Tests page scrolling behavior on a Qidian chapter page, scrolling incrementally and checking if the URL changes (indicating auto-navigation to the next chapter or page).

Starting URL: https://www.qidian.com/chapter/1010426071/392456058/

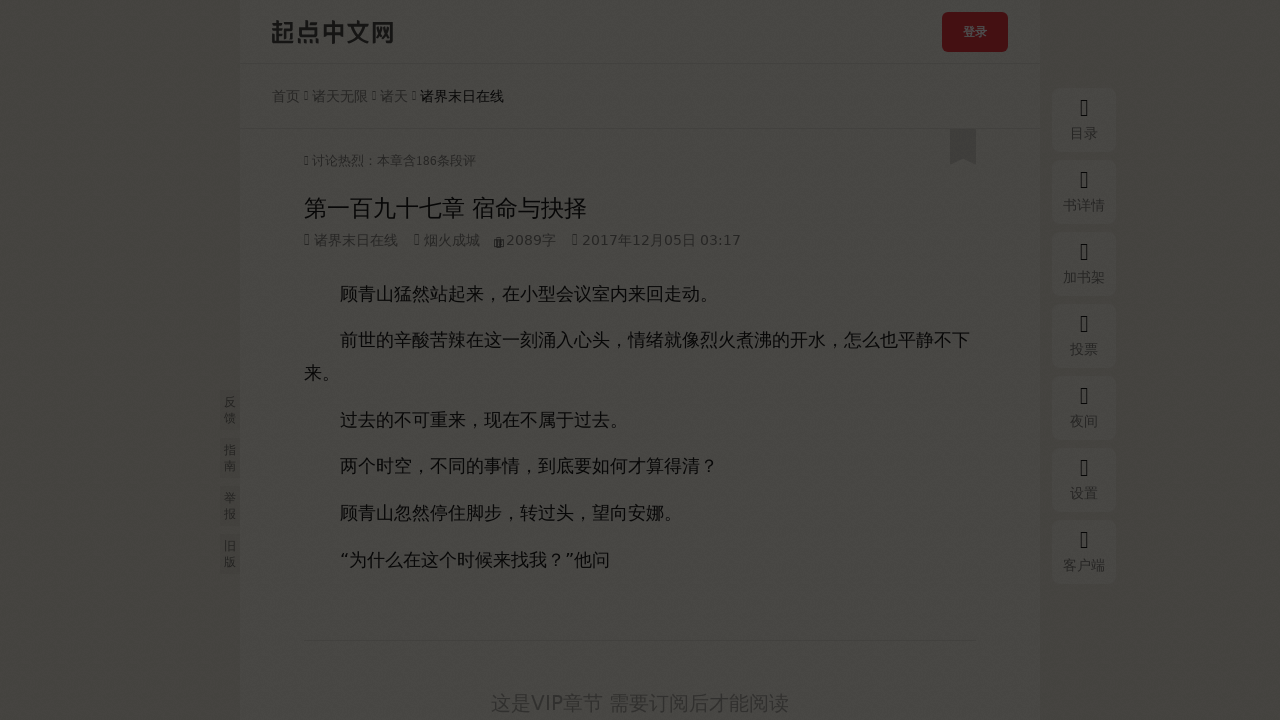

Stored initial URL from Qidian chapter page
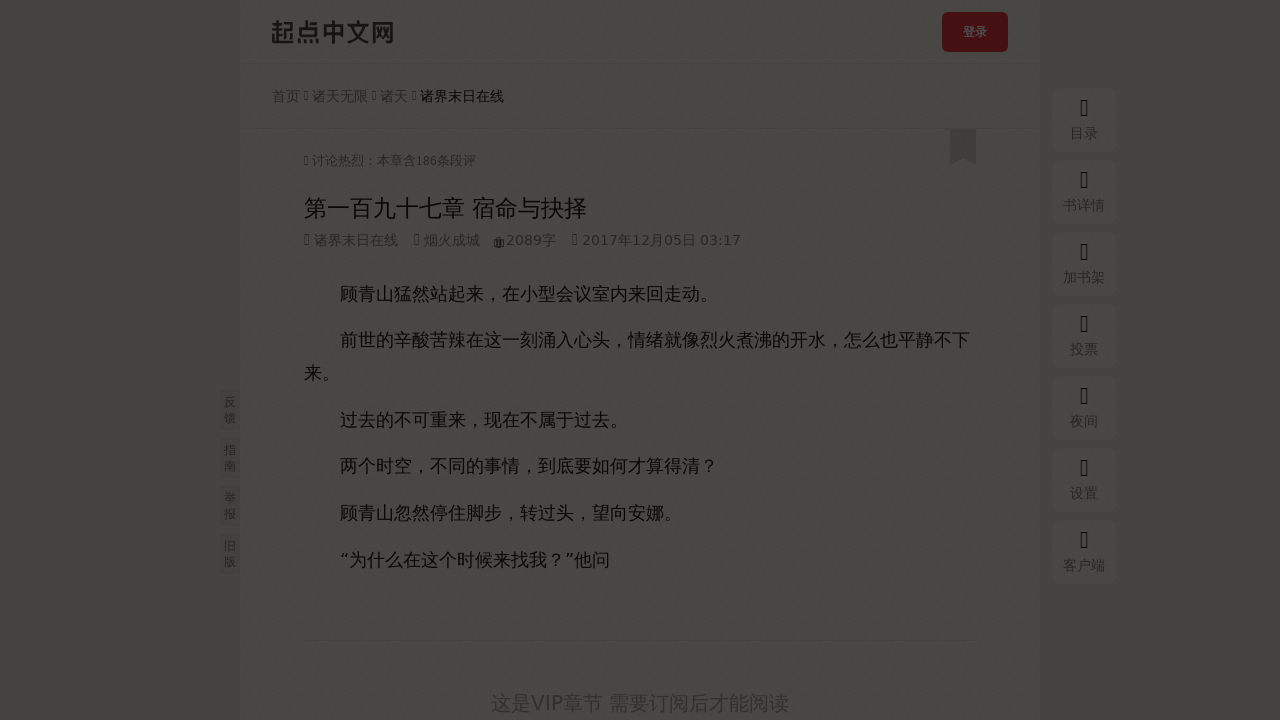

Scrolled down by 100 pixels (attempt 1/50)
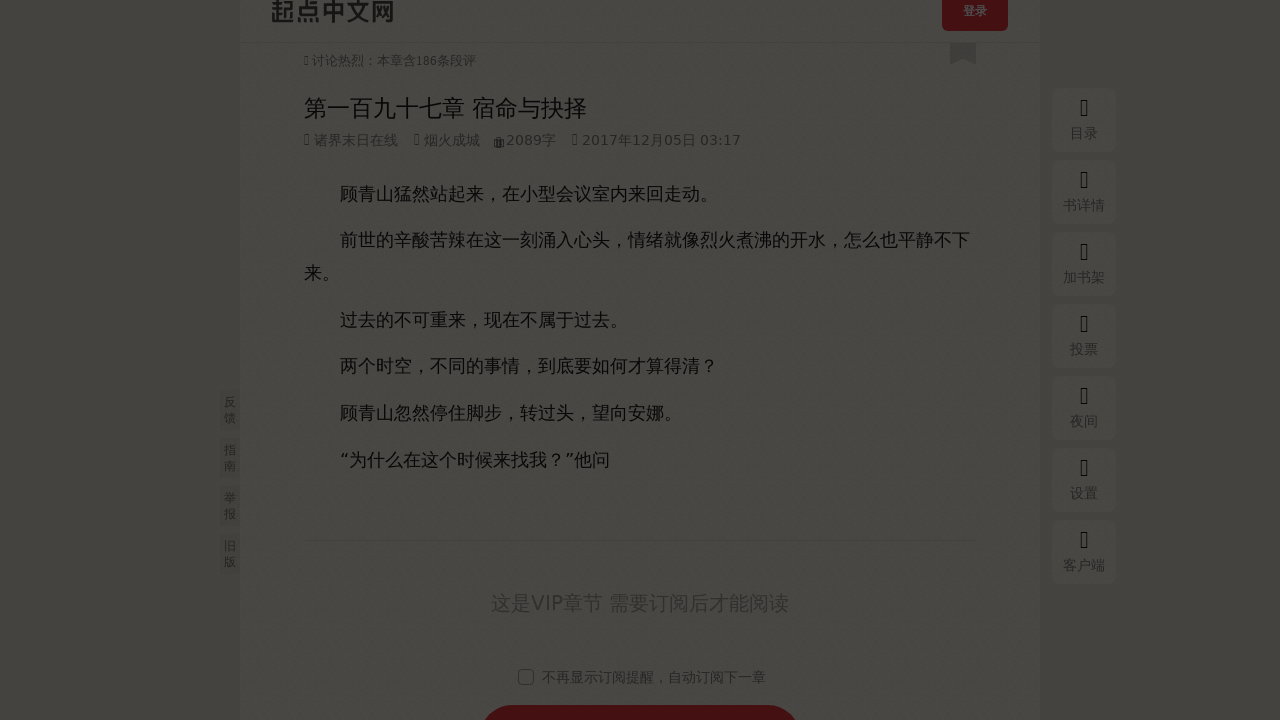

Waited 1 second for content to load after scrolling
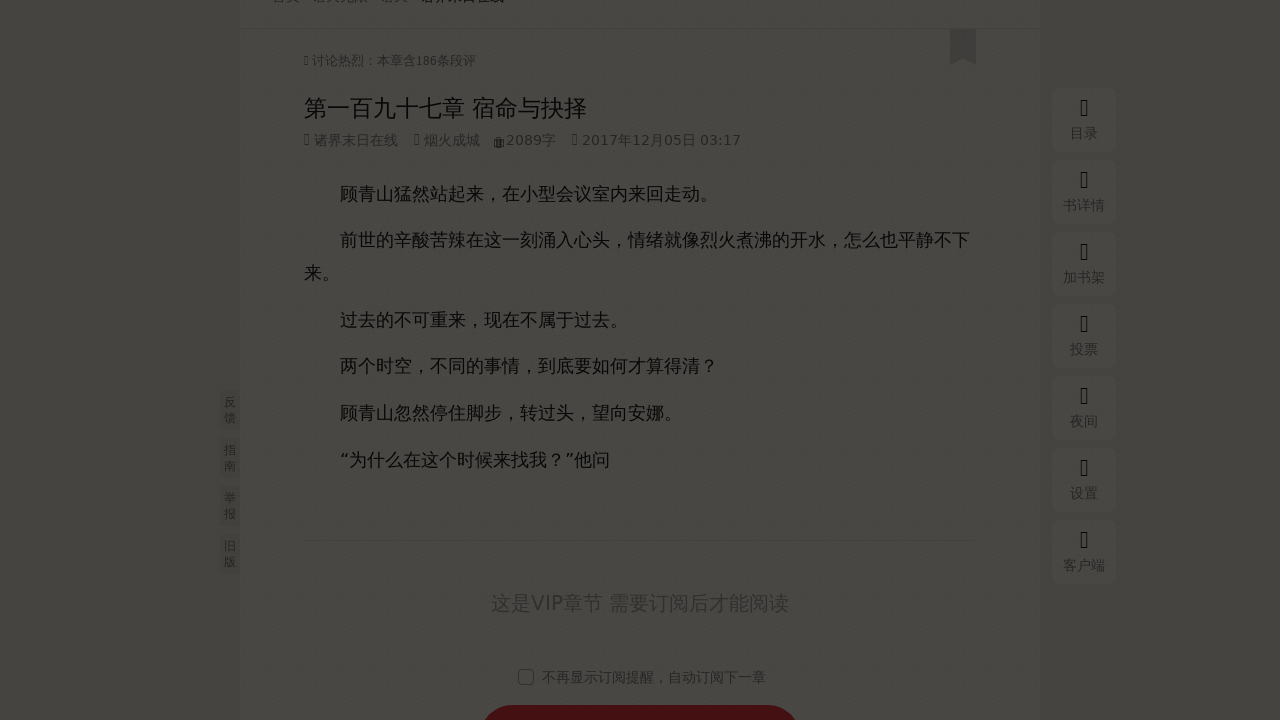

Checked current URL: https://www.qidian.com/chapter/1010426071/392456058/
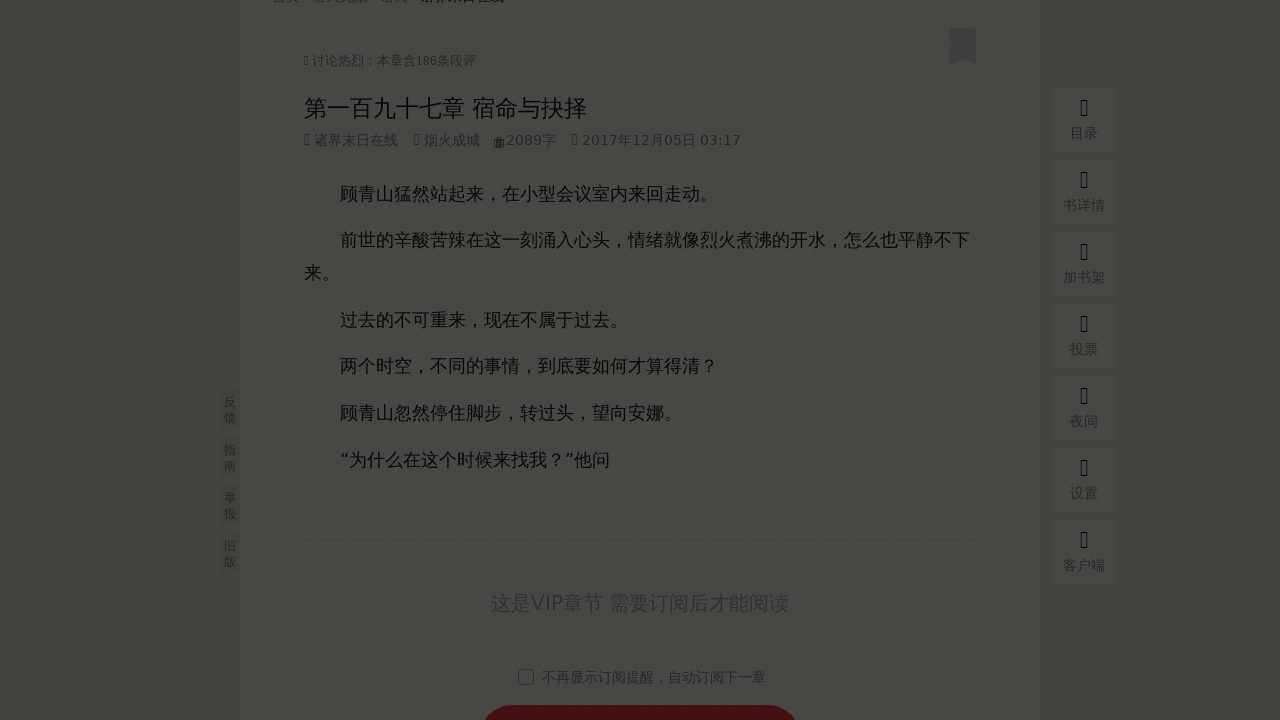

Scrolled down by 100 pixels (attempt 2/50)
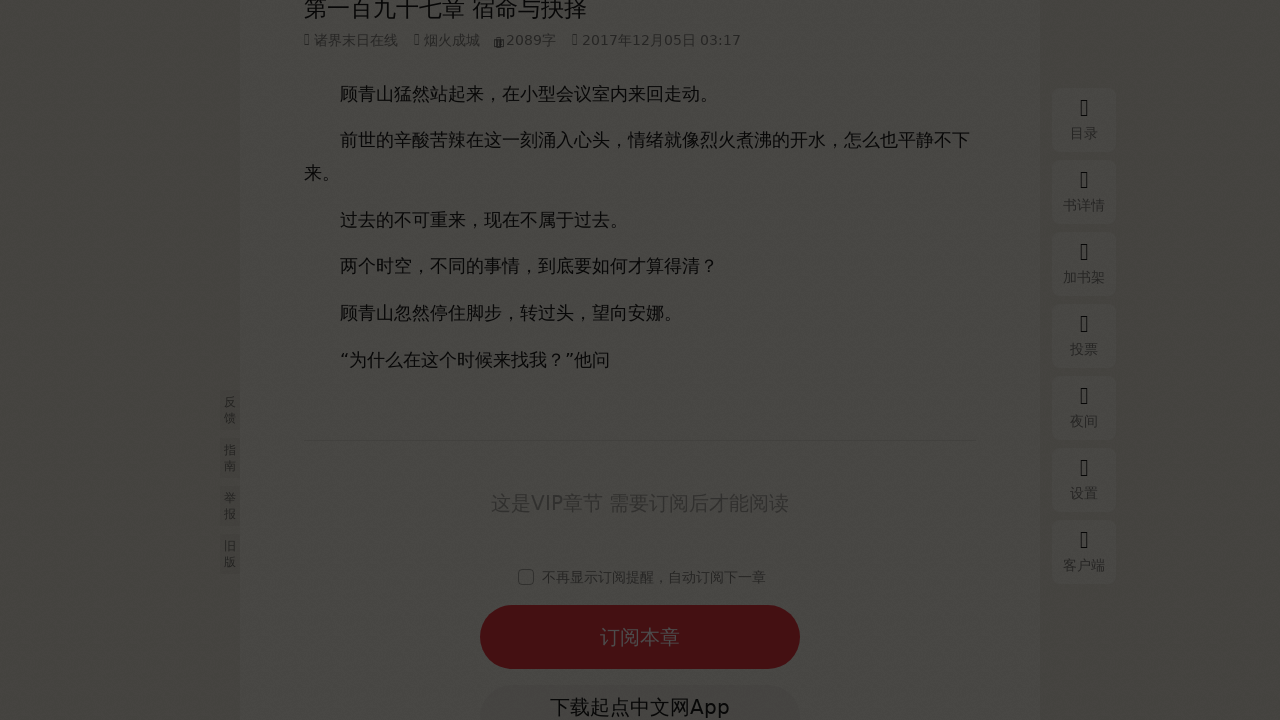

Waited 1 second for content to load after scrolling
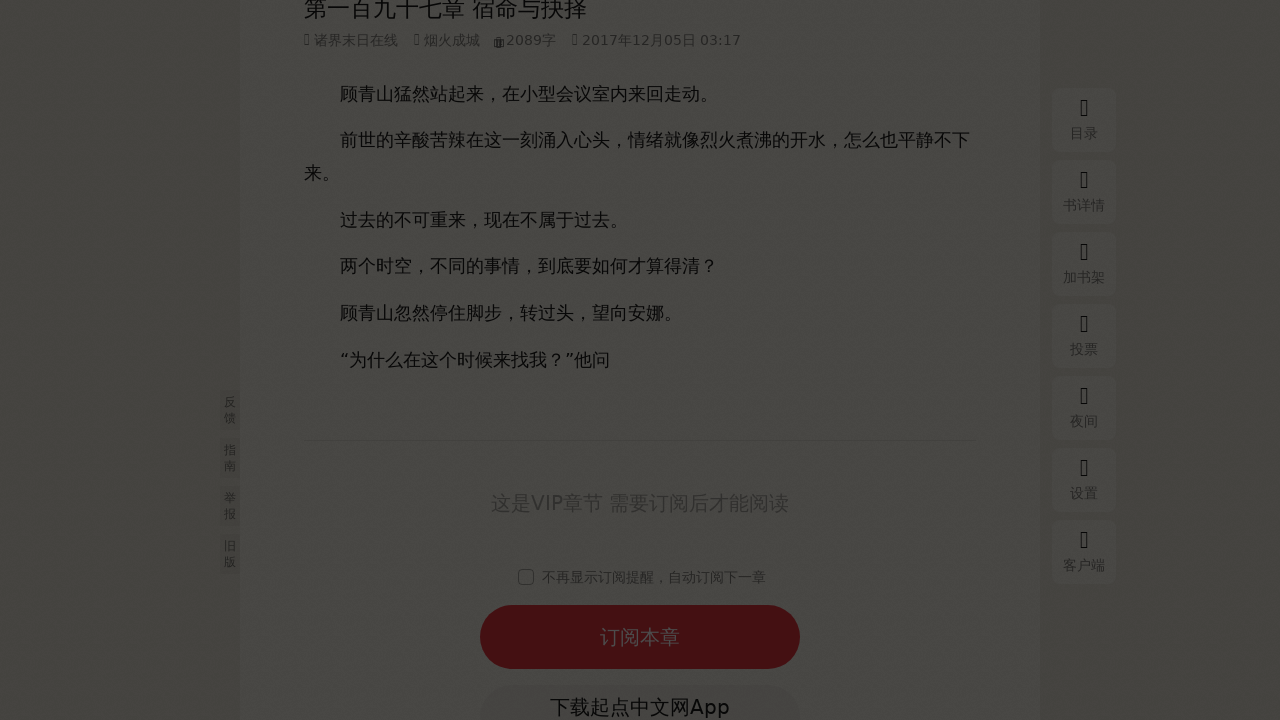

Checked current URL: https://www.qidian.com/chapter/1010426071/392456058/
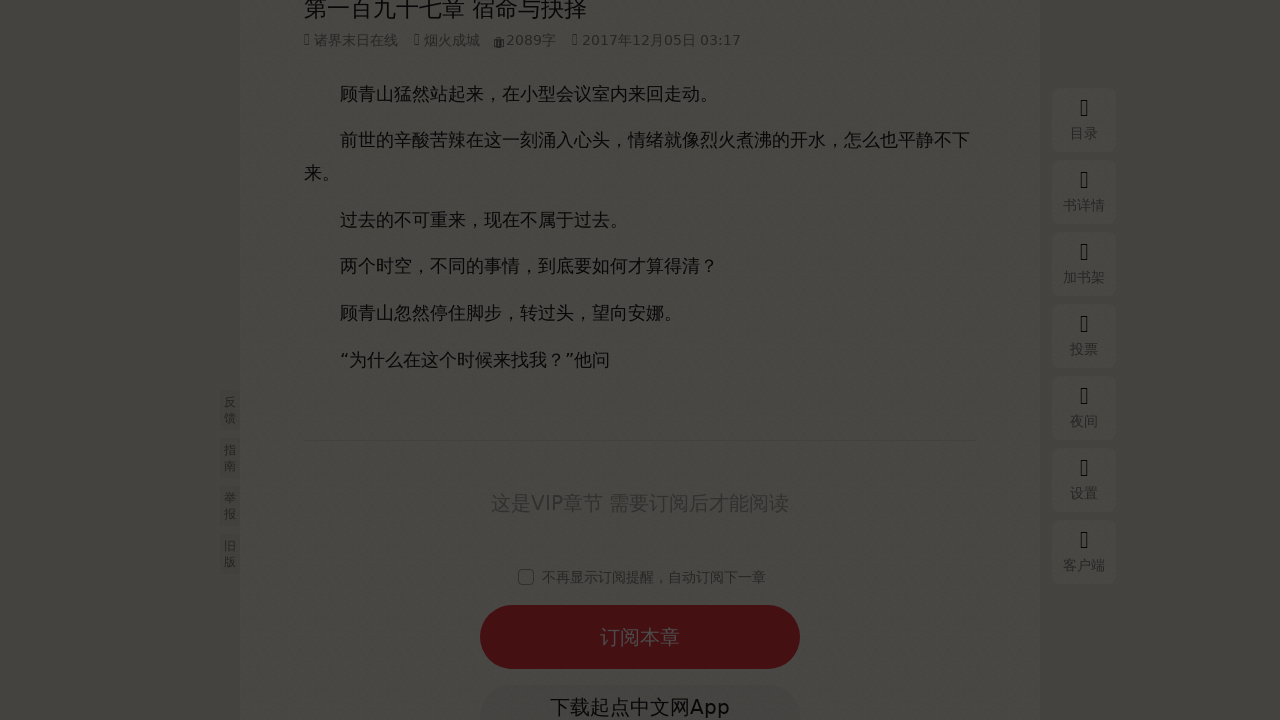

Scrolled down by 100 pixels (attempt 3/50)
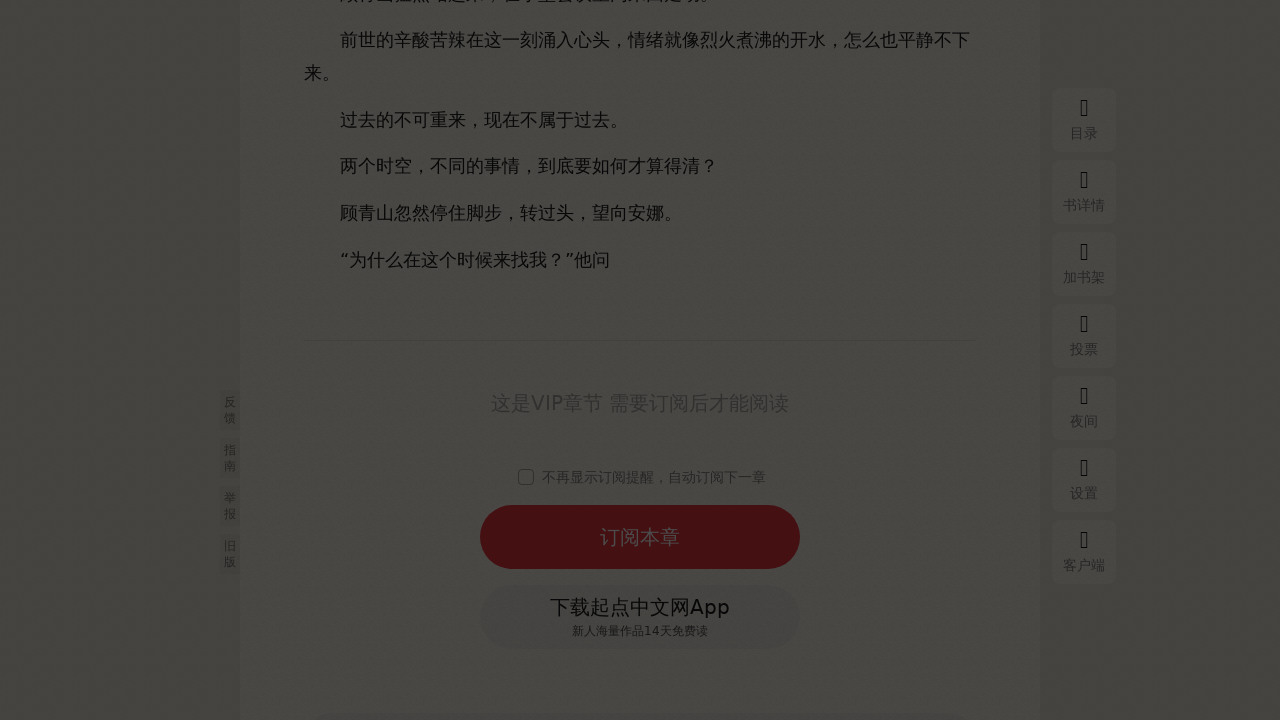

Waited 1 second for content to load after scrolling
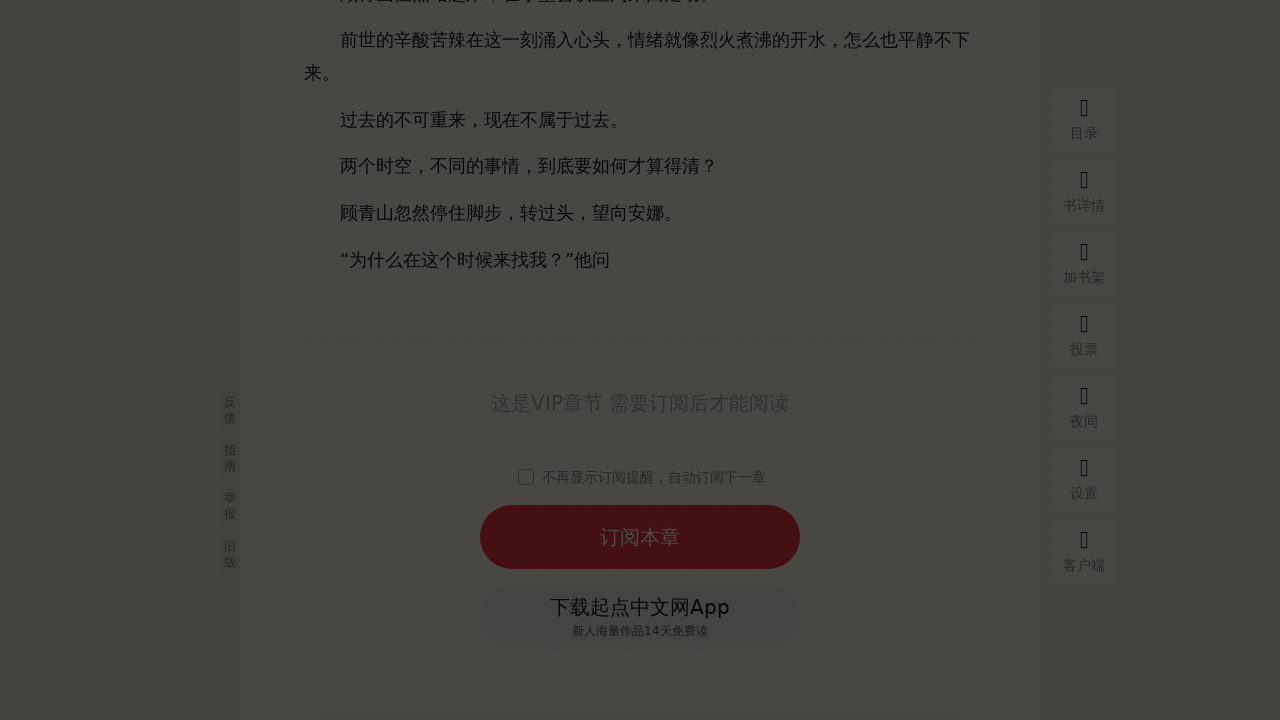

Checked current URL: https://www.qidian.com/chapter/1010426071/392456058/
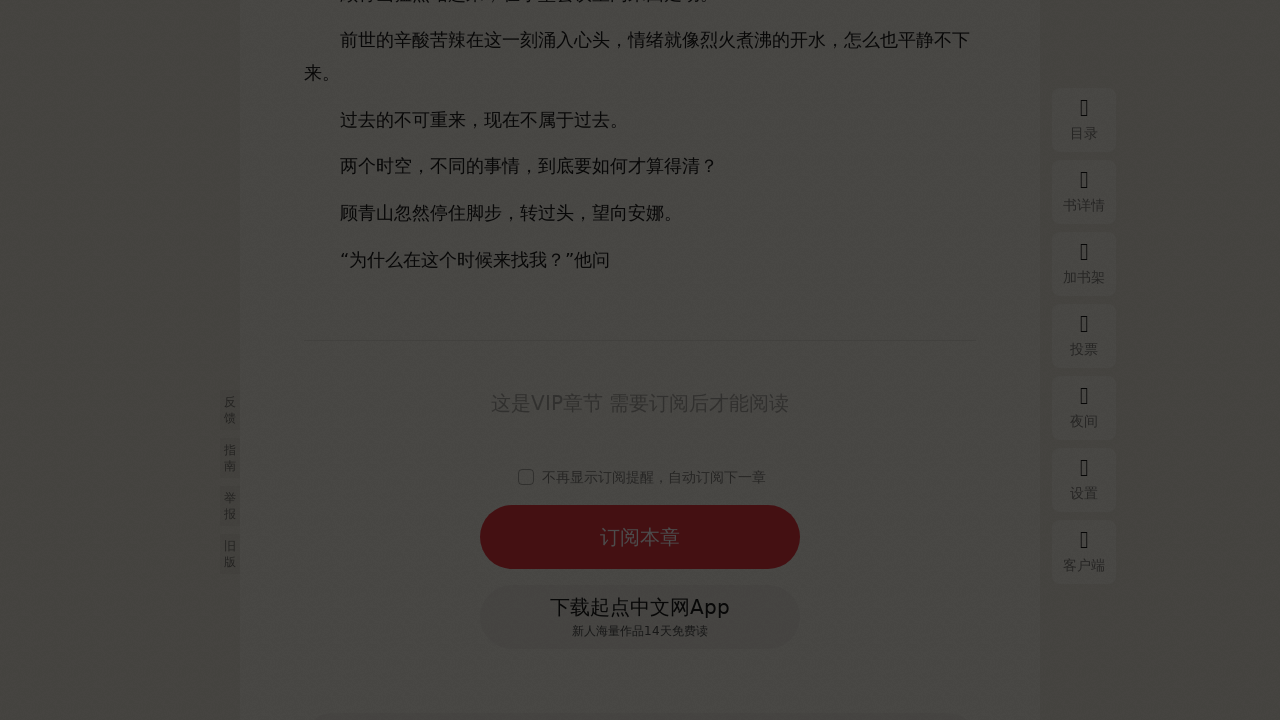

Scrolled down by 100 pixels (attempt 4/50)
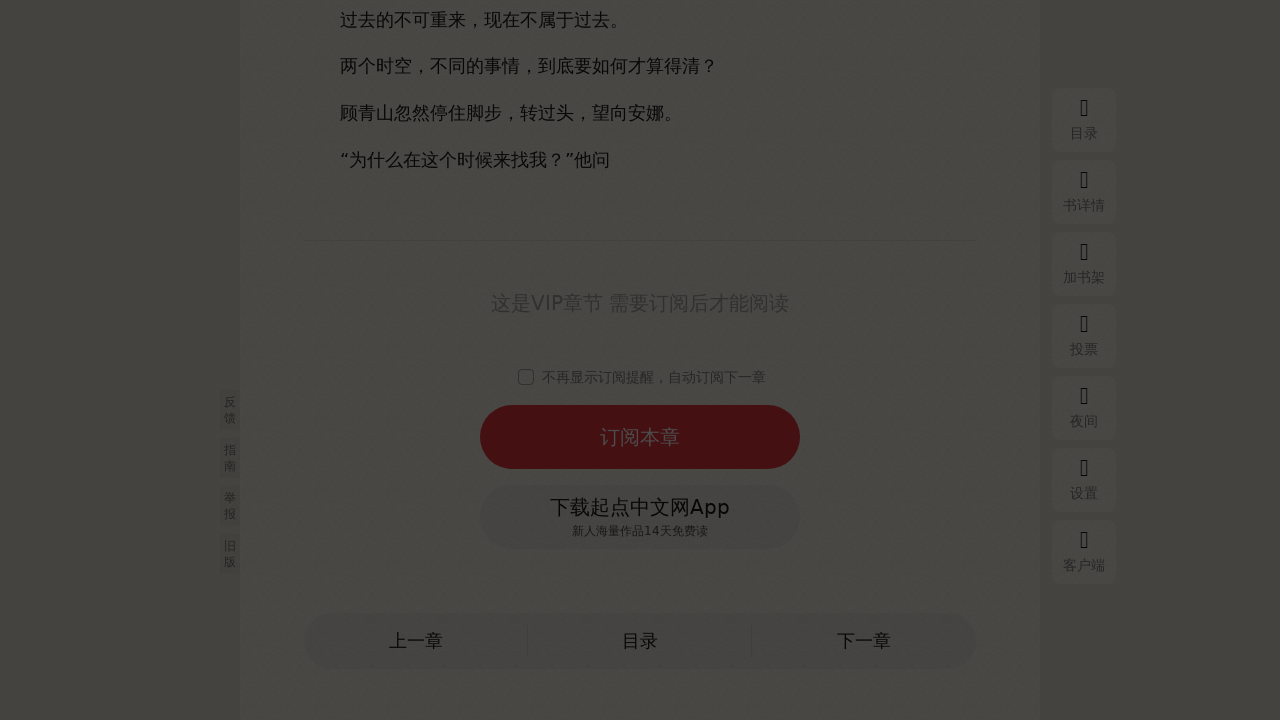

Waited 1 second for content to load after scrolling
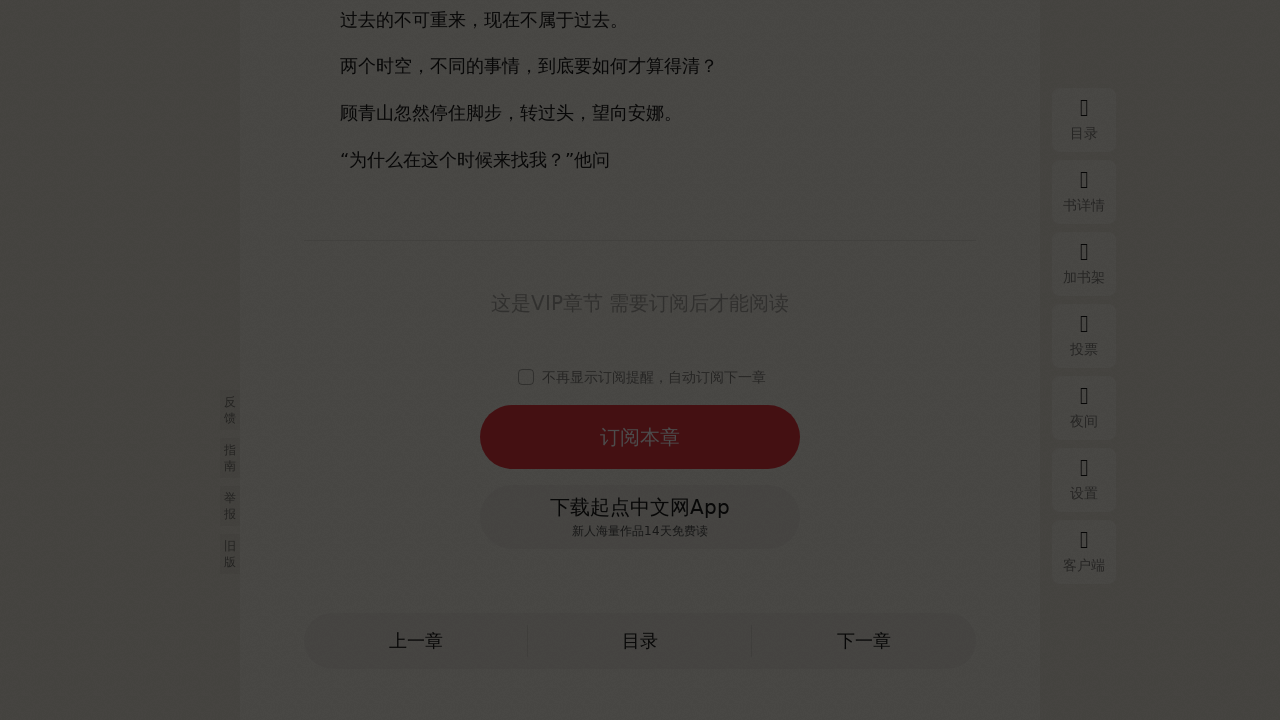

Checked current URL: https://www.qidian.com/chapter/1010426071/392456058/
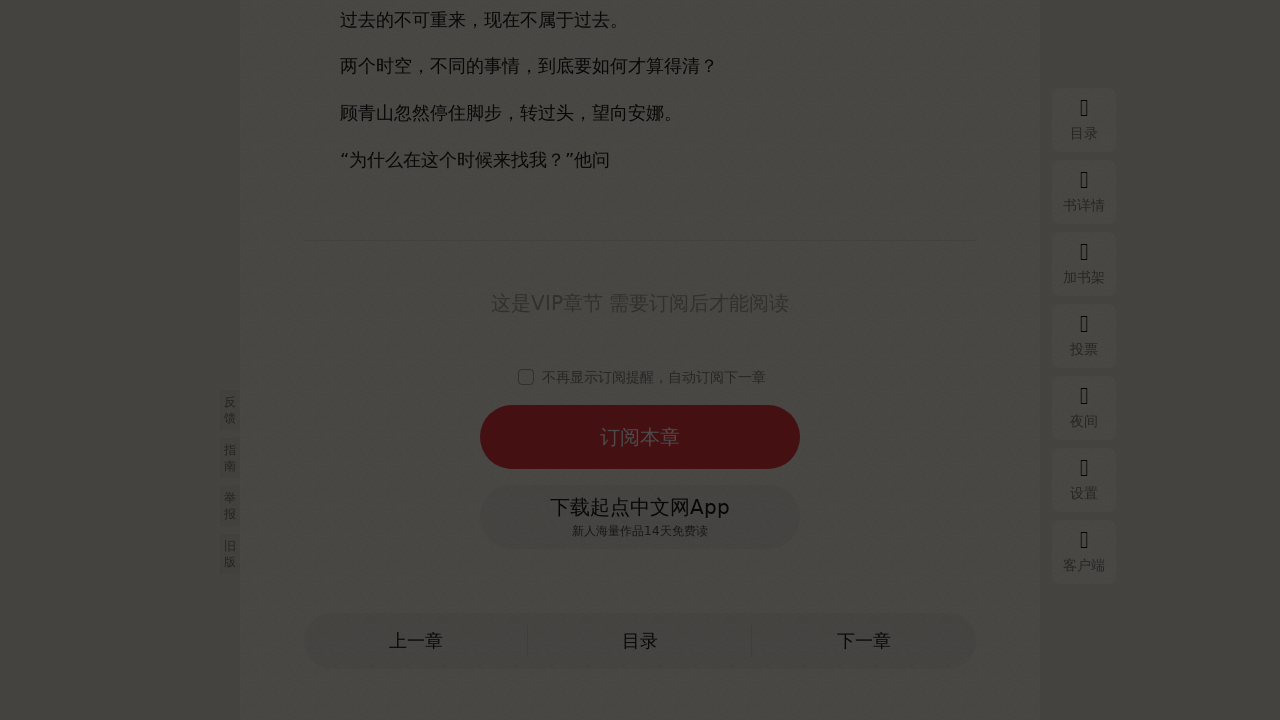

Scrolled down by 100 pixels (attempt 5/50)
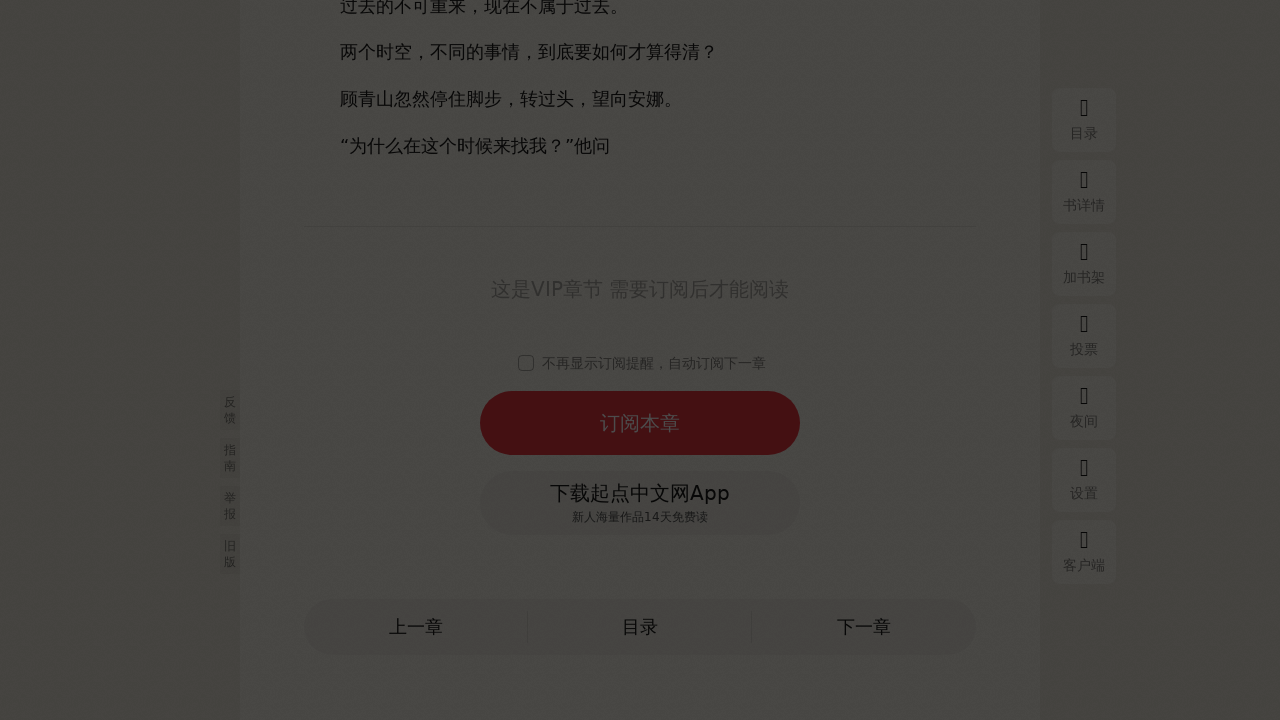

Waited 1 second for content to load after scrolling
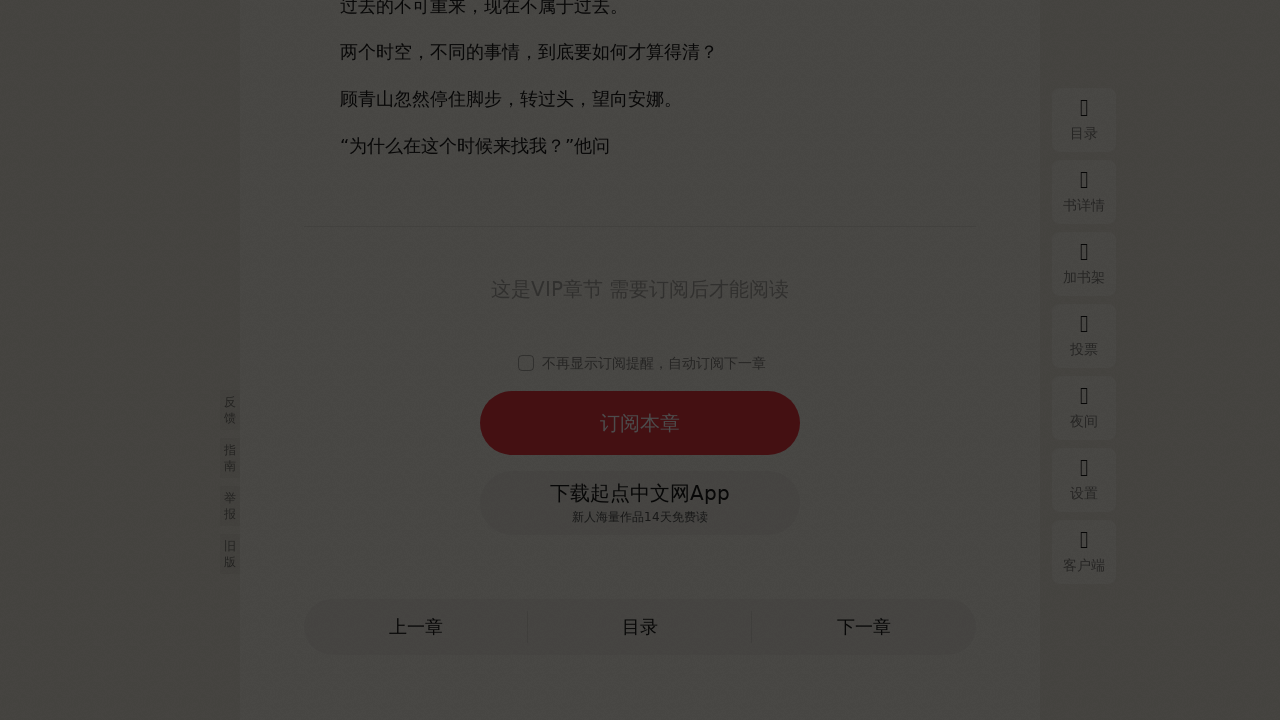

Checked current URL: https://www.qidian.com/chapter/1010426071/392456058/
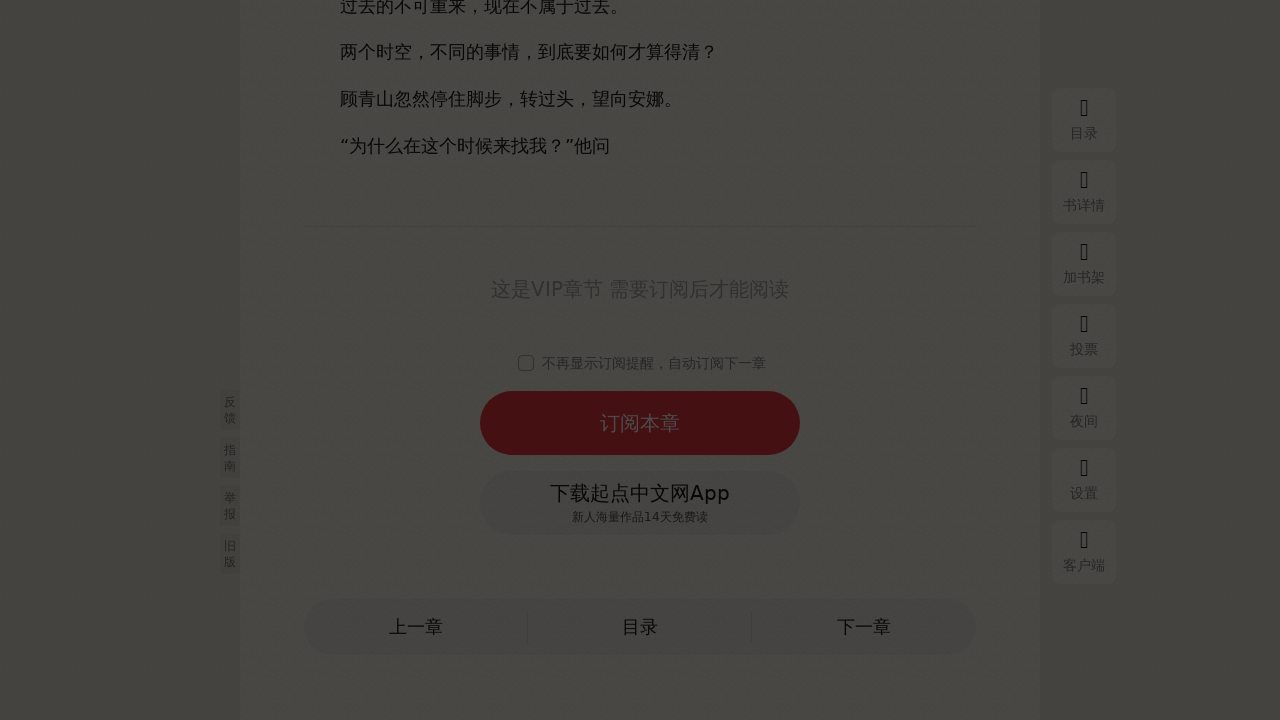

Scrolled down by 100 pixels (attempt 6/50)
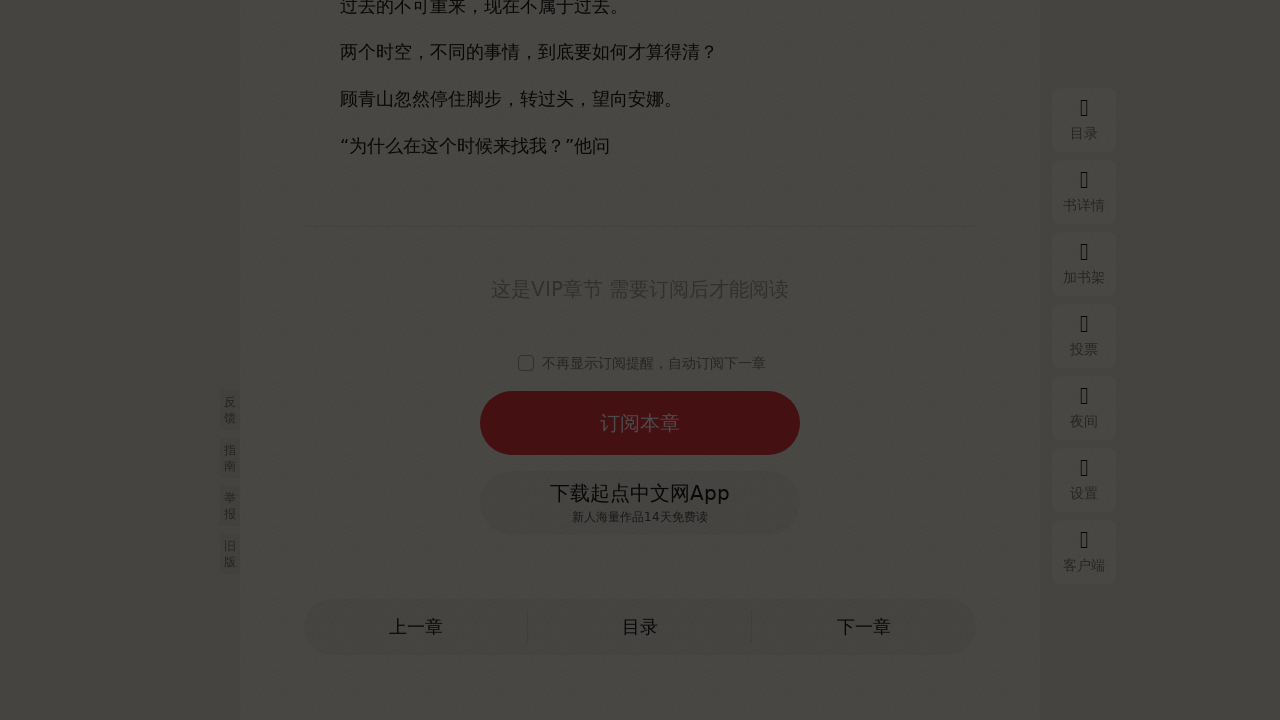

Waited 1 second for content to load after scrolling
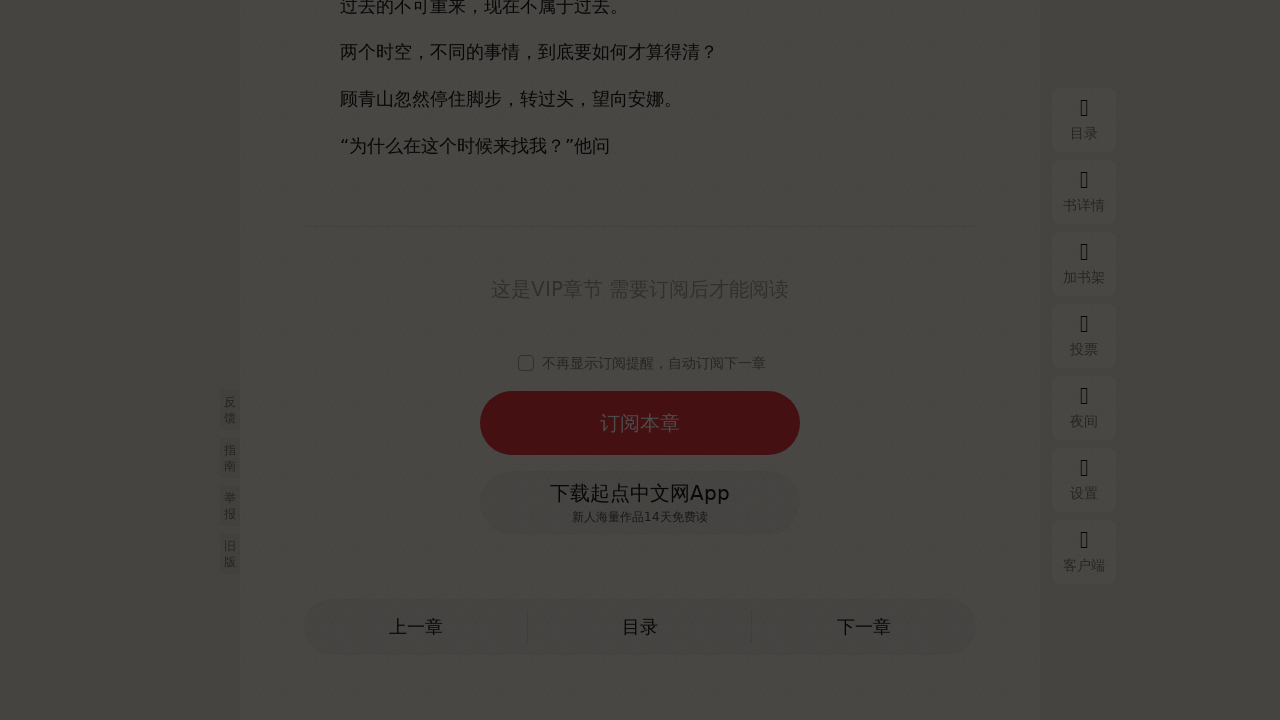

Checked current URL: https://www.qidian.com/chapter/1010426071/392456058/
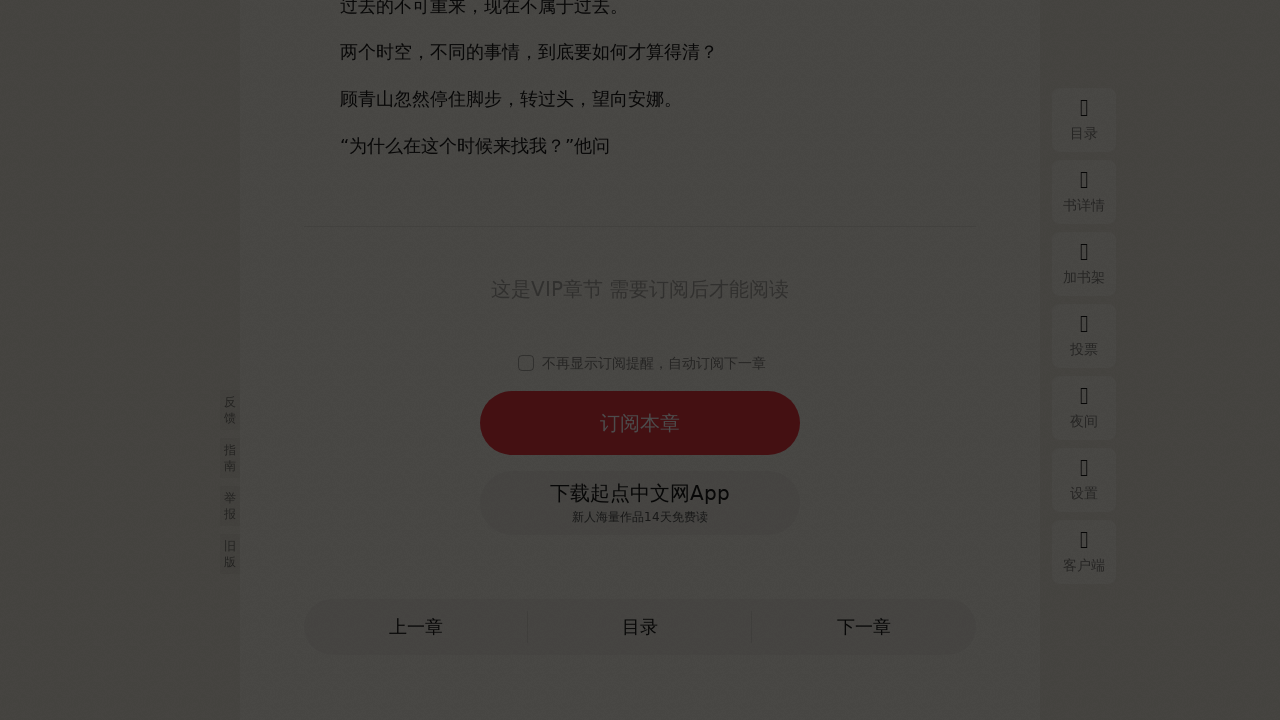

Scrolled down by 100 pixels (attempt 7/50)
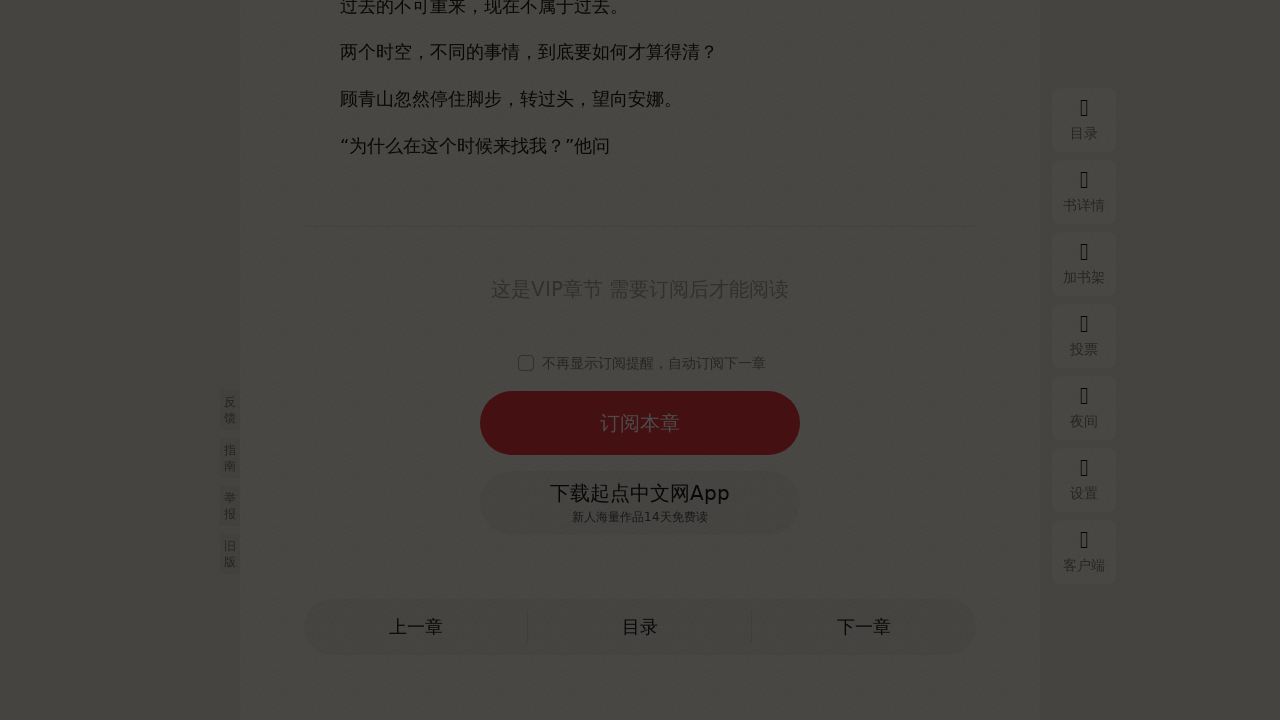

Waited 1 second for content to load after scrolling
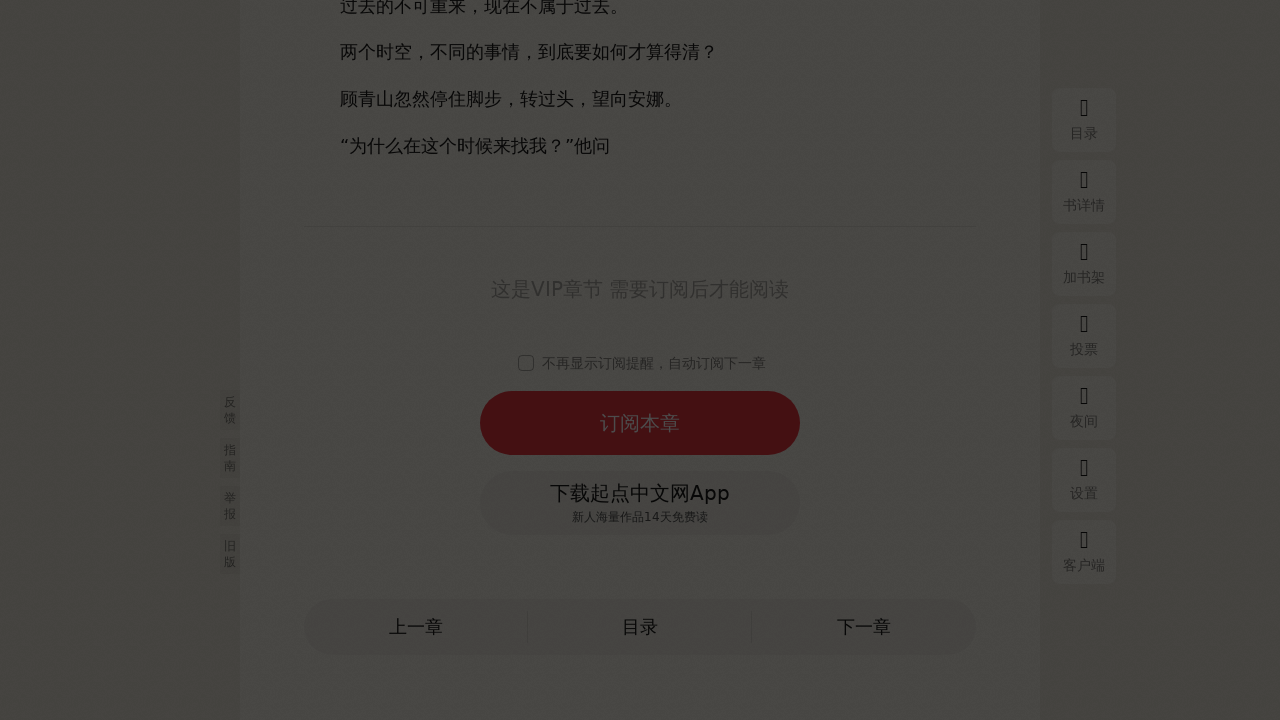

Checked current URL: https://www.qidian.com/chapter/1010426071/392456058/
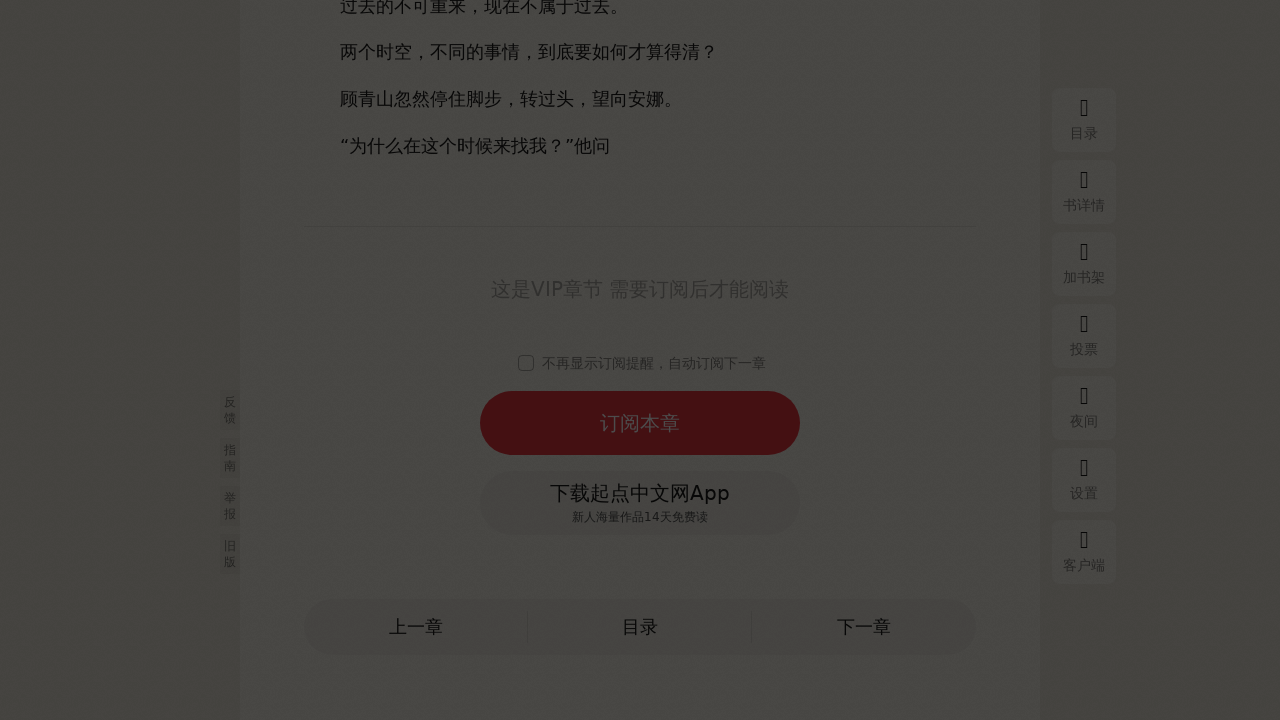

Scrolled down by 100 pixels (attempt 8/50)
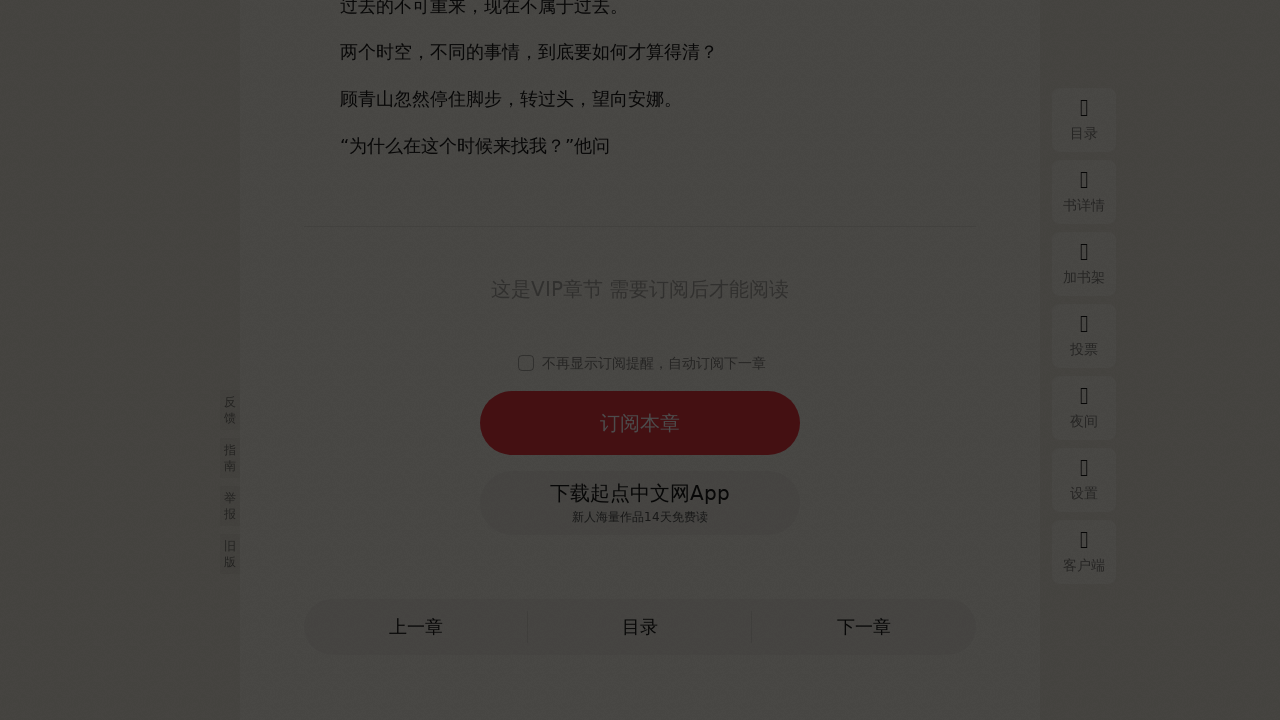

Waited 1 second for content to load after scrolling
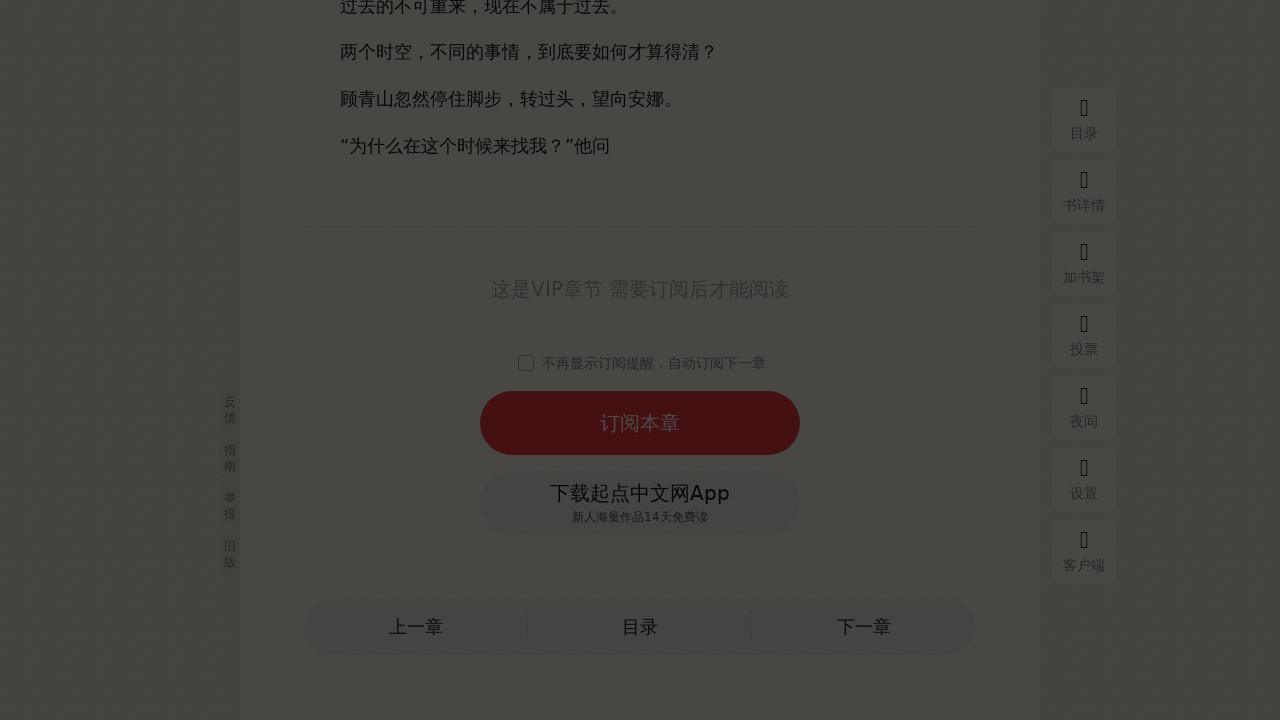

Checked current URL: https://www.qidian.com/chapter/1010426071/392456058/
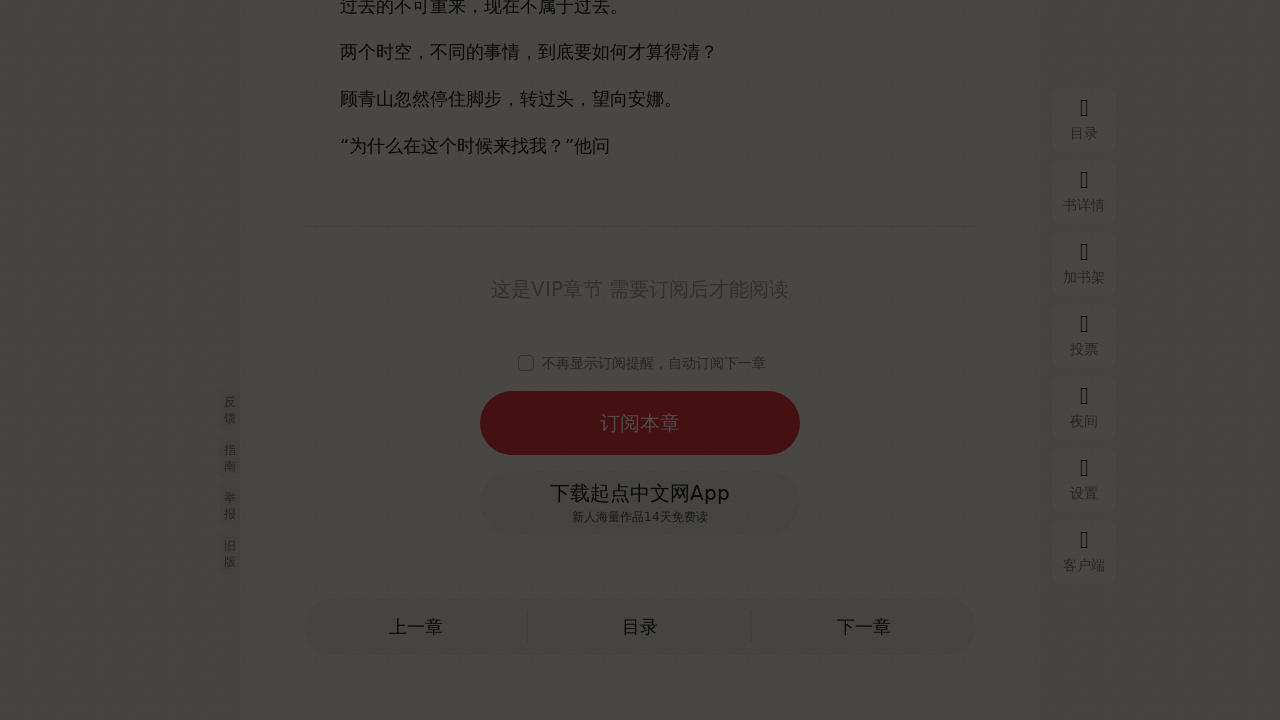

Scrolled down by 100 pixels (attempt 9/50)
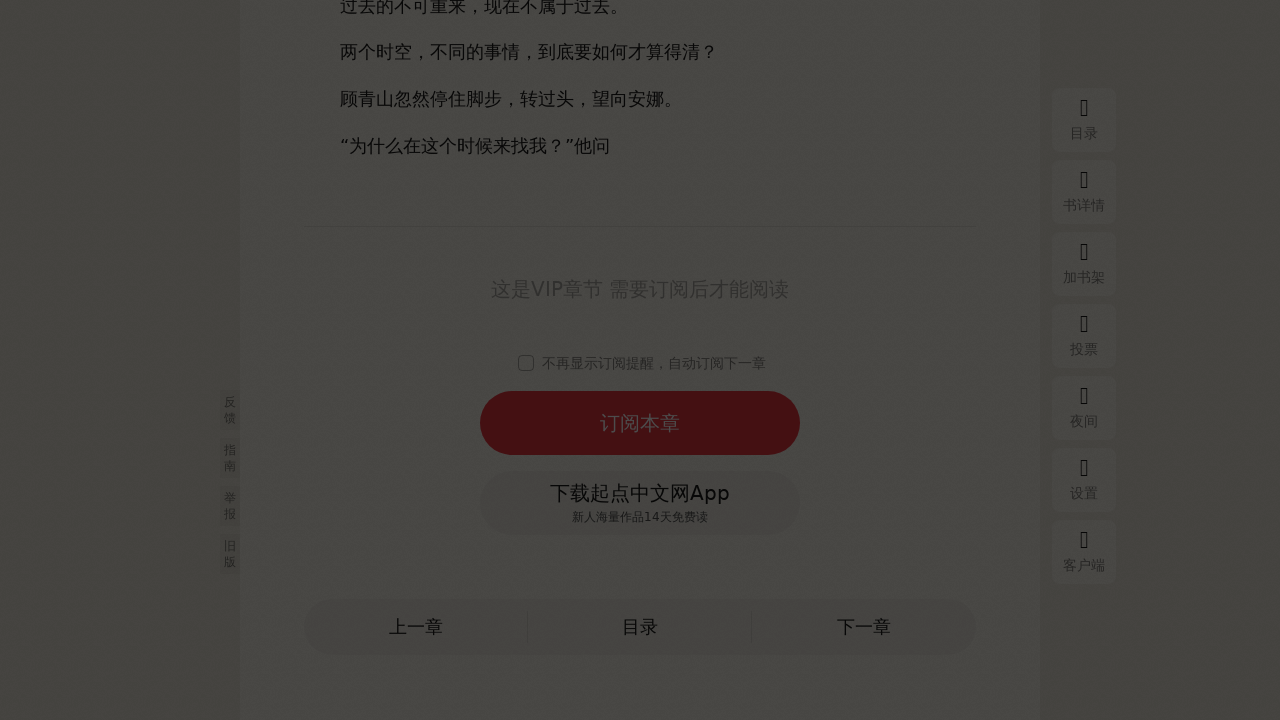

Waited 1 second for content to load after scrolling
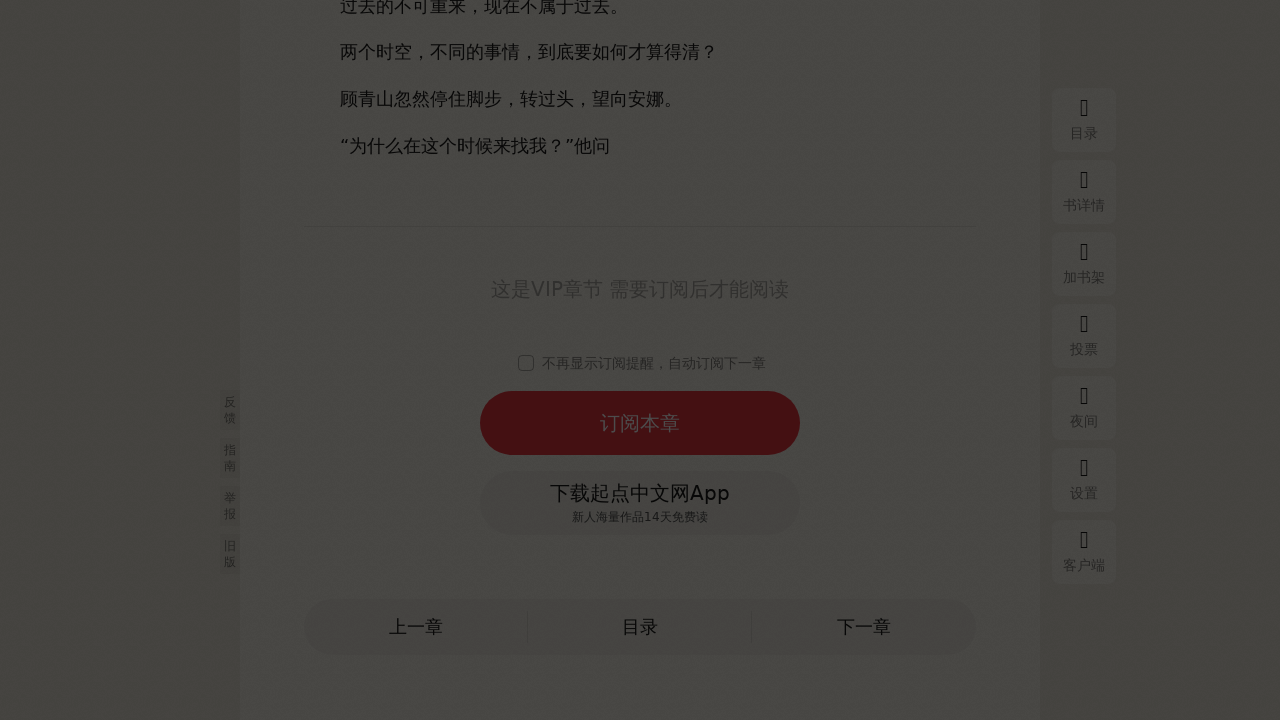

Checked current URL: https://www.qidian.com/chapter/1010426071/392456058/
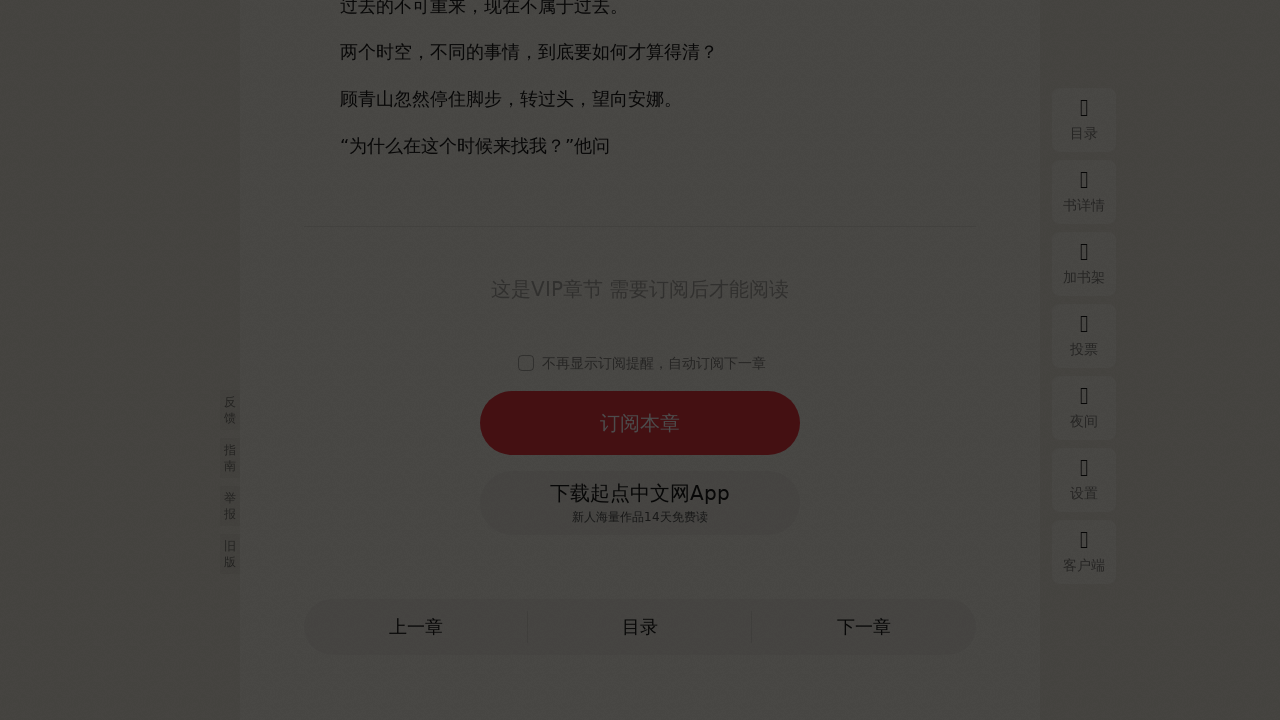

Scrolled down by 100 pixels (attempt 10/50)
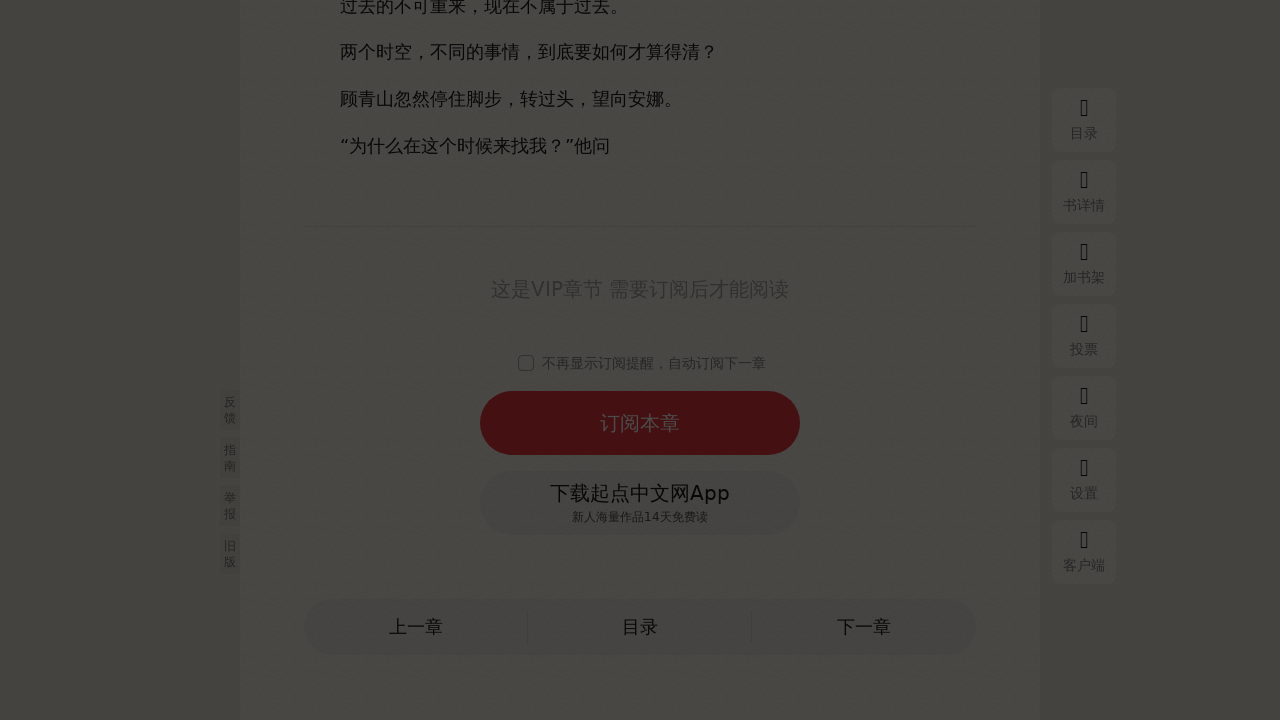

Waited 1 second for content to load after scrolling
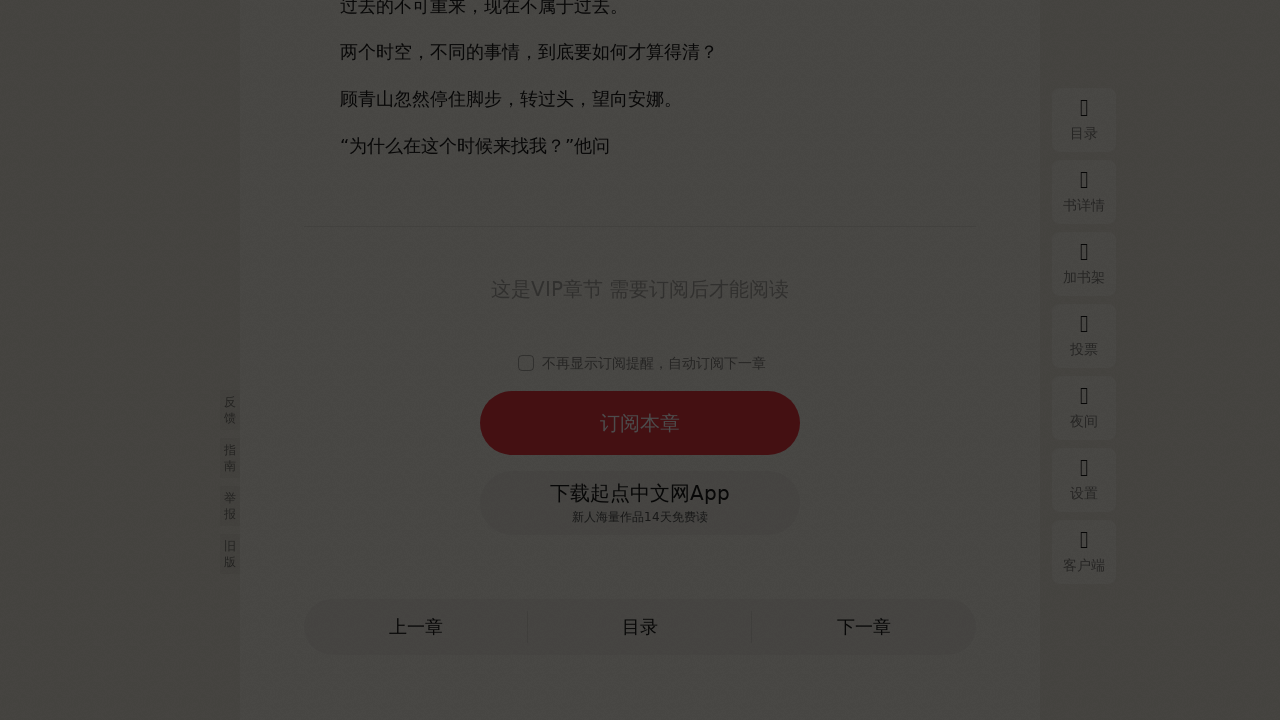

Checked current URL: https://www.qidian.com/chapter/1010426071/392456058/
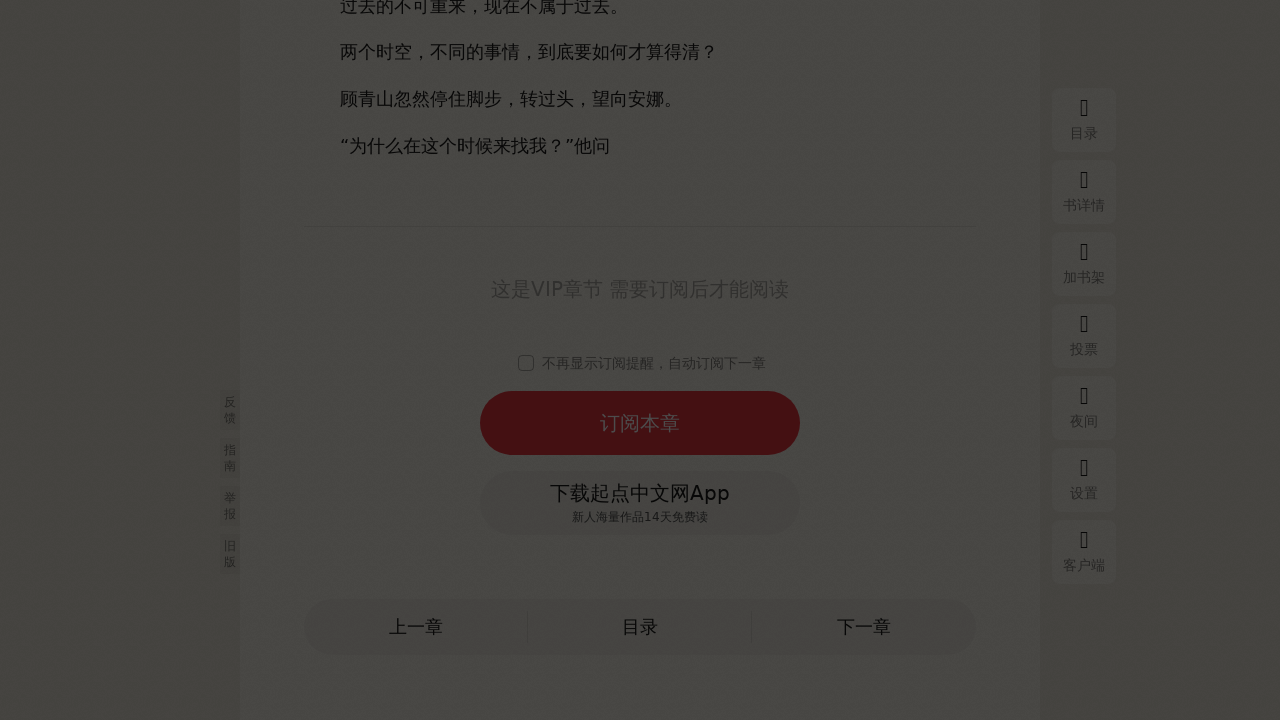

Scrolled down by 100 pixels (attempt 11/50)
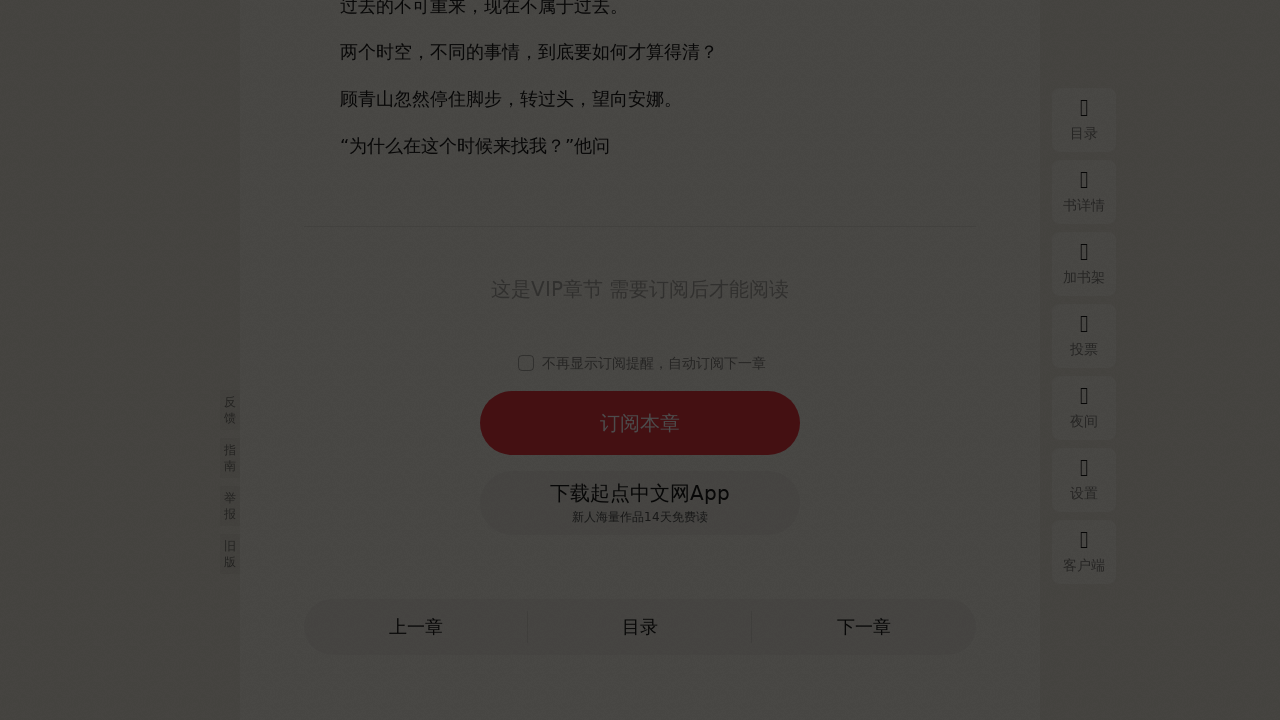

Waited 1 second for content to load after scrolling
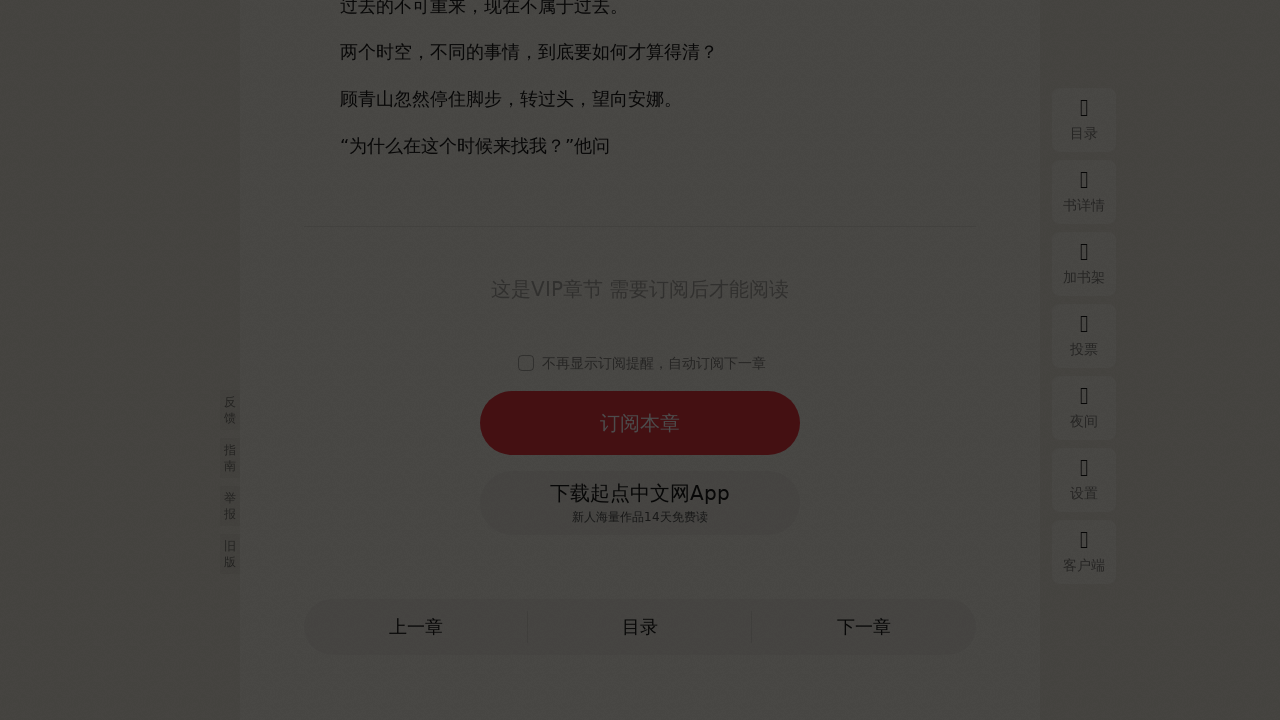

Checked current URL: https://www.qidian.com/chapter/1010426071/392456058/
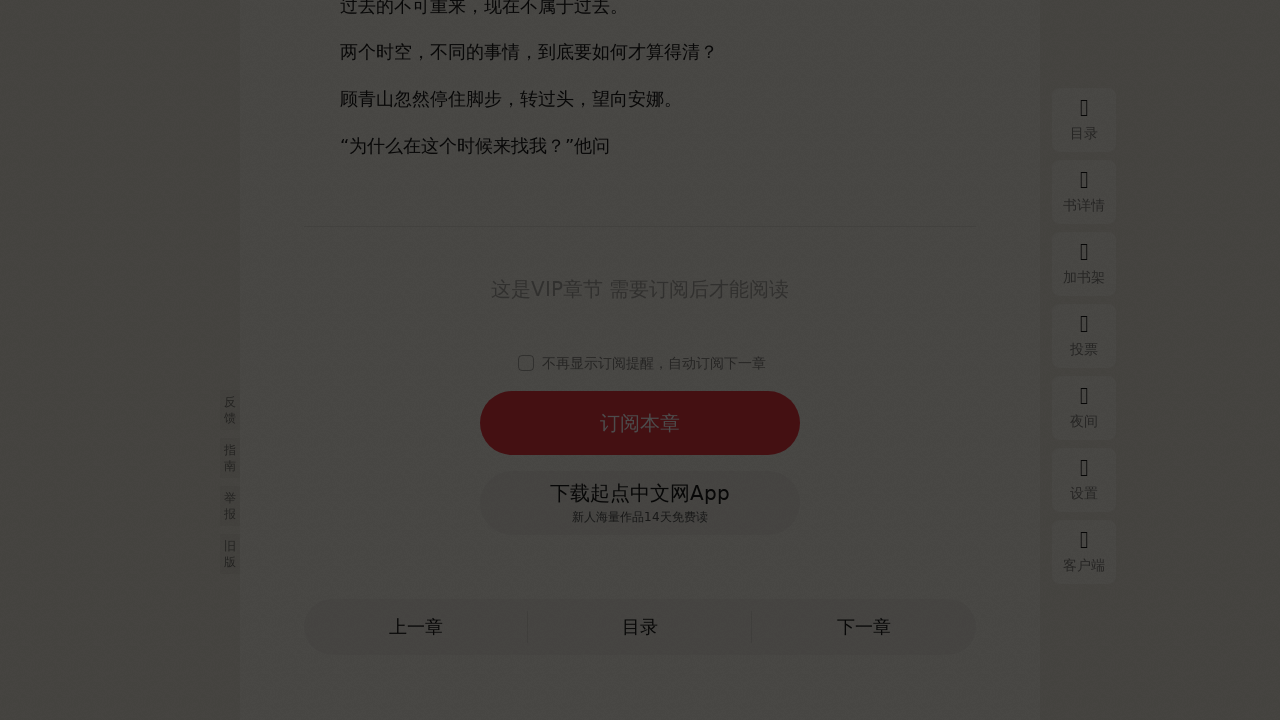

Scrolled down by 100 pixels (attempt 12/50)
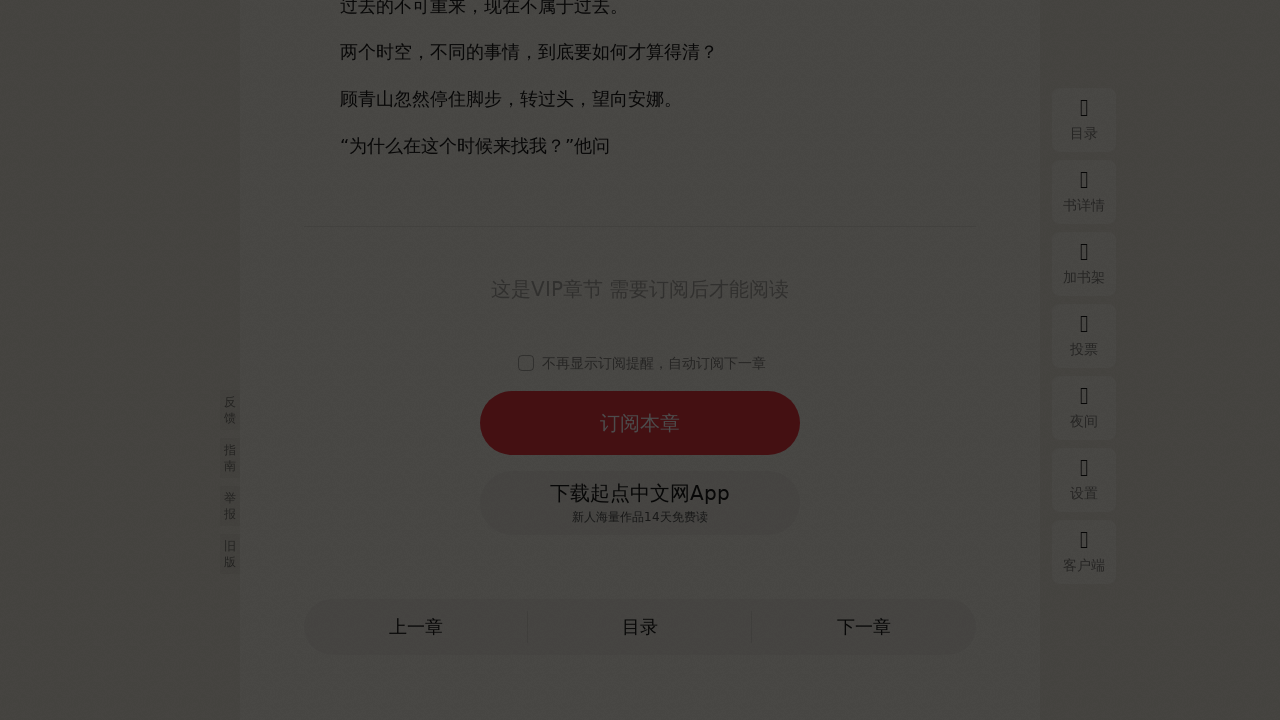

Waited 1 second for content to load after scrolling
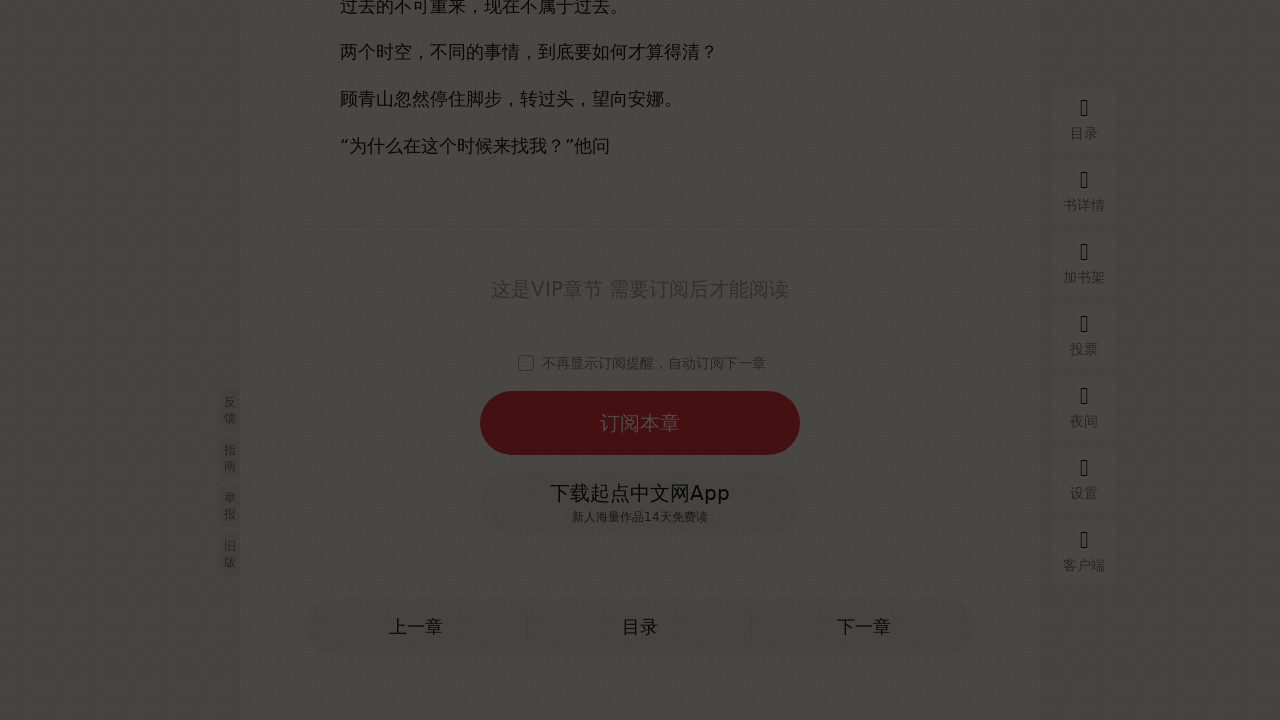

Checked current URL: https://www.qidian.com/chapter/1010426071/392456058/
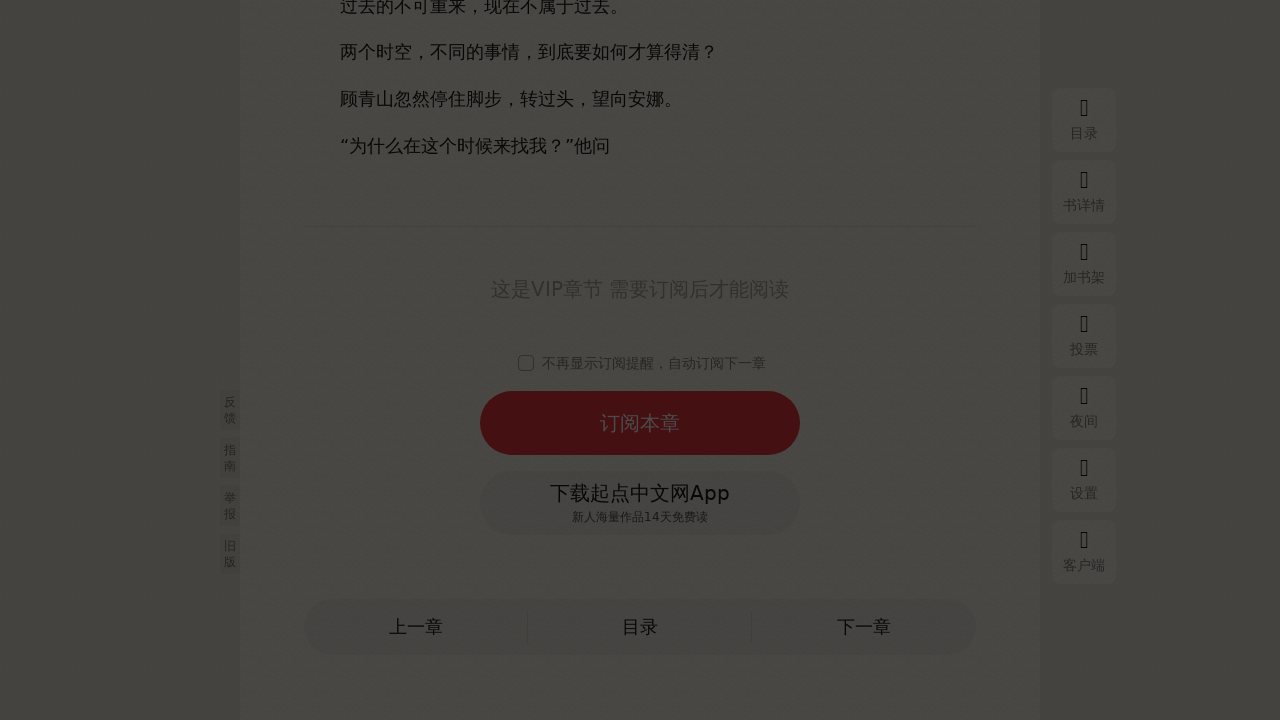

Scrolled down by 100 pixels (attempt 13/50)
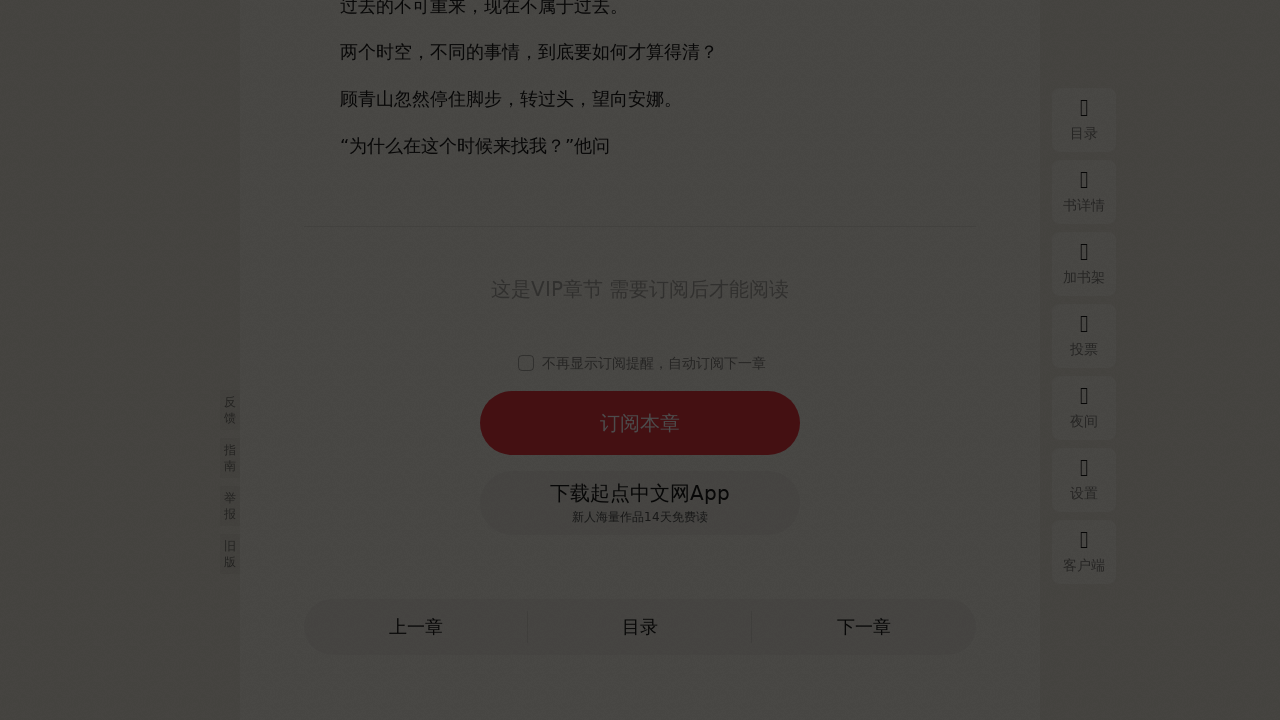

Waited 1 second for content to load after scrolling
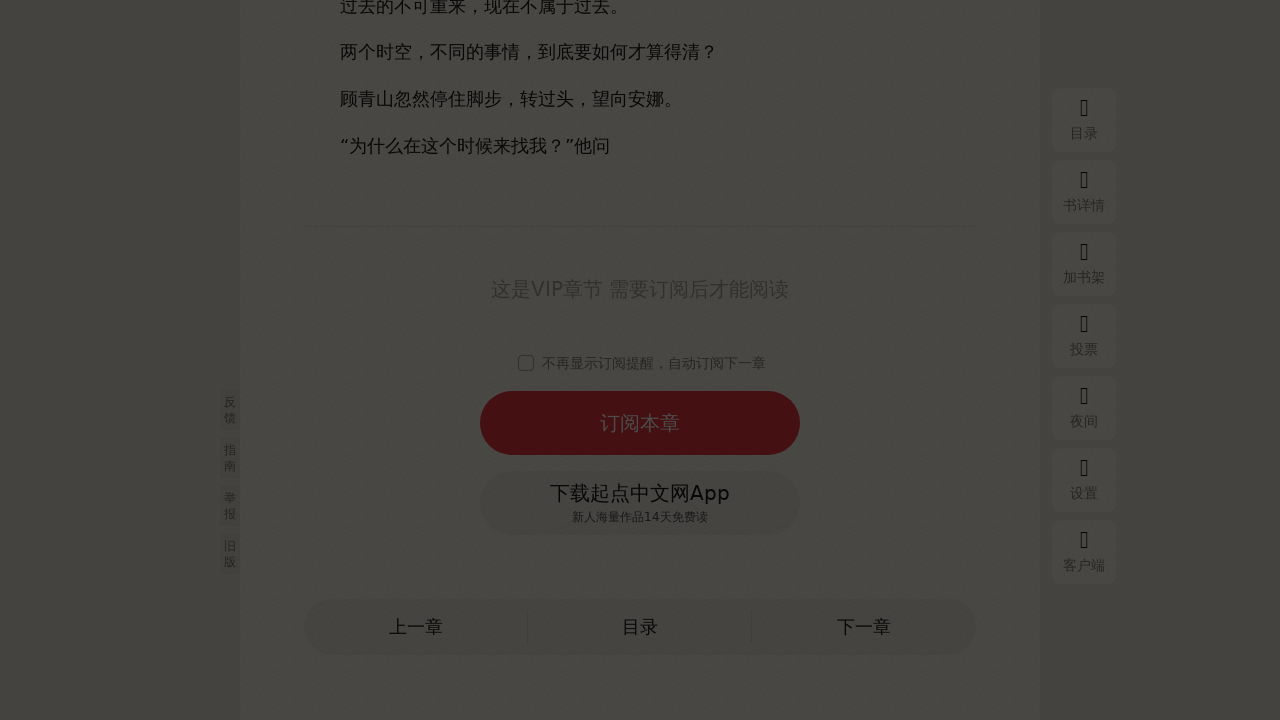

Checked current URL: https://www.qidian.com/chapter/1010426071/392456058/
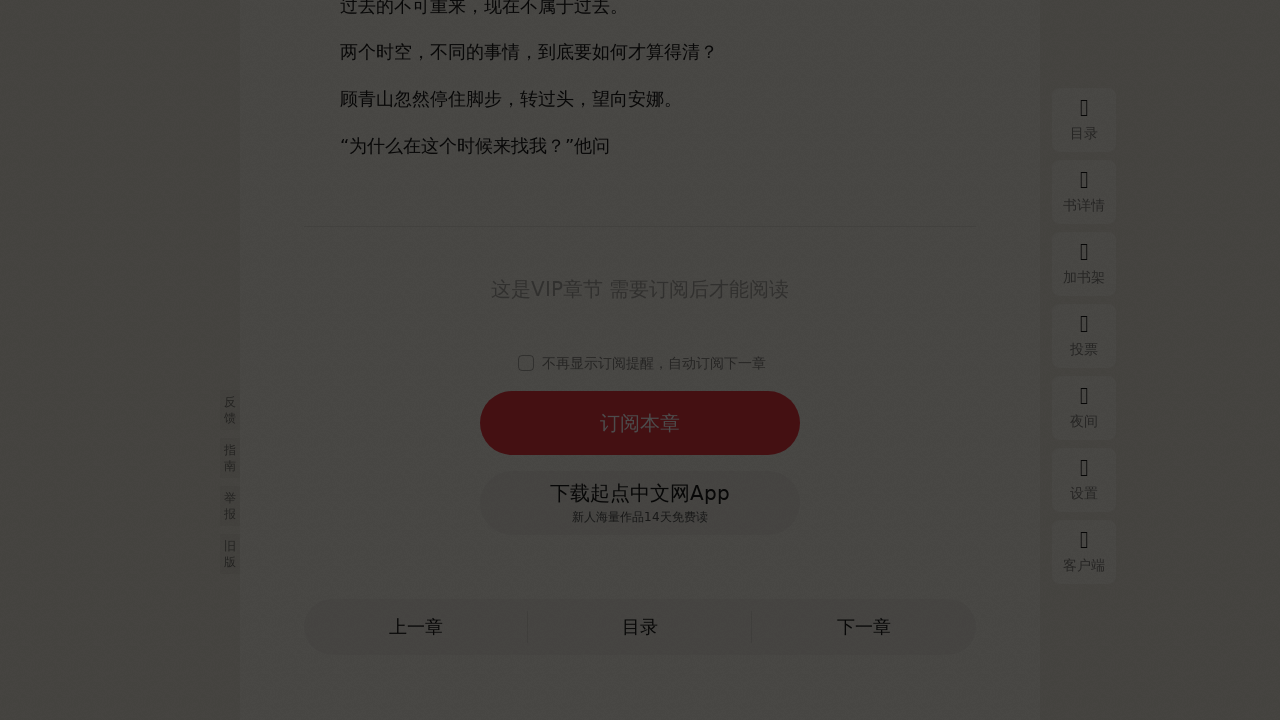

Scrolled down by 100 pixels (attempt 14/50)
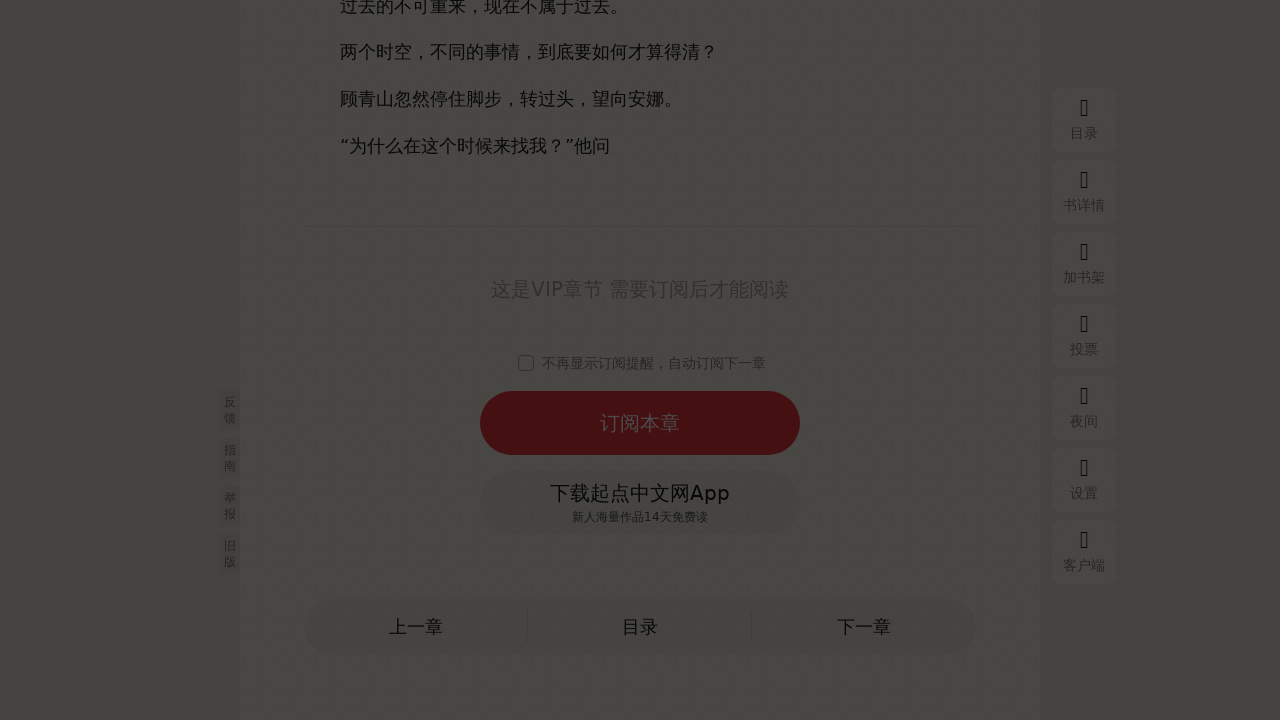

Waited 1 second for content to load after scrolling
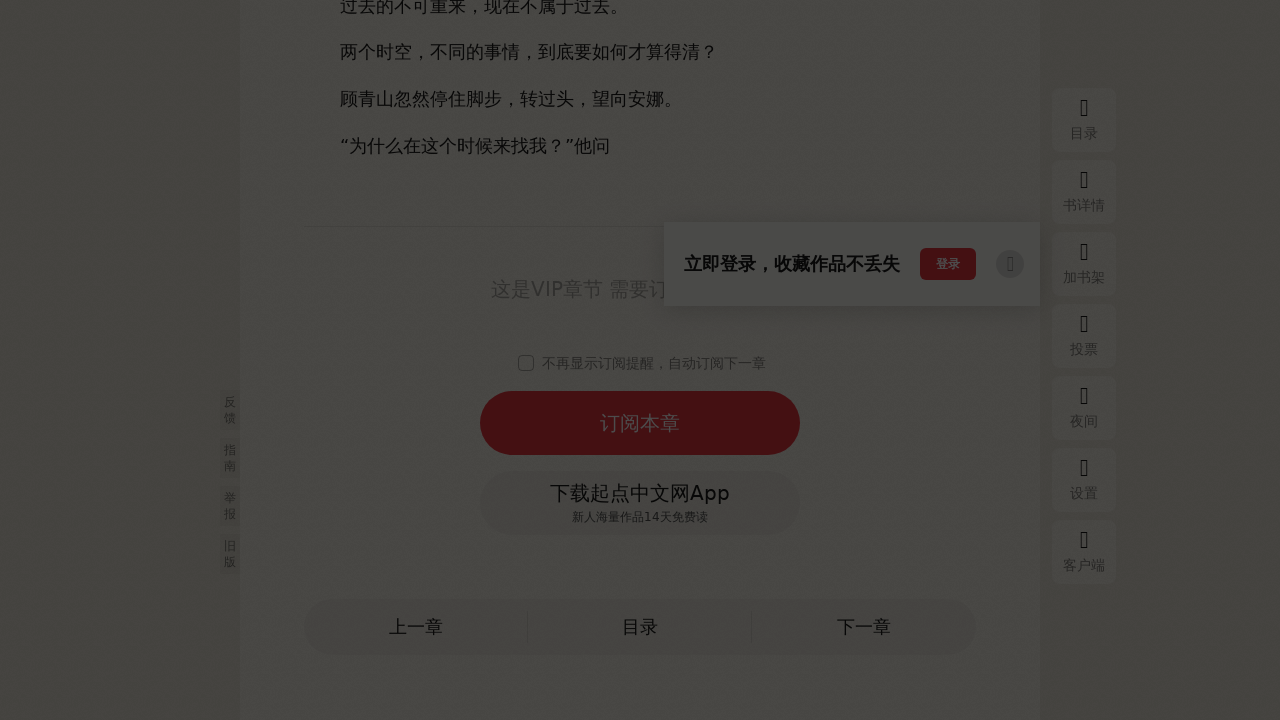

Checked current URL: https://www.qidian.com/chapter/1010426071/392456058/
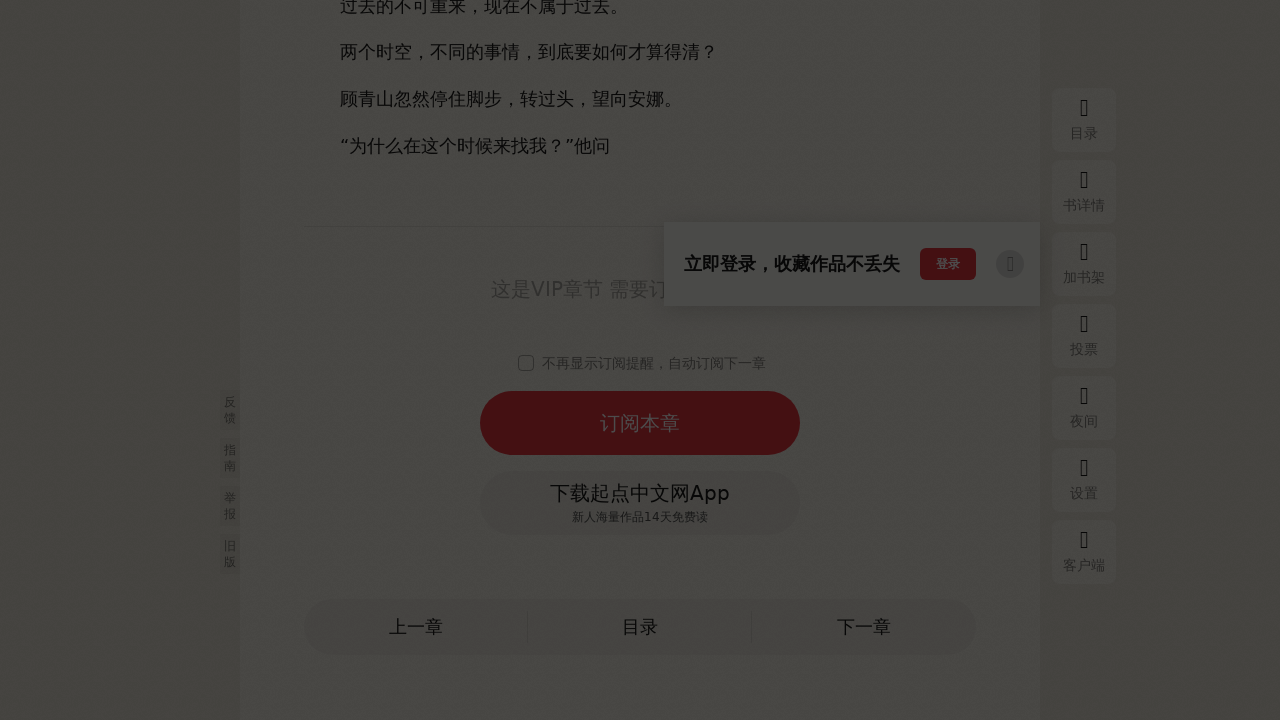

Scrolled down by 100 pixels (attempt 15/50)
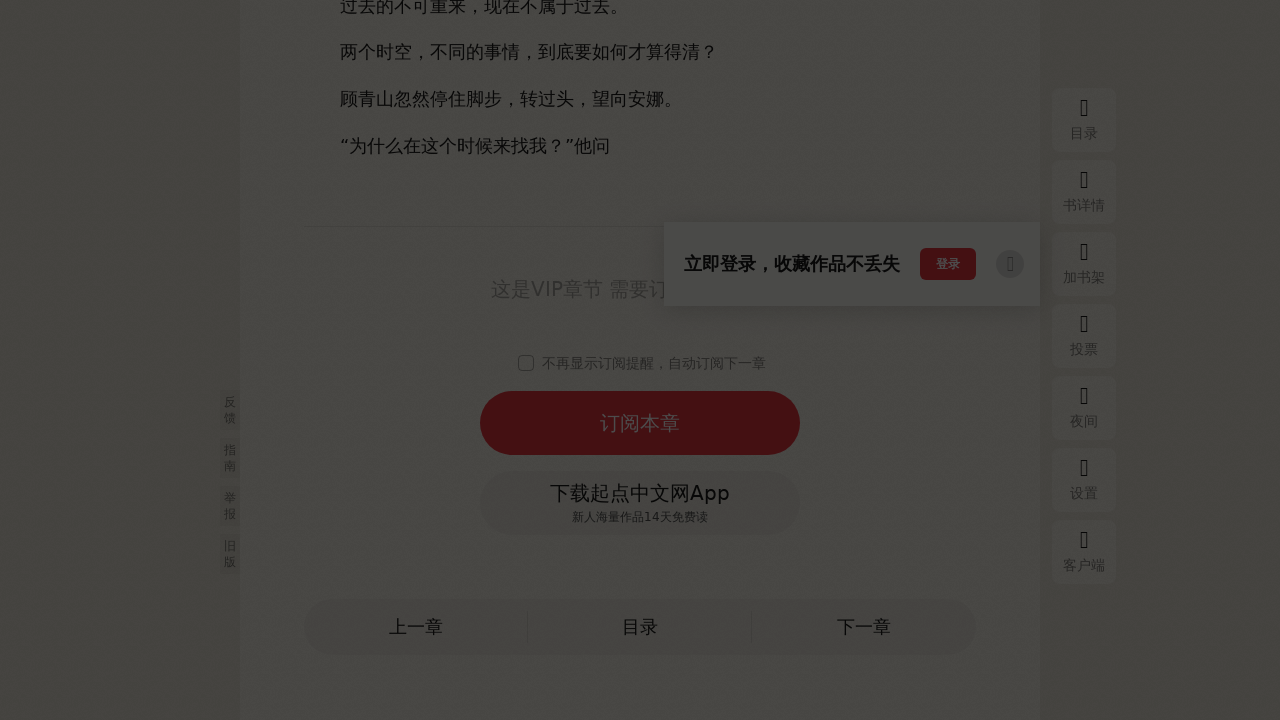

Waited 1 second for content to load after scrolling
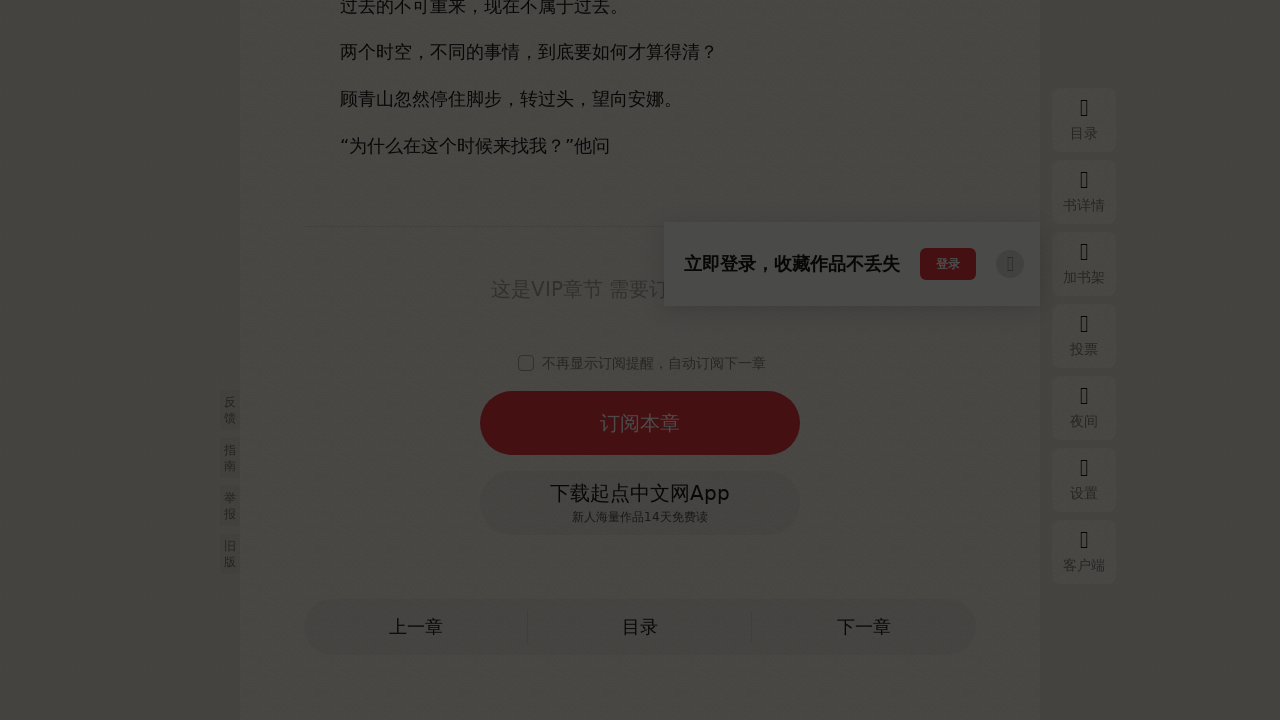

Checked current URL: https://www.qidian.com/chapter/1010426071/392456058/
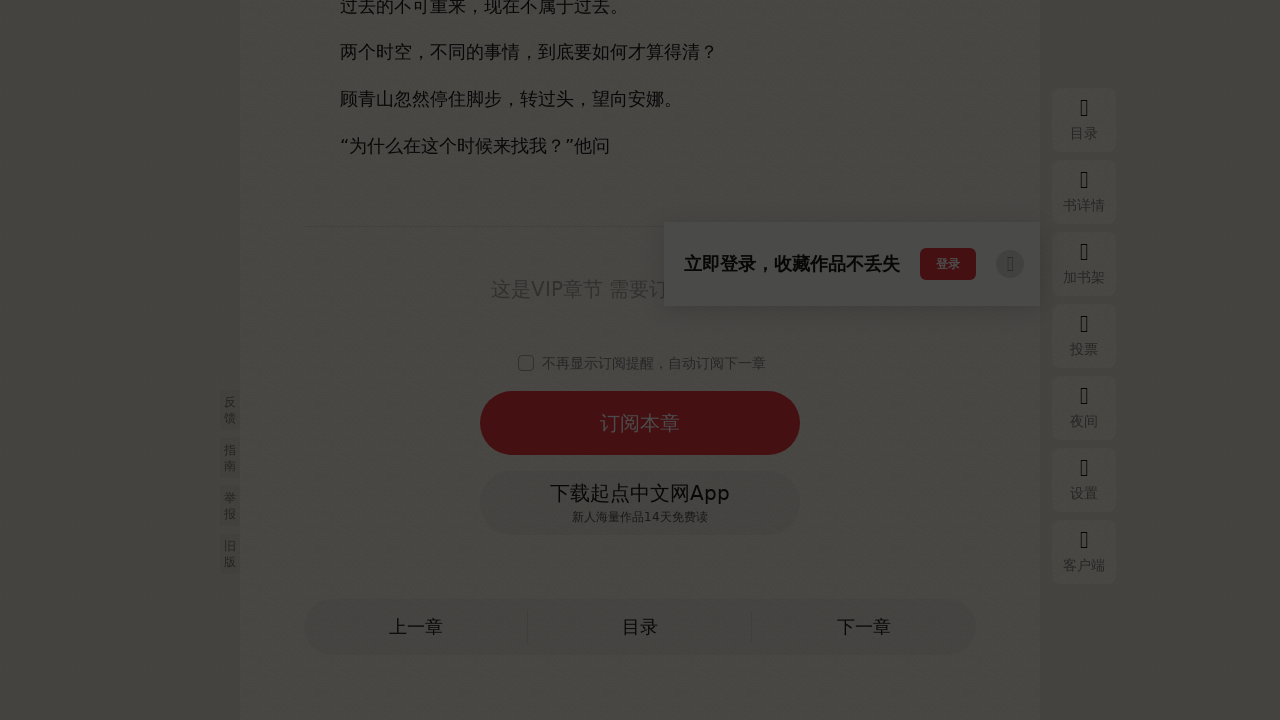

Scrolled down by 100 pixels (attempt 16/50)
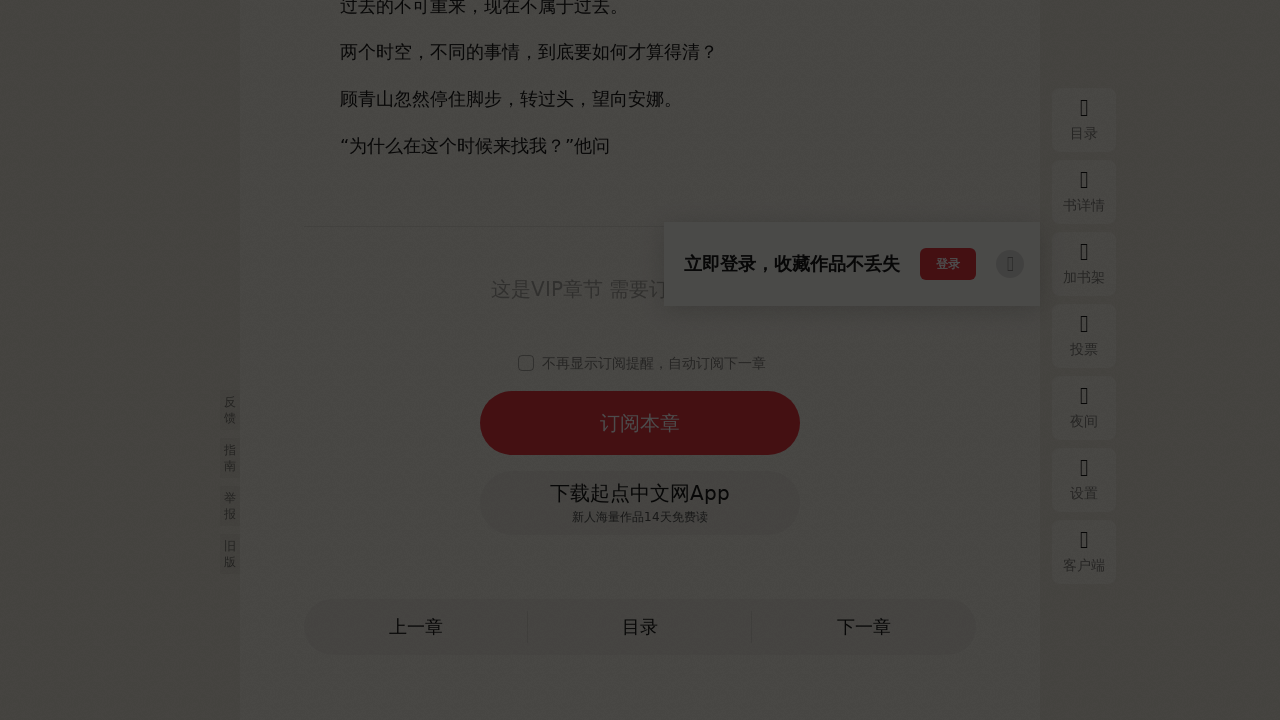

Waited 1 second for content to load after scrolling
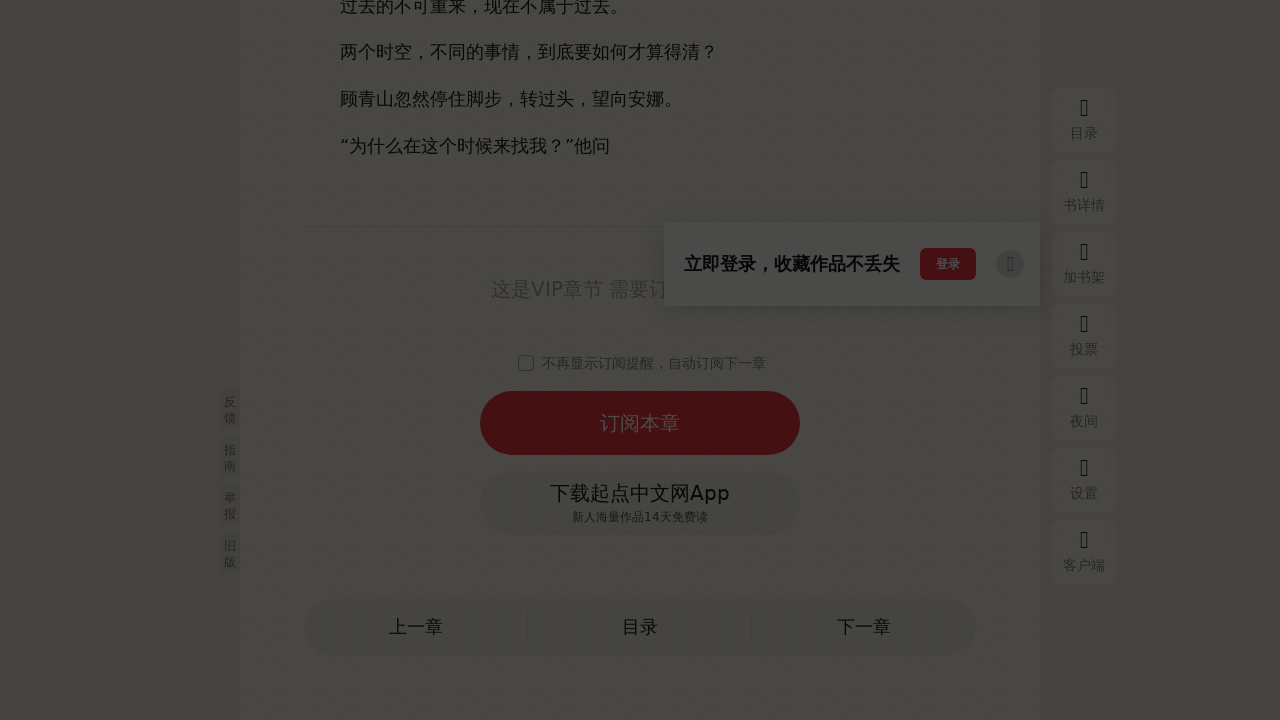

Checked current URL: https://www.qidian.com/chapter/1010426071/392456058/
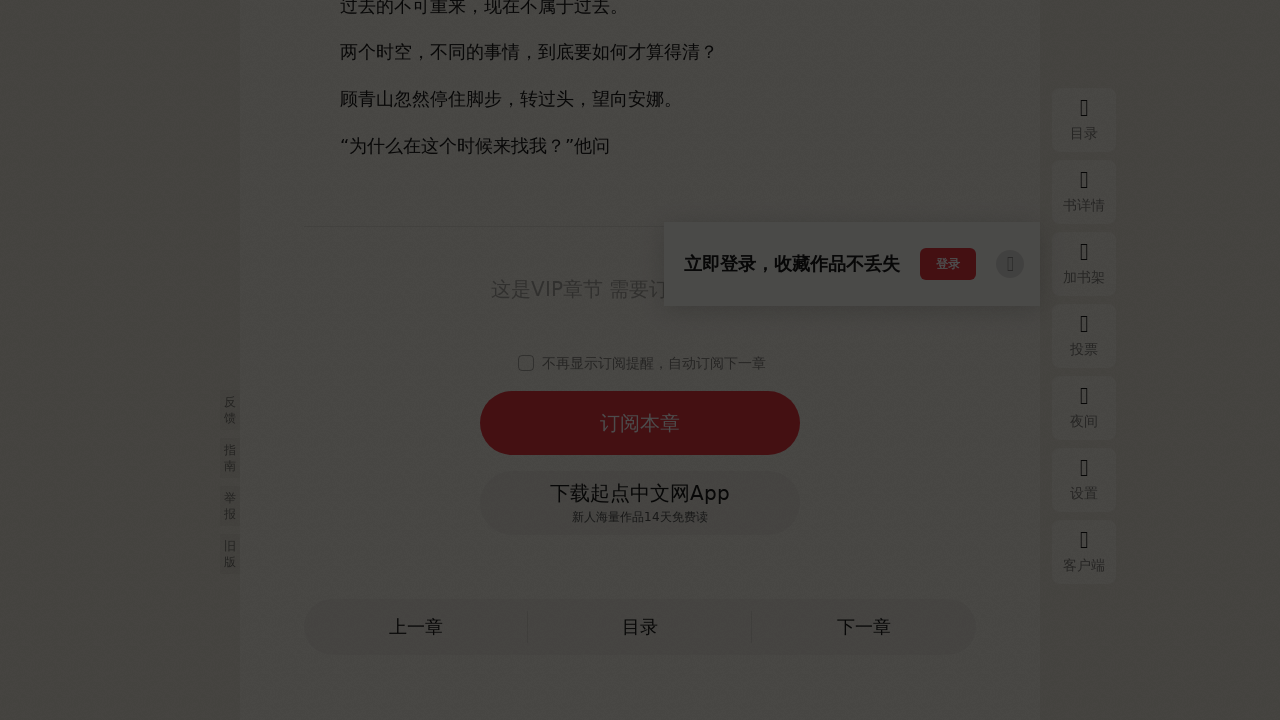

Scrolled down by 100 pixels (attempt 17/50)
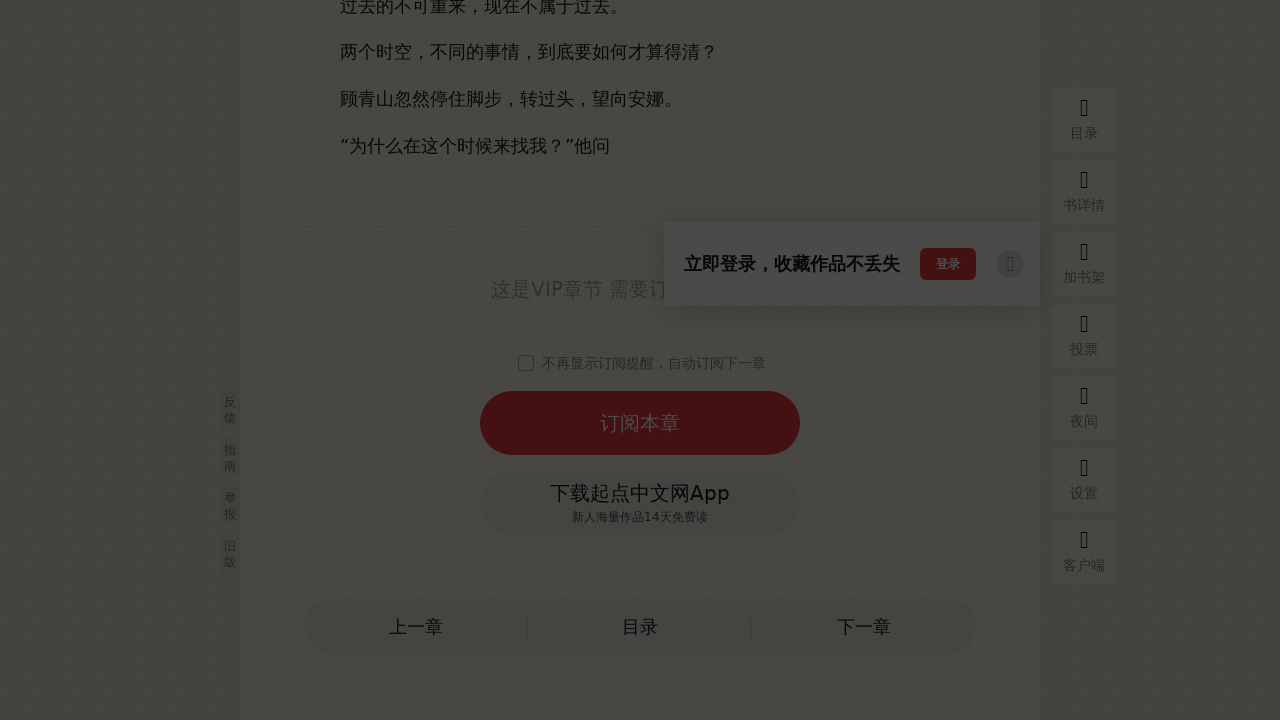

Waited 1 second for content to load after scrolling
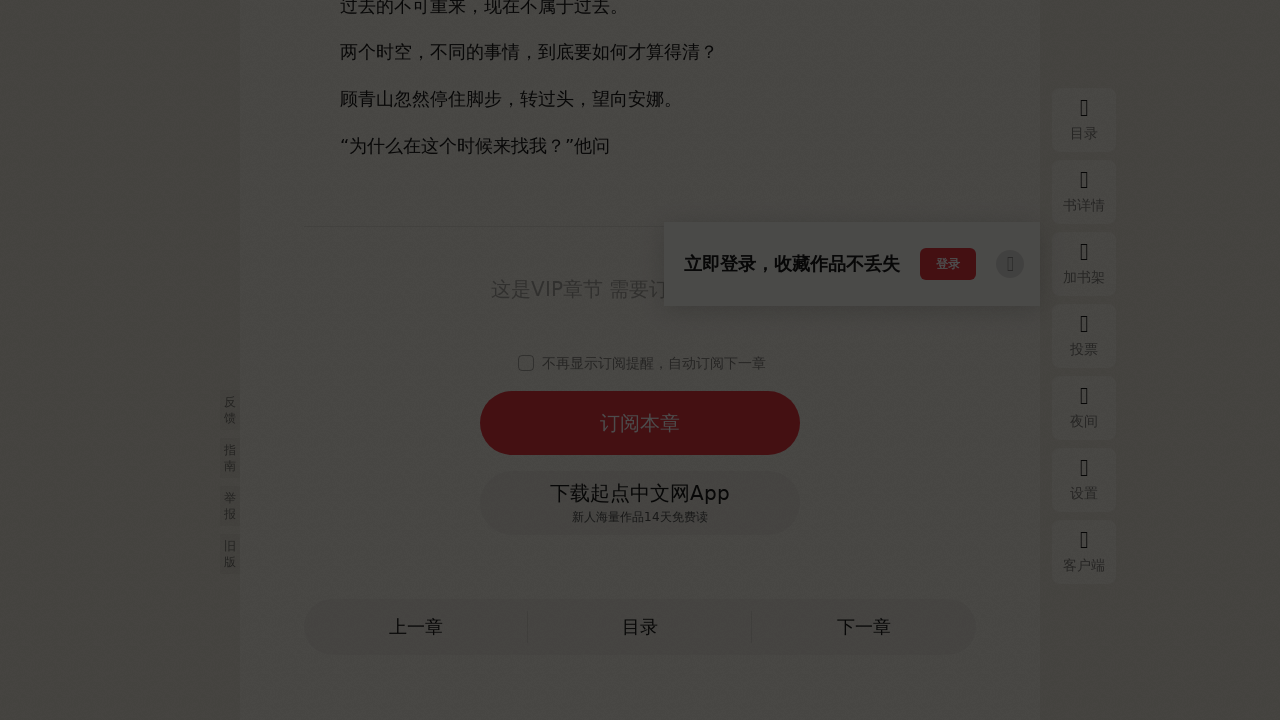

Checked current URL: https://www.qidian.com/chapter/1010426071/392456058/
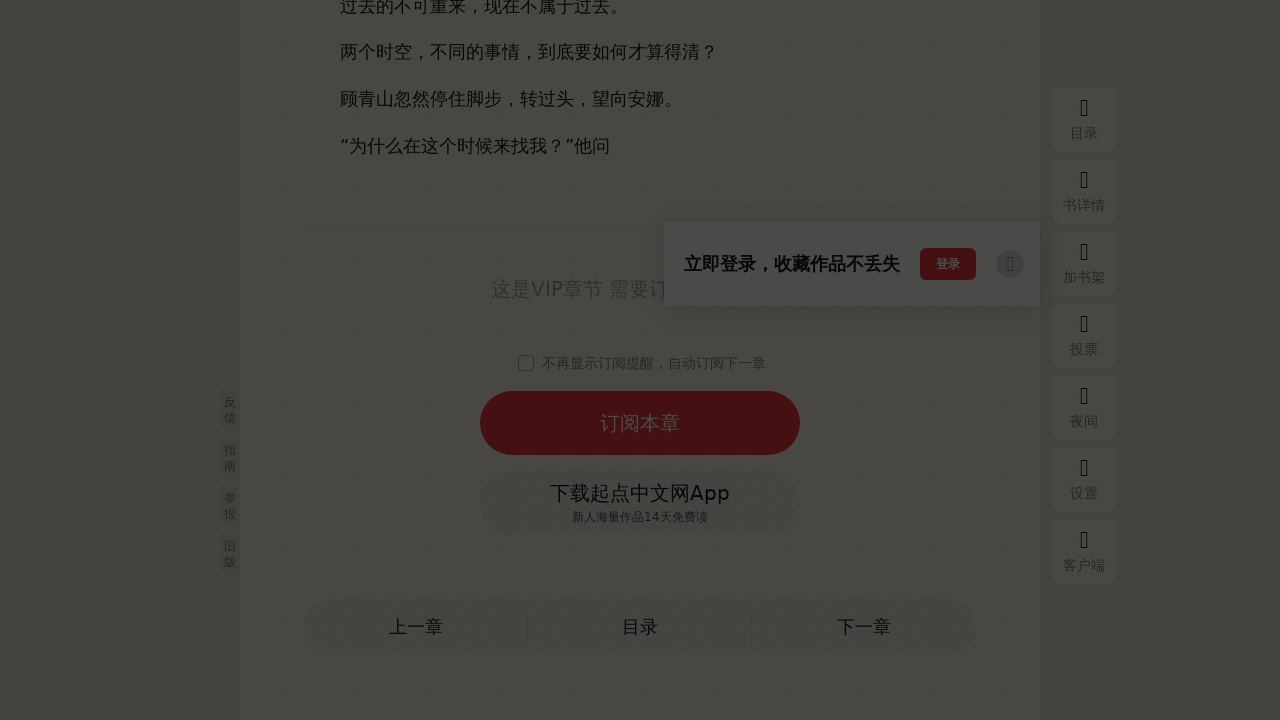

Scrolled down by 100 pixels (attempt 18/50)
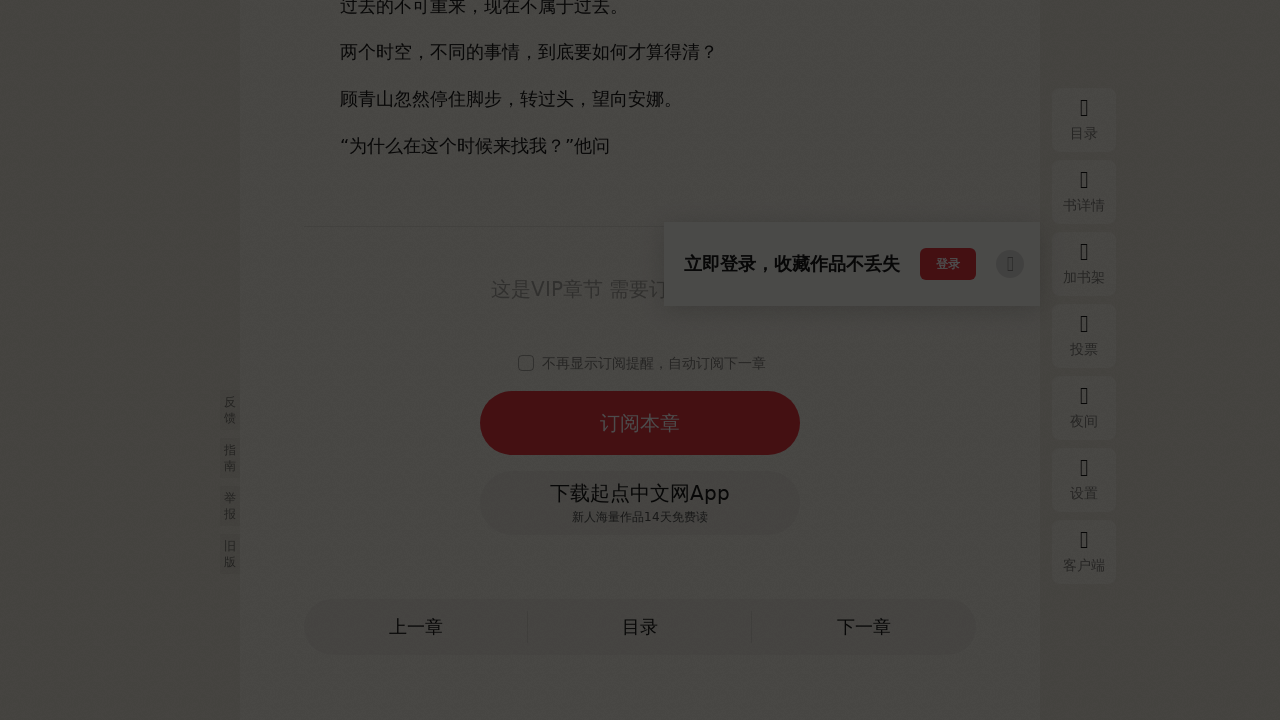

Waited 1 second for content to load after scrolling
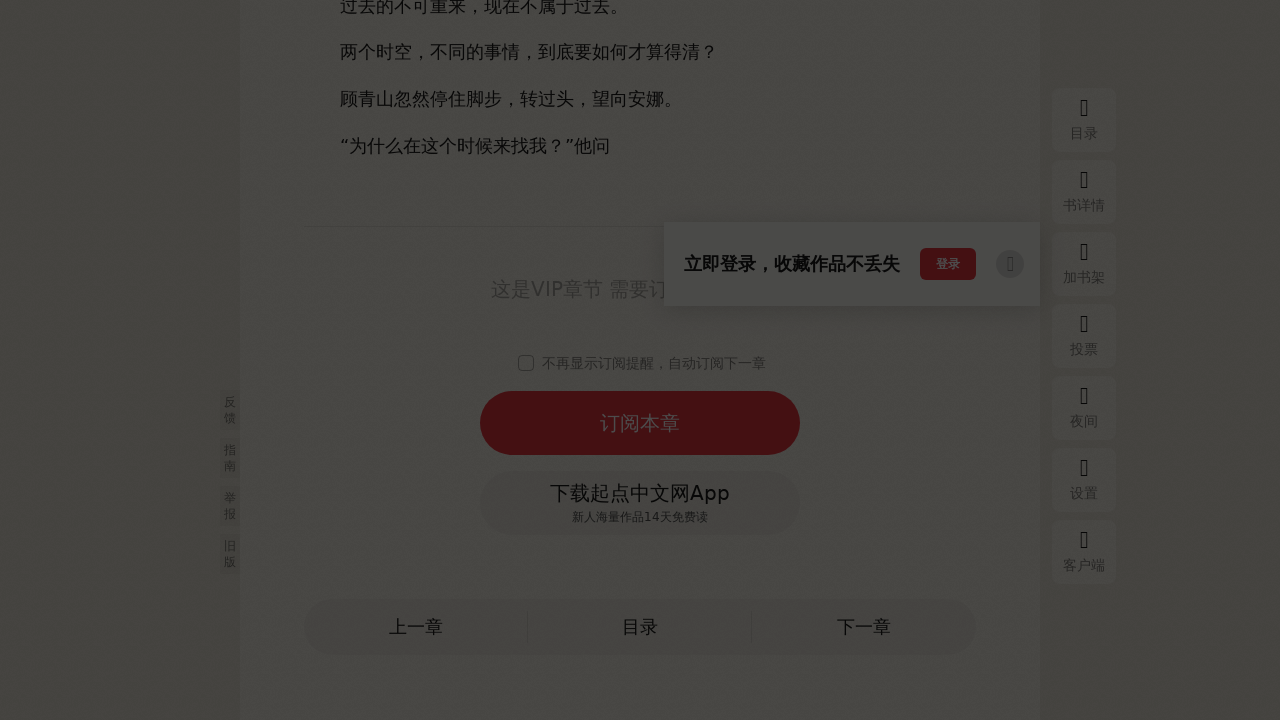

Checked current URL: https://www.qidian.com/chapter/1010426071/392456058/
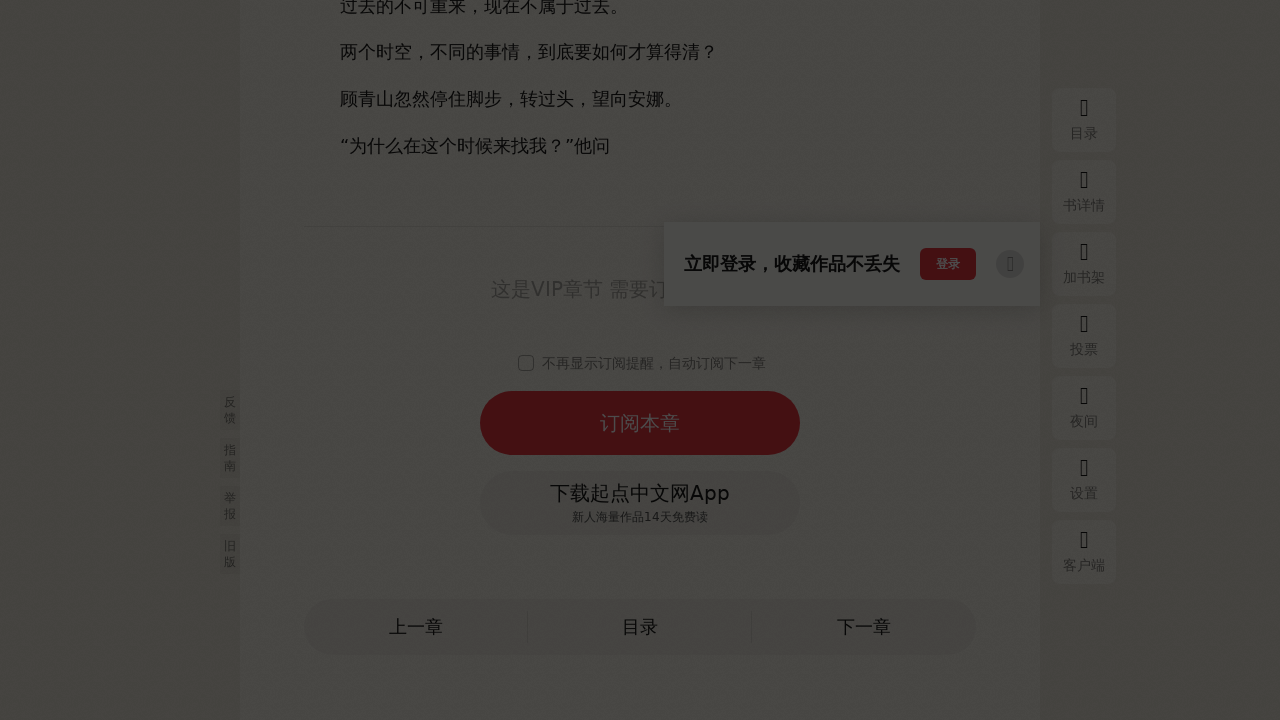

Scrolled down by 100 pixels (attempt 19/50)
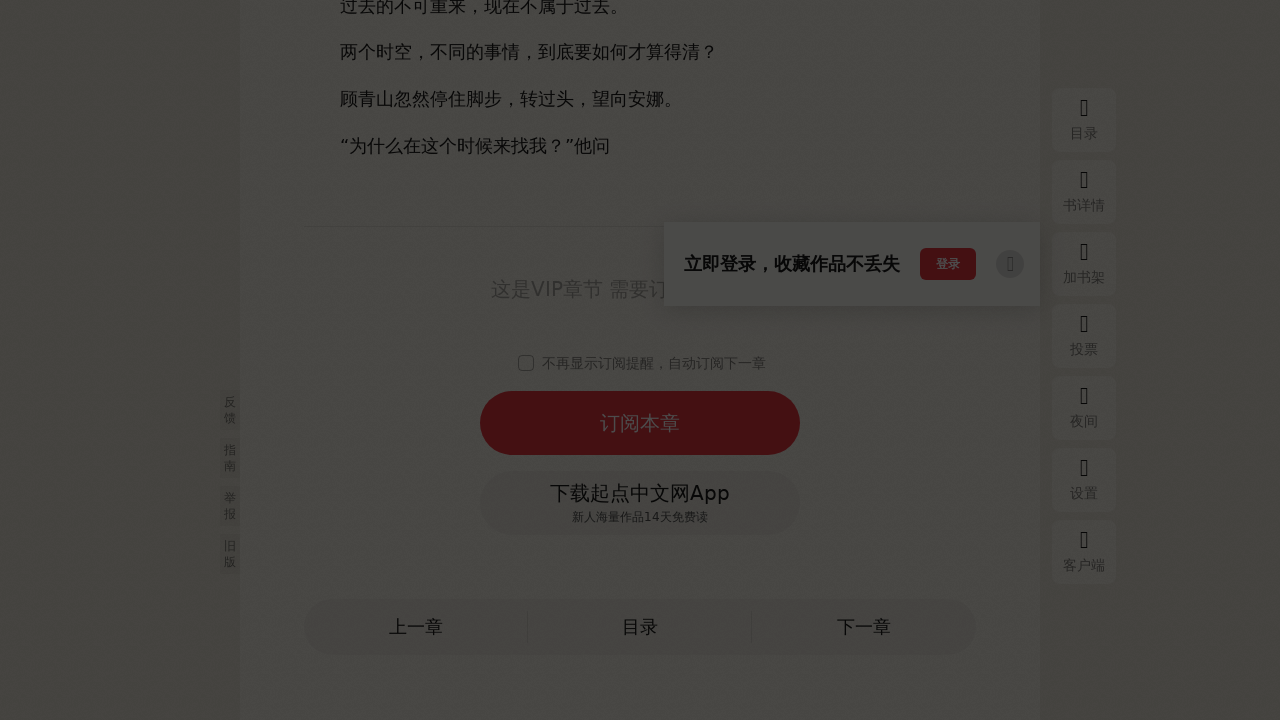

Waited 1 second for content to load after scrolling
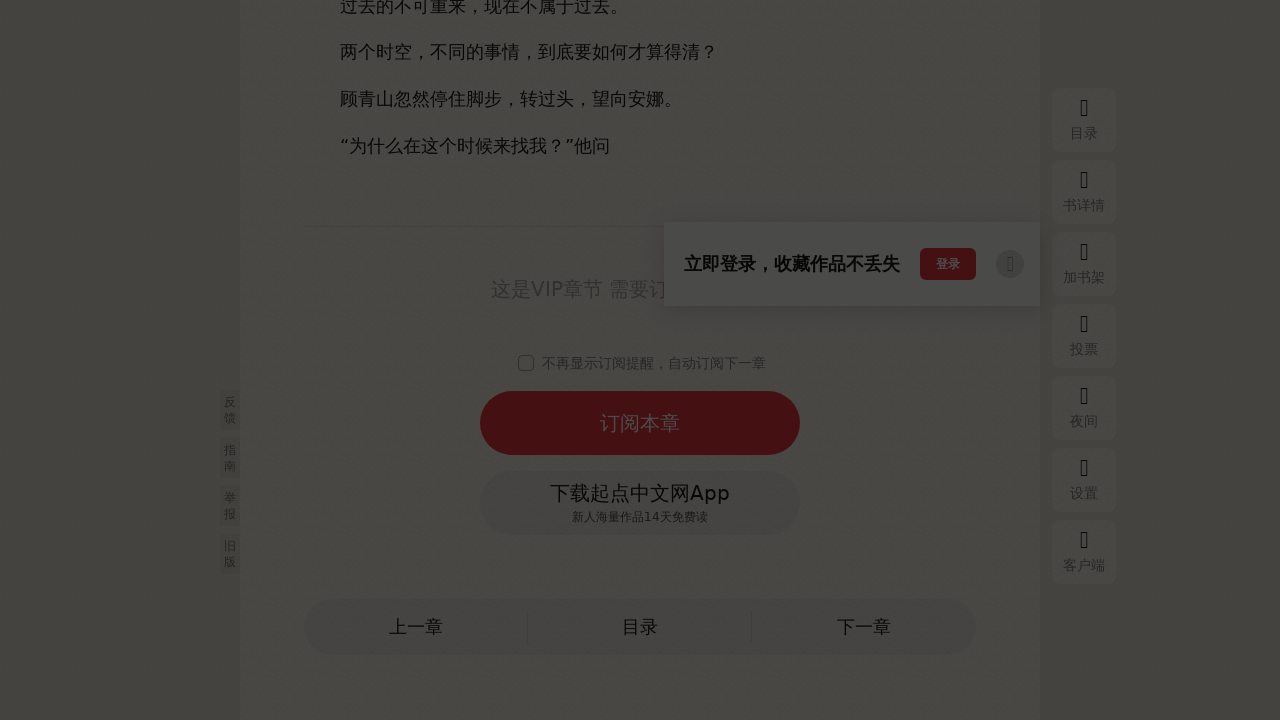

Checked current URL: https://www.qidian.com/chapter/1010426071/392456058/
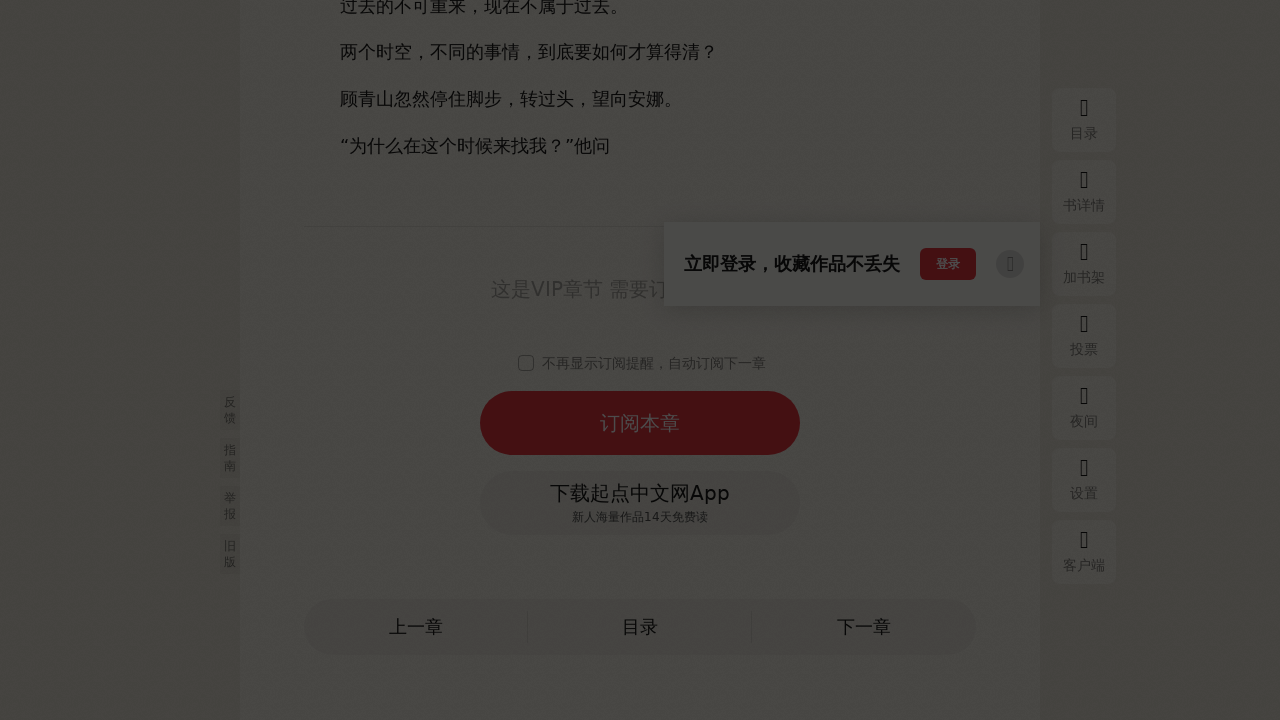

Scrolled down by 100 pixels (attempt 20/50)
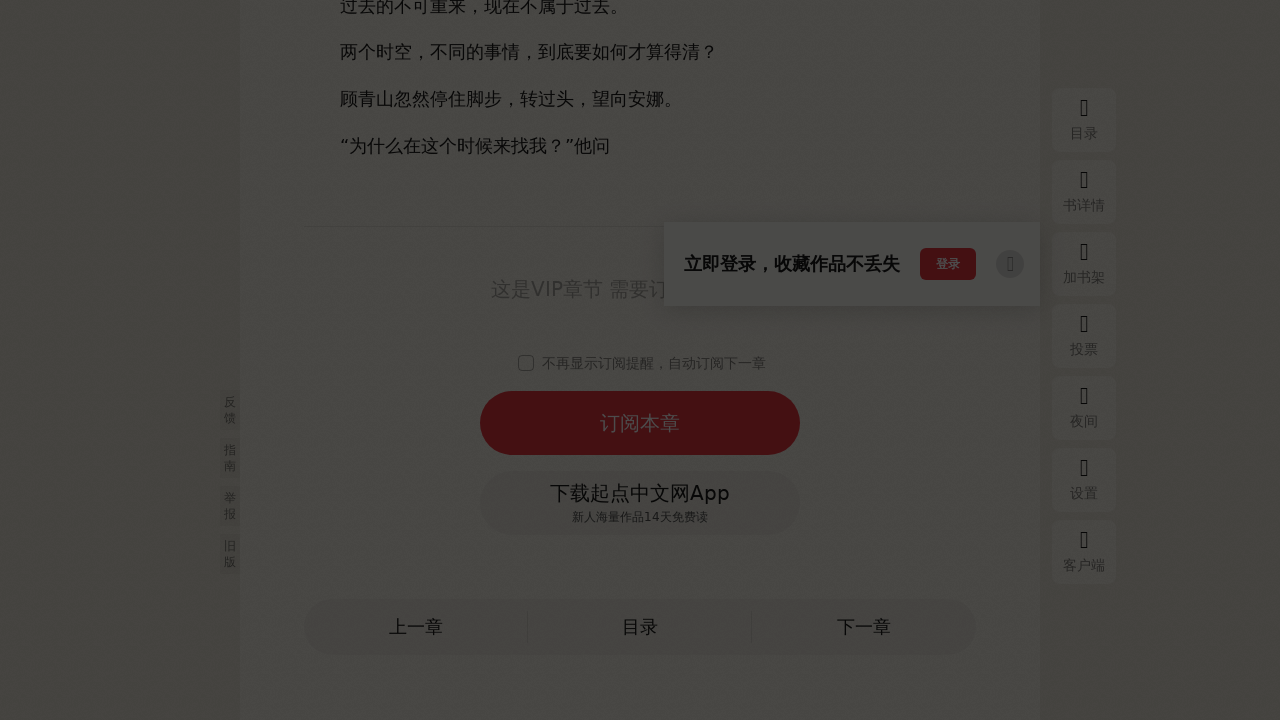

Waited 1 second for content to load after scrolling
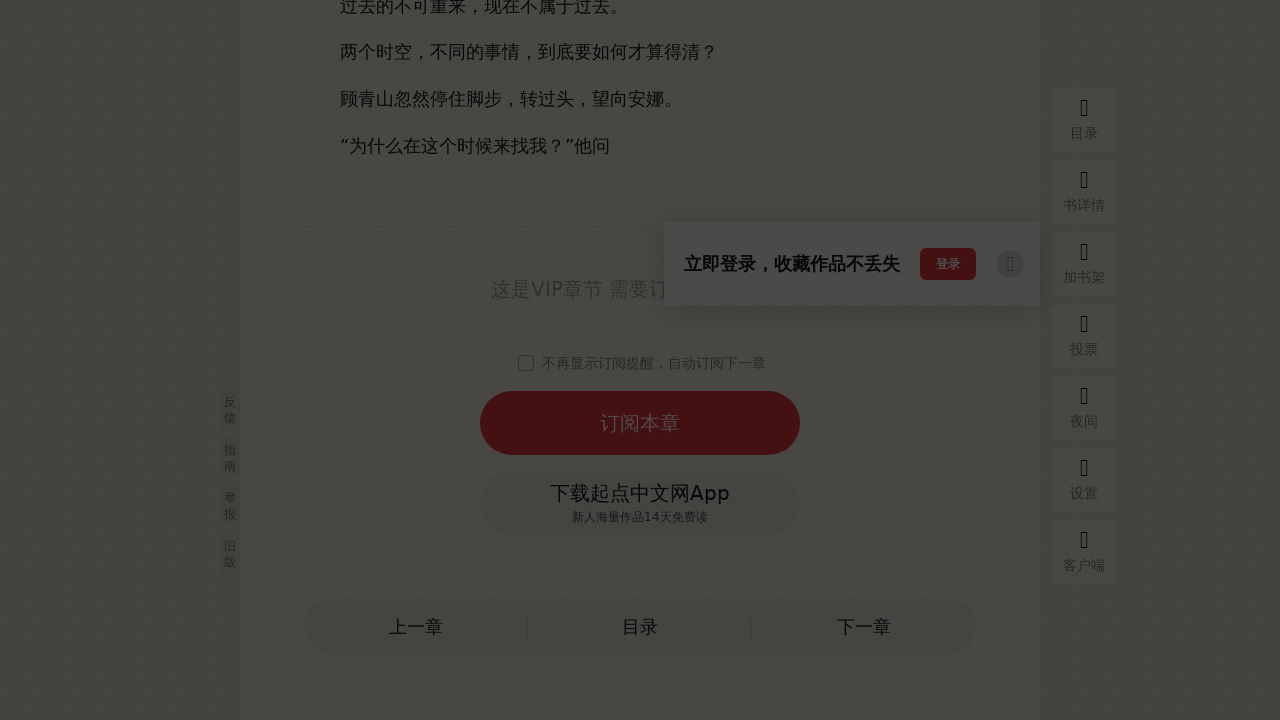

Checked current URL: https://www.qidian.com/chapter/1010426071/392456058/
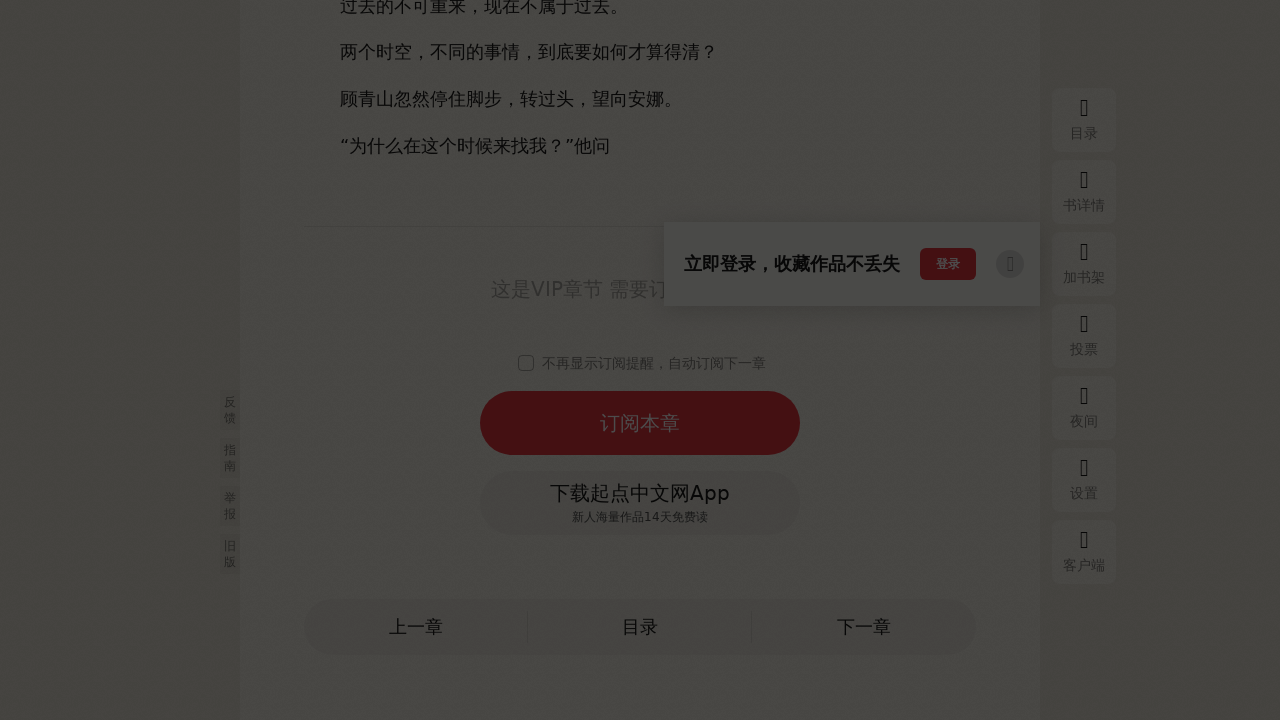

Scrolled down by 100 pixels (attempt 21/50)
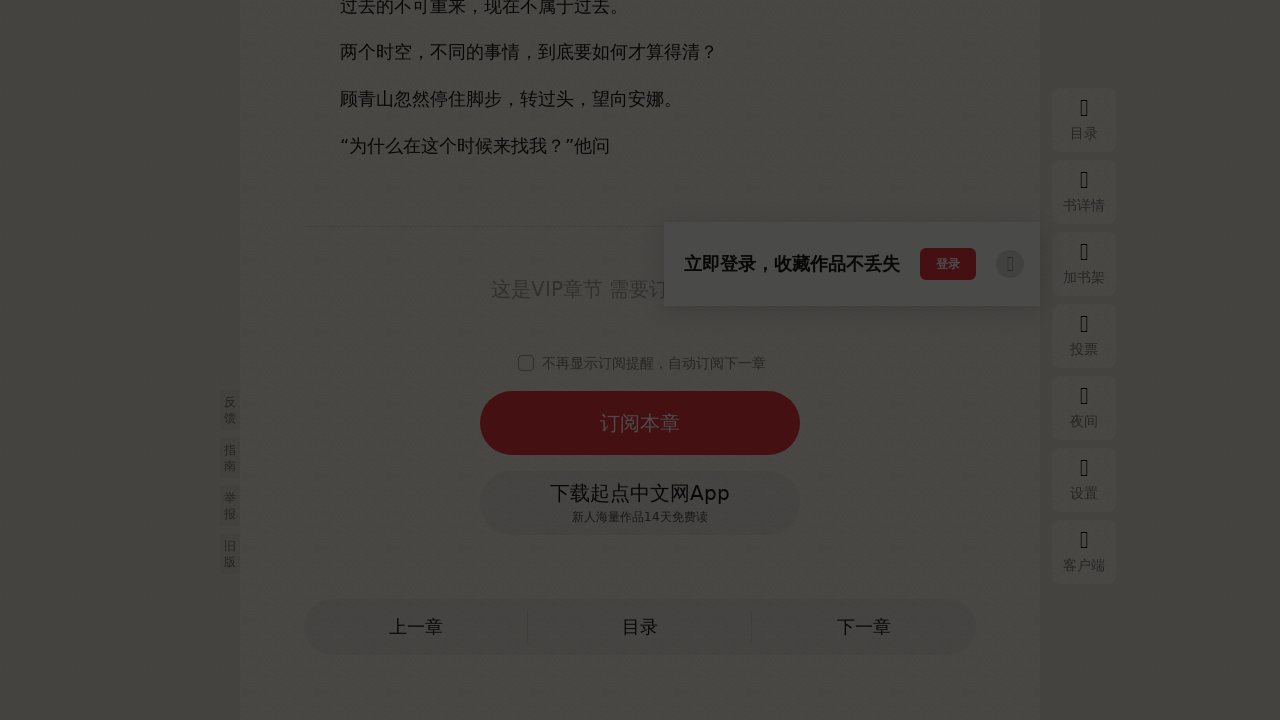

Waited 1 second for content to load after scrolling
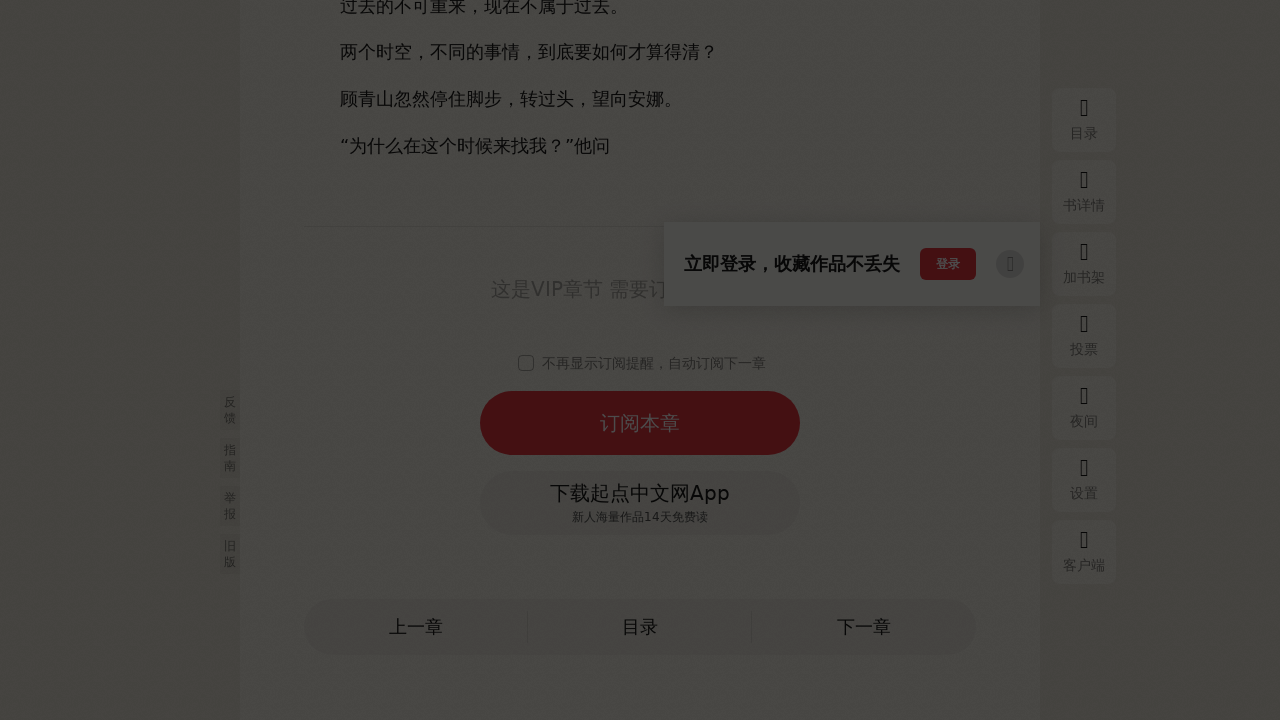

Checked current URL: https://www.qidian.com/chapter/1010426071/392456058/
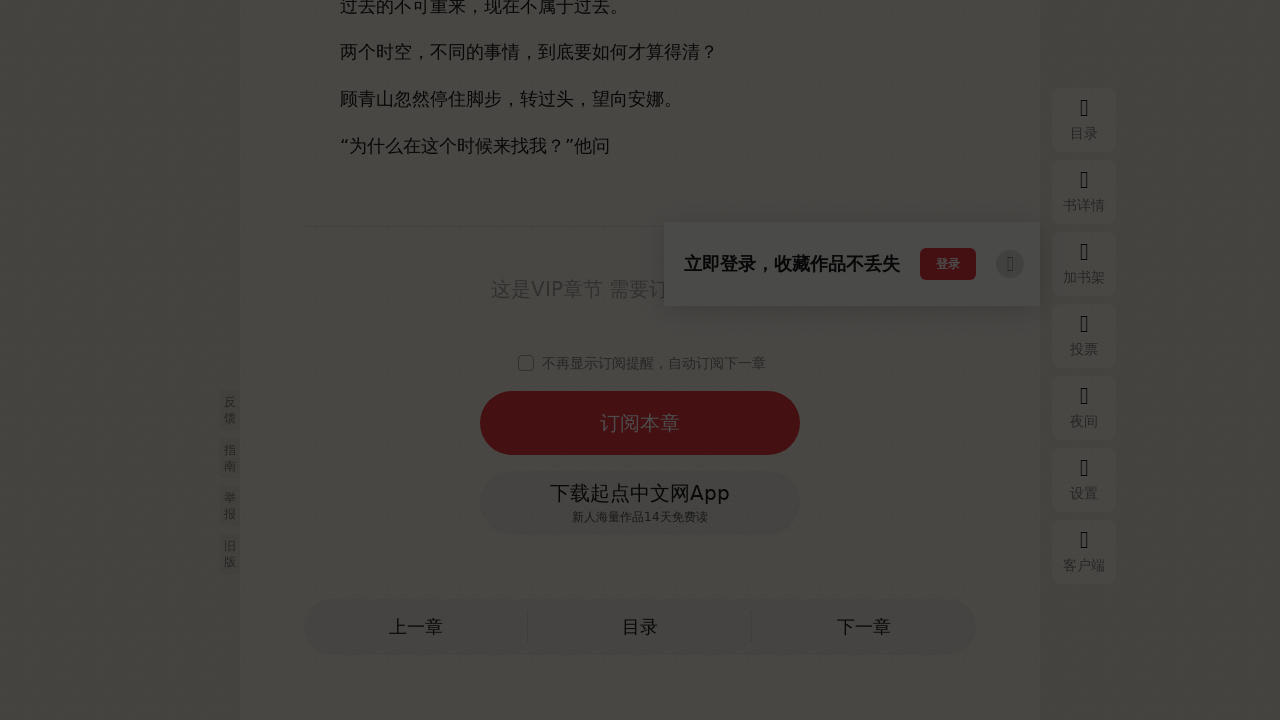

Scrolled down by 100 pixels (attempt 22/50)
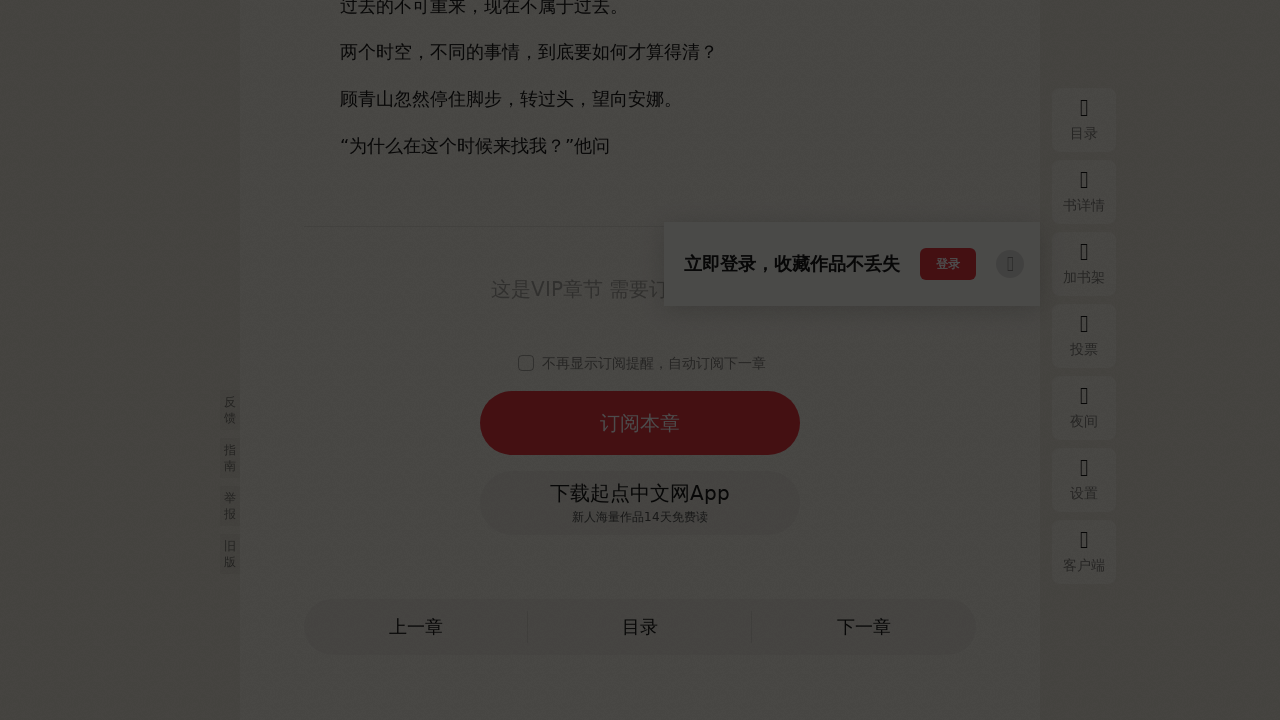

Waited 1 second for content to load after scrolling
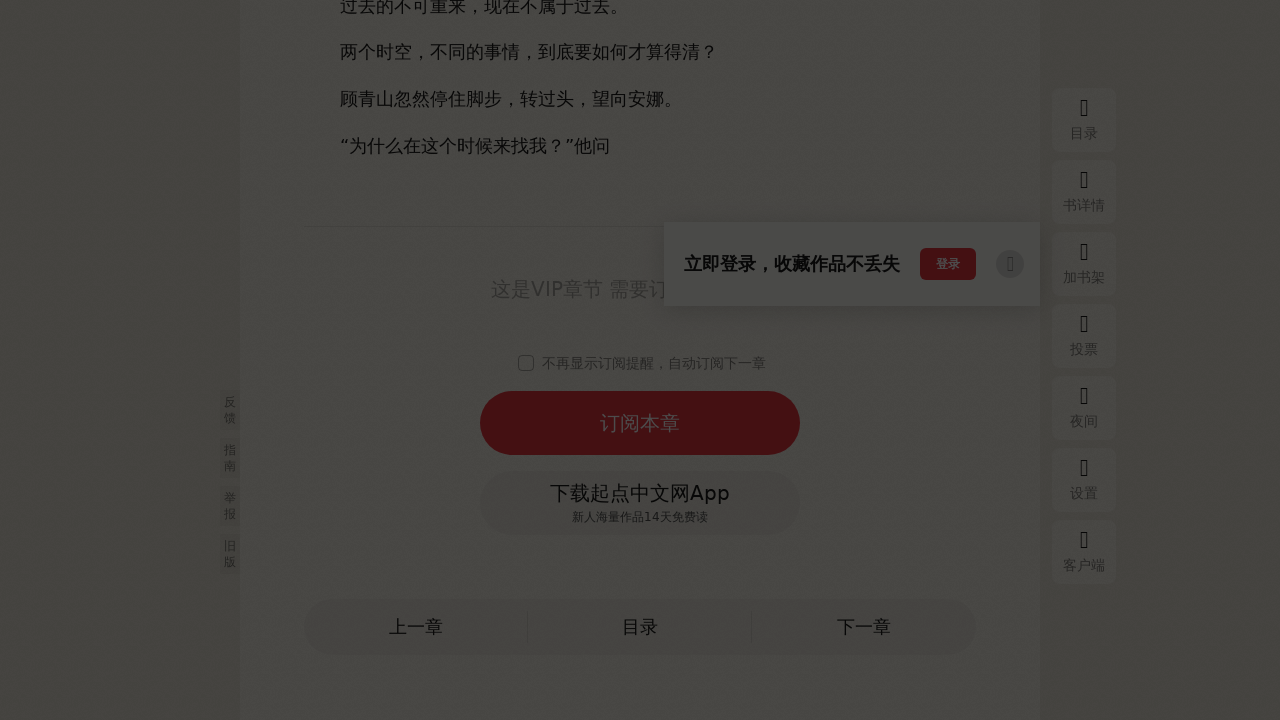

Checked current URL: https://www.qidian.com/chapter/1010426071/392456058/
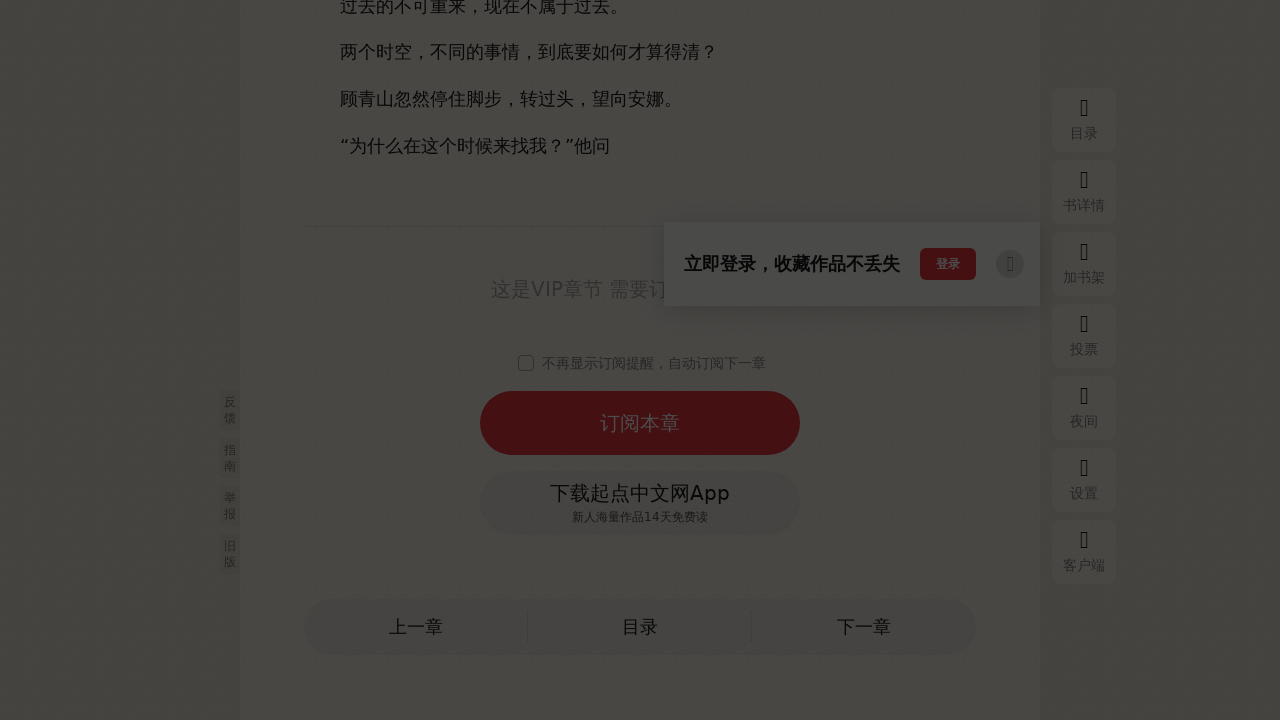

Scrolled down by 100 pixels (attempt 23/50)
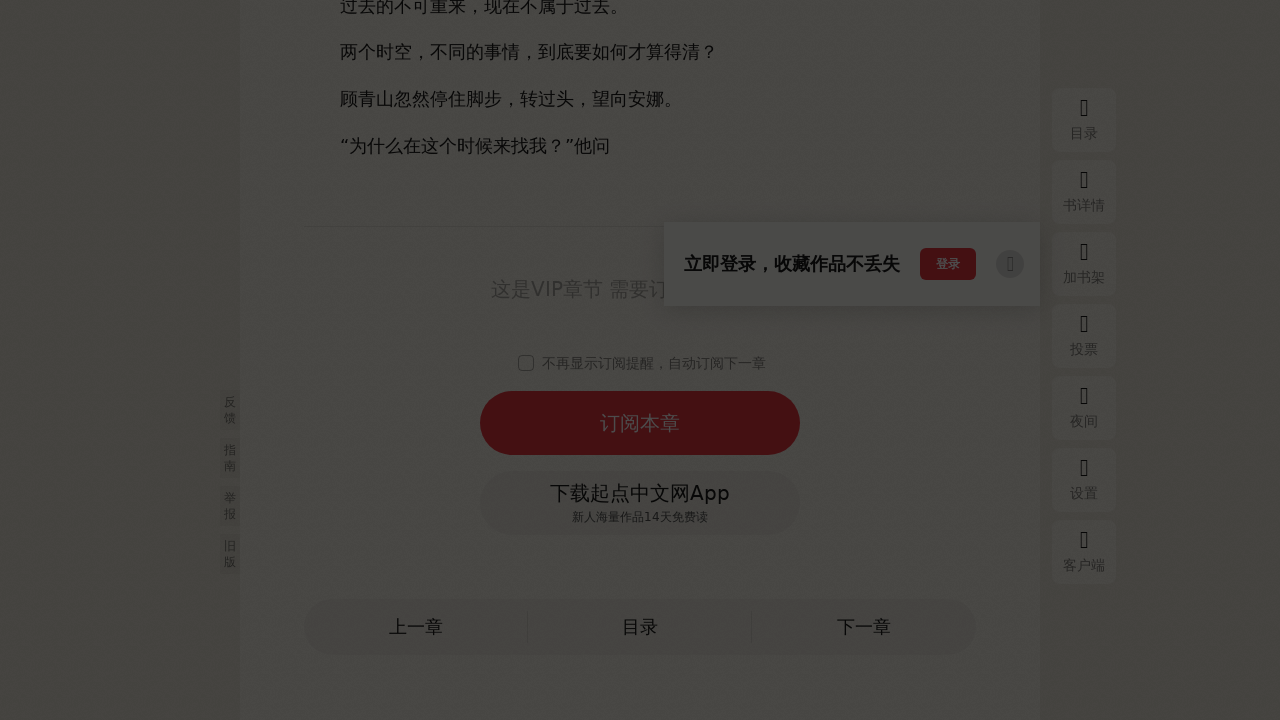

Waited 1 second for content to load after scrolling
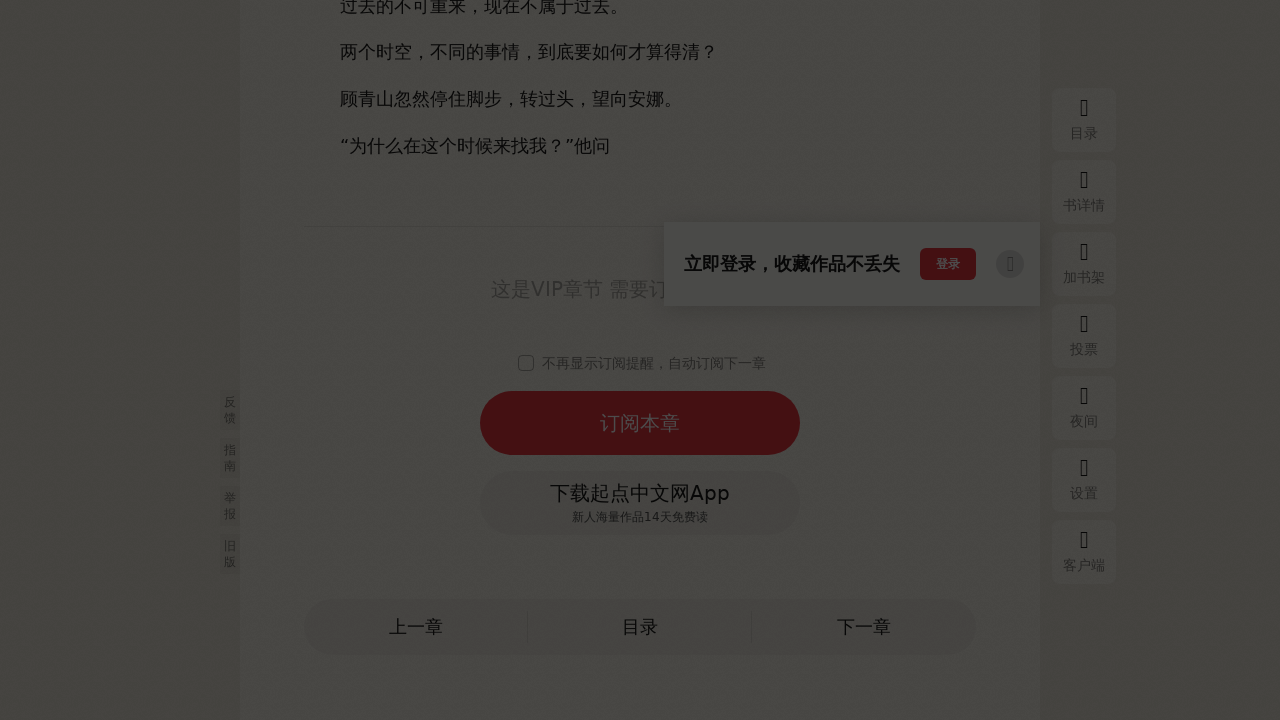

Checked current URL: https://www.qidian.com/chapter/1010426071/392456058/
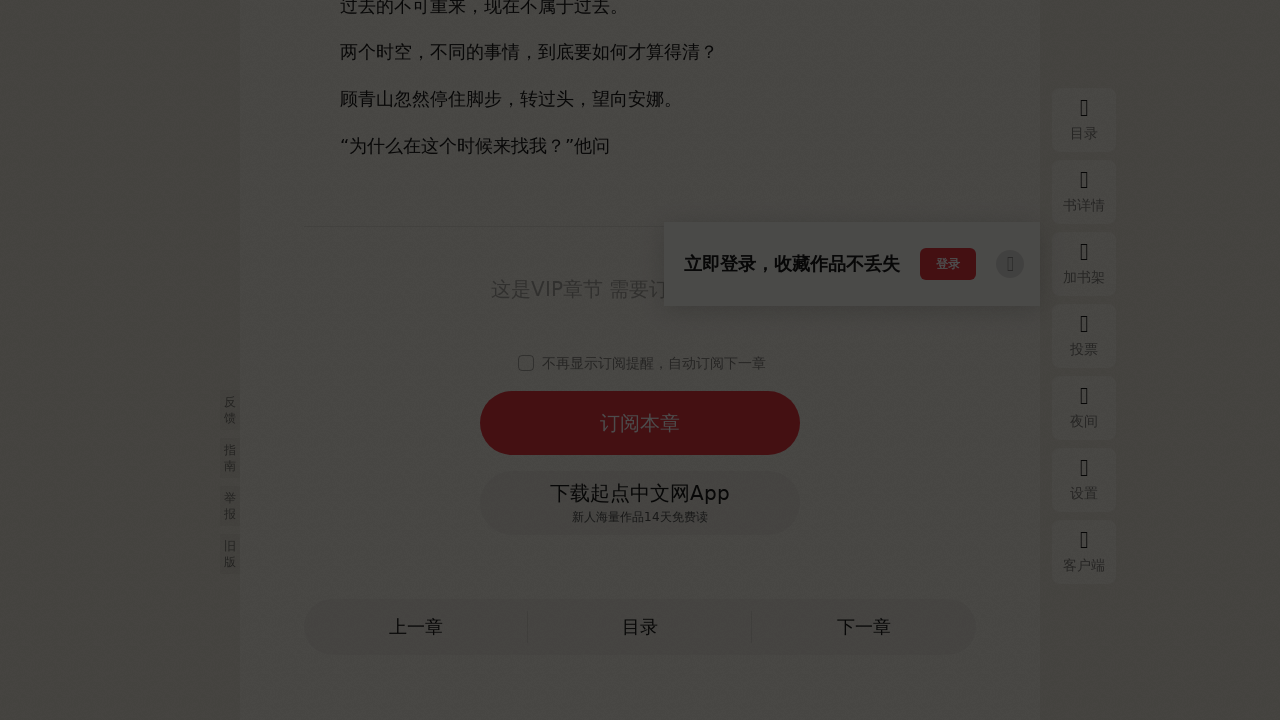

Scrolled down by 100 pixels (attempt 24/50)
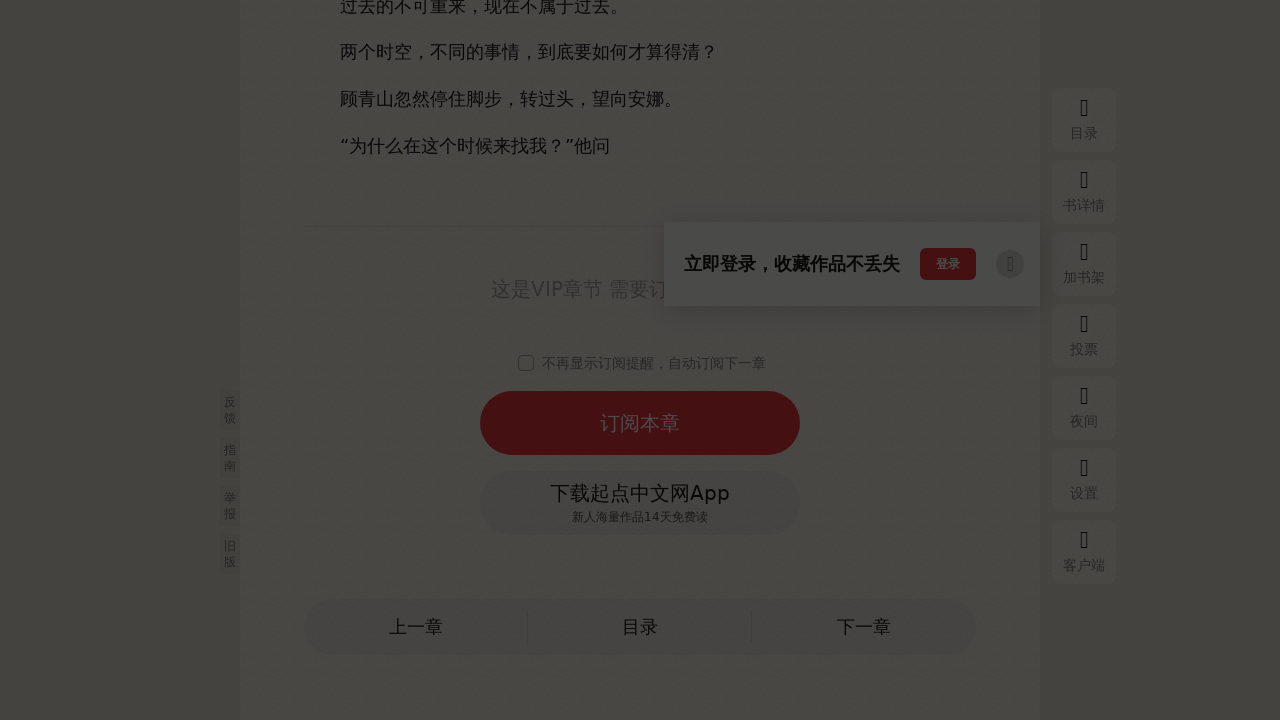

Waited 1 second for content to load after scrolling
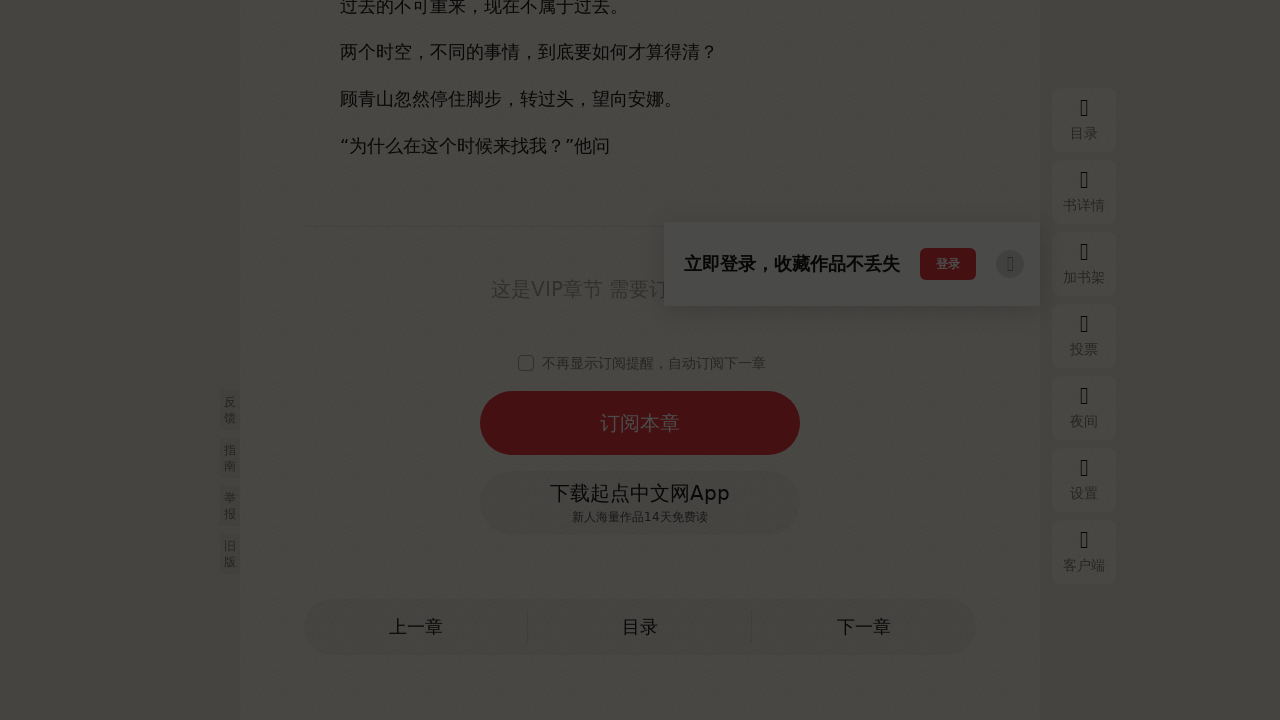

Checked current URL: https://www.qidian.com/chapter/1010426071/392456058/
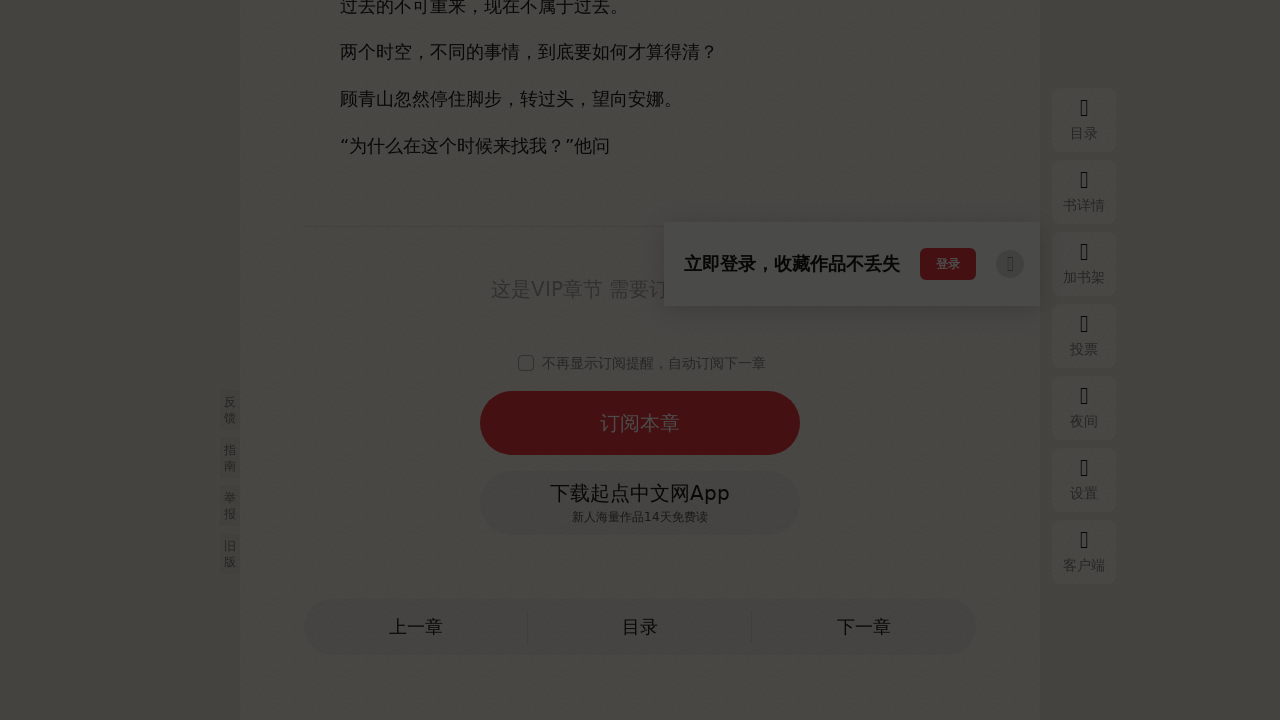

Scrolled down by 100 pixels (attempt 25/50)
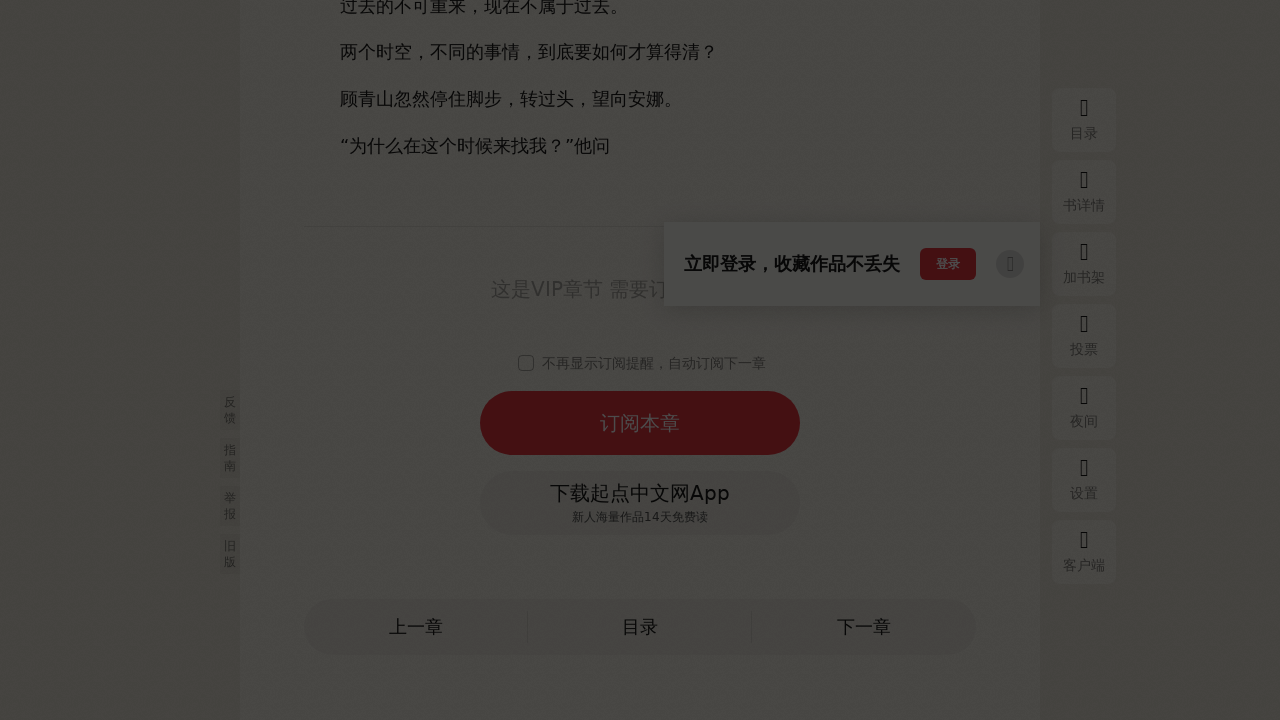

Waited 1 second for content to load after scrolling
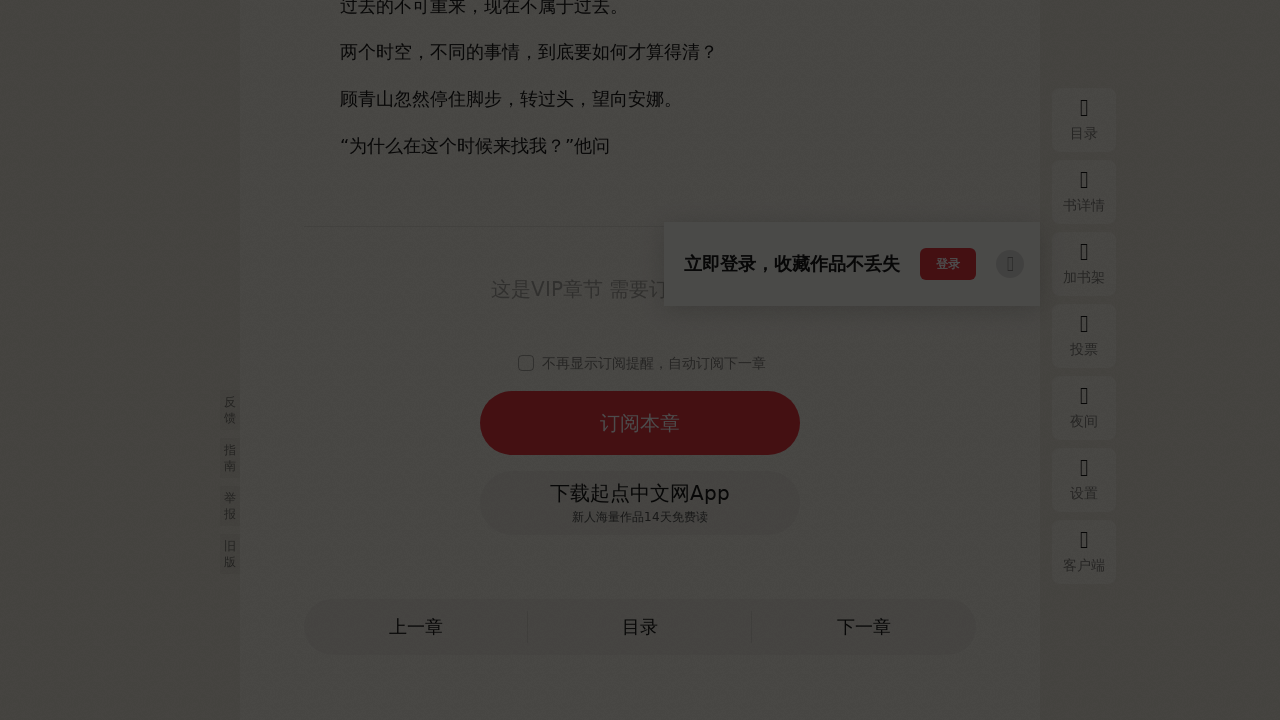

Checked current URL: https://www.qidian.com/chapter/1010426071/392456058/
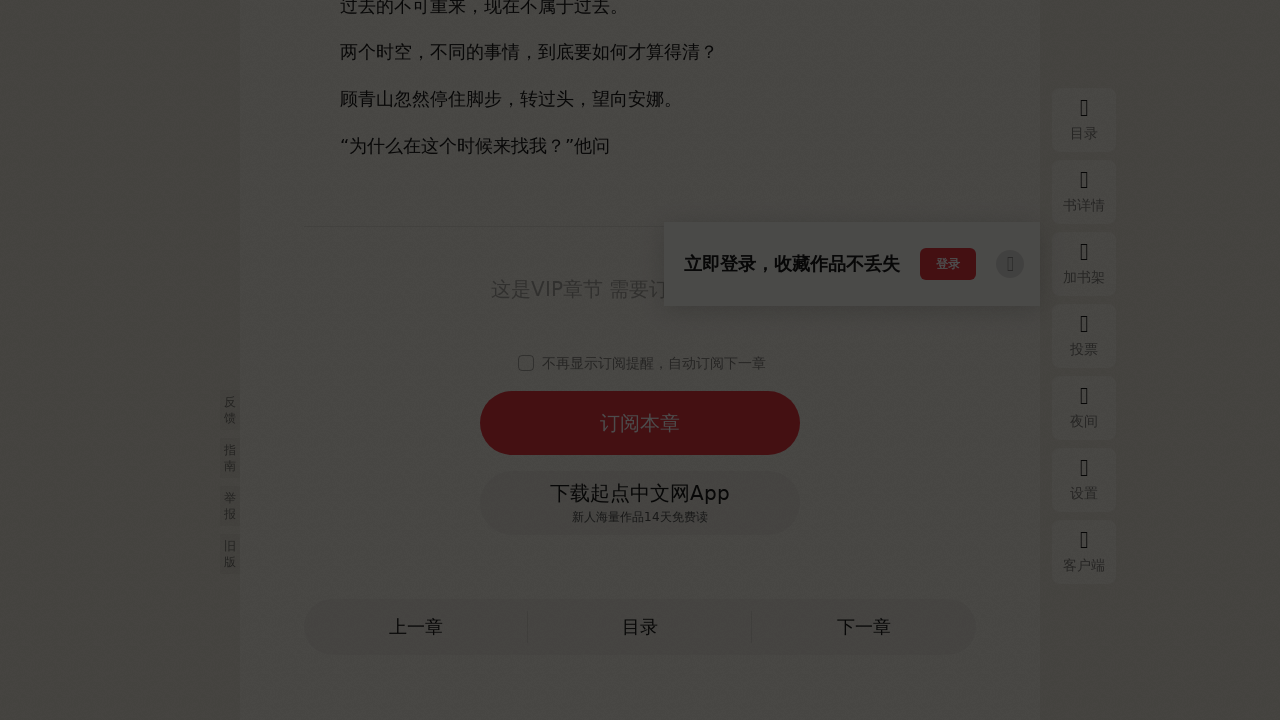

Scrolled down by 100 pixels (attempt 26/50)
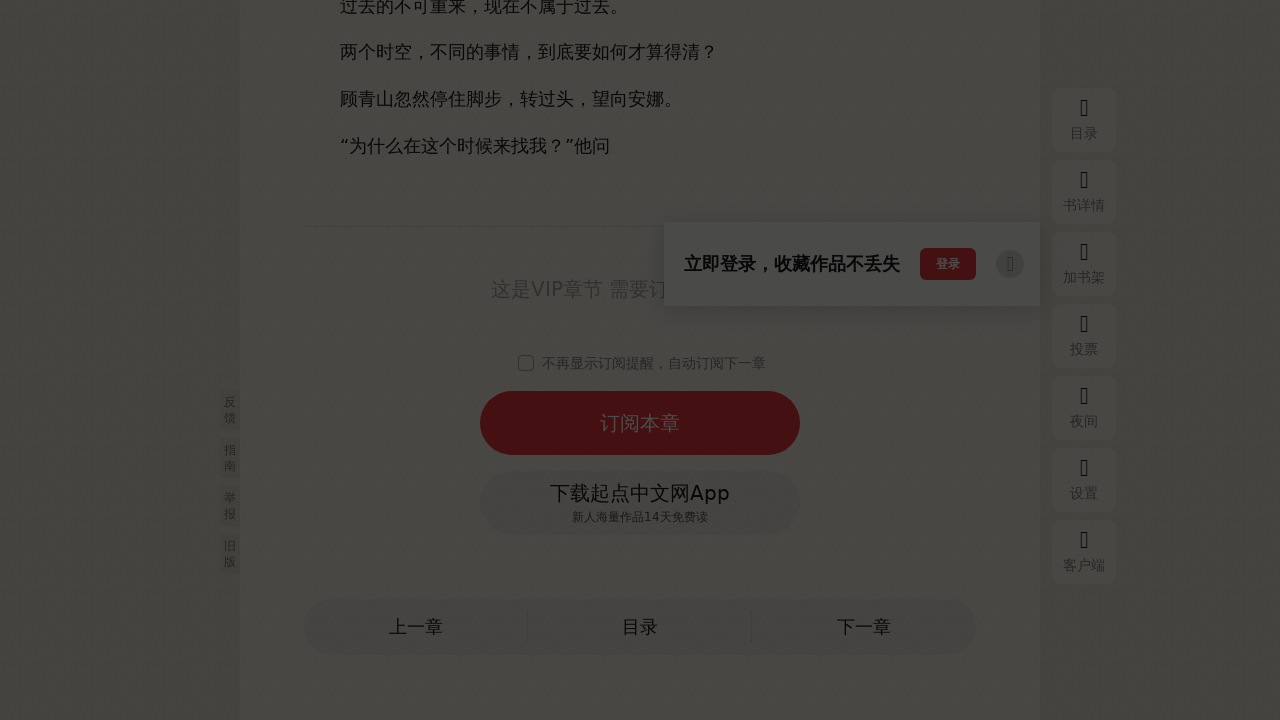

Waited 1 second for content to load after scrolling
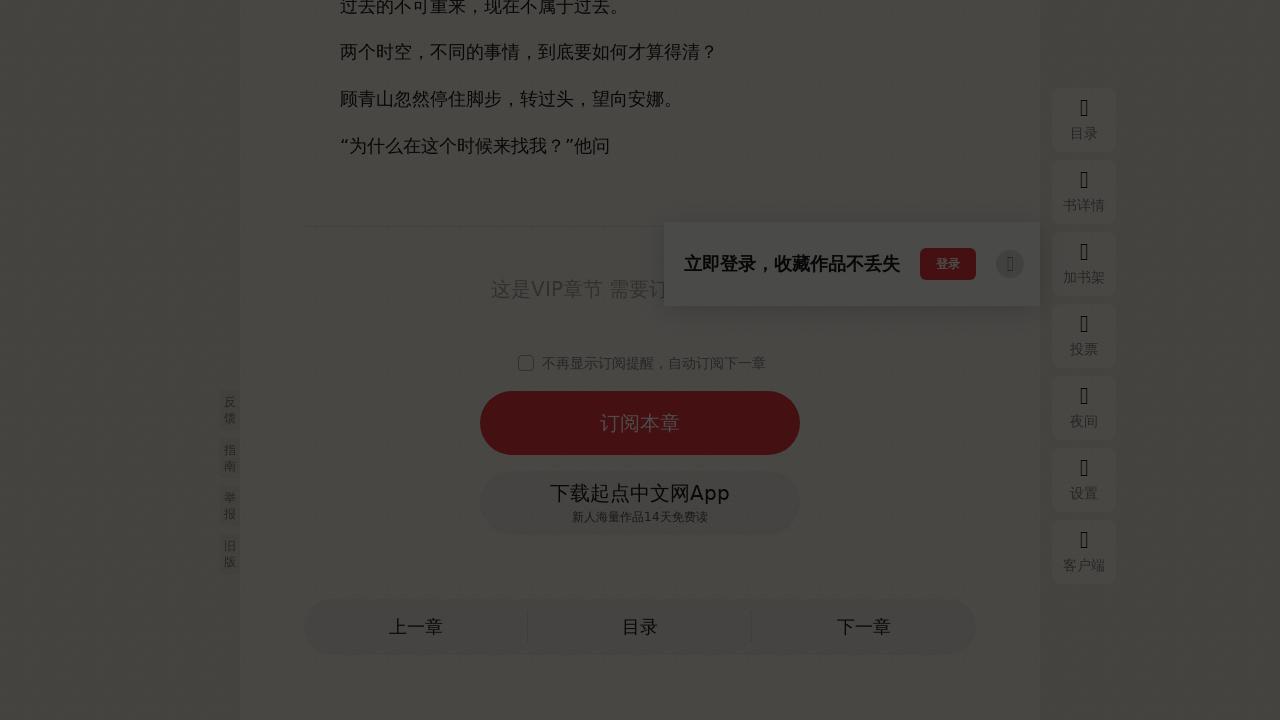

Checked current URL: https://www.qidian.com/chapter/1010426071/392456058/
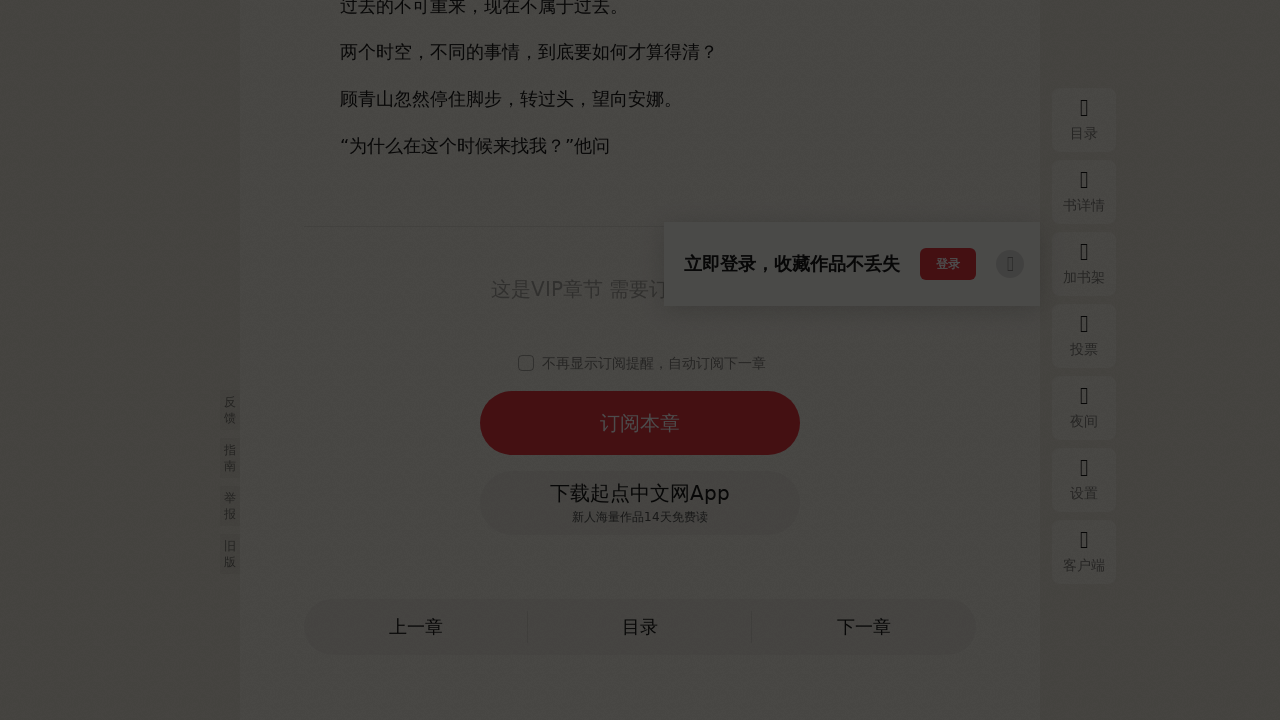

Scrolled down by 100 pixels (attempt 27/50)
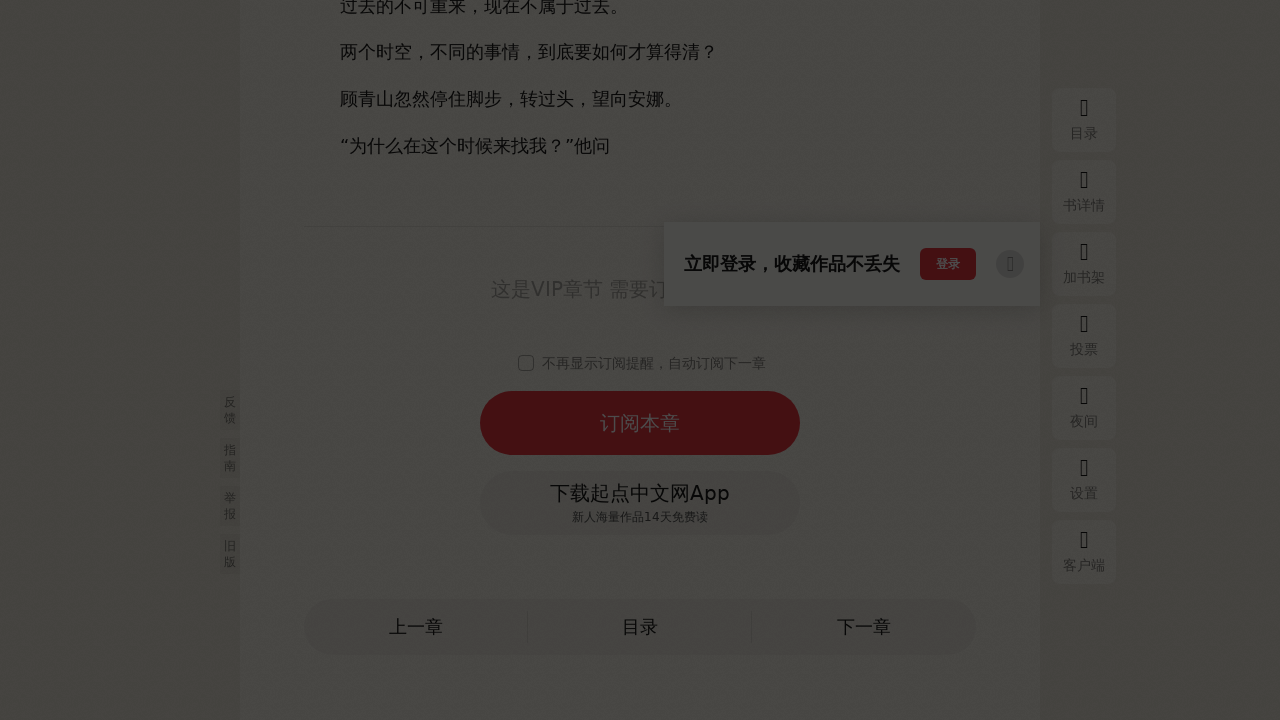

Waited 1 second for content to load after scrolling
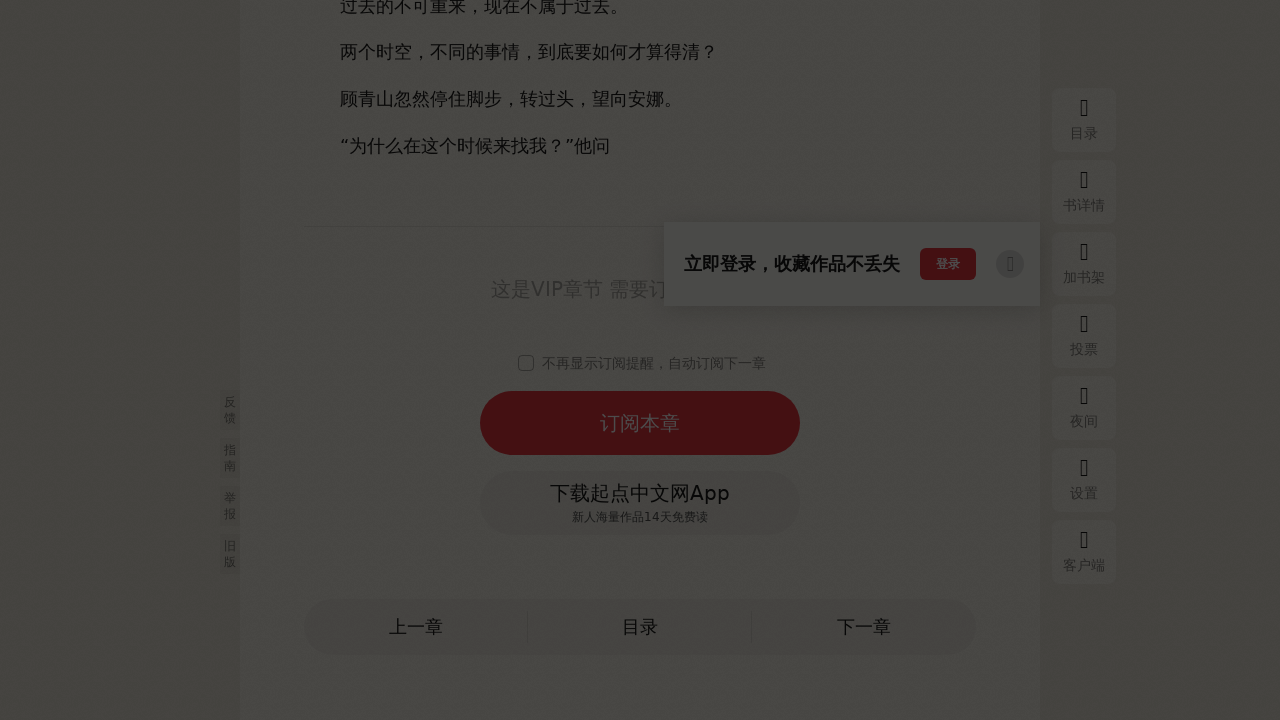

Checked current URL: https://www.qidian.com/chapter/1010426071/392456058/
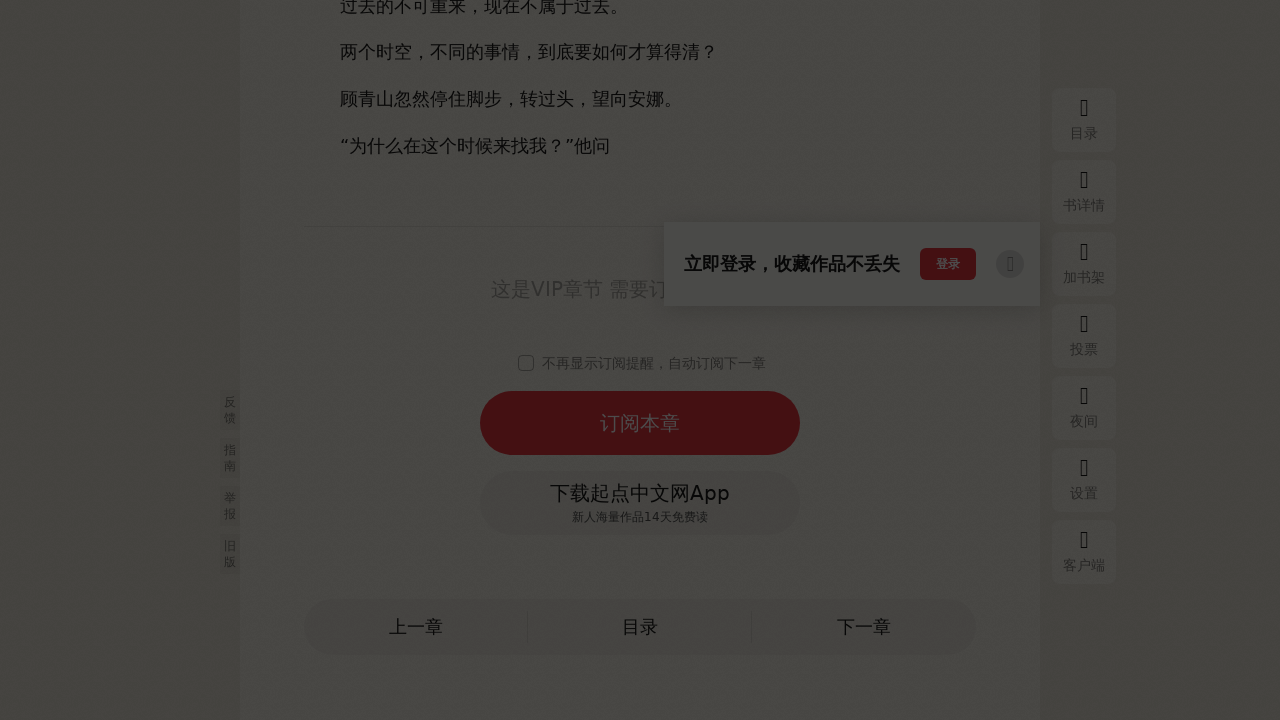

Scrolled down by 100 pixels (attempt 28/50)
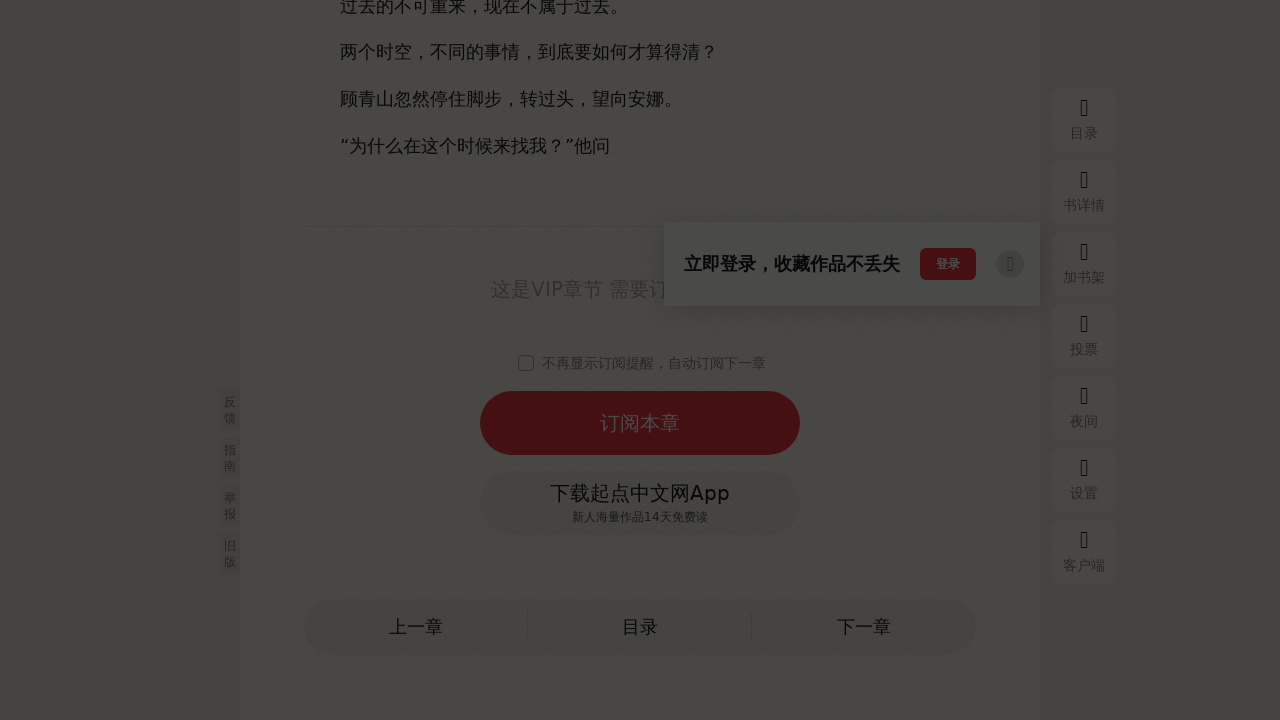

Waited 1 second for content to load after scrolling
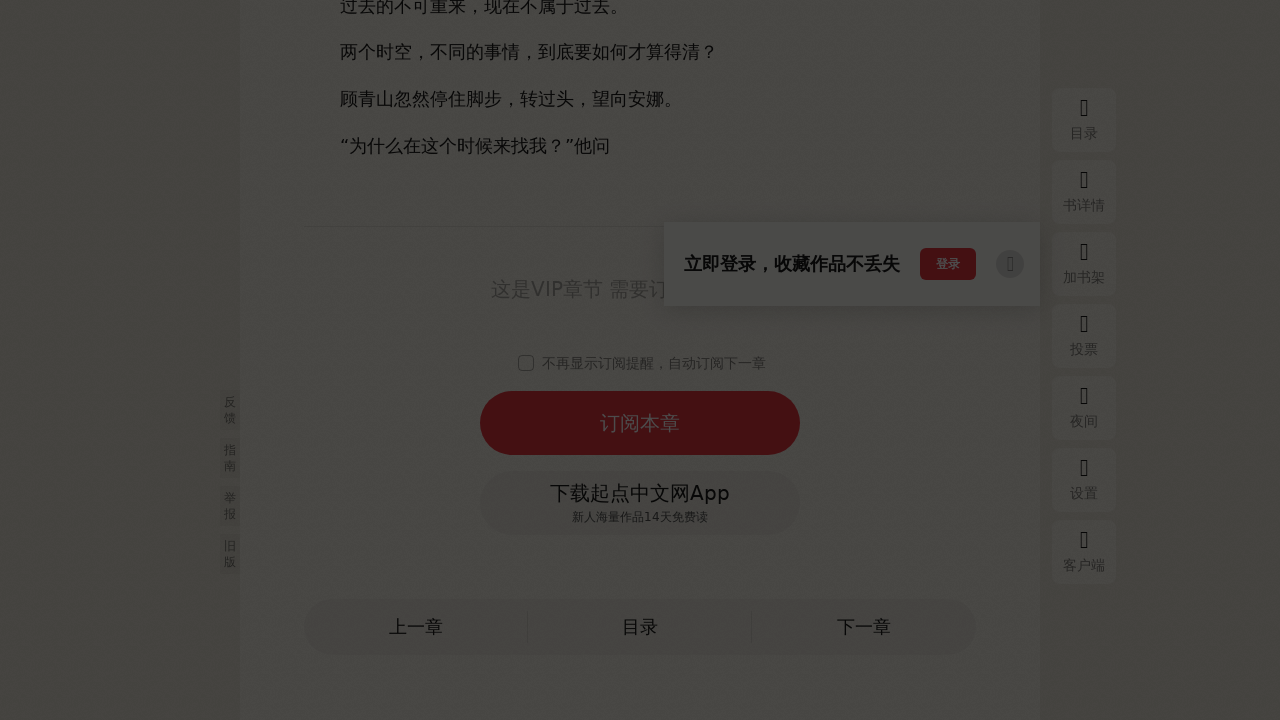

Checked current URL: https://www.qidian.com/chapter/1010426071/392456058/
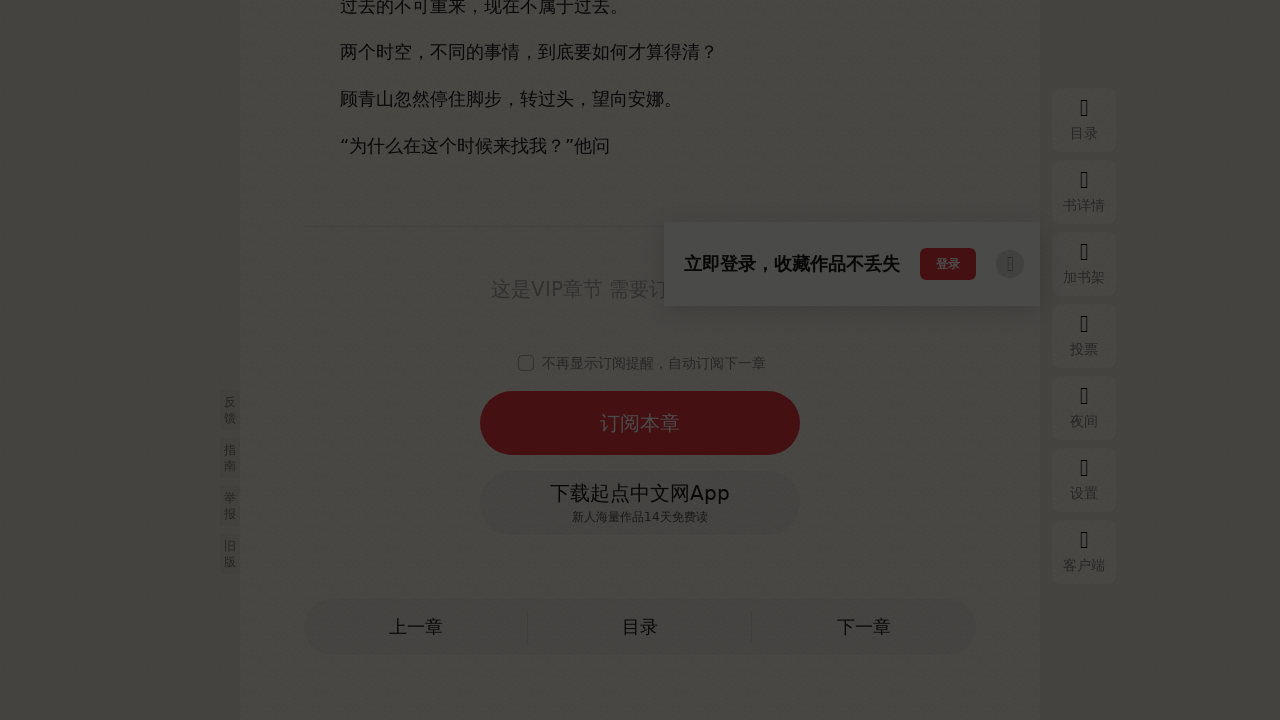

Scrolled down by 100 pixels (attempt 29/50)
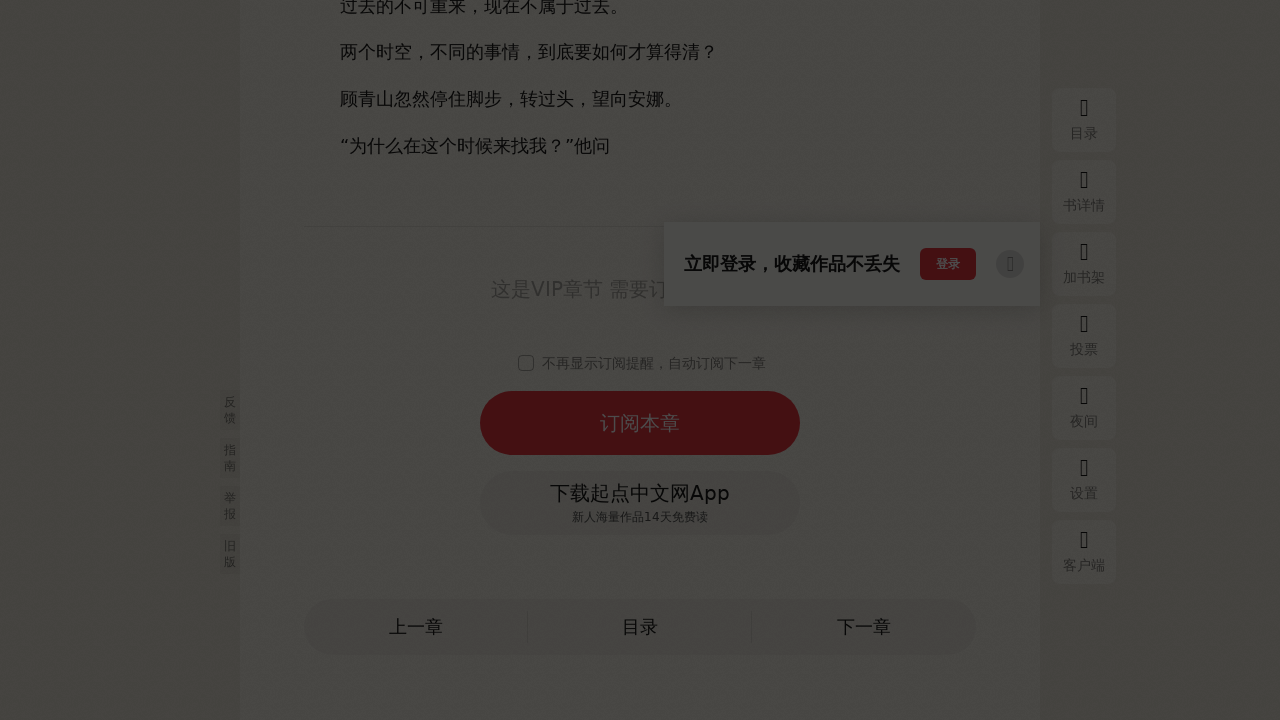

Waited 1 second for content to load after scrolling
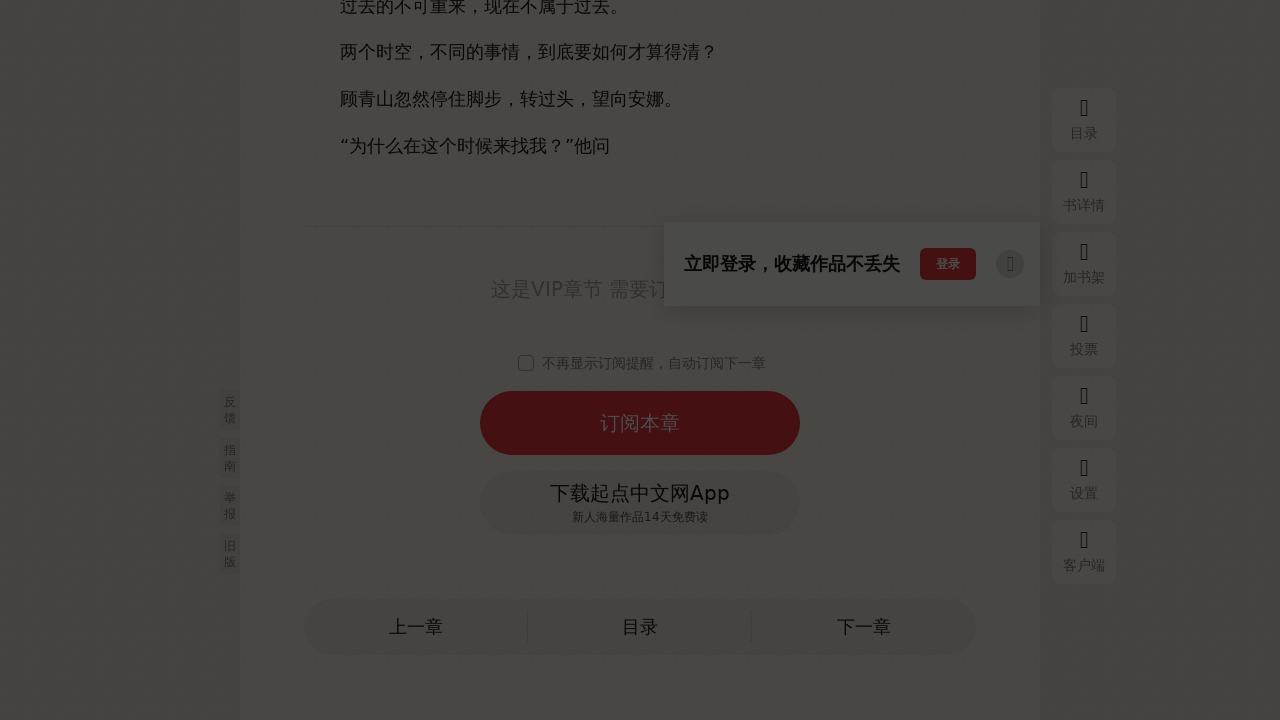

Checked current URL: https://www.qidian.com/chapter/1010426071/392456058/
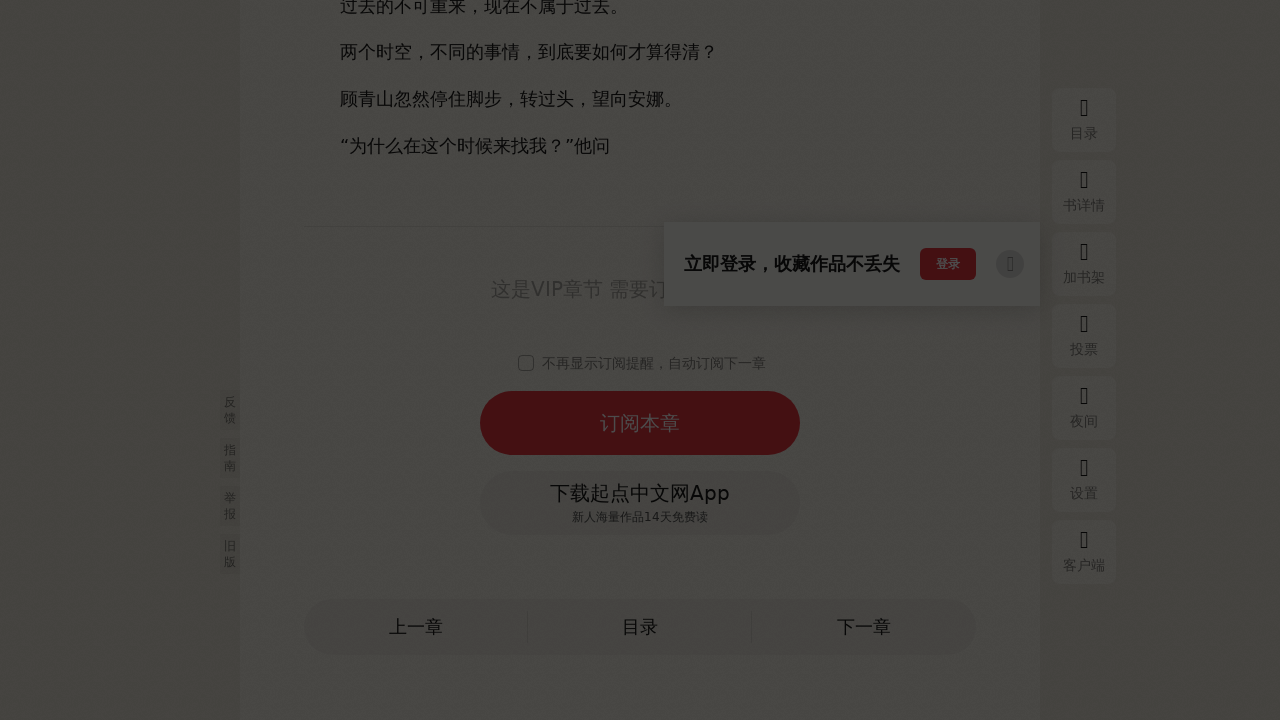

Scrolled down by 100 pixels (attempt 30/50)
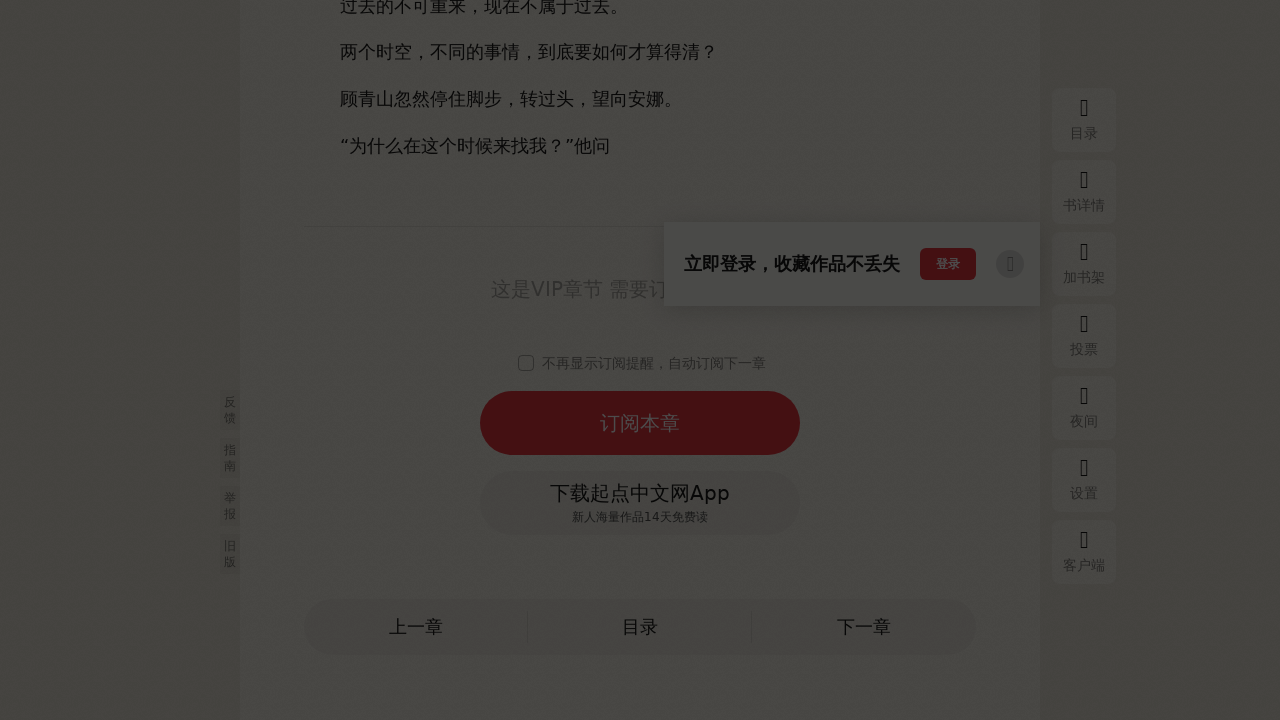

Waited 1 second for content to load after scrolling
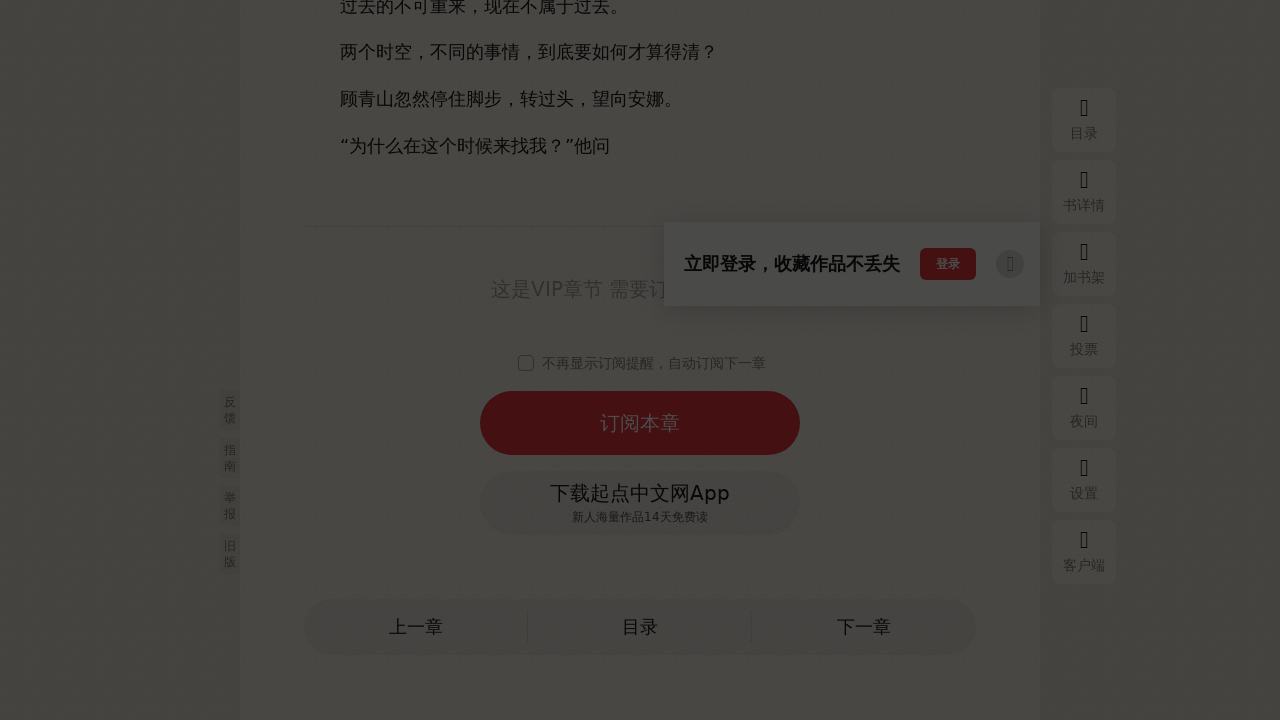

Checked current URL: https://www.qidian.com/chapter/1010426071/392456058/
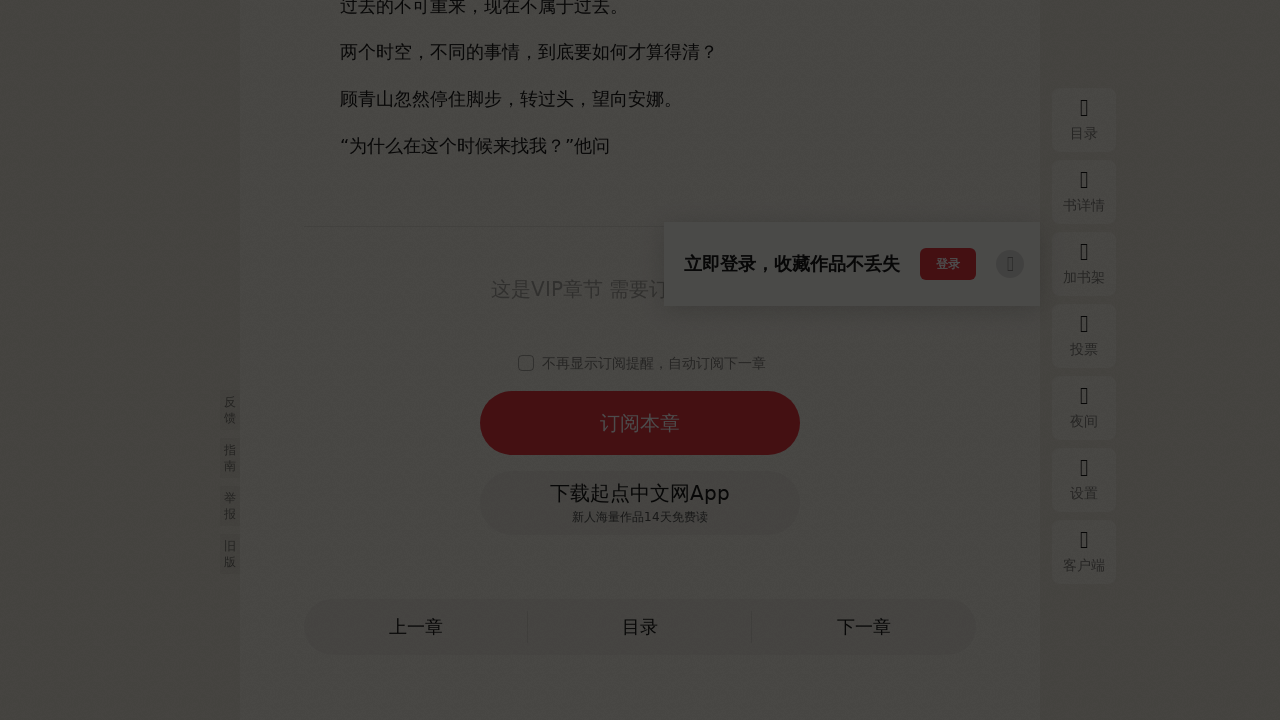

Scrolled down by 100 pixels (attempt 31/50)
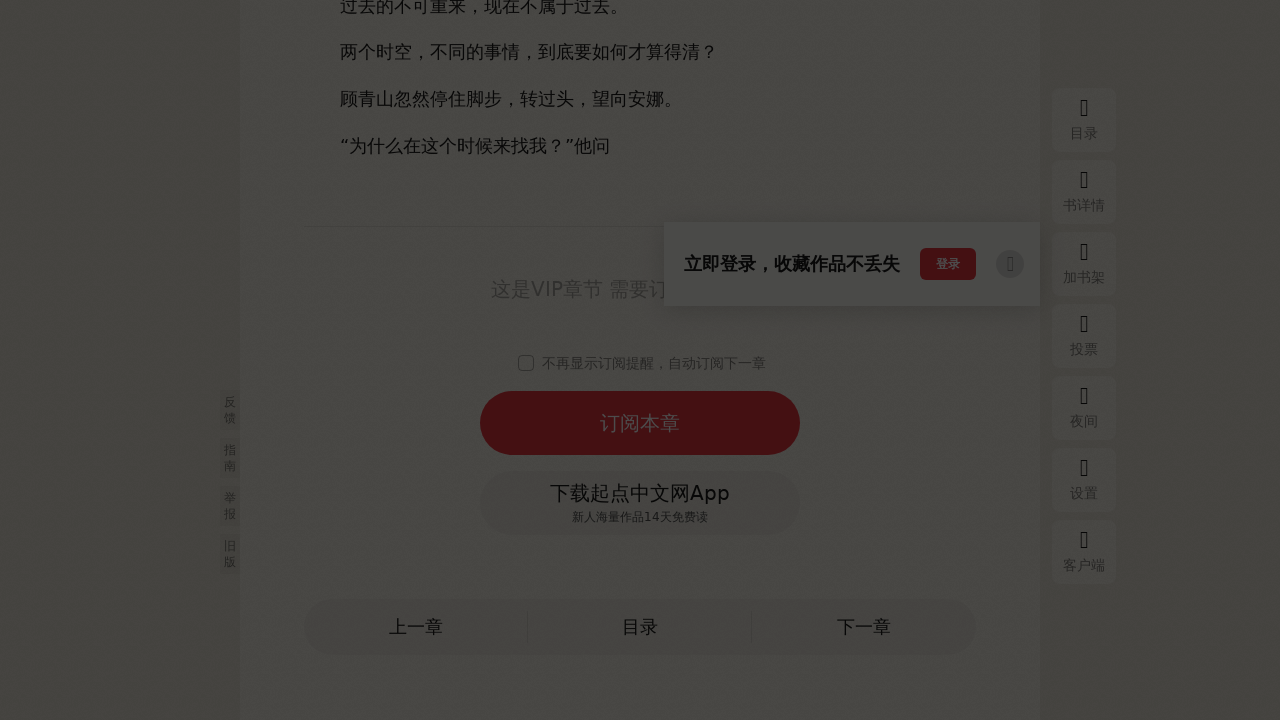

Waited 1 second for content to load after scrolling
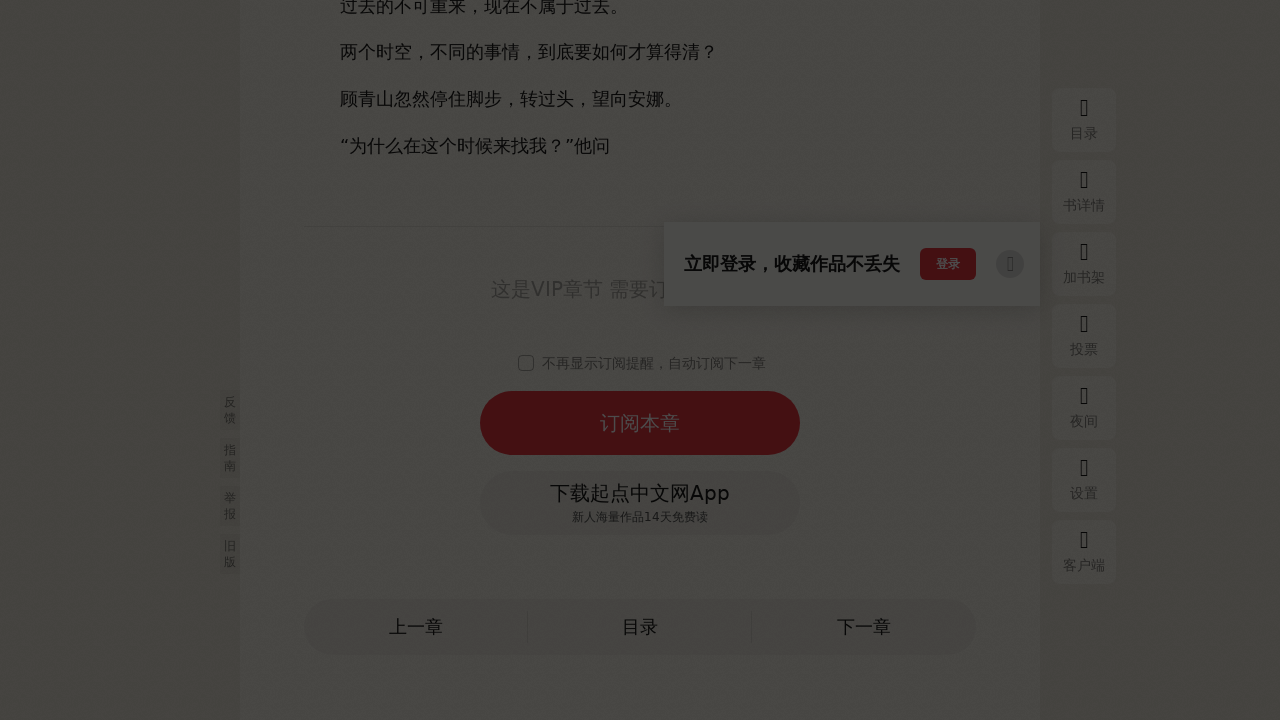

Checked current URL: https://www.qidian.com/chapter/1010426071/392456058/
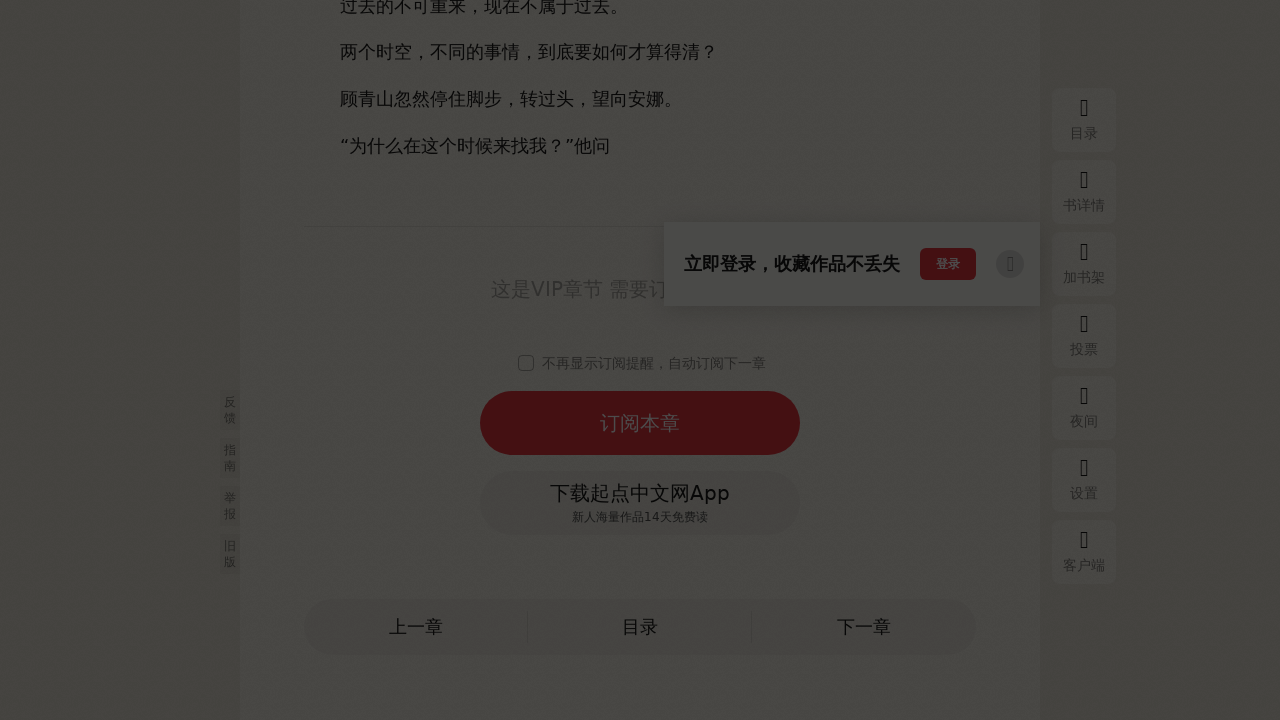

Scrolled down by 100 pixels (attempt 32/50)
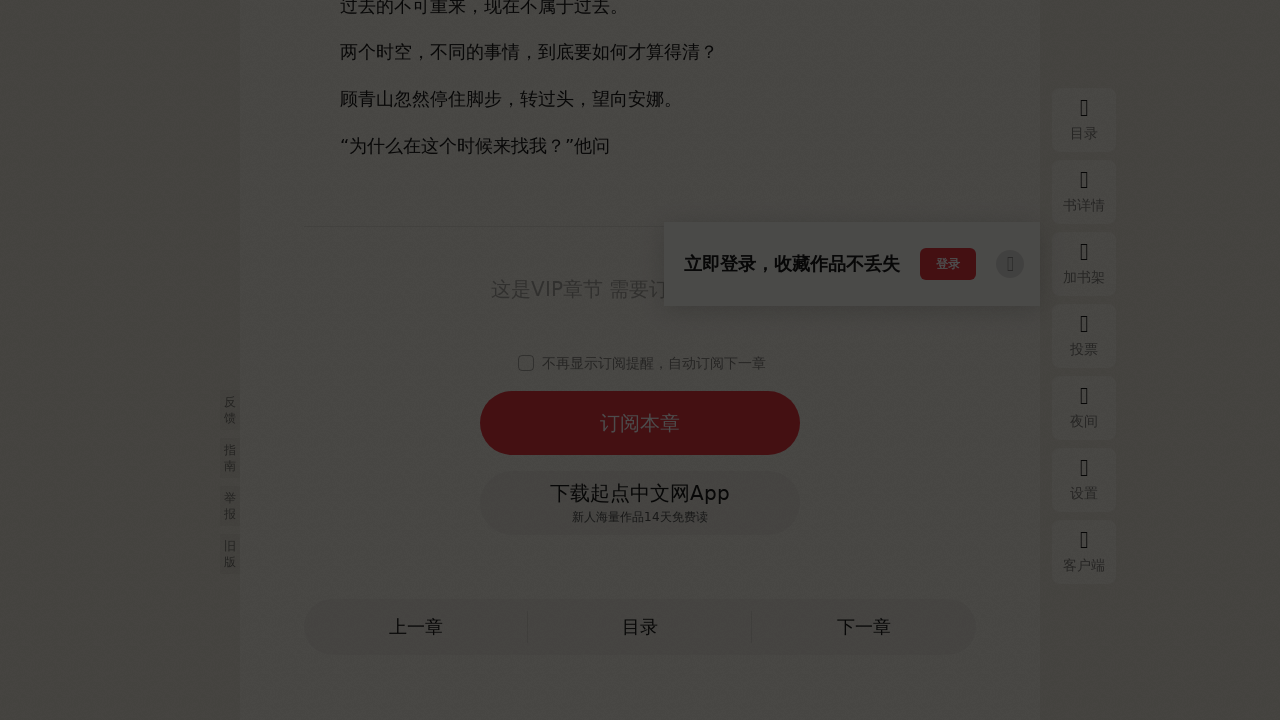

Waited 1 second for content to load after scrolling
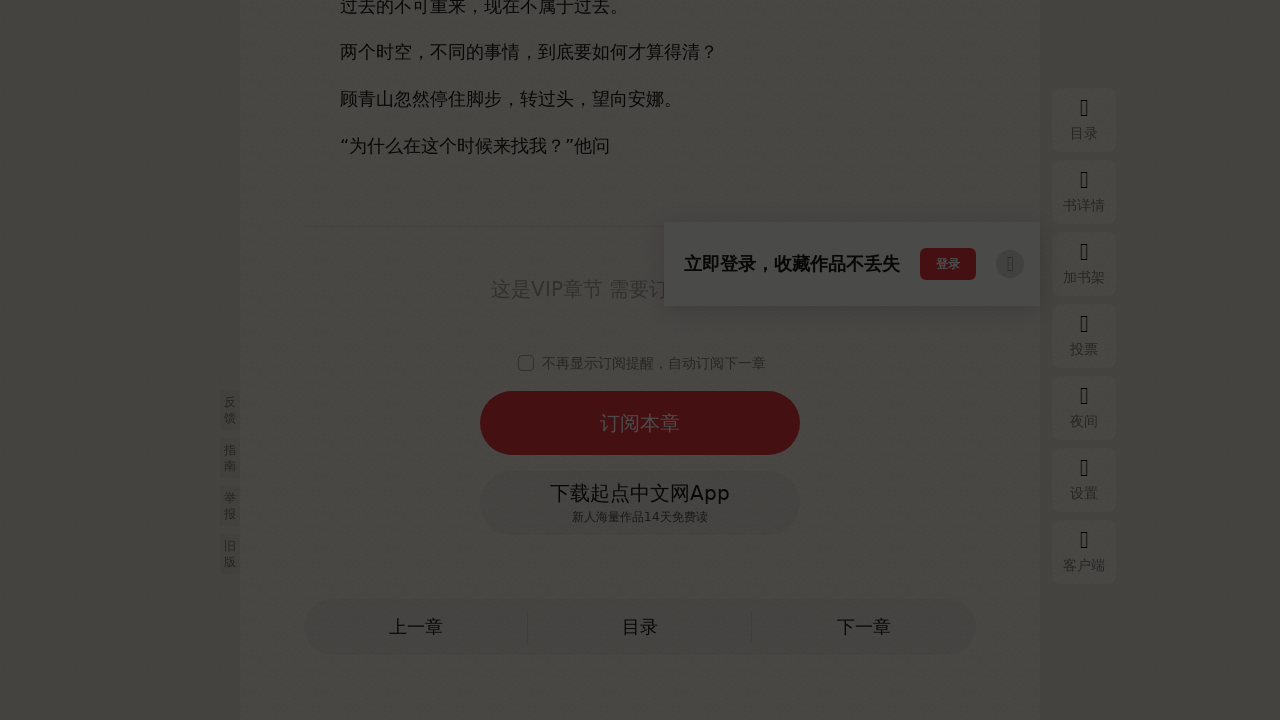

Checked current URL: https://www.qidian.com/chapter/1010426071/392456058/
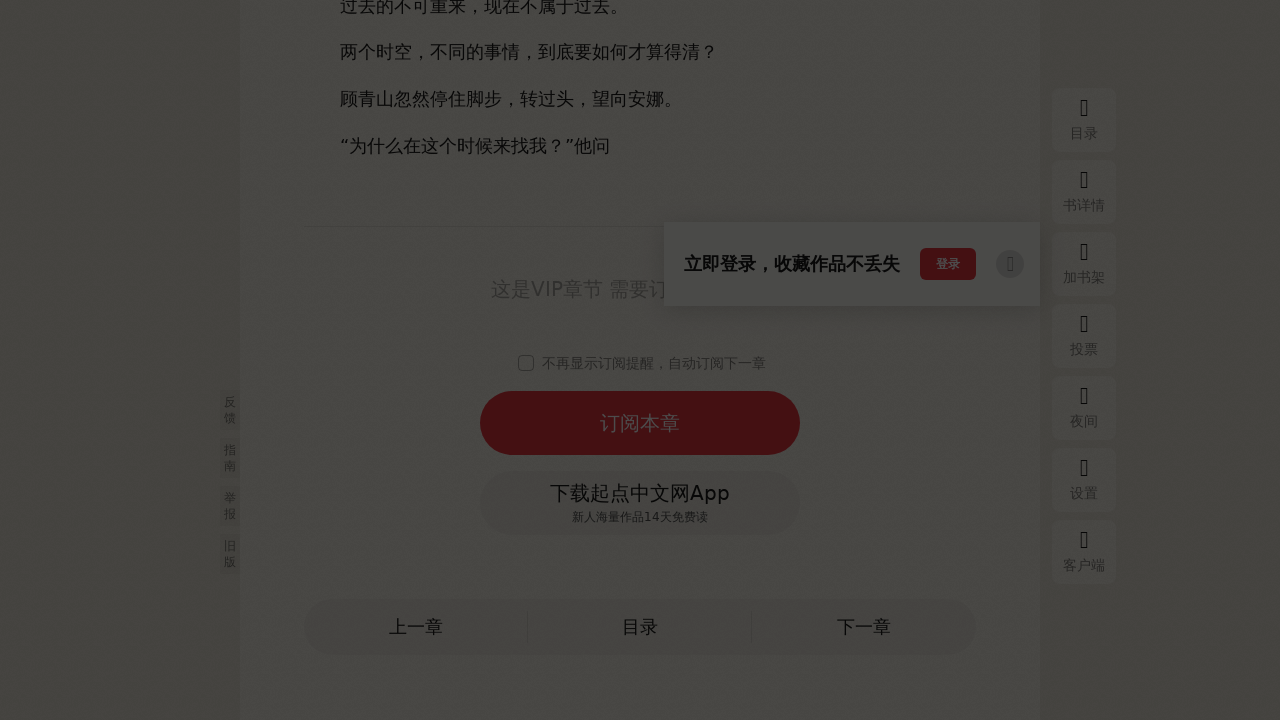

Scrolled down by 100 pixels (attempt 33/50)
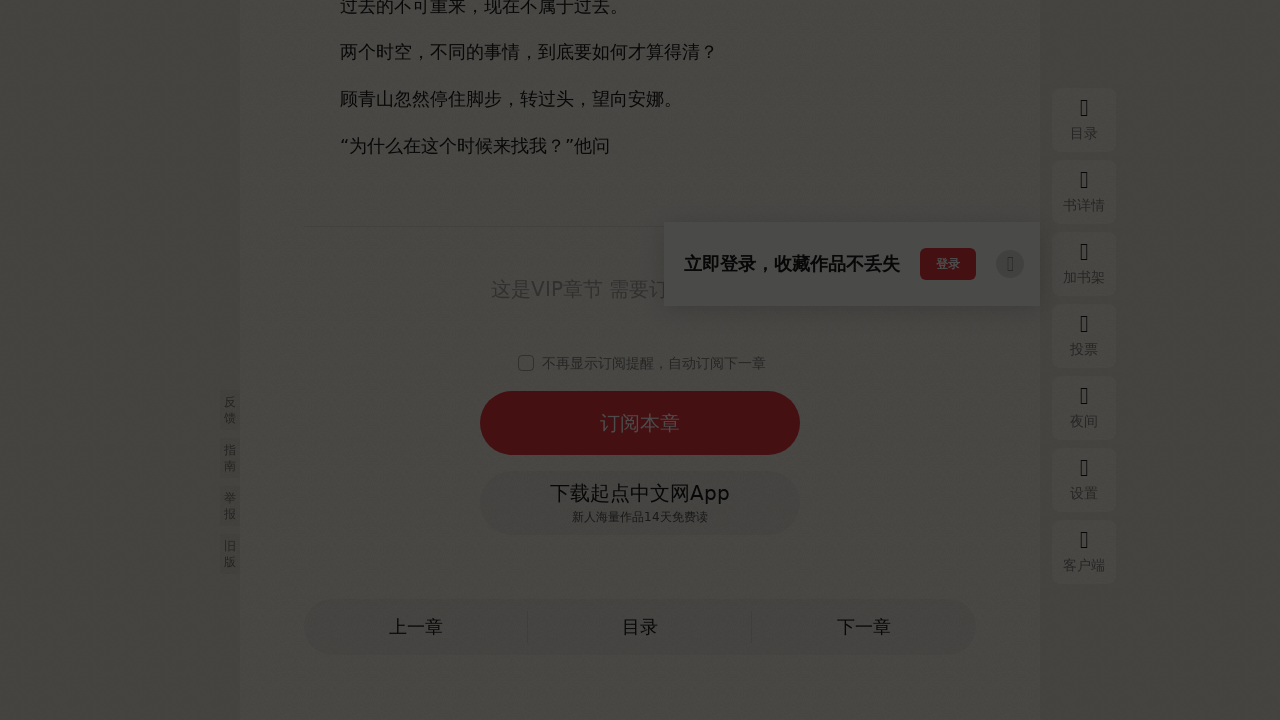

Waited 1 second for content to load after scrolling
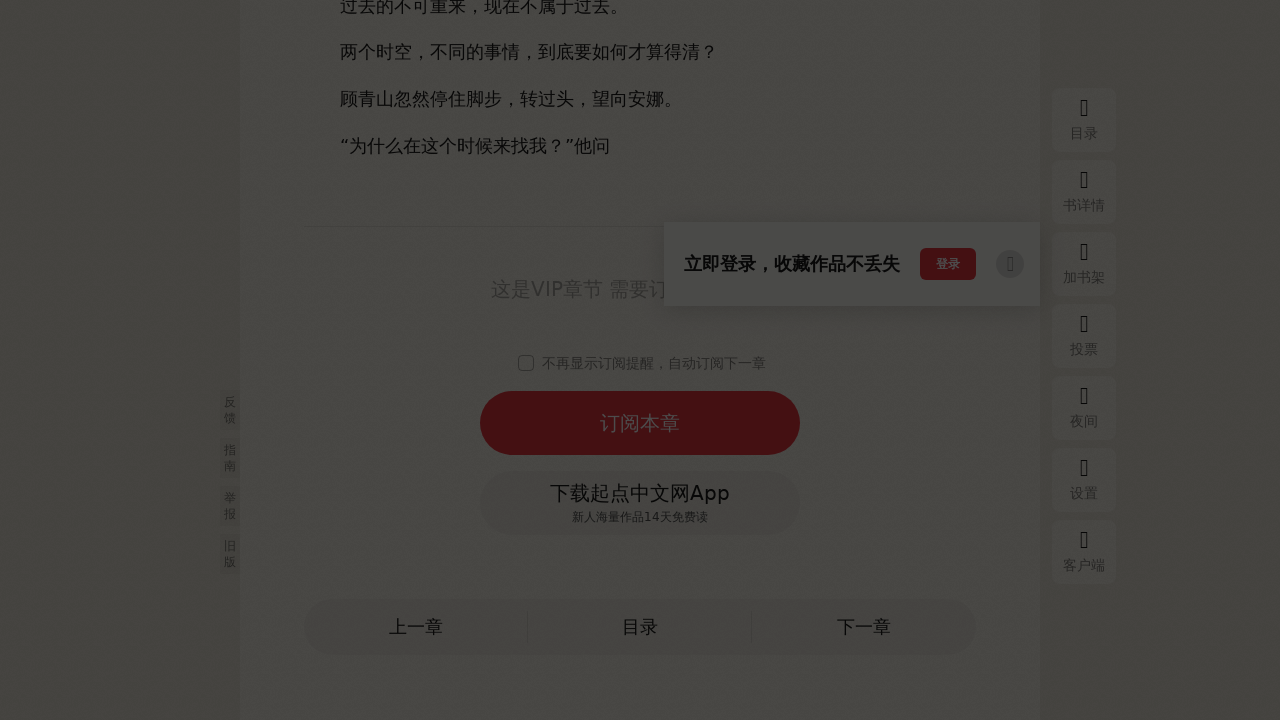

Checked current URL: https://www.qidian.com/chapter/1010426071/392456058/
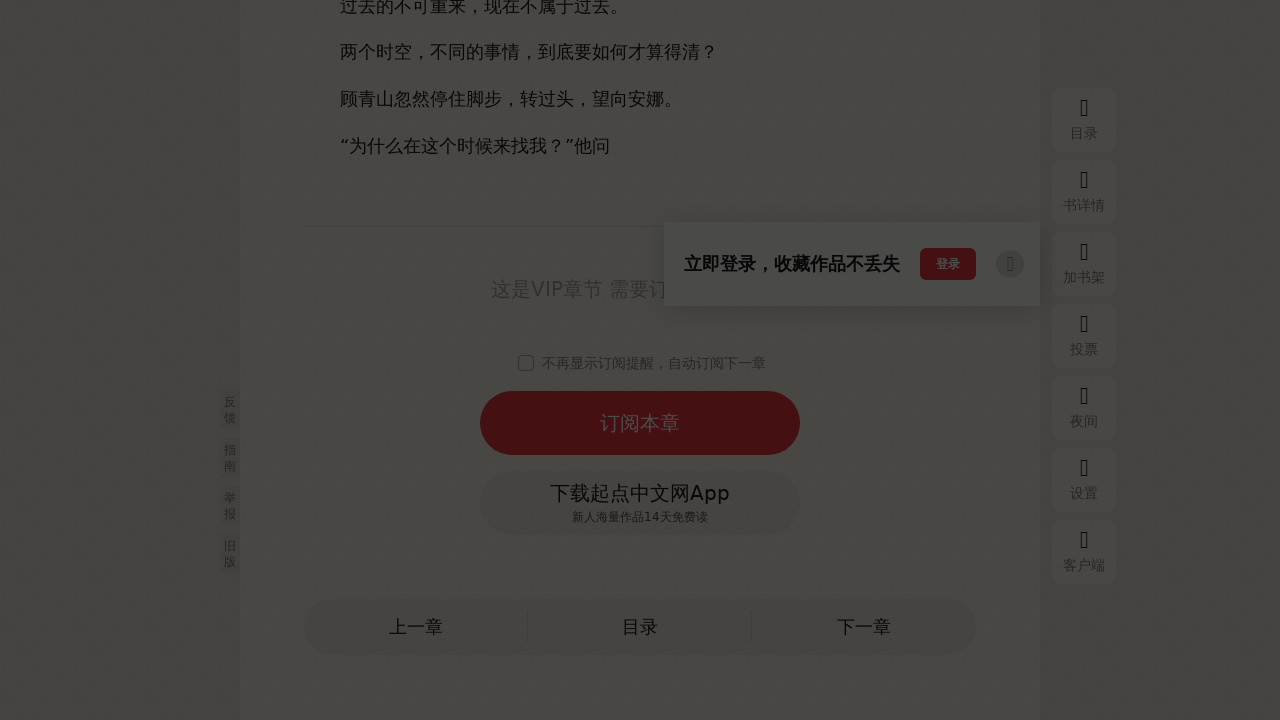

Scrolled down by 100 pixels (attempt 34/50)
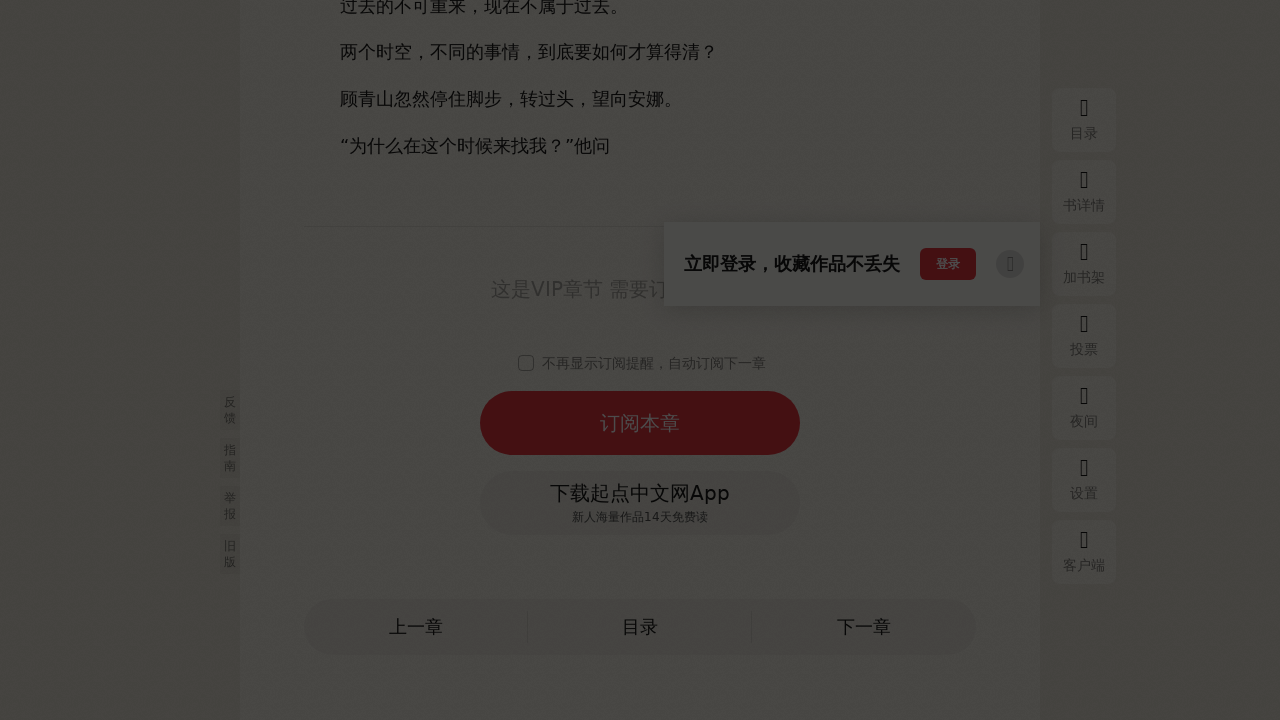

Waited 1 second for content to load after scrolling
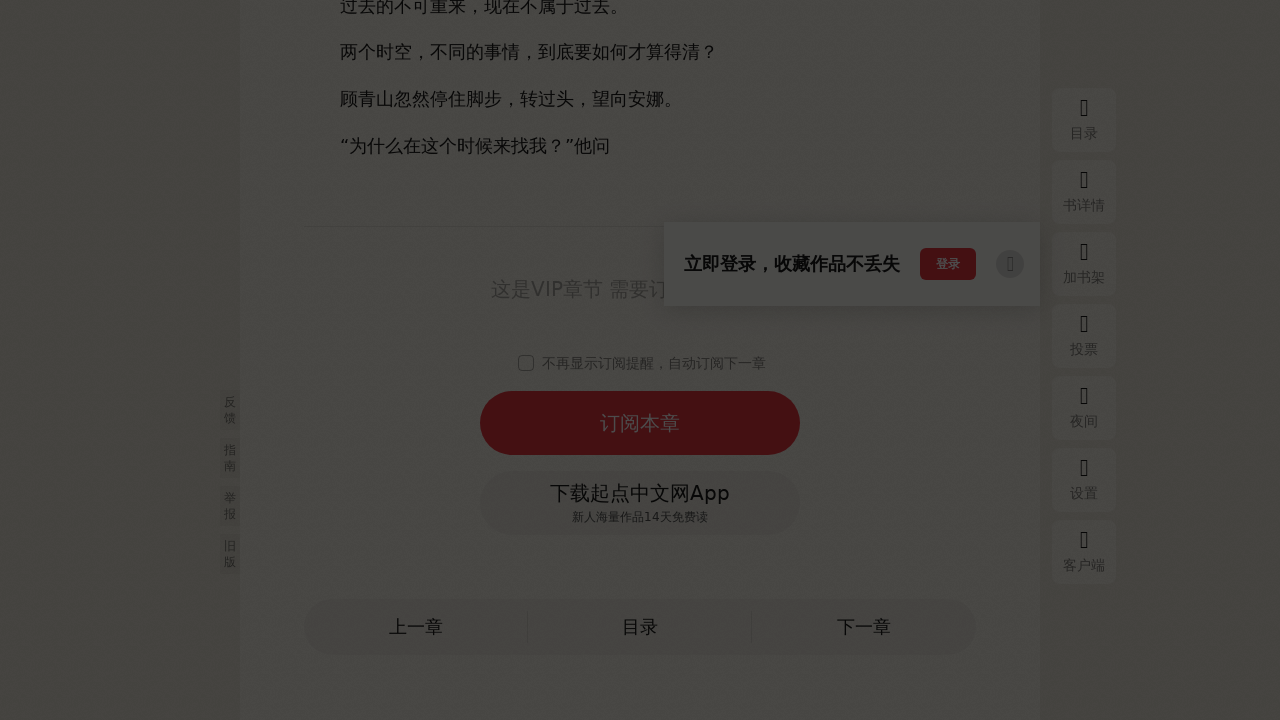

Checked current URL: https://www.qidian.com/chapter/1010426071/392456058/
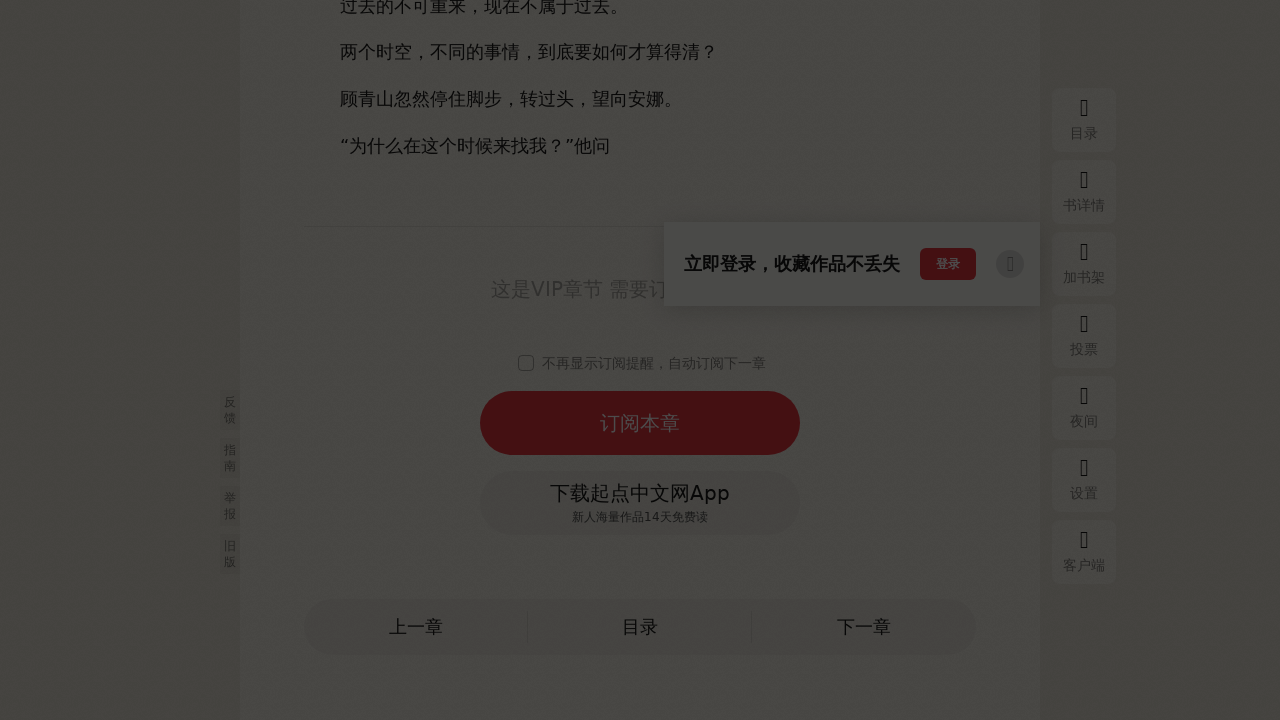

Scrolled down by 100 pixels (attempt 35/50)
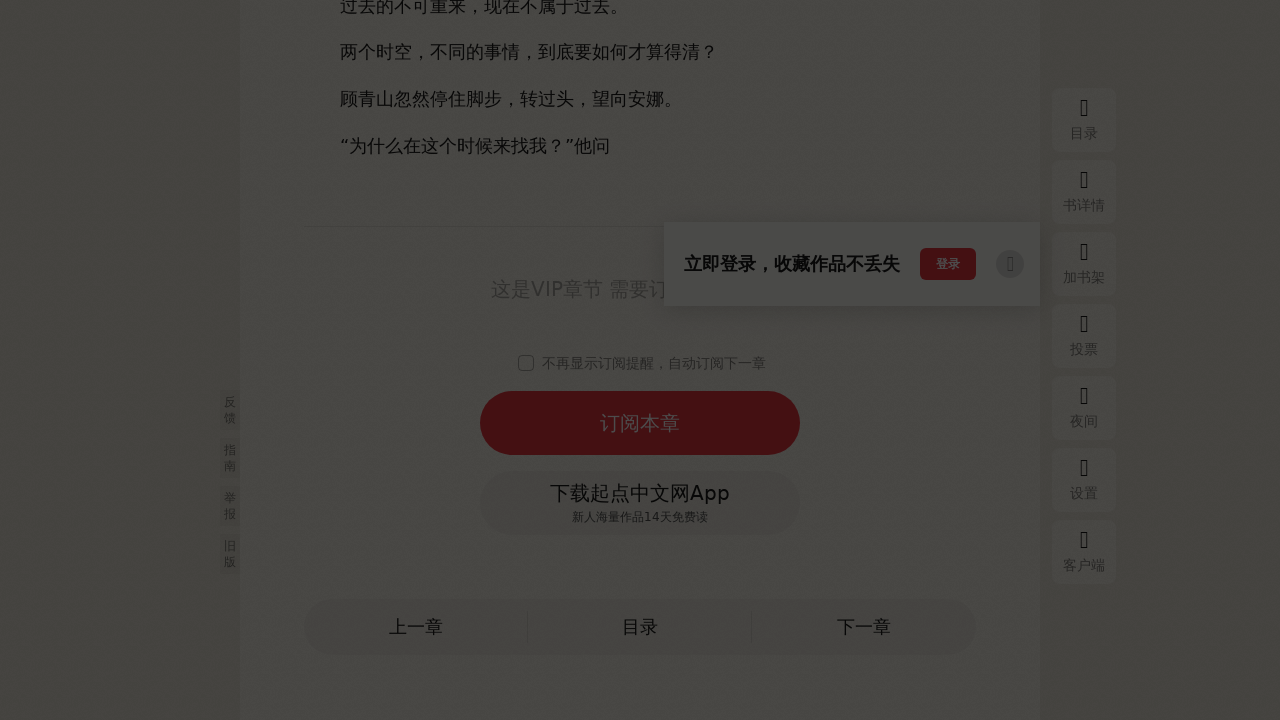

Waited 1 second for content to load after scrolling
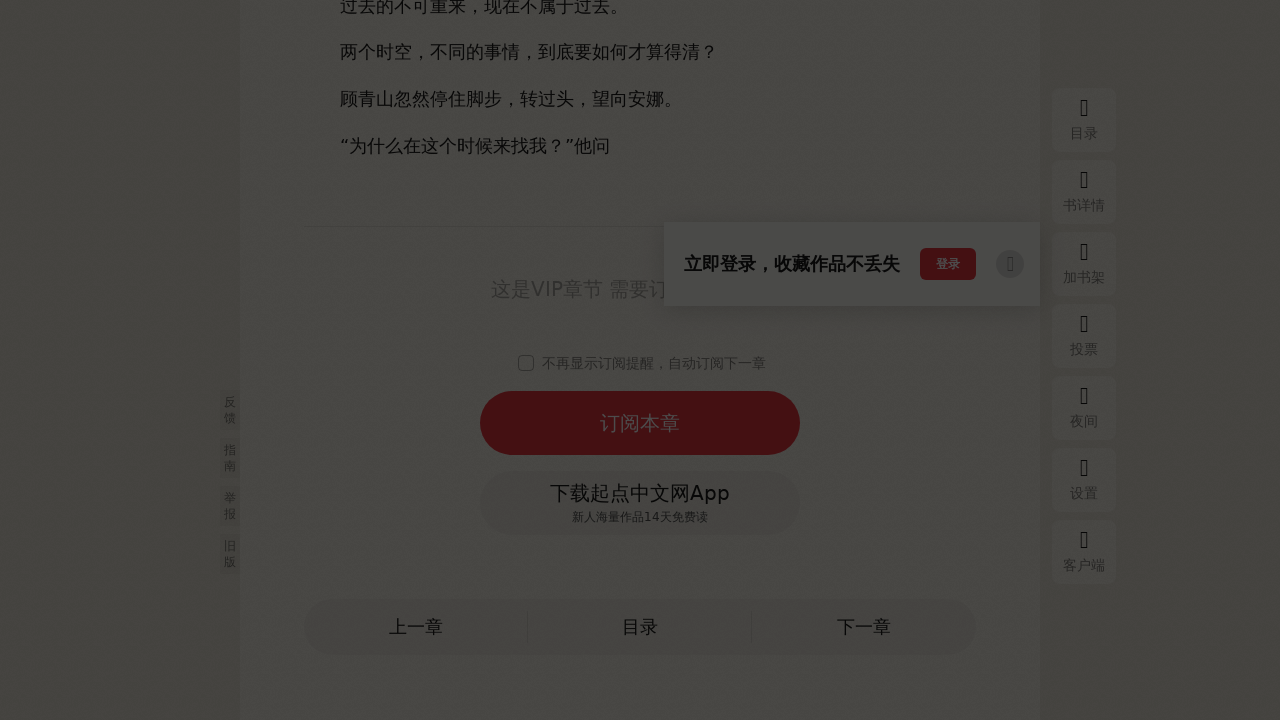

Checked current URL: https://www.qidian.com/chapter/1010426071/392456058/
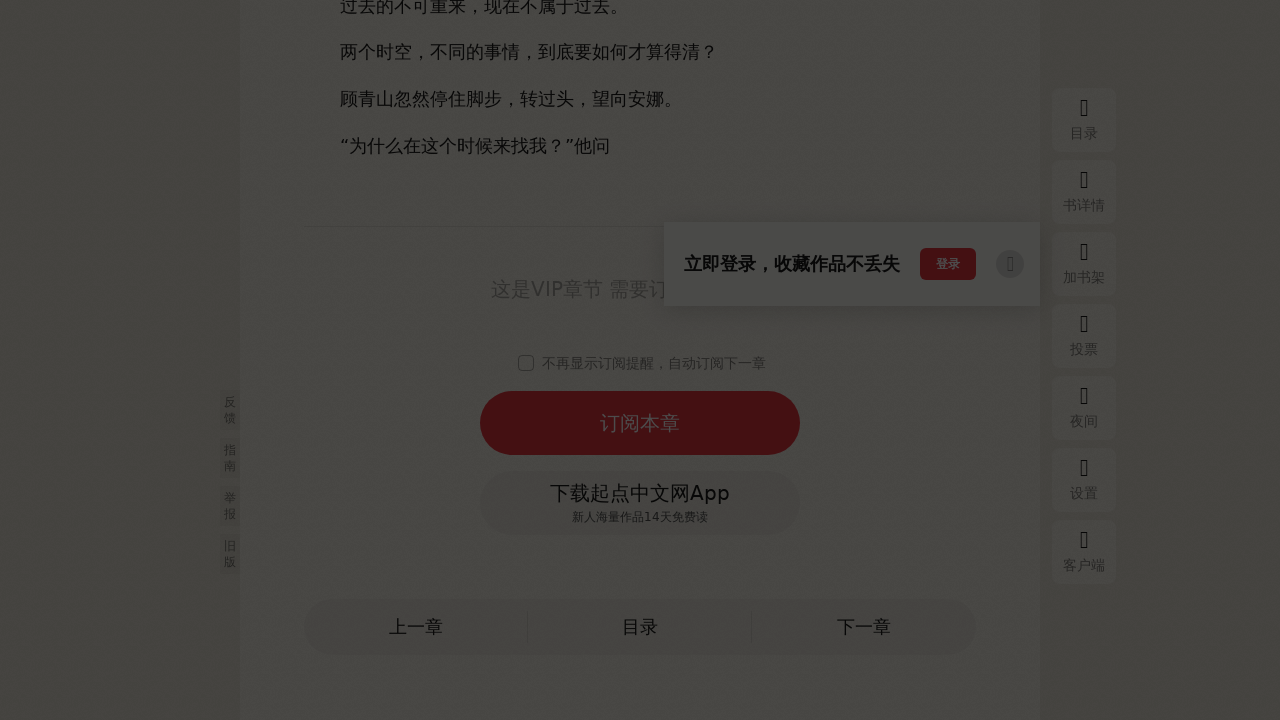

Scrolled down by 100 pixels (attempt 36/50)
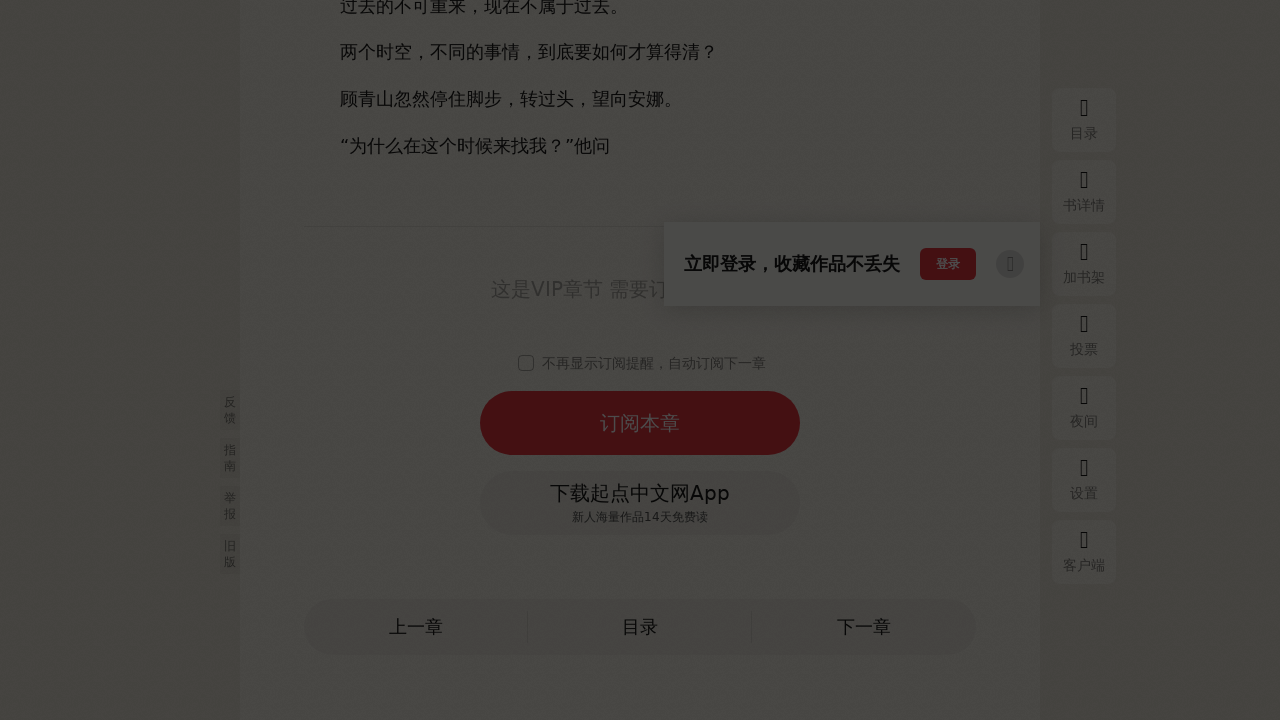

Waited 1 second for content to load after scrolling
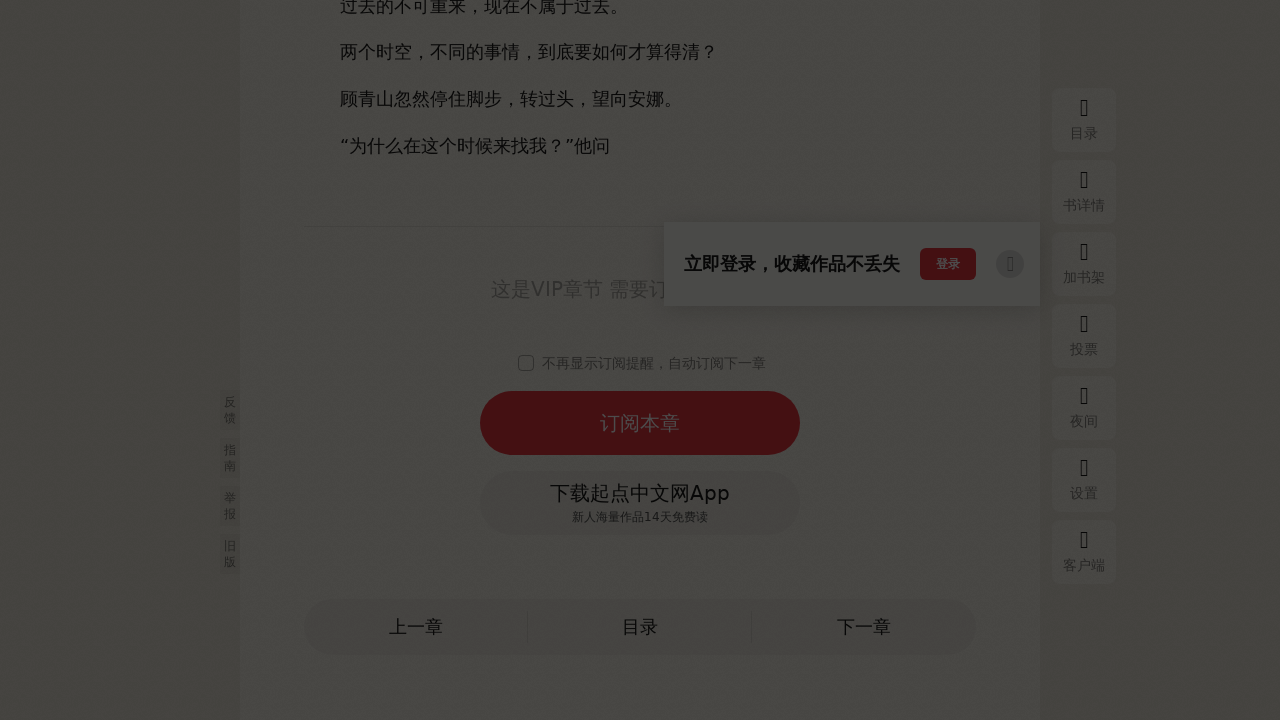

Checked current URL: https://www.qidian.com/chapter/1010426071/392456058/
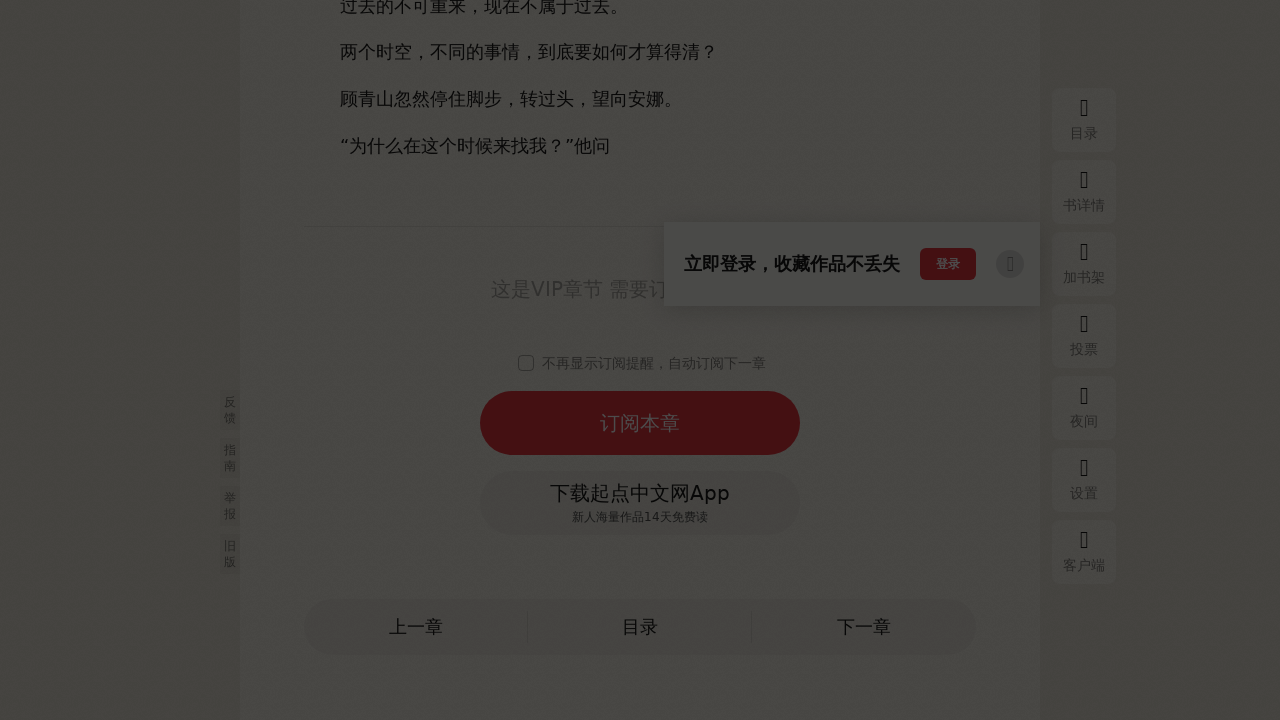

Scrolled down by 100 pixels (attempt 37/50)
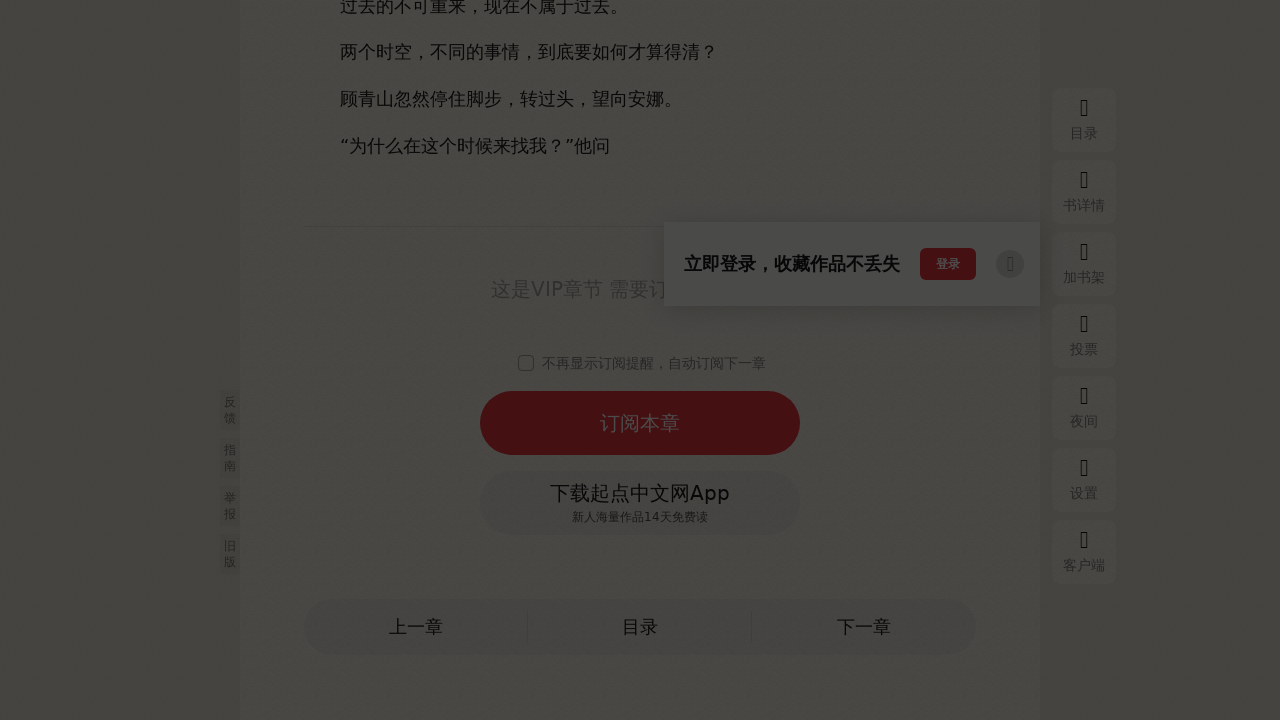

Waited 1 second for content to load after scrolling
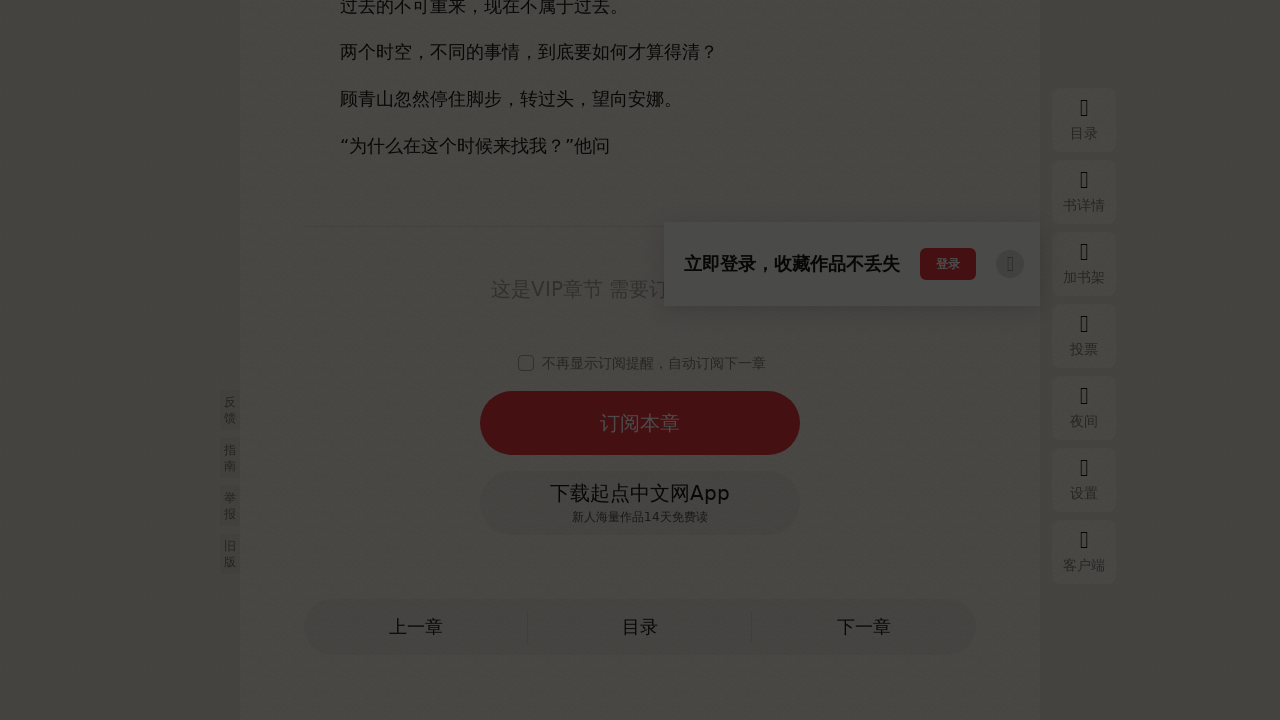

Checked current URL: https://www.qidian.com/chapter/1010426071/392456058/
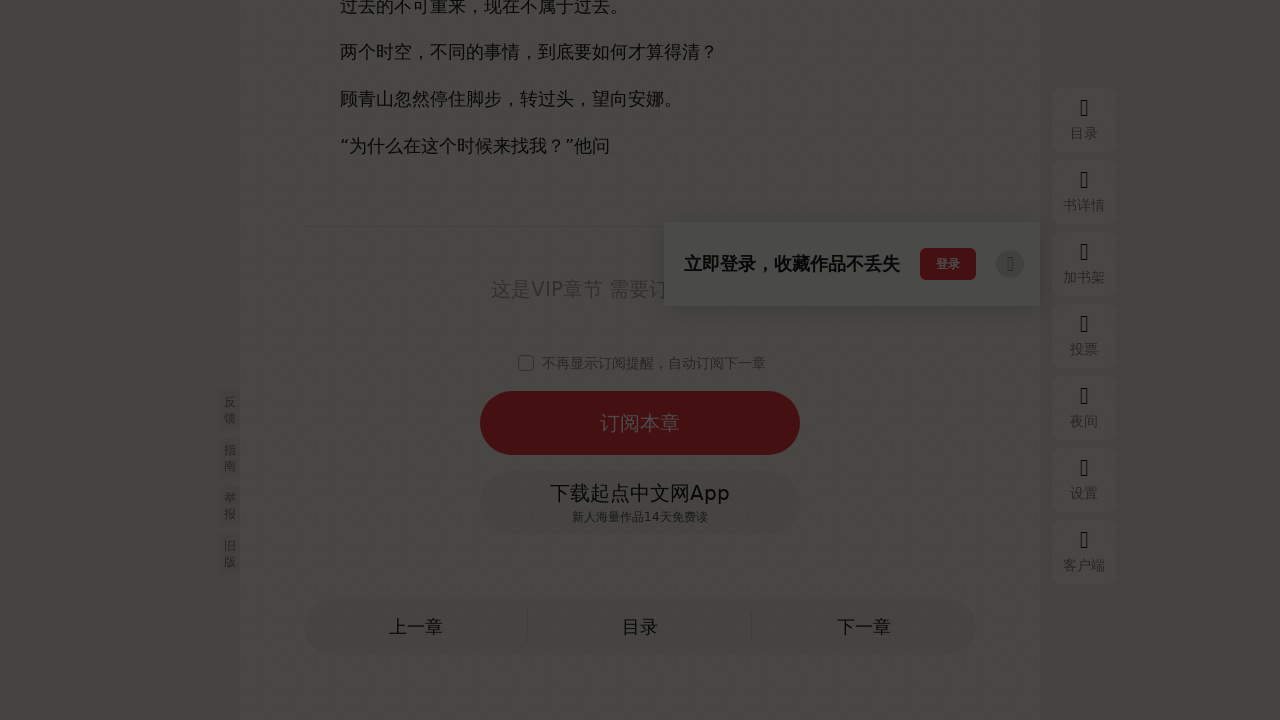

Scrolled down by 100 pixels (attempt 38/50)
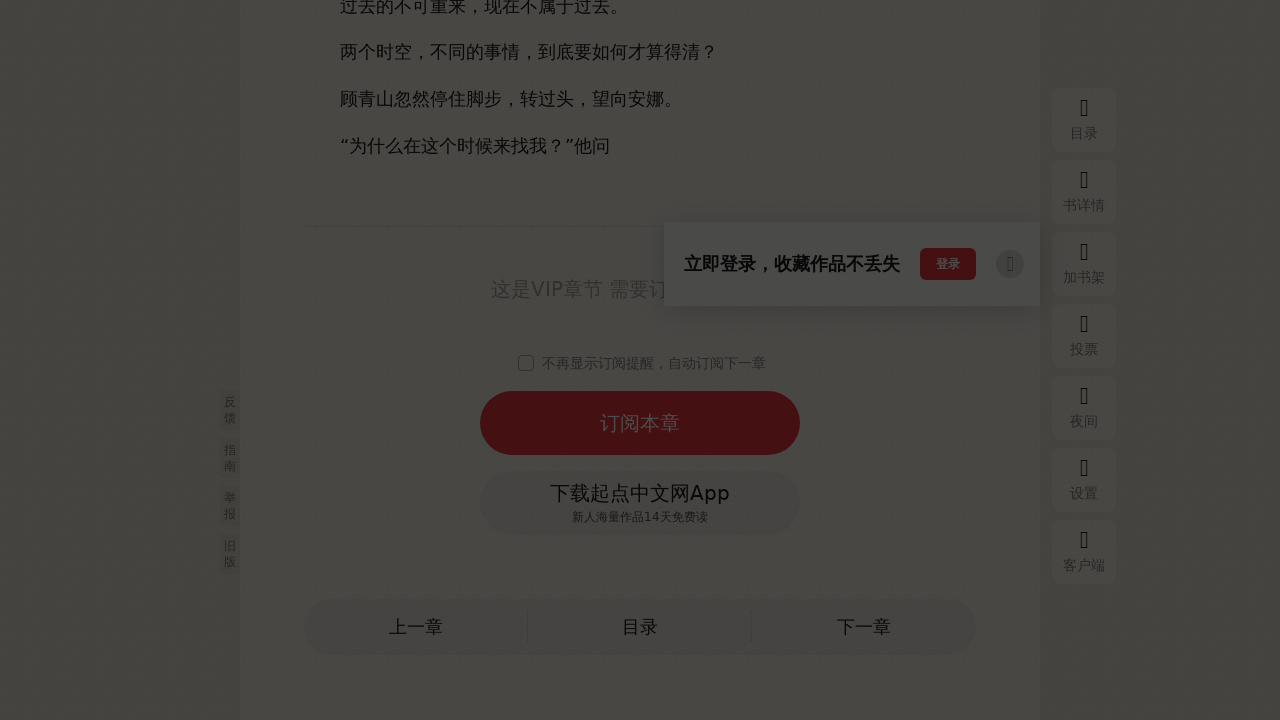

Waited 1 second for content to load after scrolling
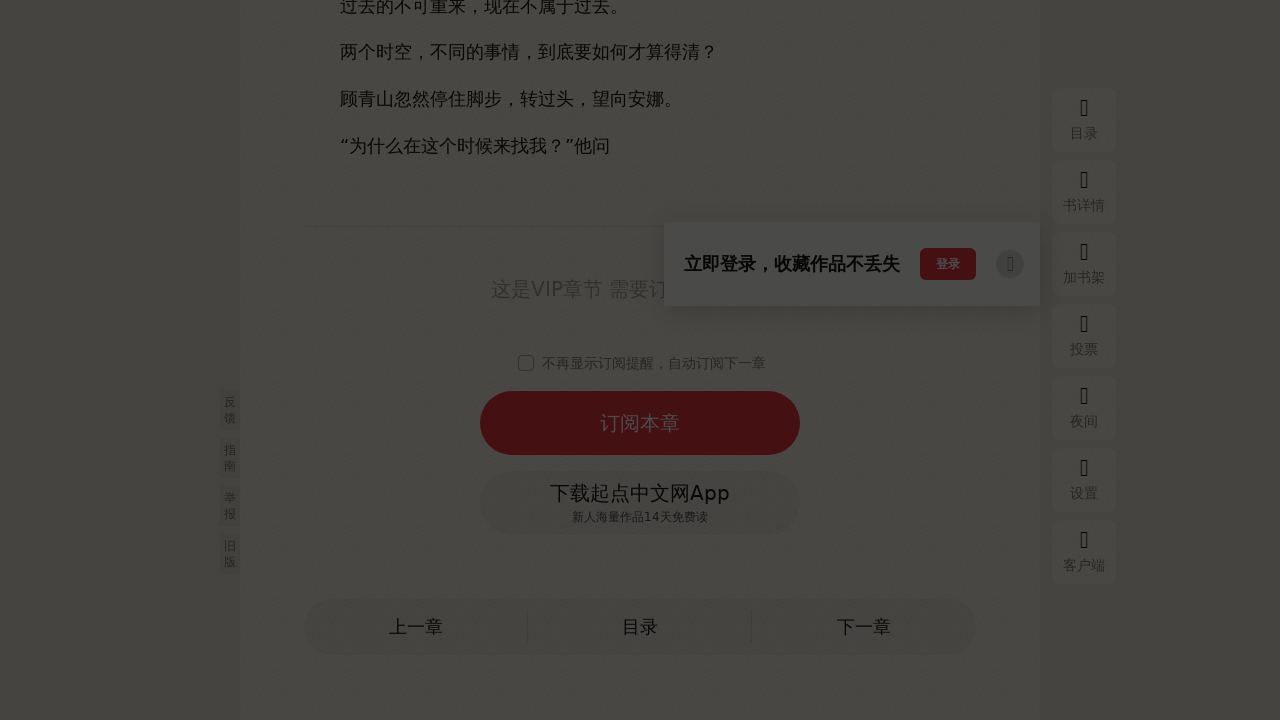

Checked current URL: https://www.qidian.com/chapter/1010426071/392456058/
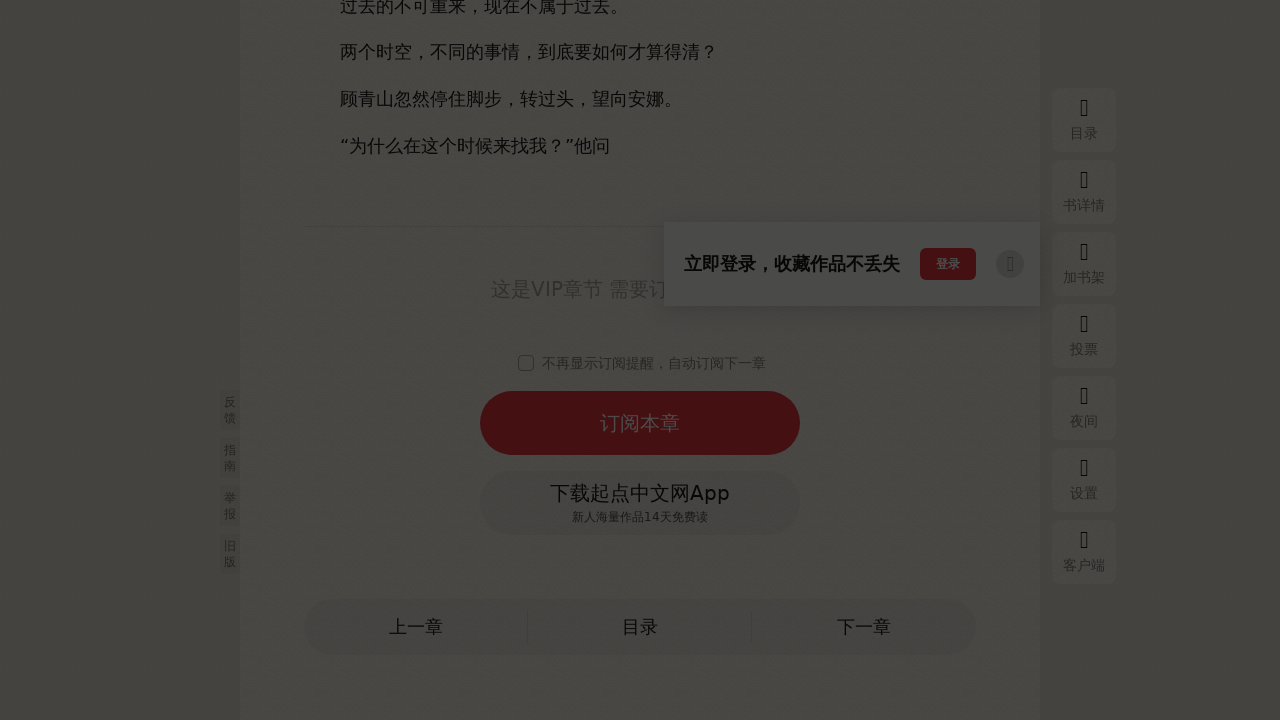

Scrolled down by 100 pixels (attempt 39/50)
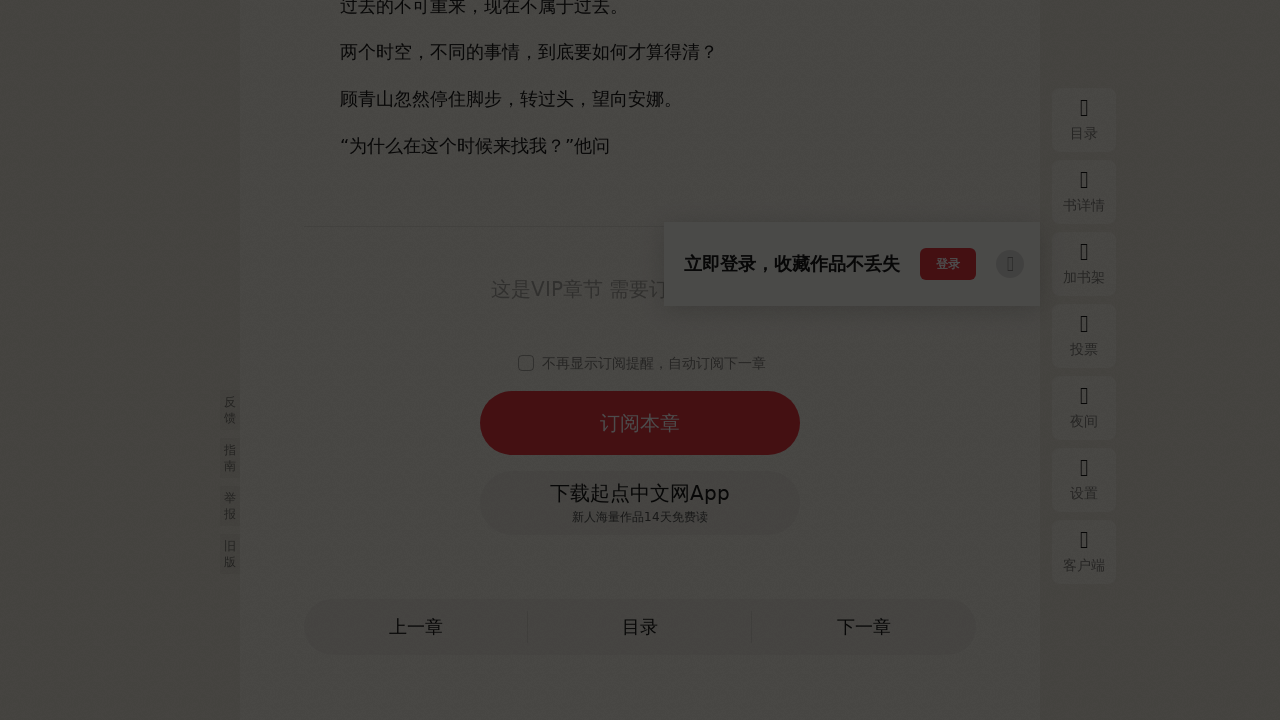

Waited 1 second for content to load after scrolling
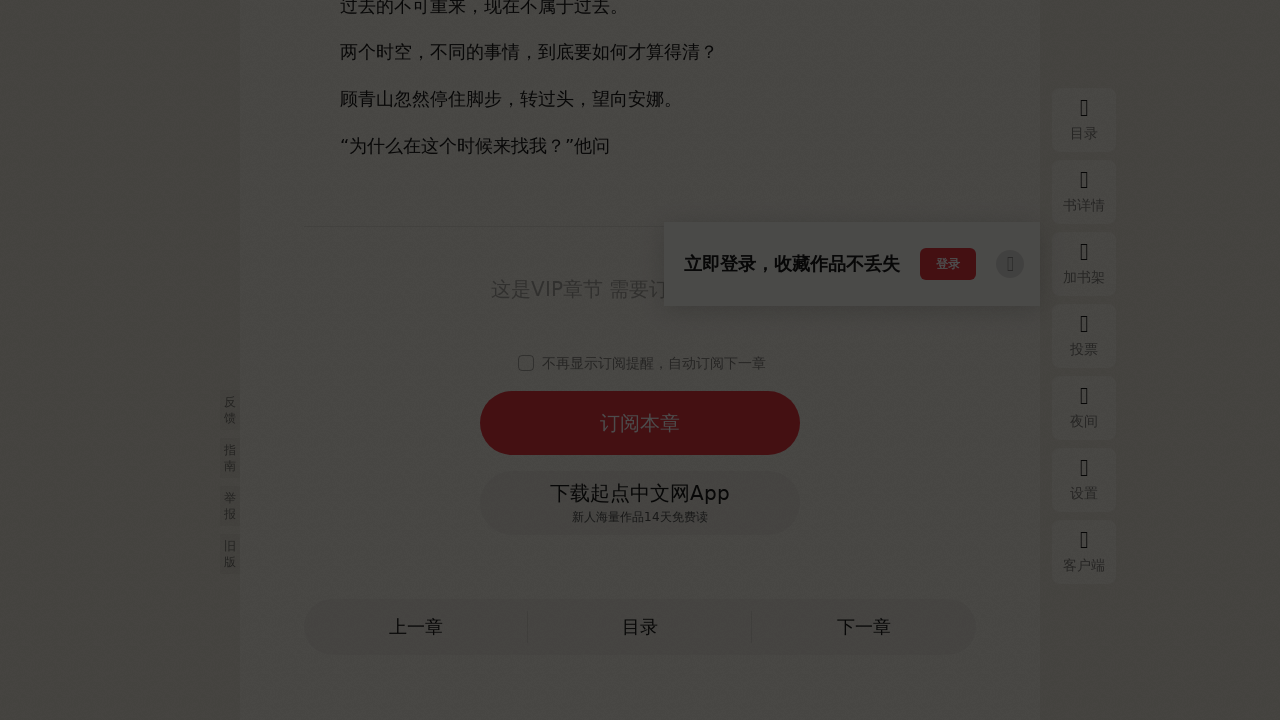

Checked current URL: https://www.qidian.com/chapter/1010426071/392456058/
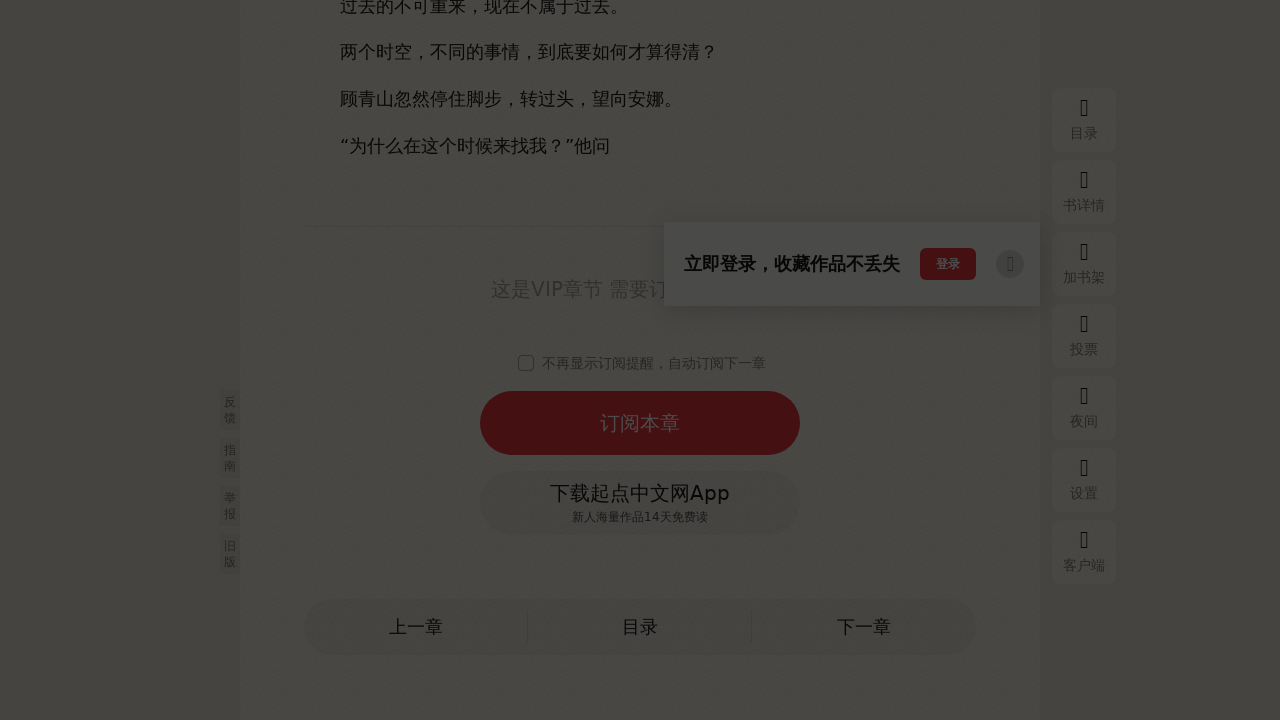

Scrolled down by 100 pixels (attempt 40/50)
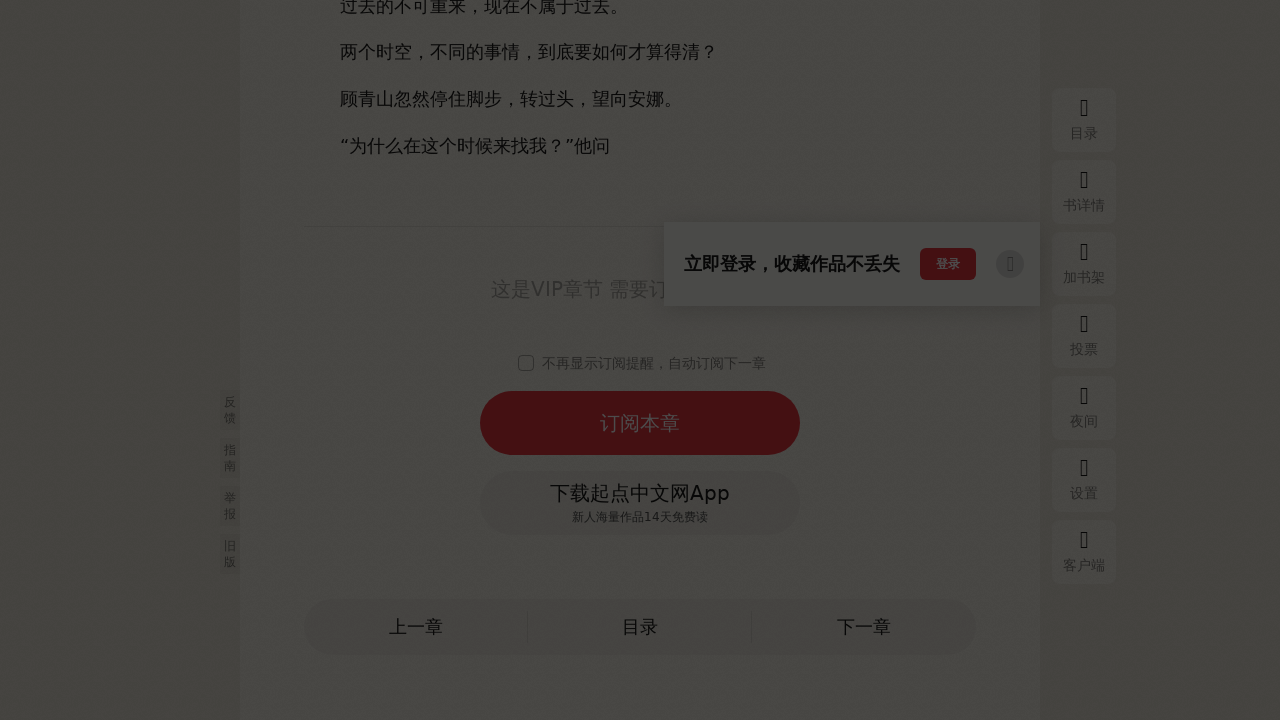

Waited 1 second for content to load after scrolling
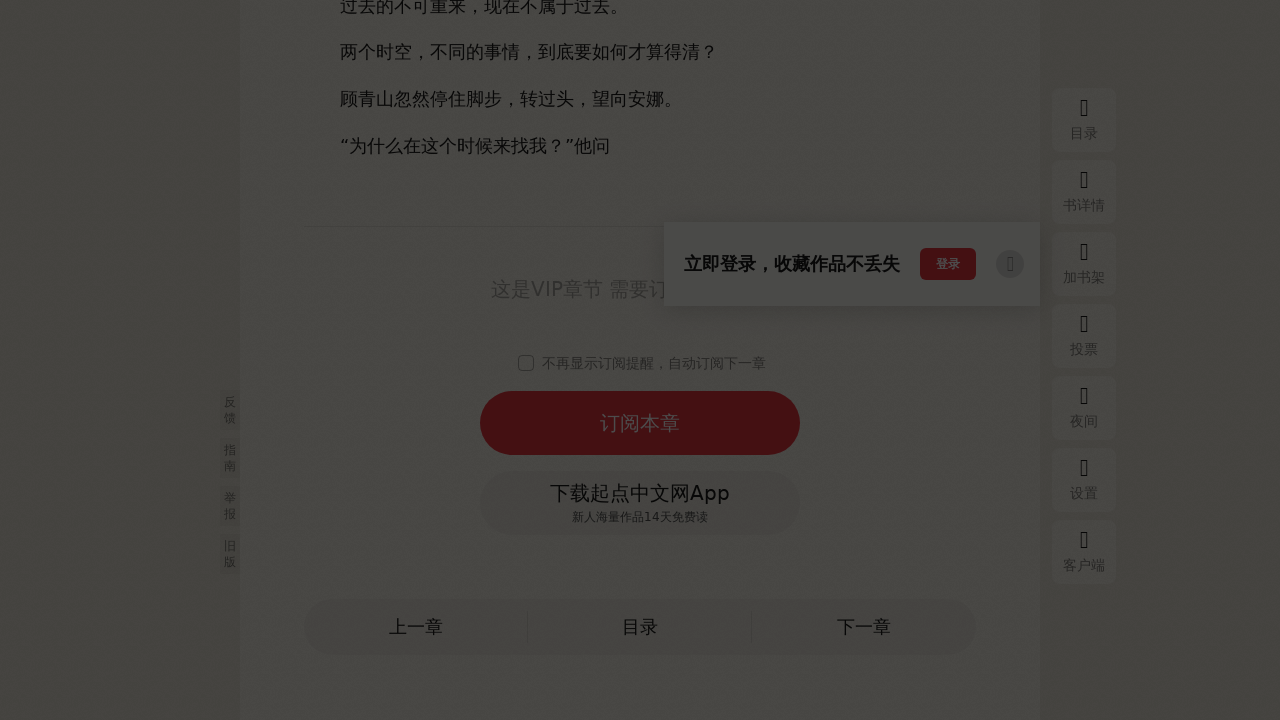

Checked current URL: https://www.qidian.com/chapter/1010426071/392456058/
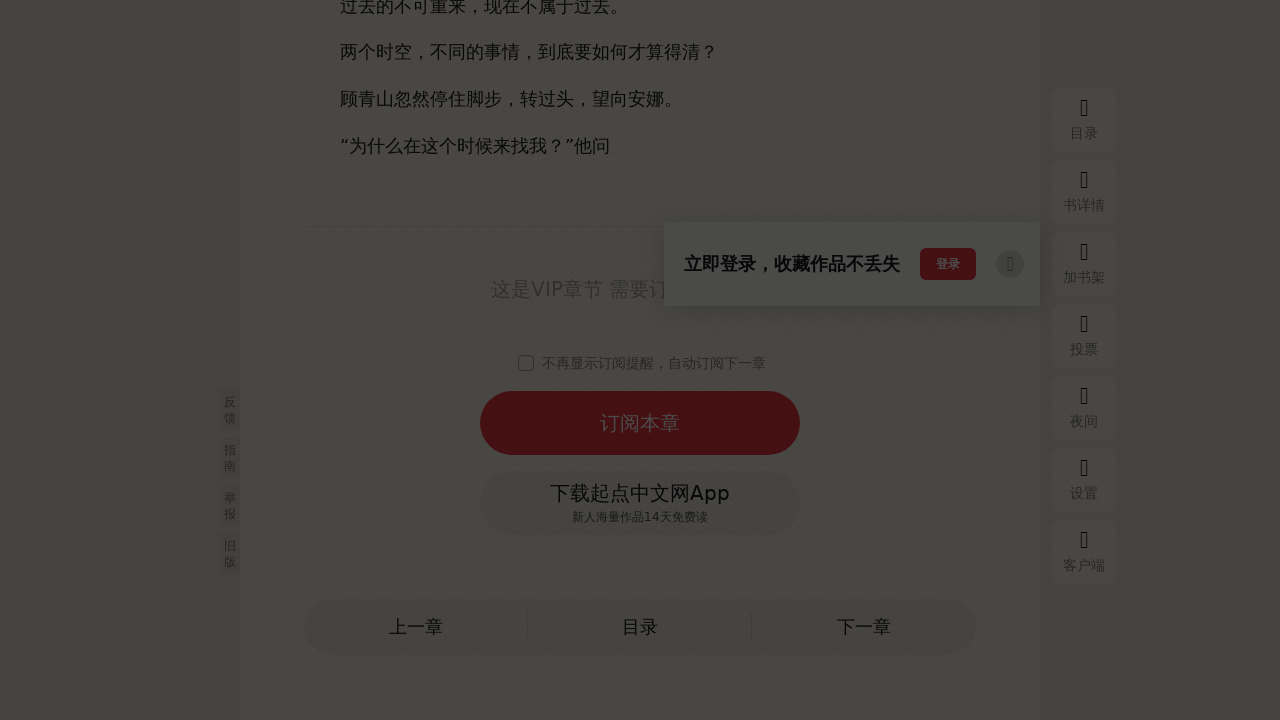

Scrolled down by 100 pixels (attempt 41/50)
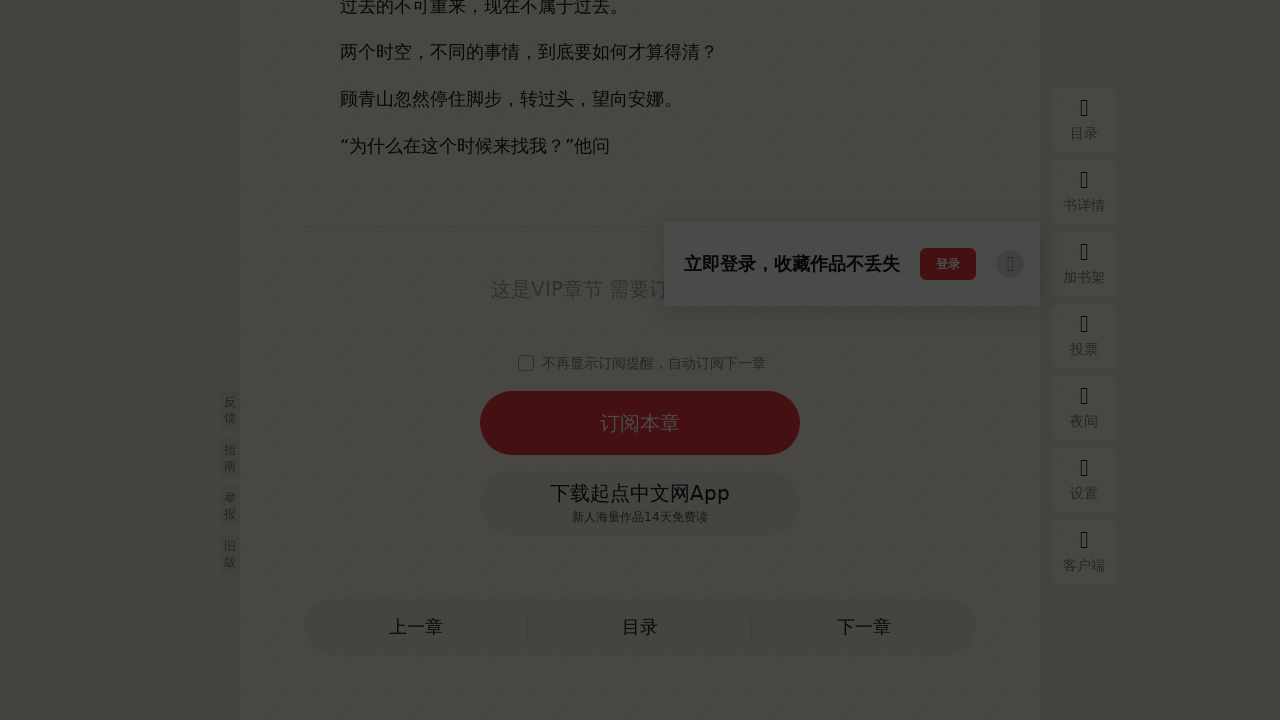

Waited 1 second for content to load after scrolling
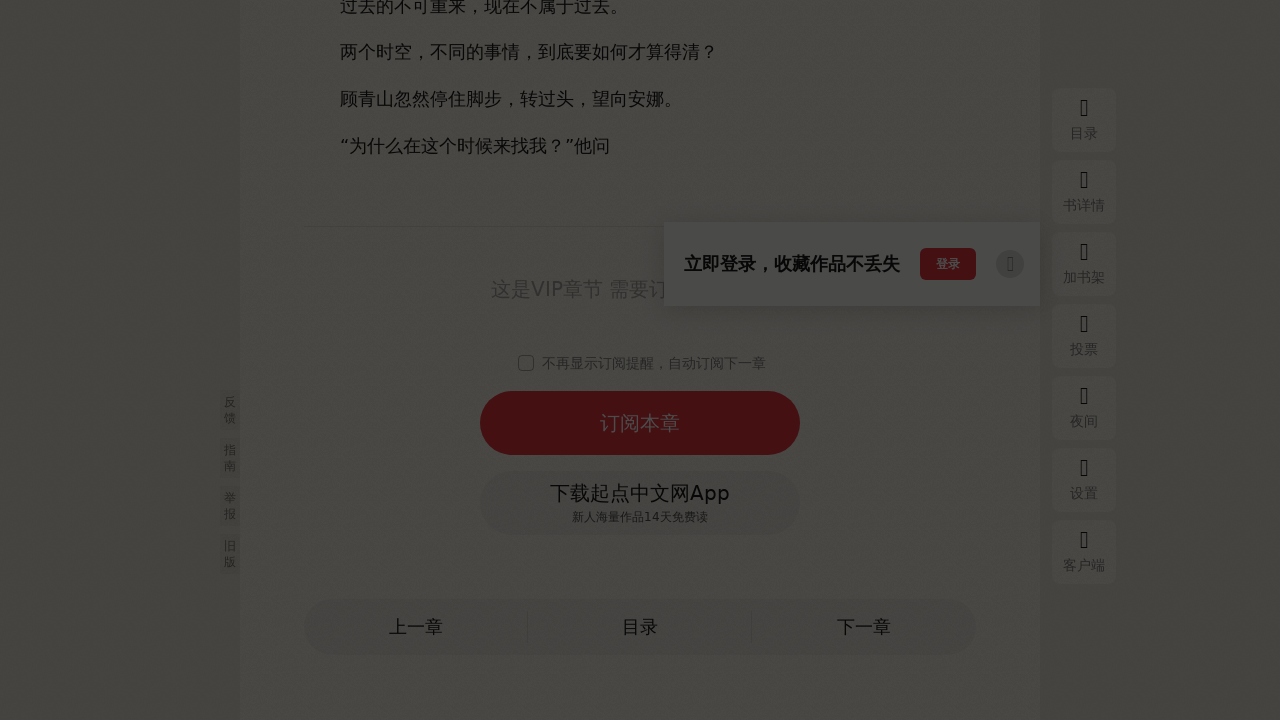

Checked current URL: https://www.qidian.com/chapter/1010426071/392456058/
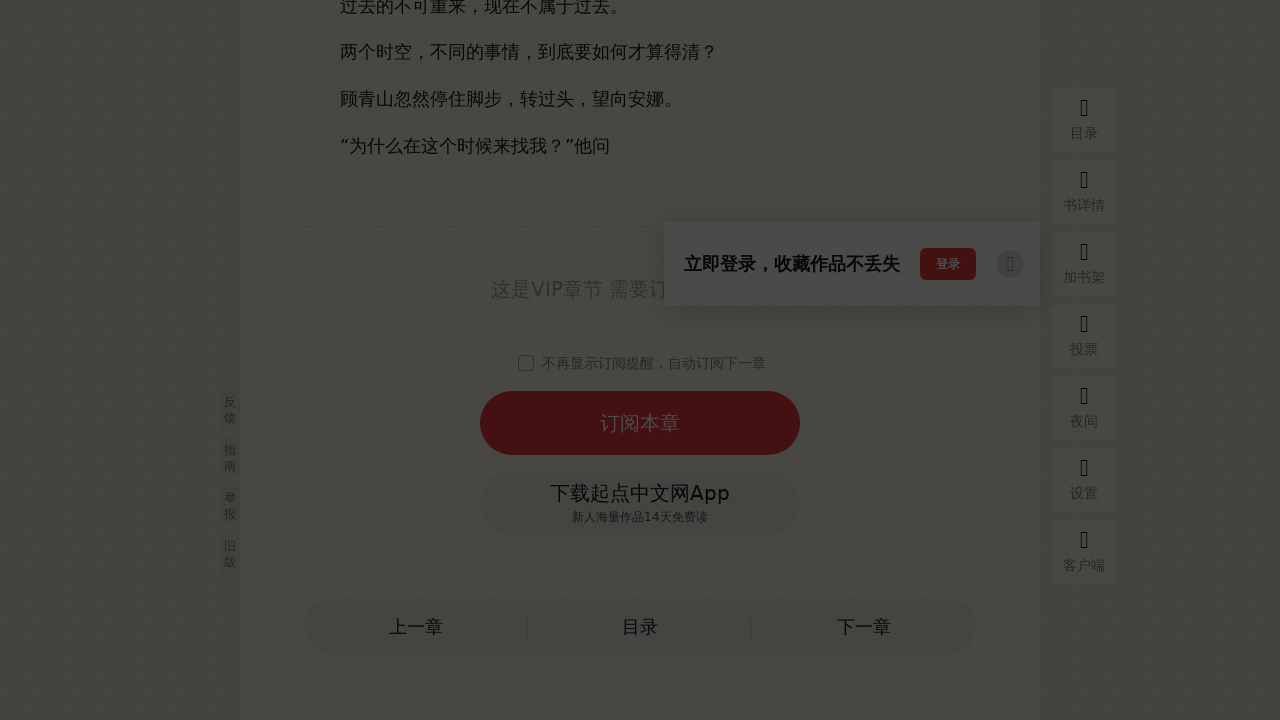

Scrolled down by 100 pixels (attempt 42/50)
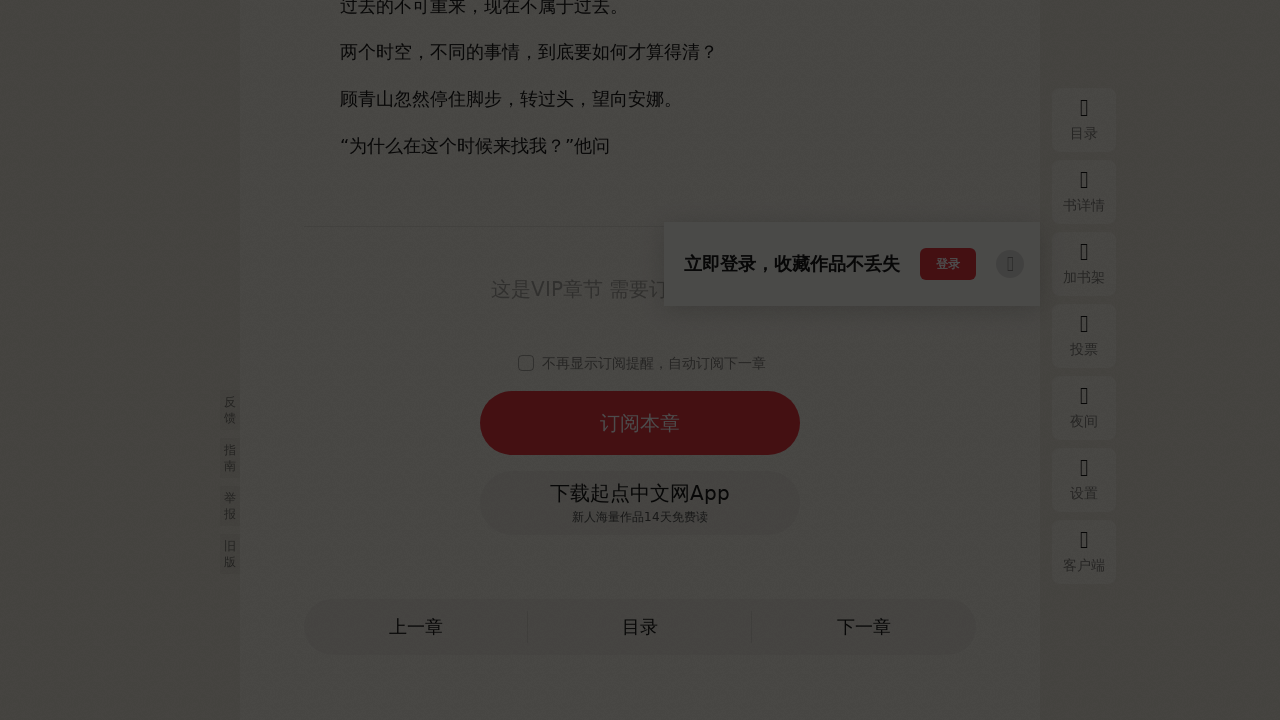

Waited 1 second for content to load after scrolling
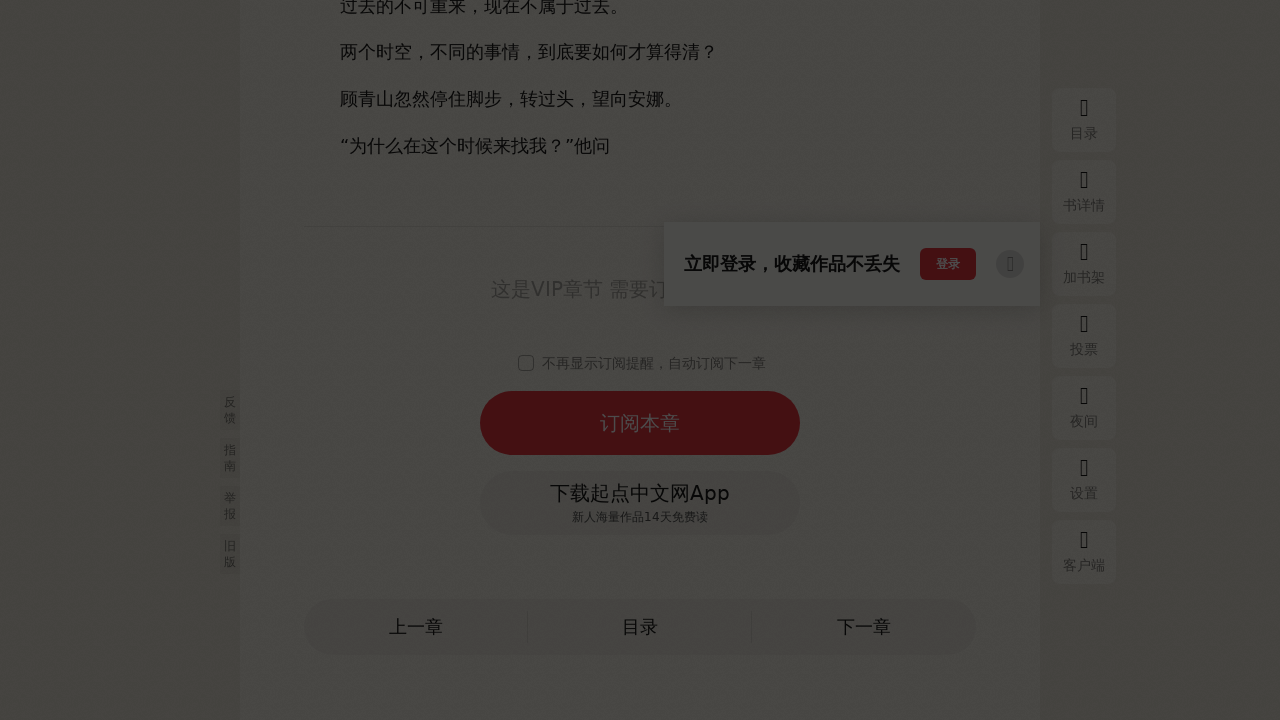

Checked current URL: https://www.qidian.com/chapter/1010426071/392456058/
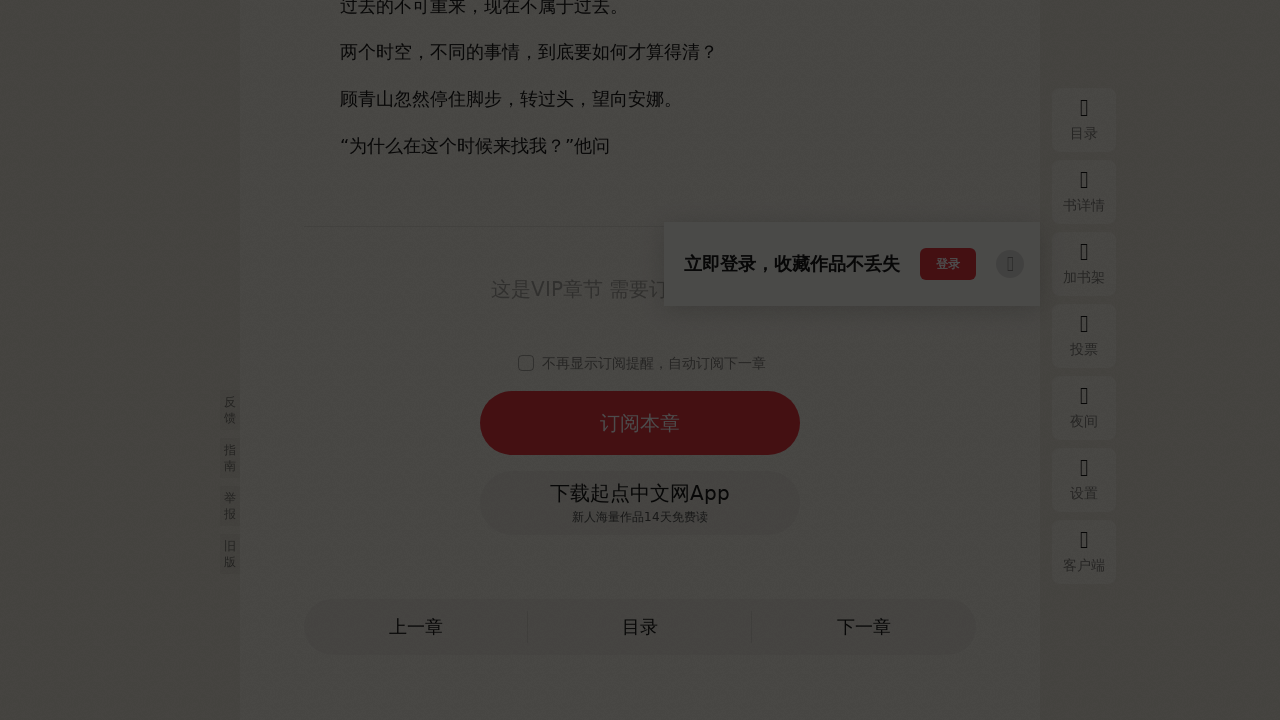

Scrolled down by 100 pixels (attempt 43/50)
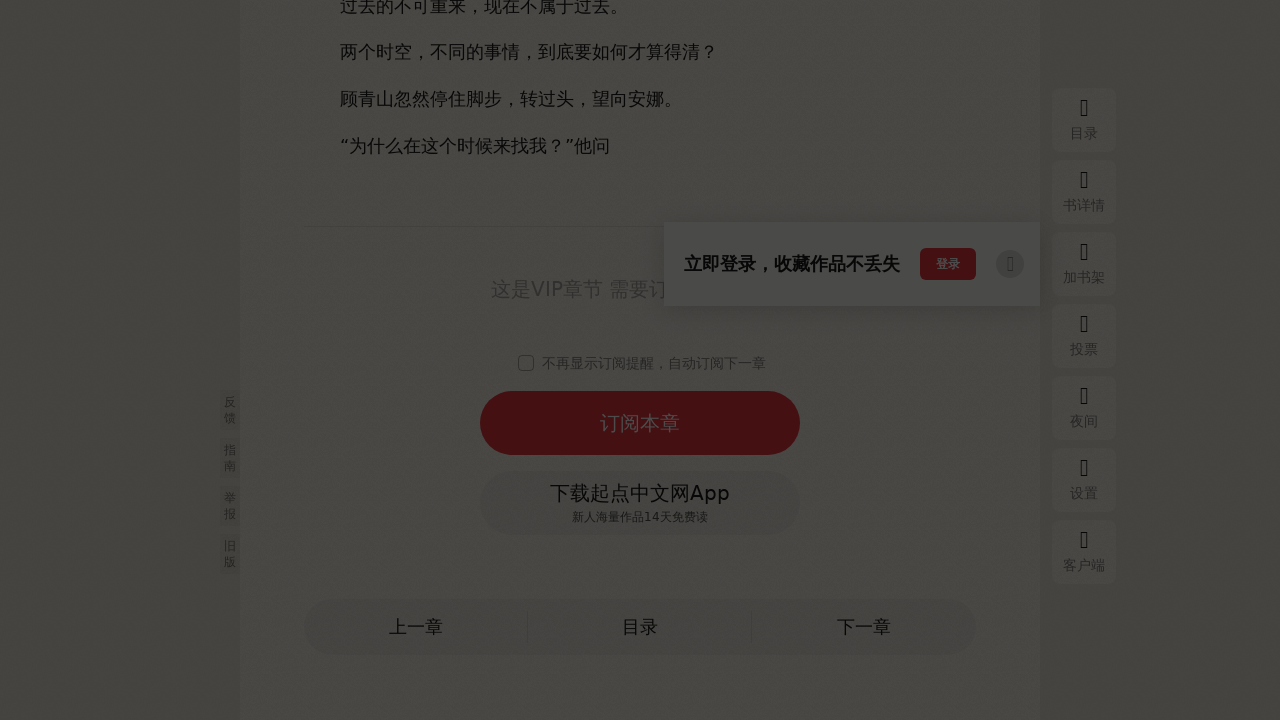

Waited 1 second for content to load after scrolling
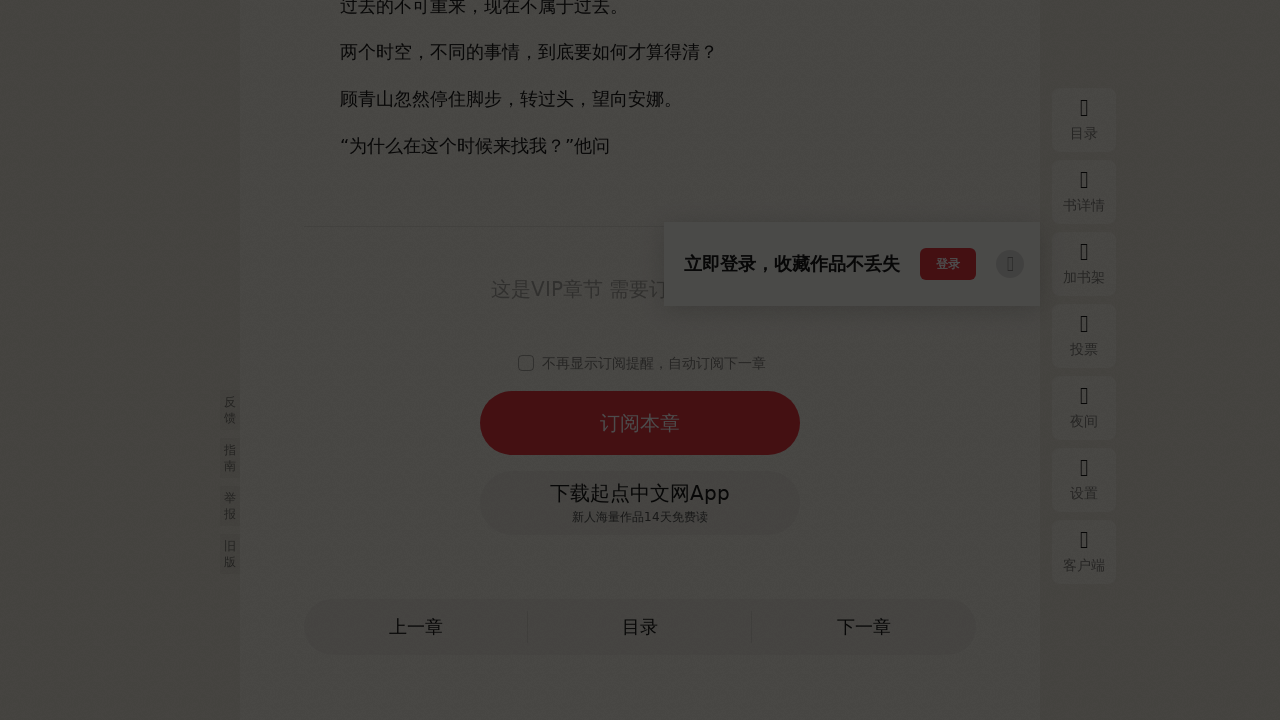

Checked current URL: https://www.qidian.com/chapter/1010426071/392456058/
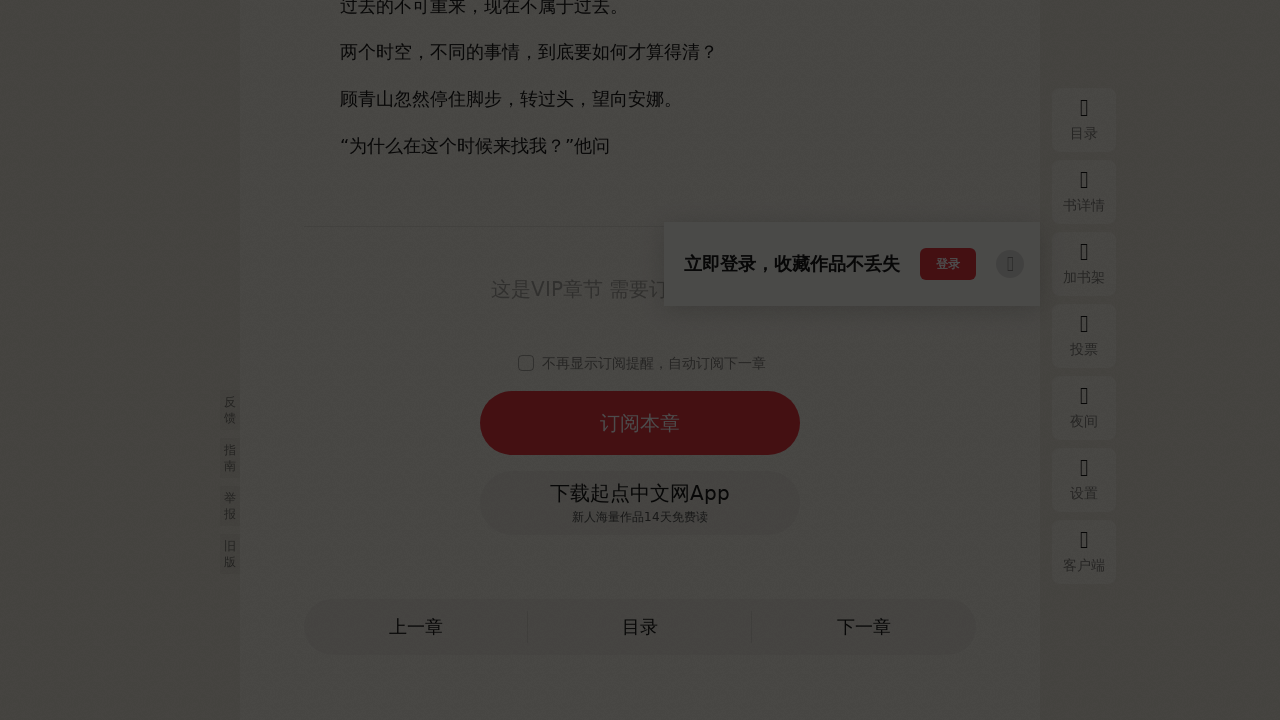

Scrolled down by 100 pixels (attempt 44/50)
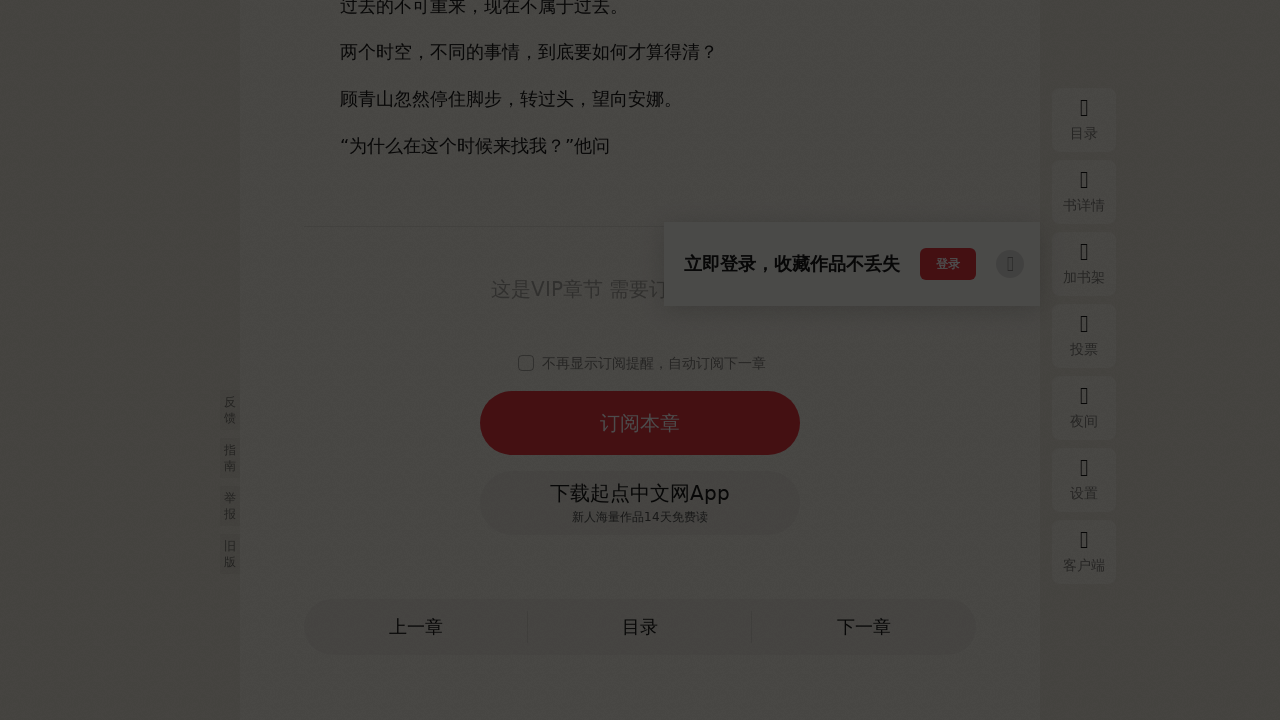

Waited 1 second for content to load after scrolling
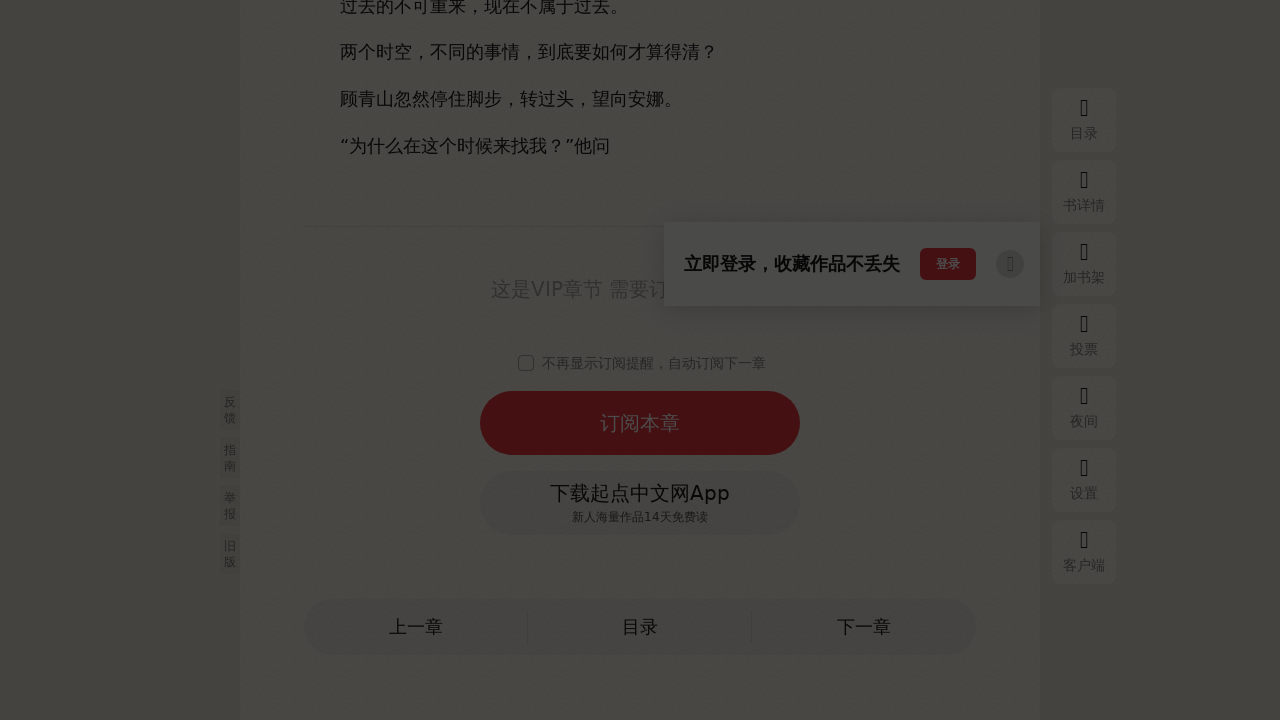

Checked current URL: https://www.qidian.com/chapter/1010426071/392456058/
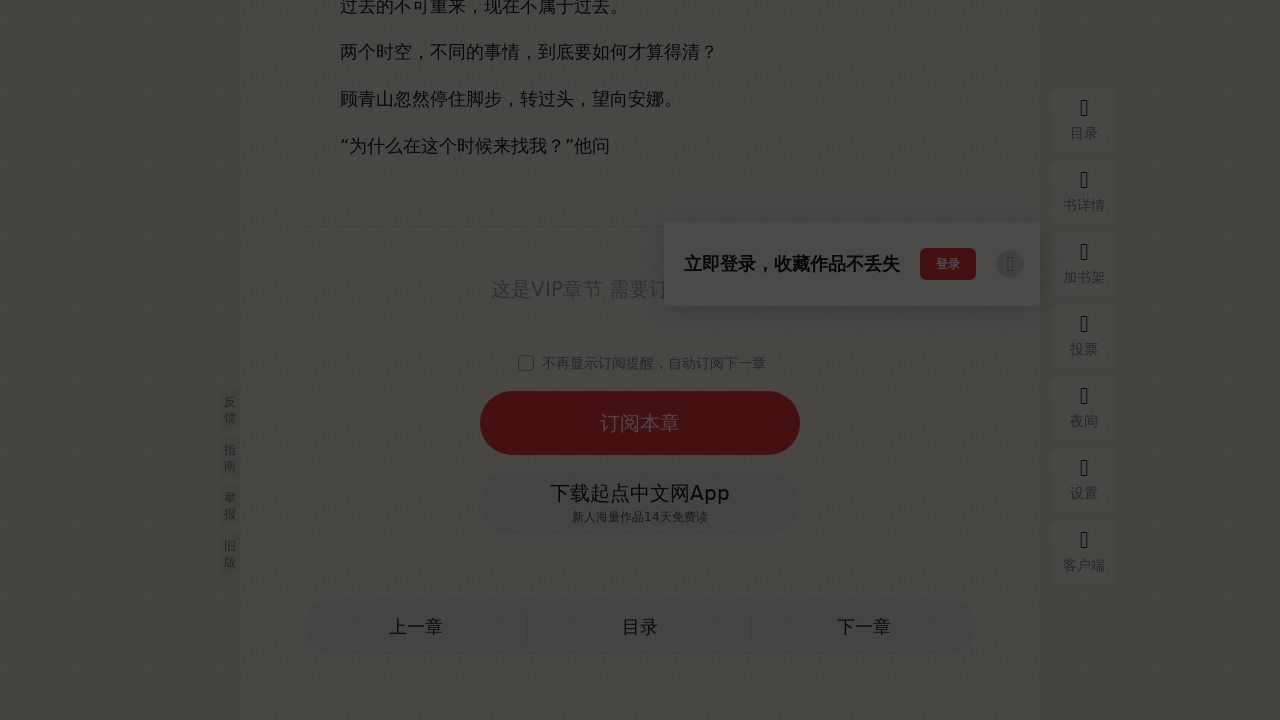

Scrolled down by 100 pixels (attempt 45/50)
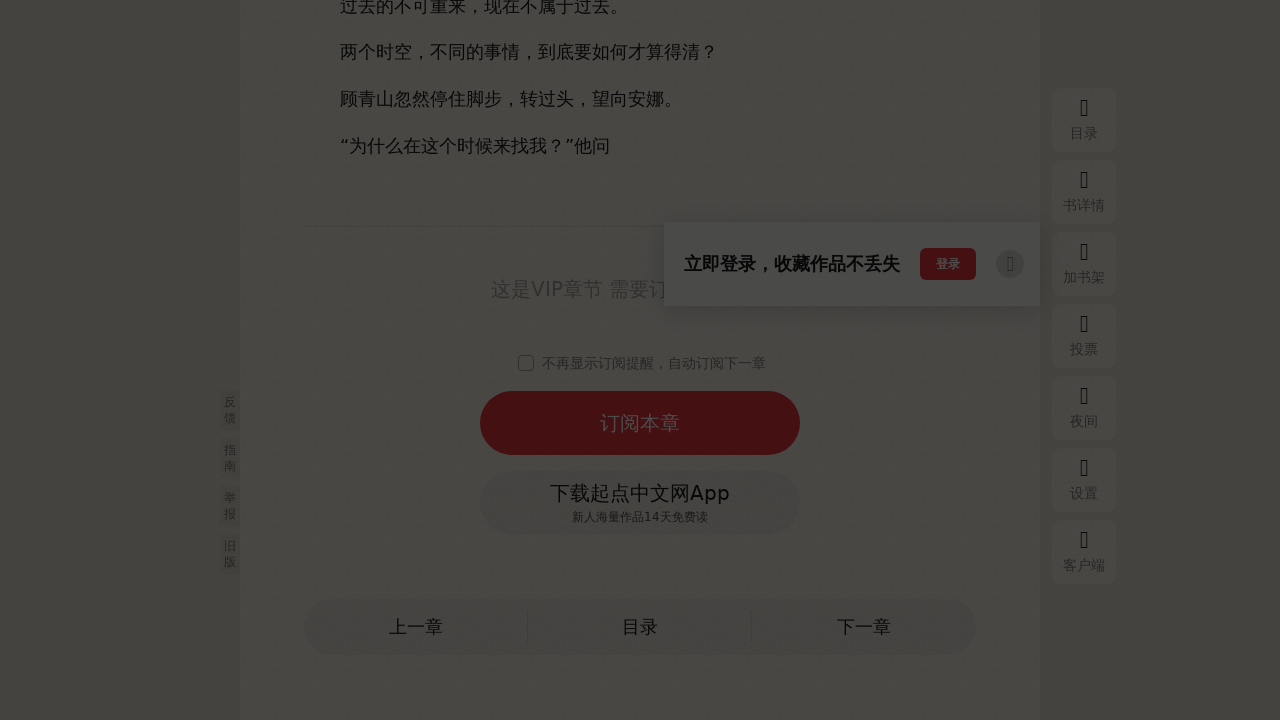

Waited 1 second for content to load after scrolling
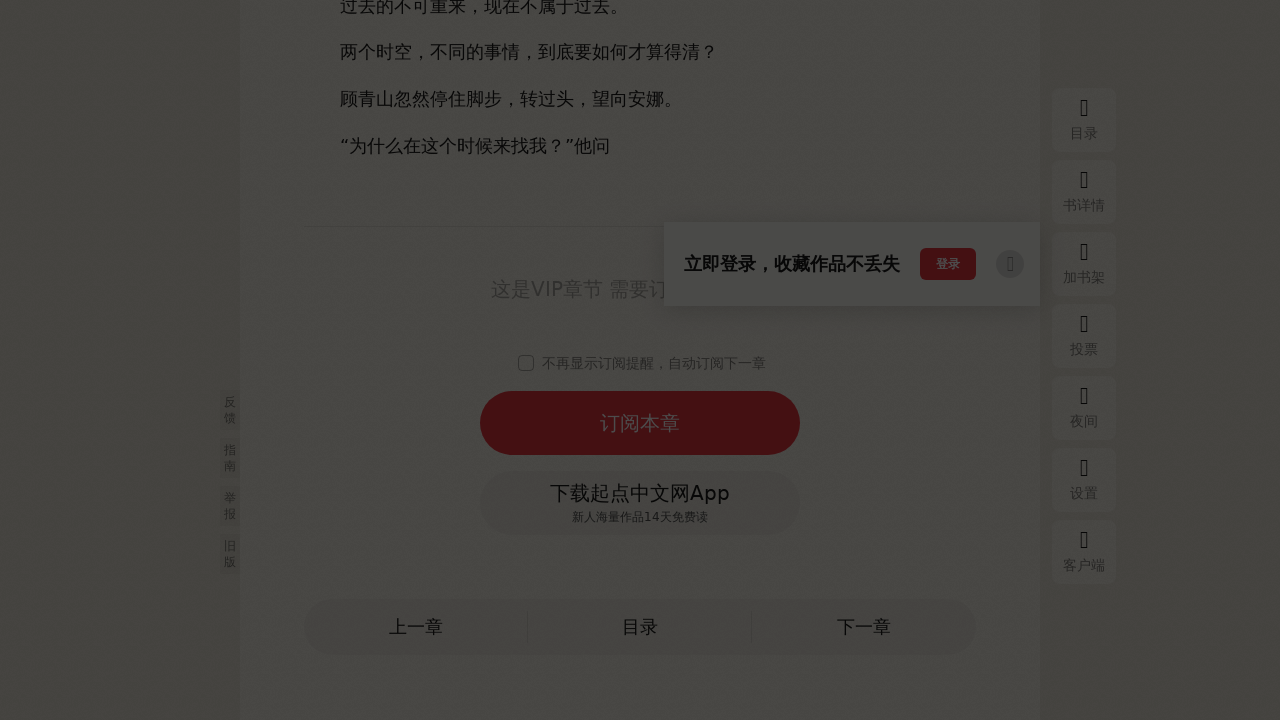

Checked current URL: https://www.qidian.com/chapter/1010426071/392456058/
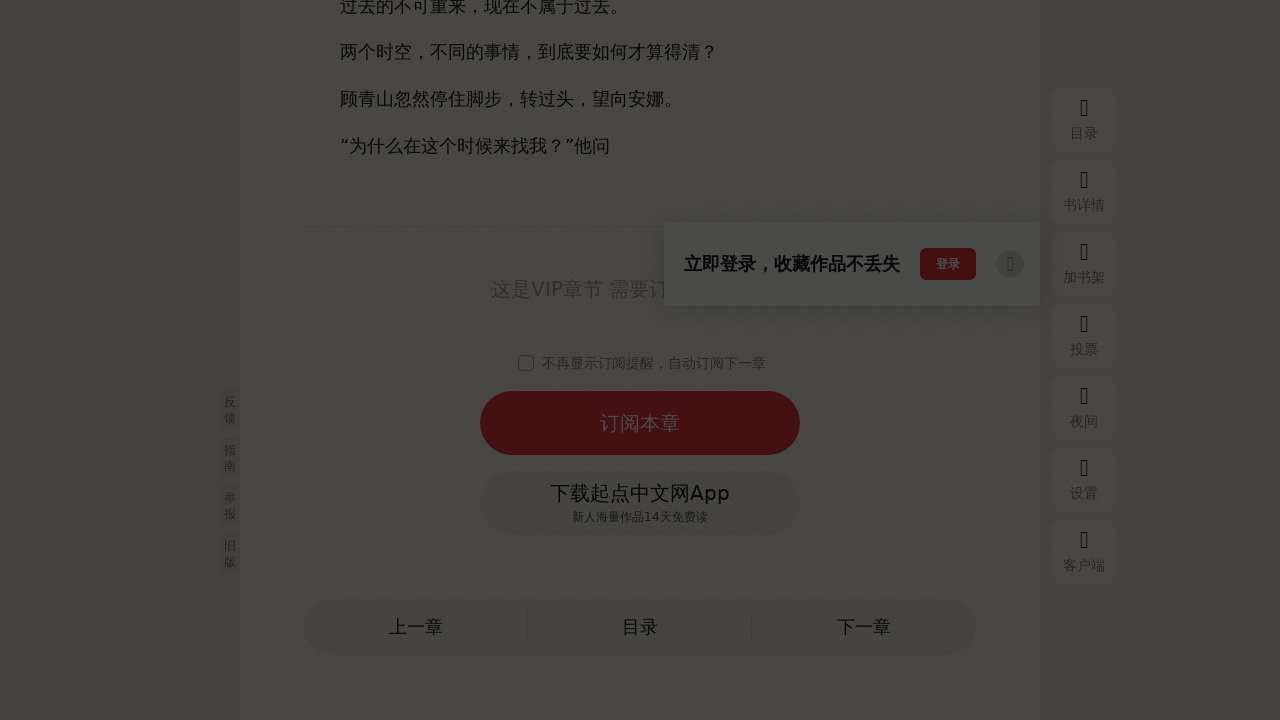

Scrolled down by 100 pixels (attempt 46/50)
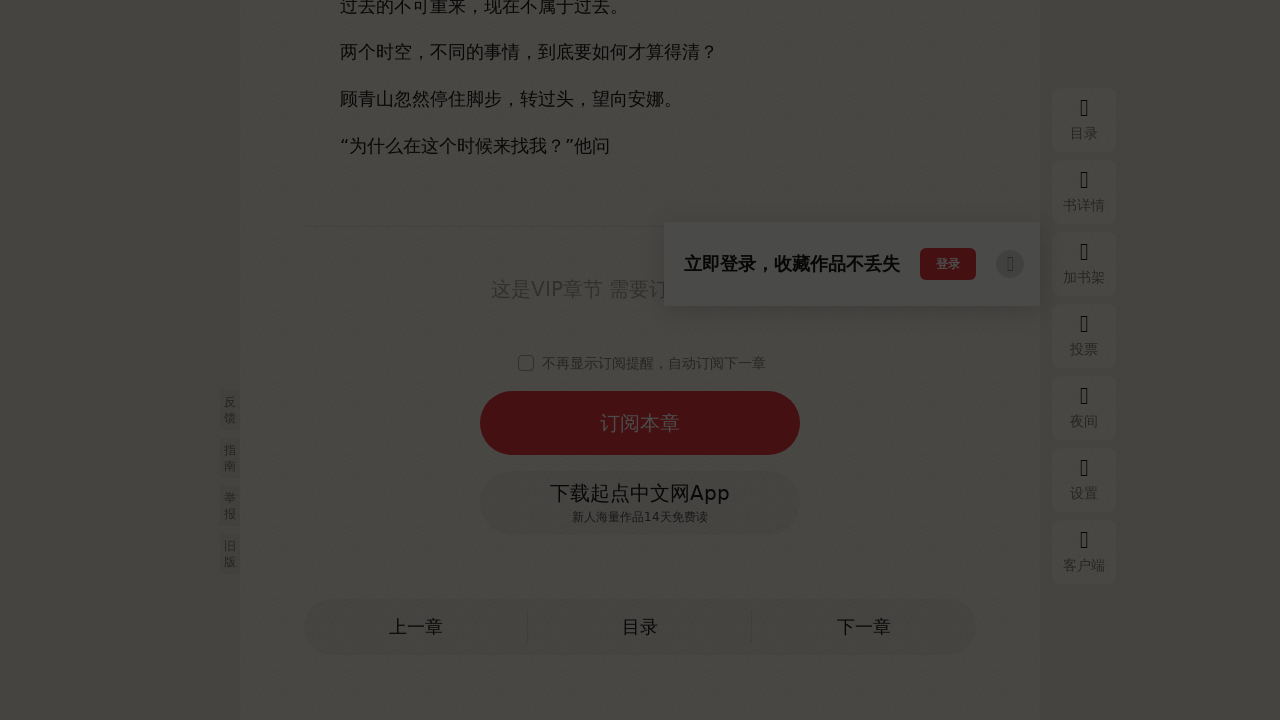

Waited 1 second for content to load after scrolling
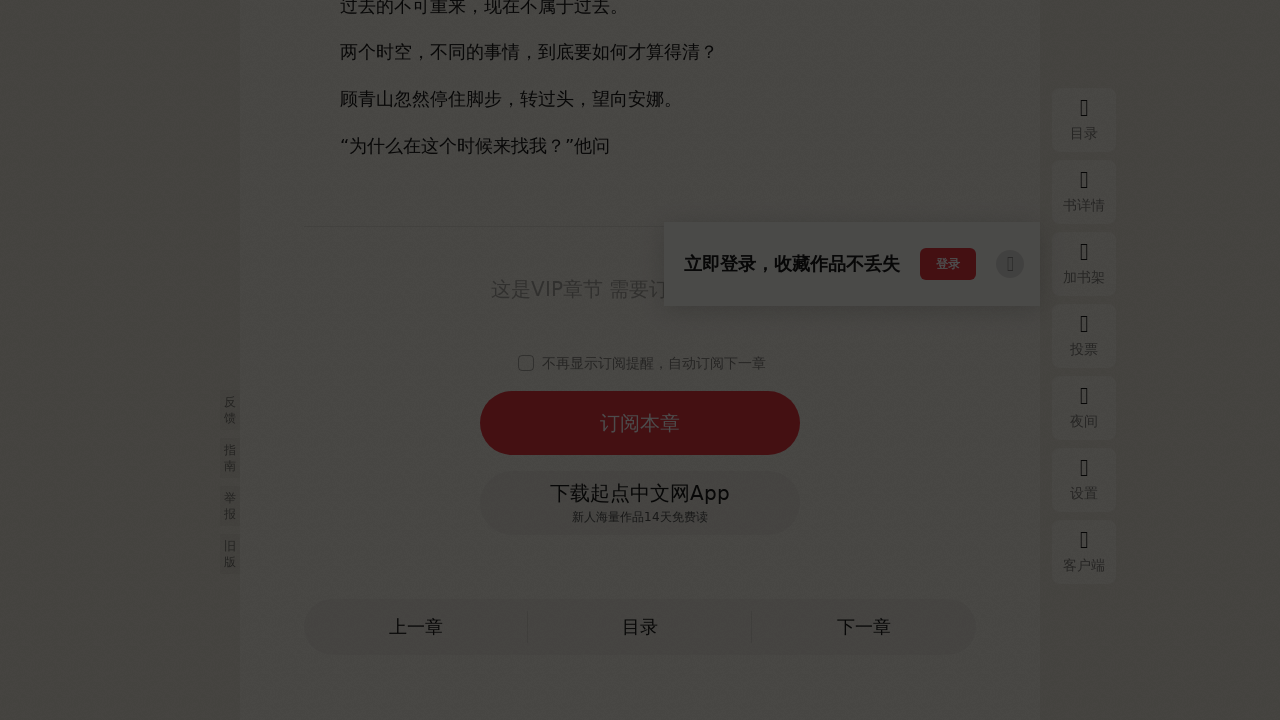

Checked current URL: https://www.qidian.com/chapter/1010426071/392456058/
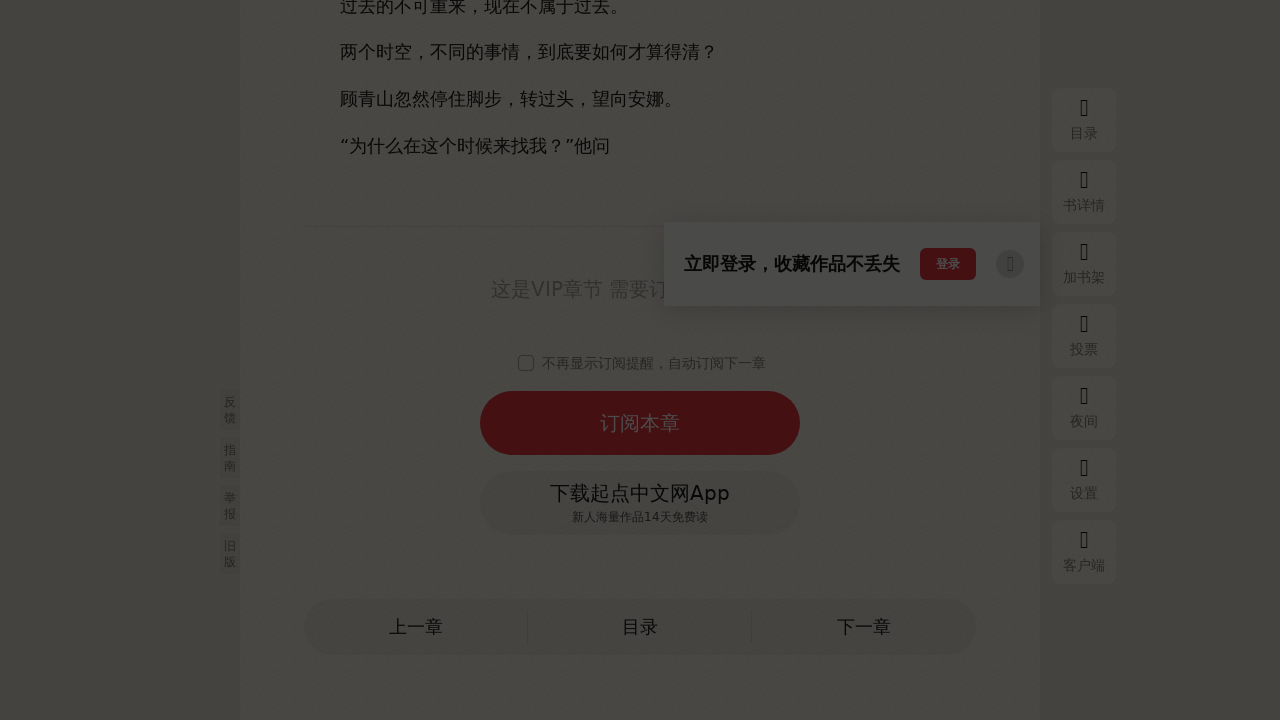

Scrolled down by 100 pixels (attempt 47/50)
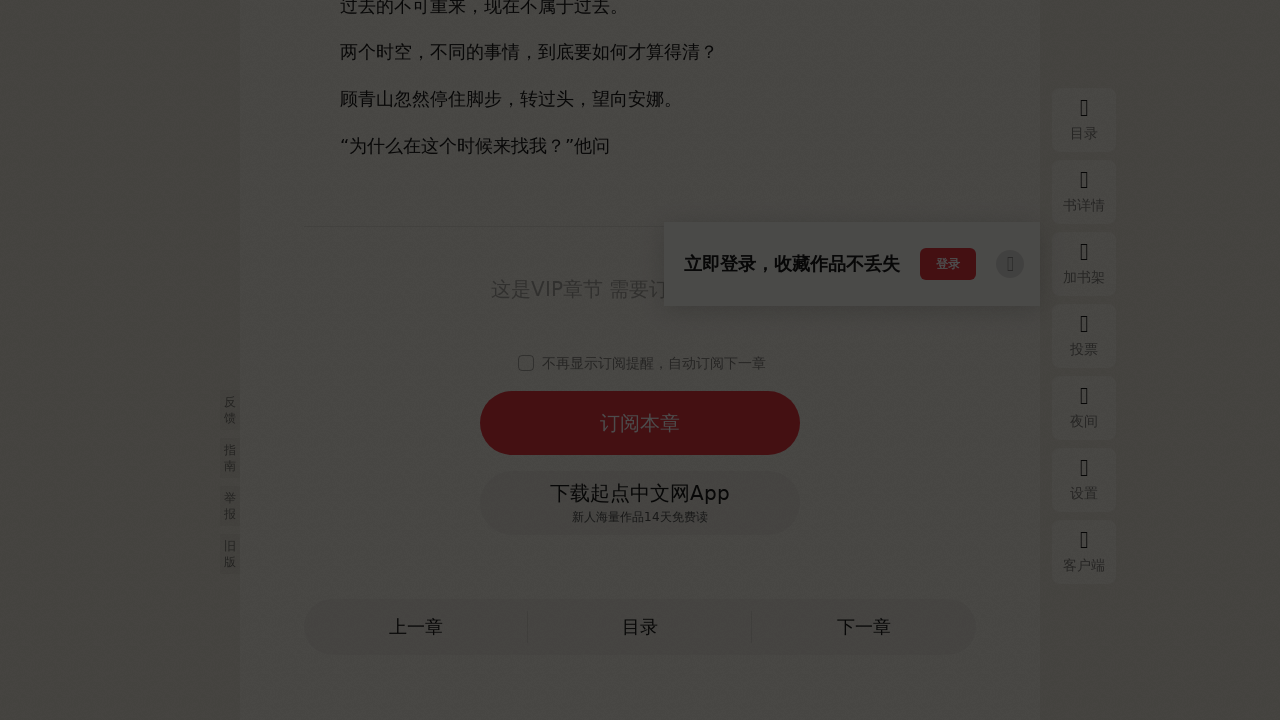

Waited 1 second for content to load after scrolling
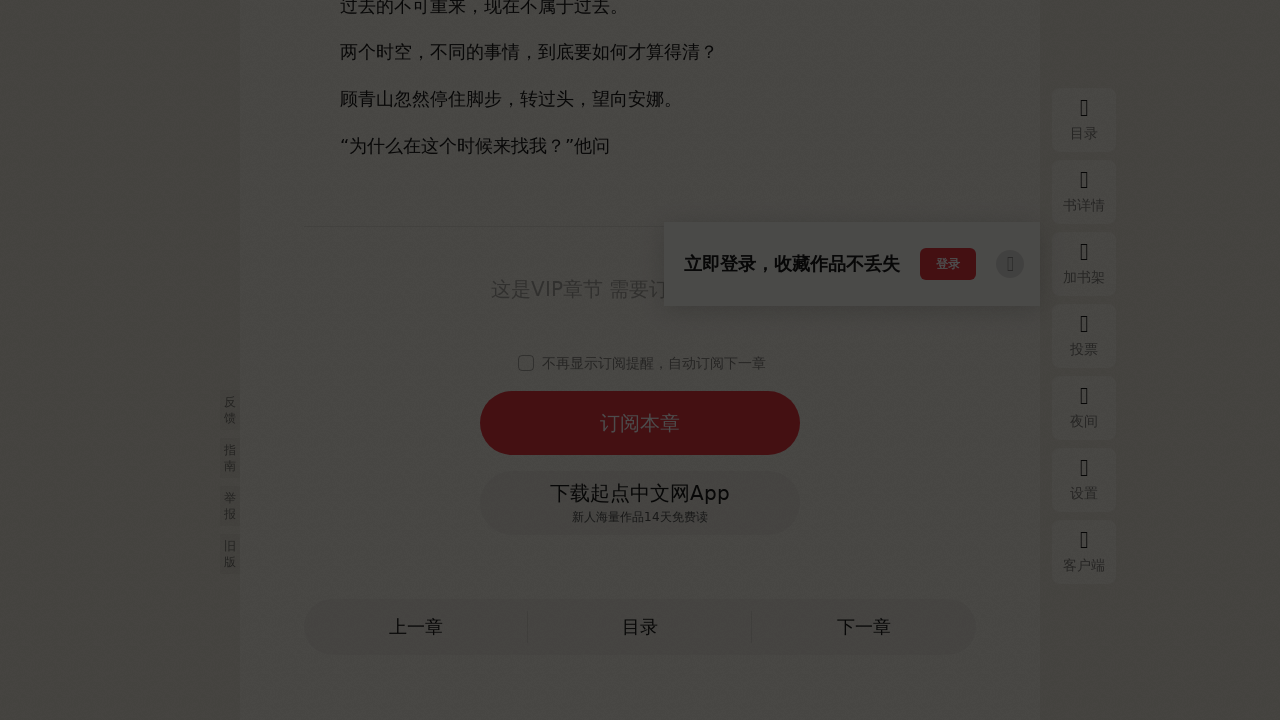

Checked current URL: https://www.qidian.com/chapter/1010426071/392456058/
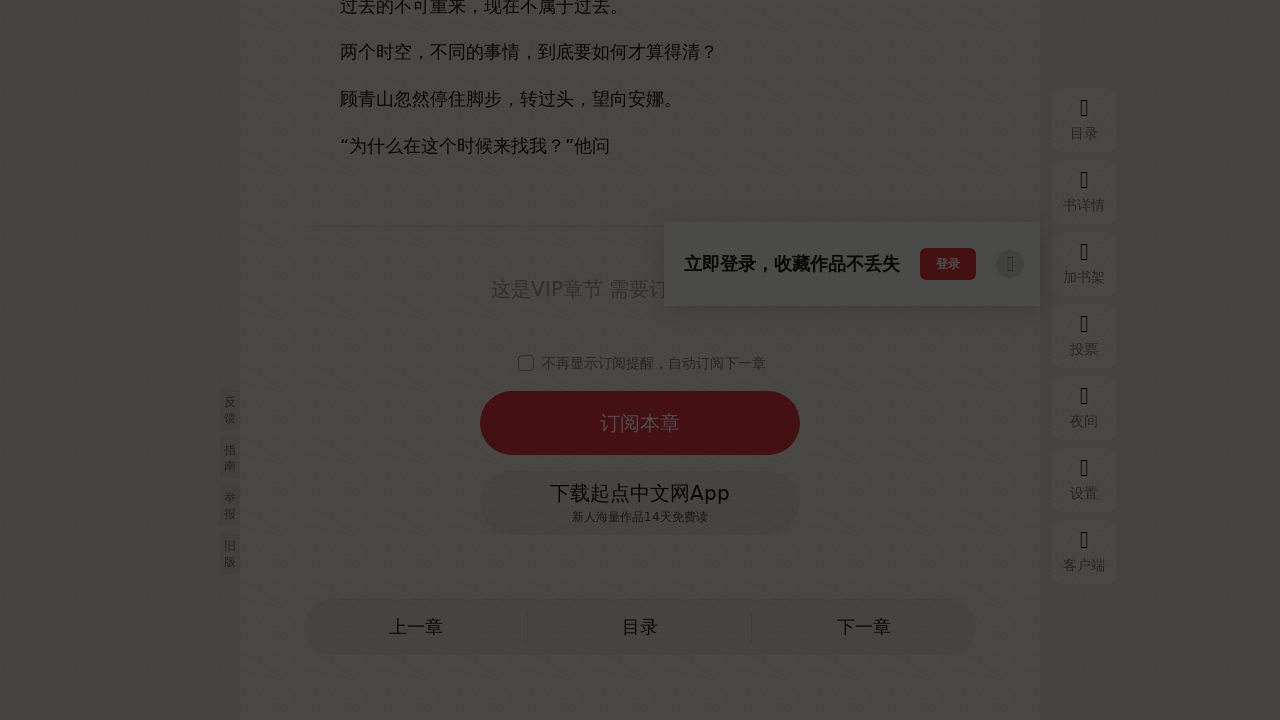

Scrolled down by 100 pixels (attempt 48/50)
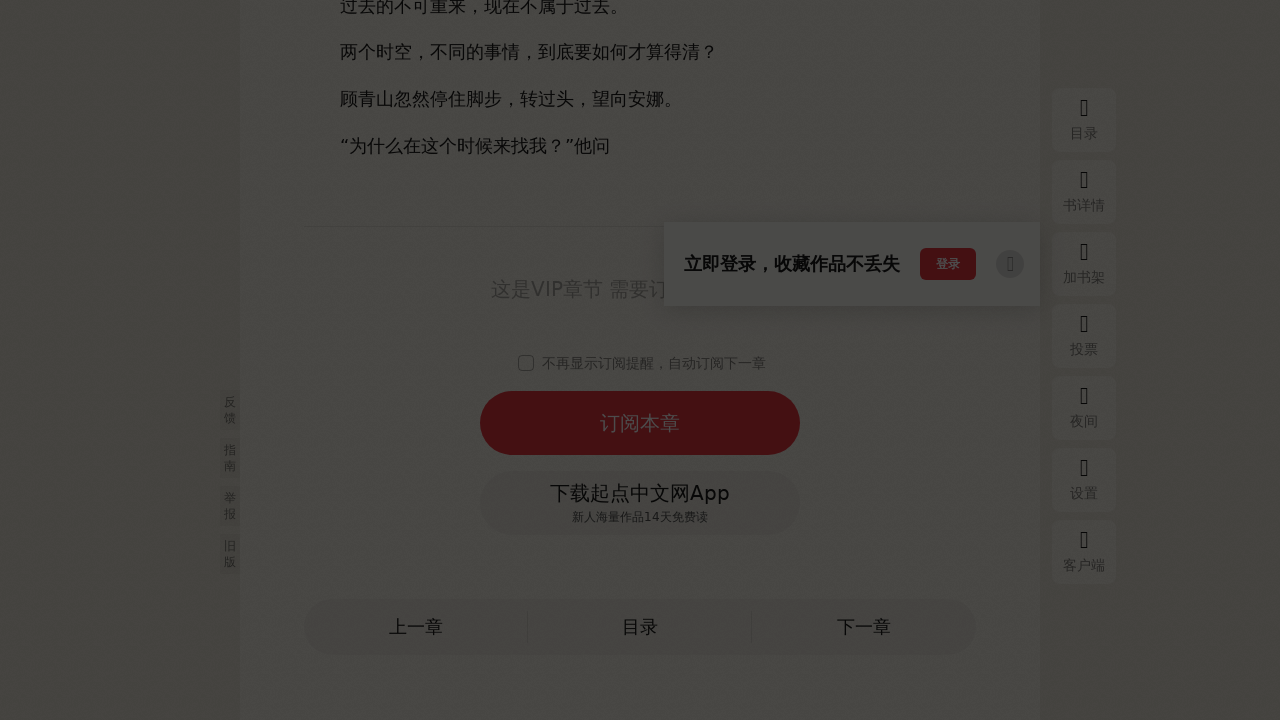

Waited 1 second for content to load after scrolling
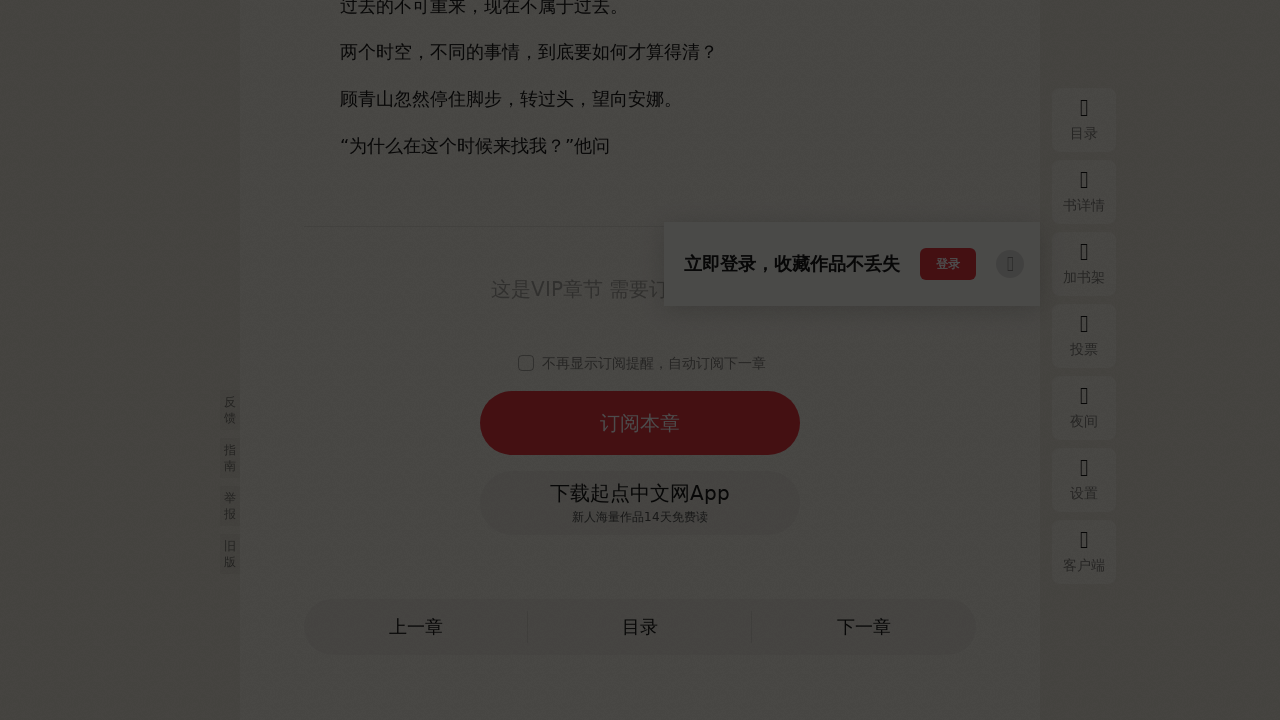

Checked current URL: https://www.qidian.com/chapter/1010426071/392456058/
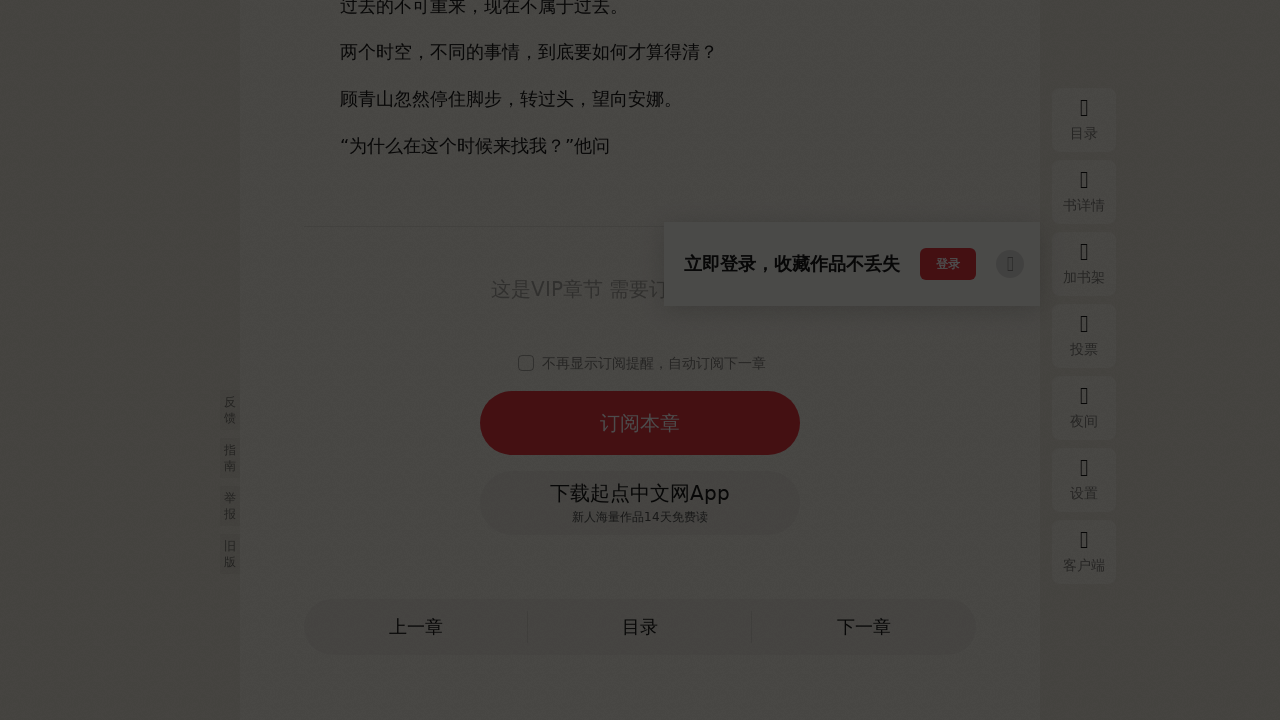

Scrolled down by 100 pixels (attempt 49/50)
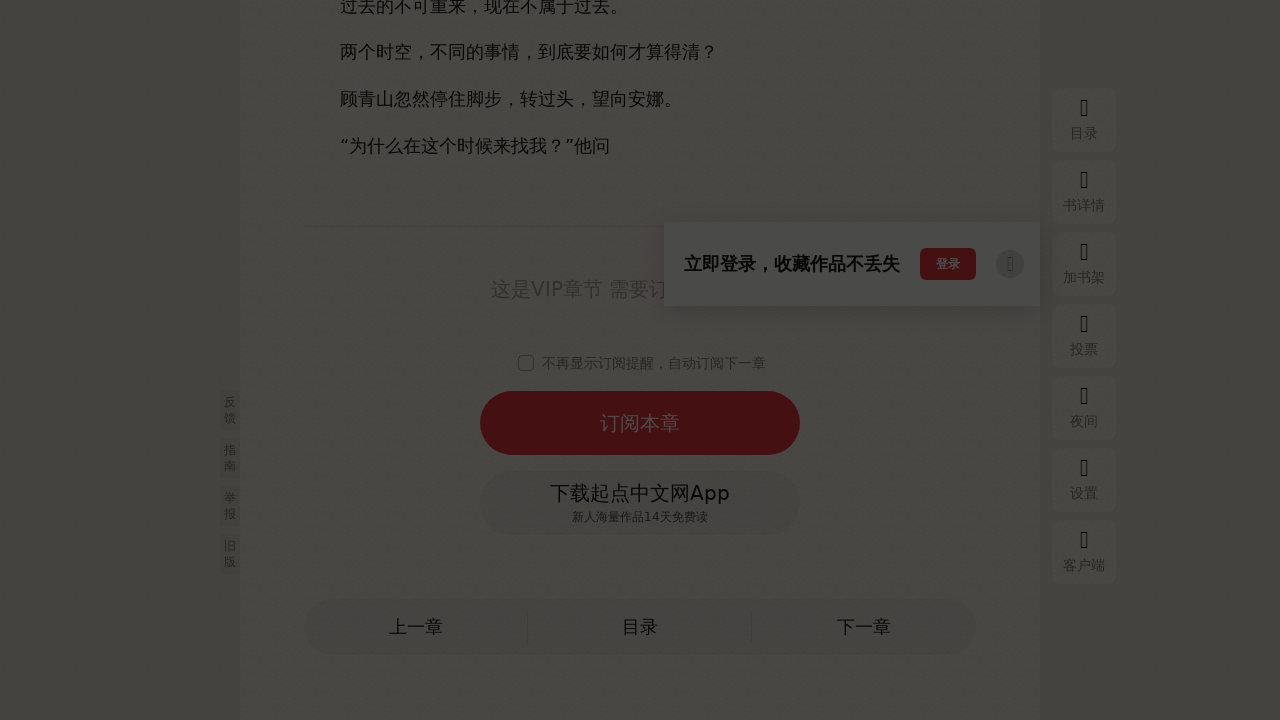

Waited 1 second for content to load after scrolling
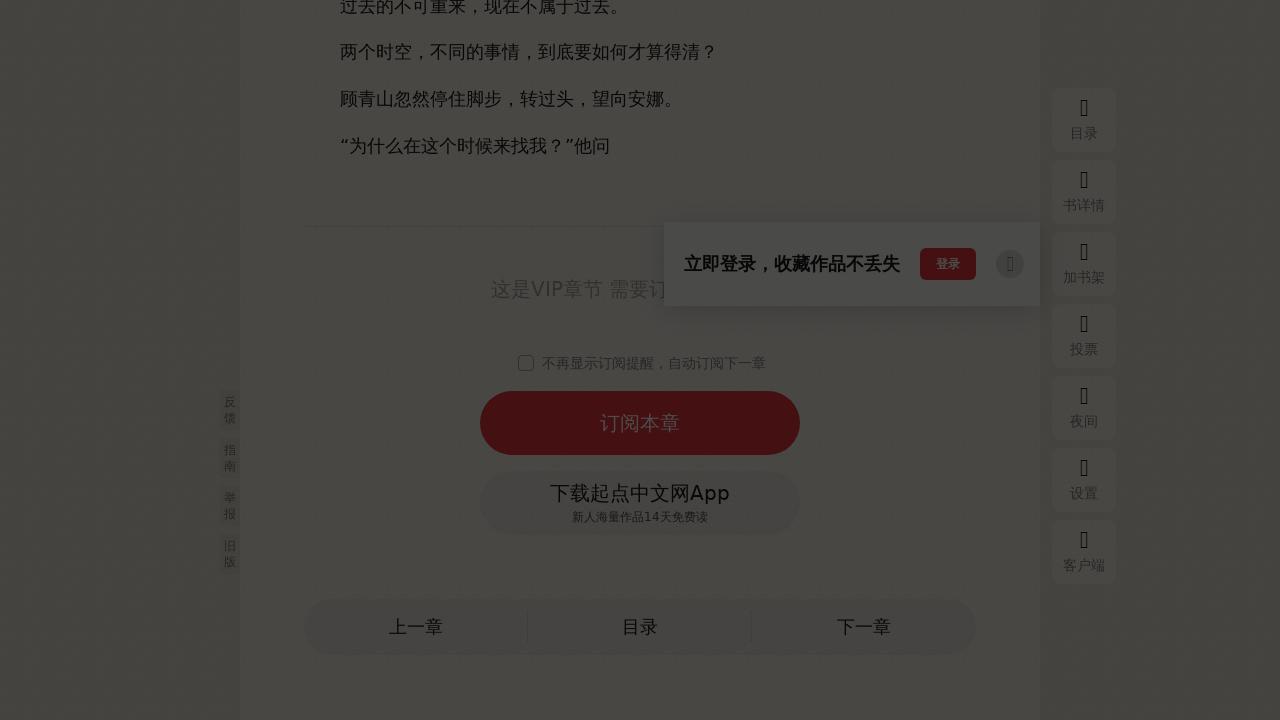

Checked current URL: https://www.qidian.com/chapter/1010426071/392456058/
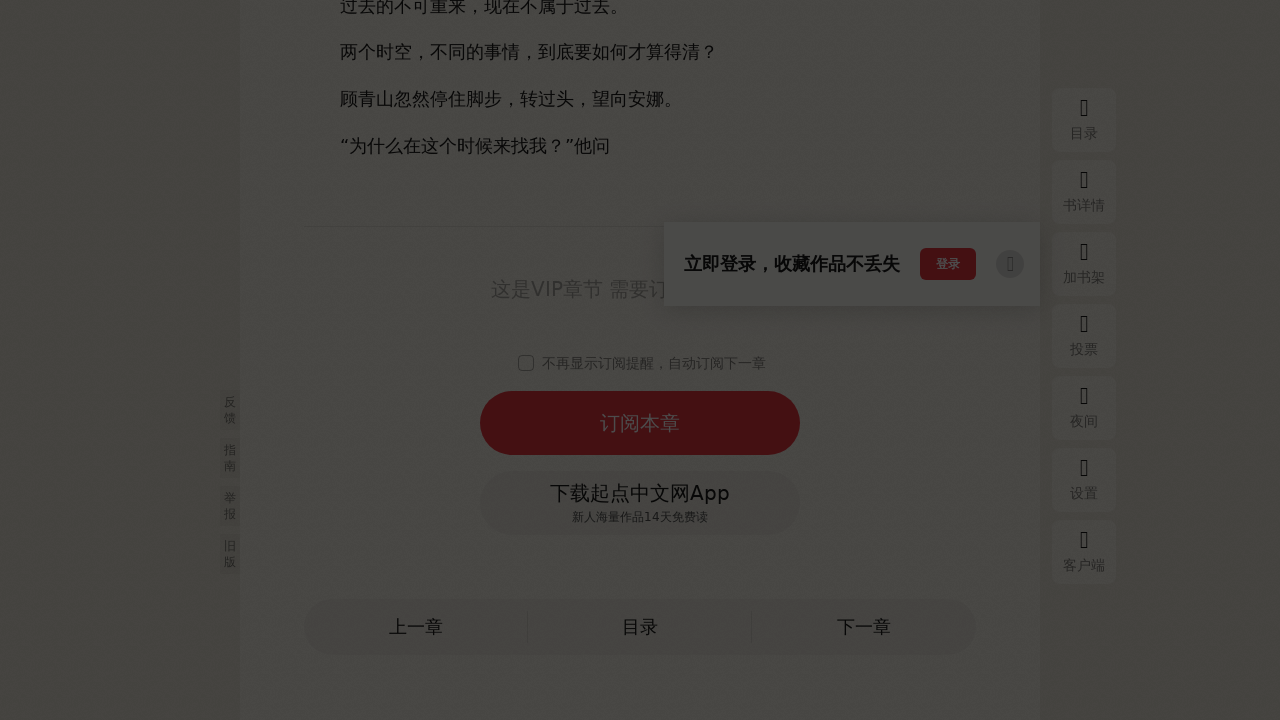

Scrolled down by 100 pixels (attempt 50/50)
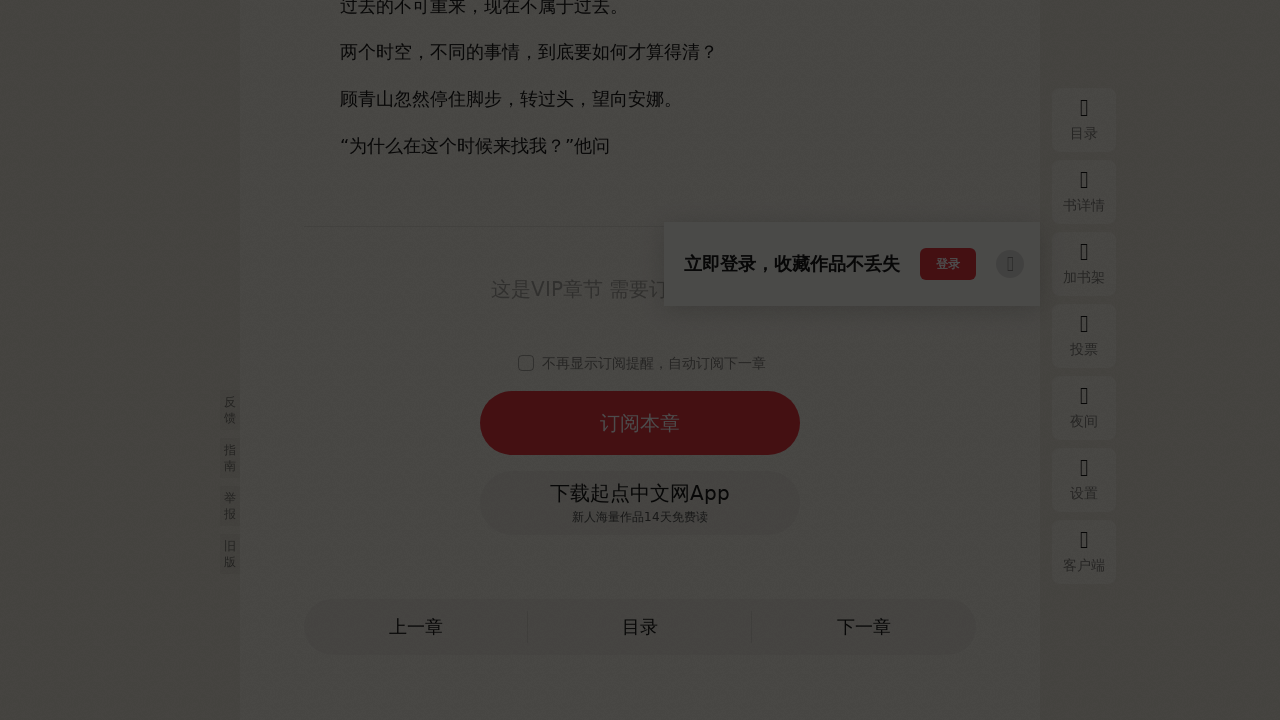

Waited 1 second for content to load after scrolling
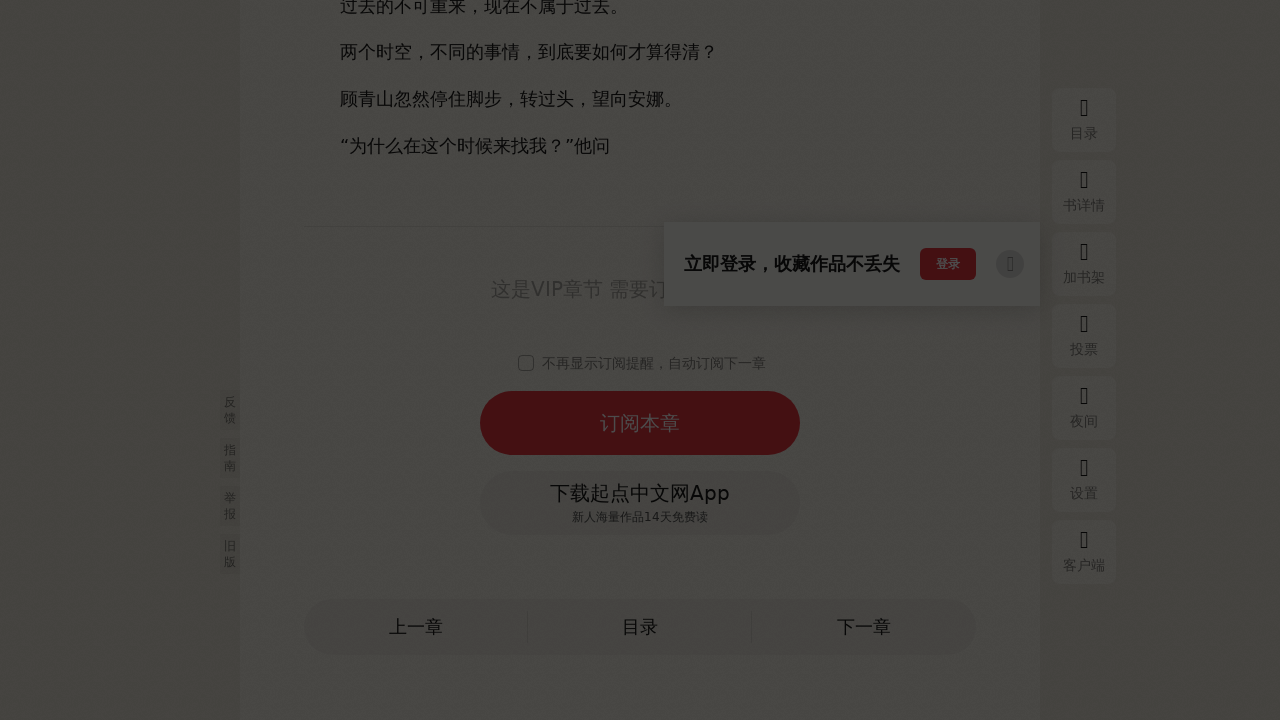

Checked current URL: https://www.qidian.com/chapter/1010426071/392456058/
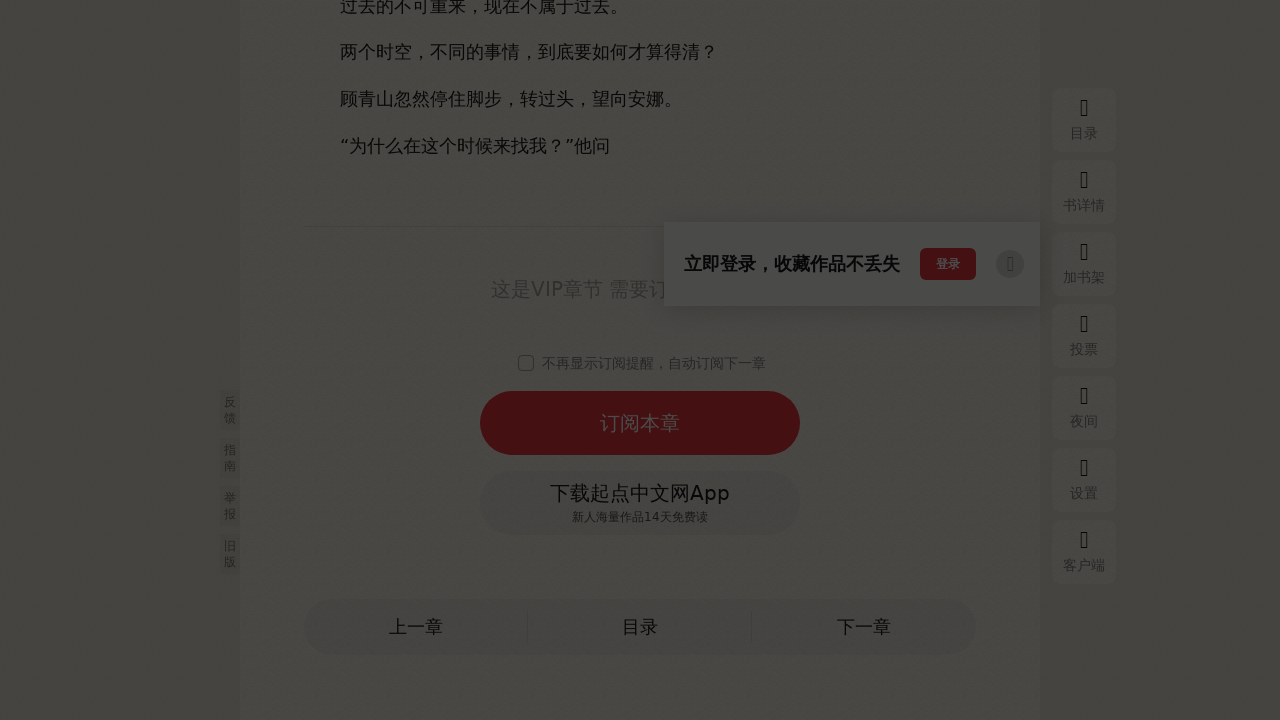

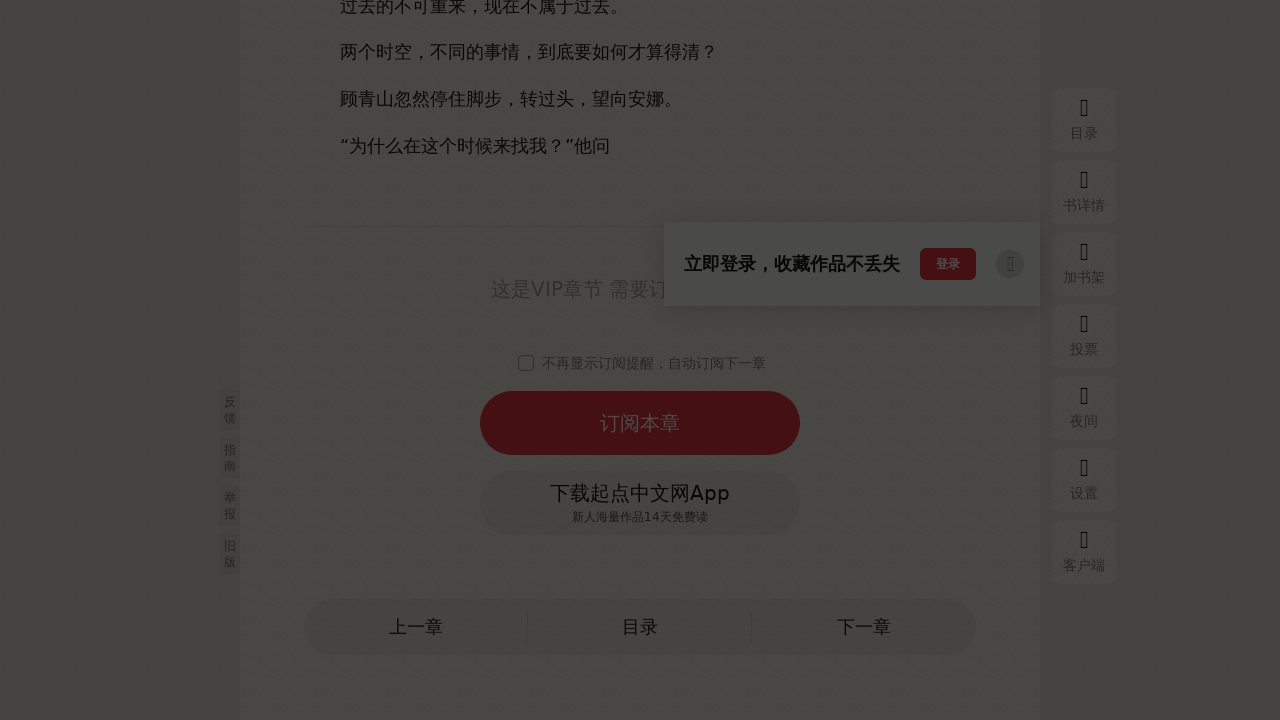